Tests a Todo page by adding 100 todo items and then deleting all odd-numbered todos, verifying the delete confirmation dialog handling.

Starting URL: https://material.playwrightvn.com/

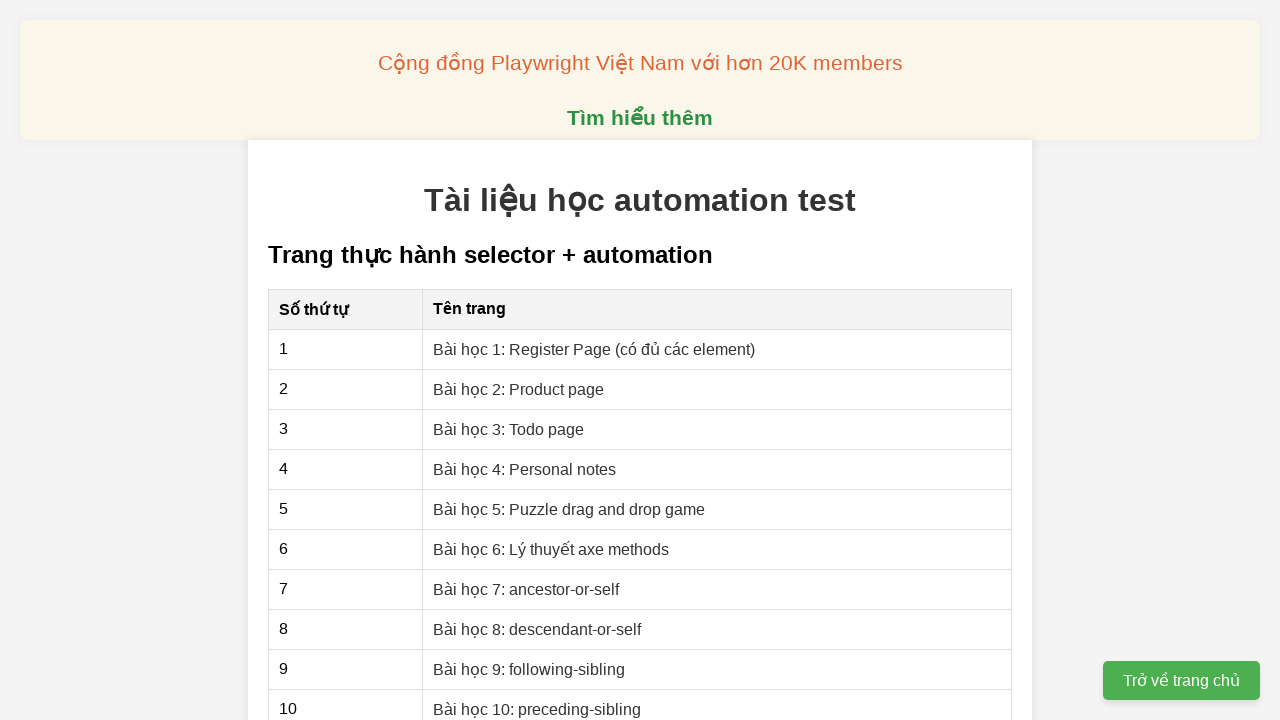

Clicked on 'Bài học 3: Todo page' lesson link at (509, 429) on xpath=//a[text()='Bài học 3: Todo page']
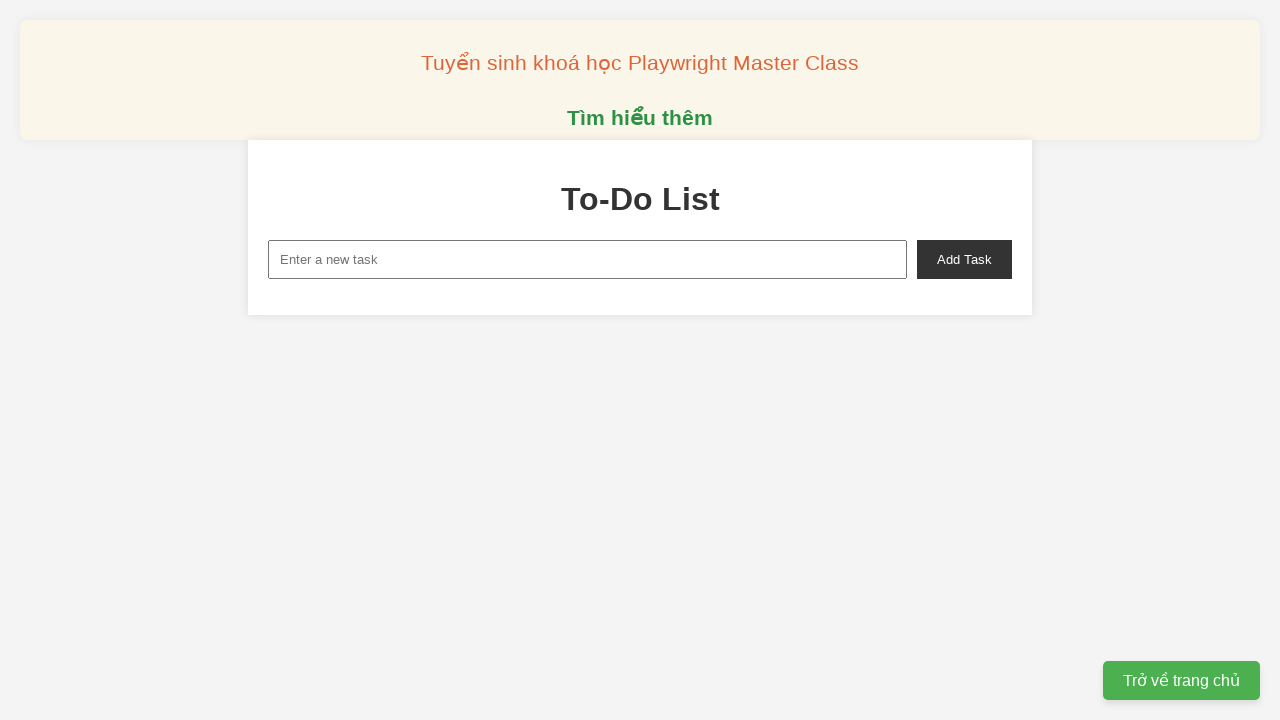

Filled new task input with 'Todo 1' on xpath=//input[@id='new-task']
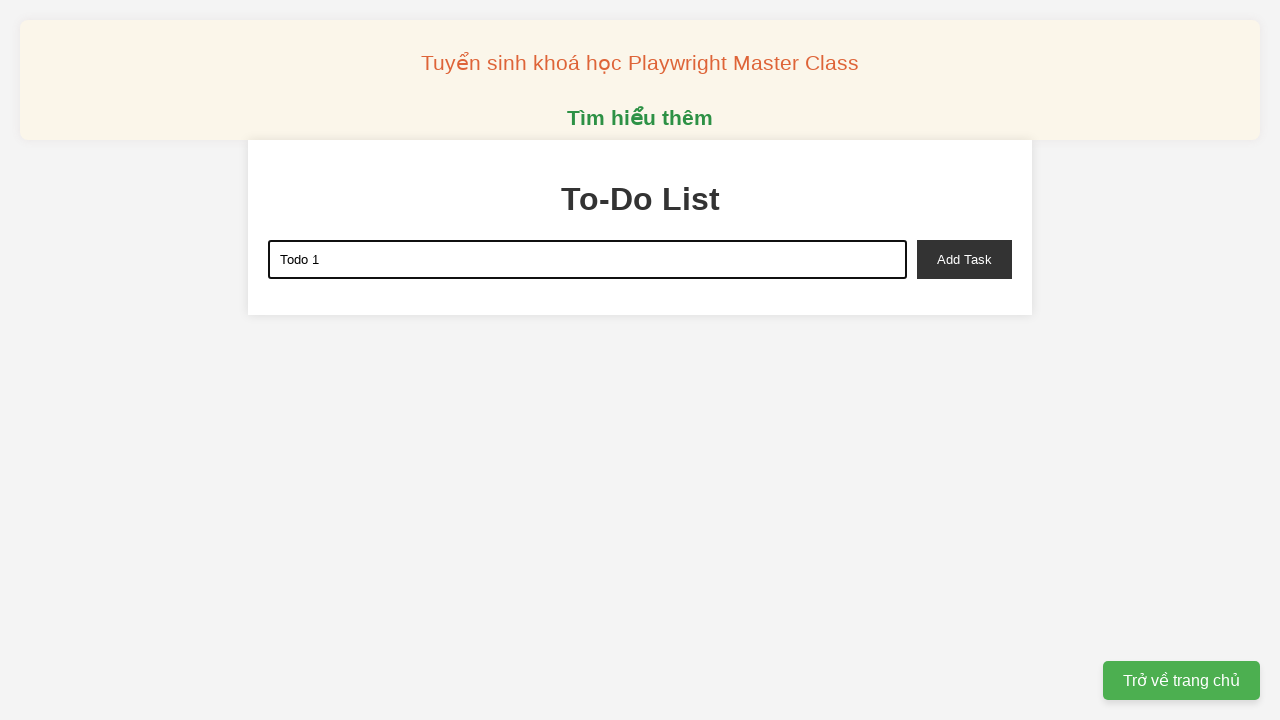

Clicked add task button for 'Todo 1' at (964, 259) on xpath=//button[@id='add-task']
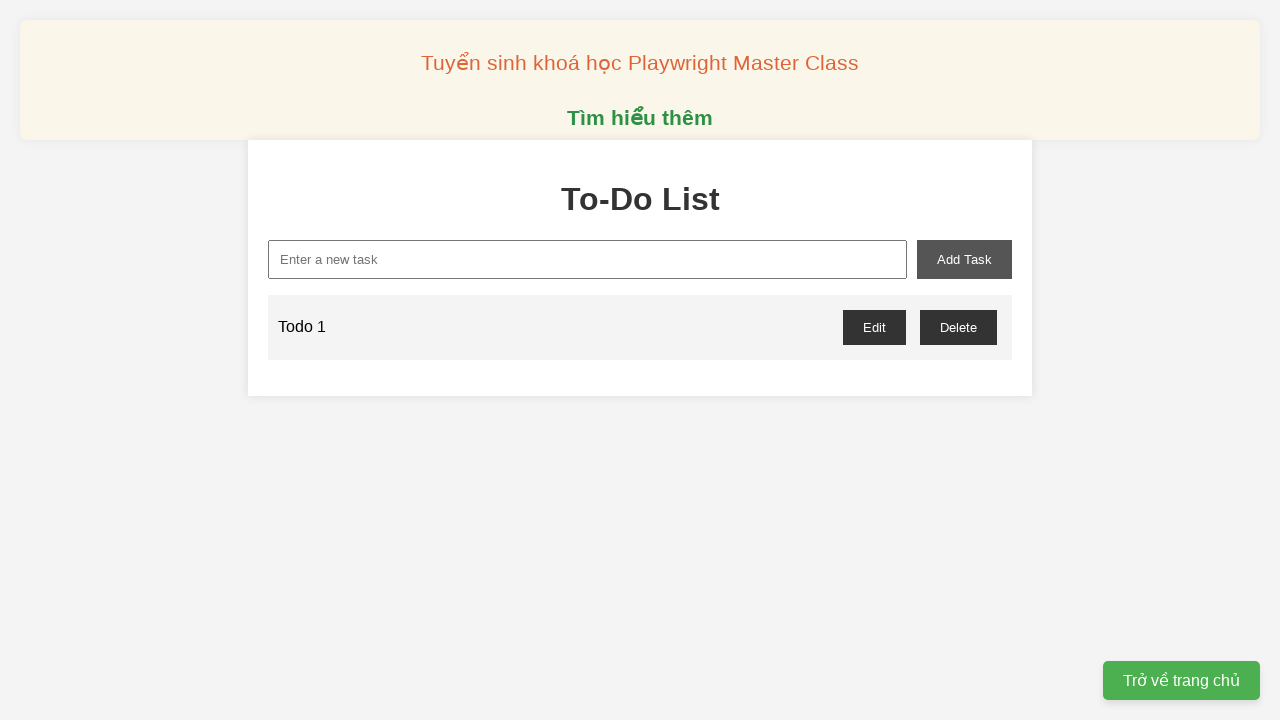

Filled new task input with 'Todo 2' on xpath=//input[@id='new-task']
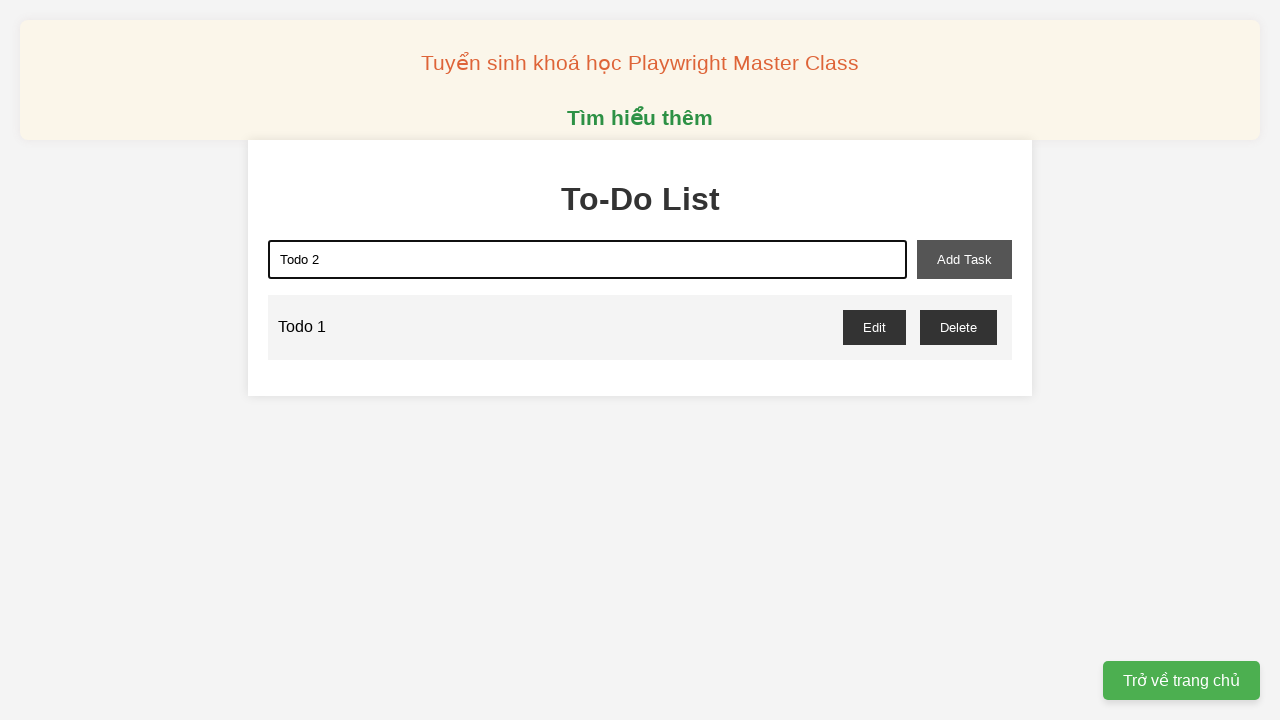

Clicked add task button for 'Todo 2' at (964, 259) on xpath=//button[@id='add-task']
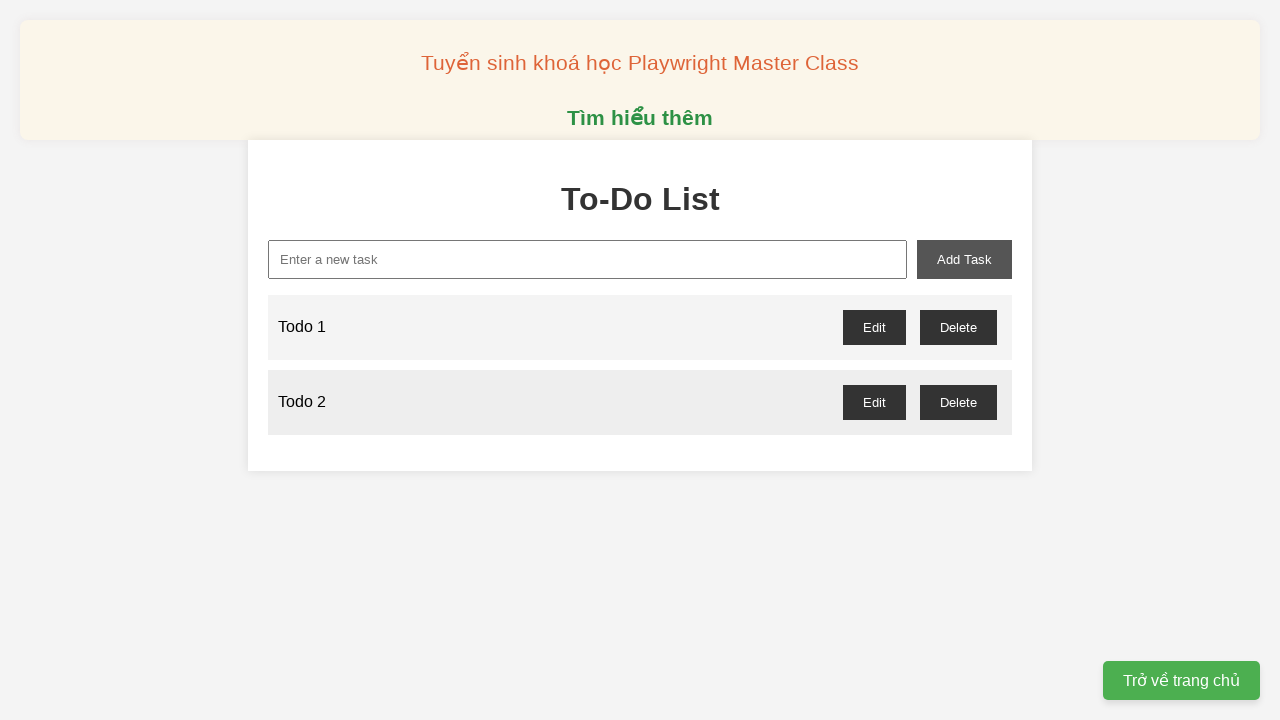

Filled new task input with 'Todo 3' on xpath=//input[@id='new-task']
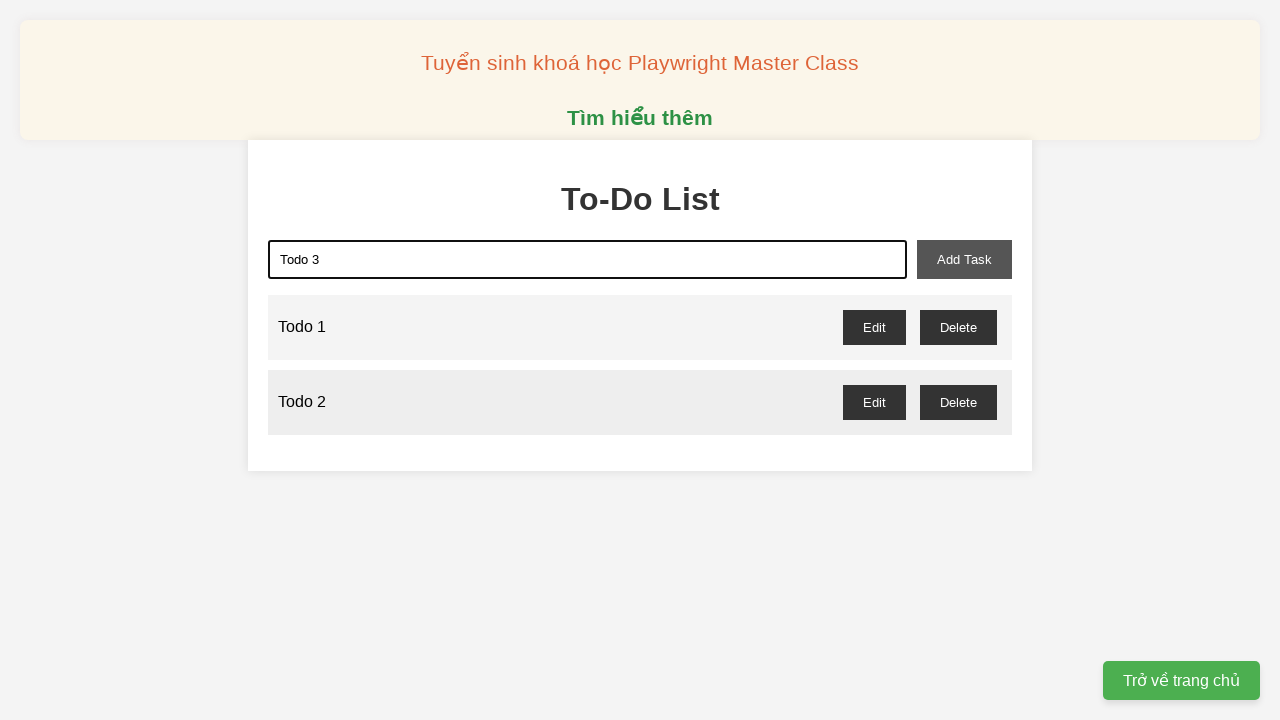

Clicked add task button for 'Todo 3' at (964, 259) on xpath=//button[@id='add-task']
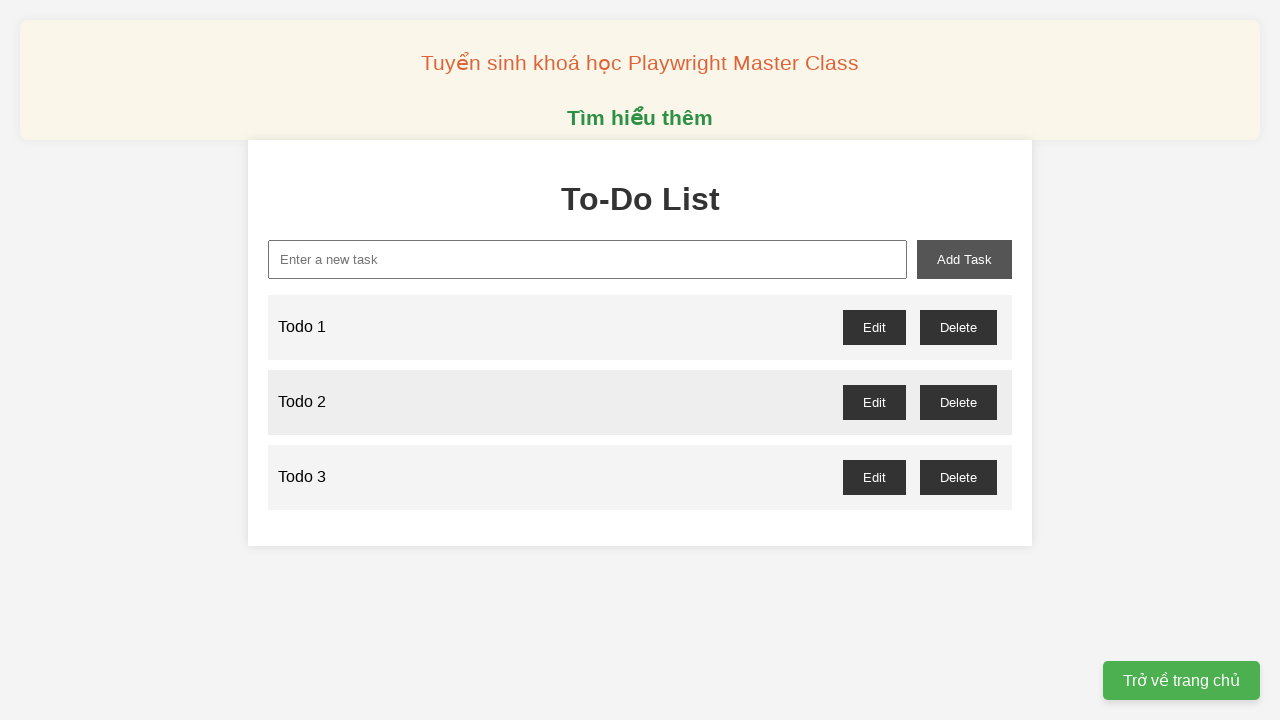

Filled new task input with 'Todo 4' on xpath=//input[@id='new-task']
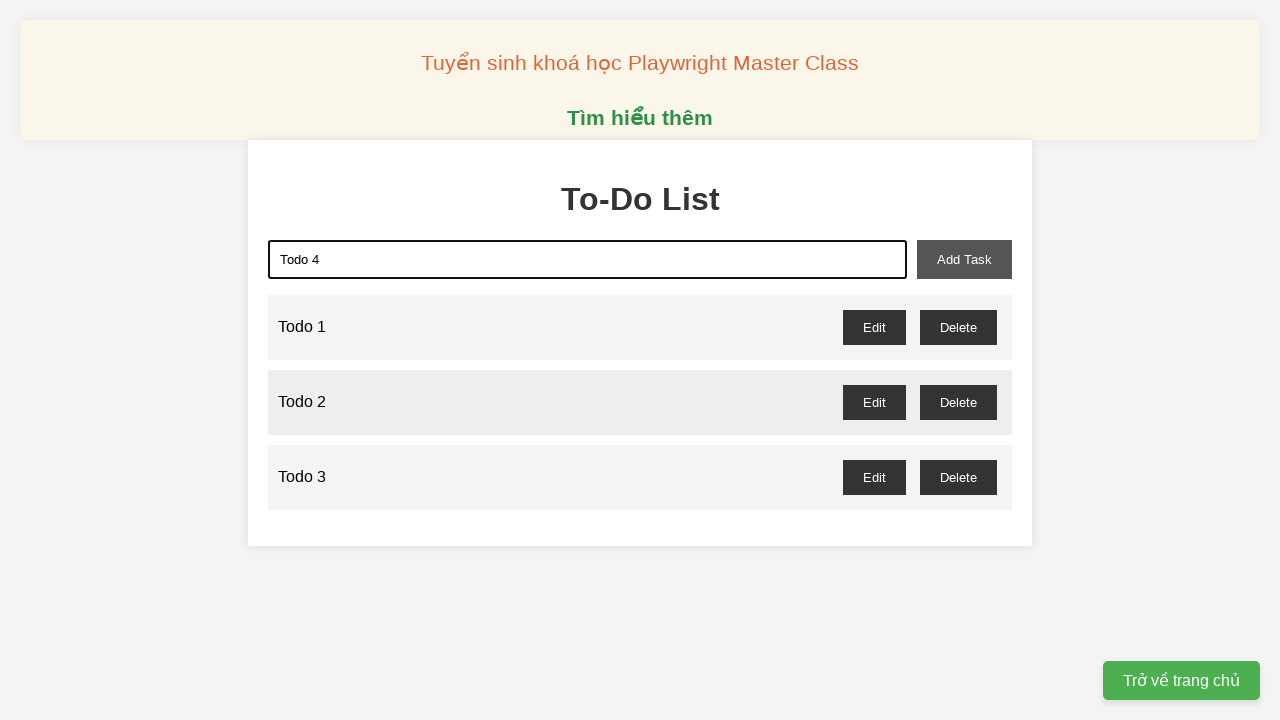

Clicked add task button for 'Todo 4' at (964, 259) on xpath=//button[@id='add-task']
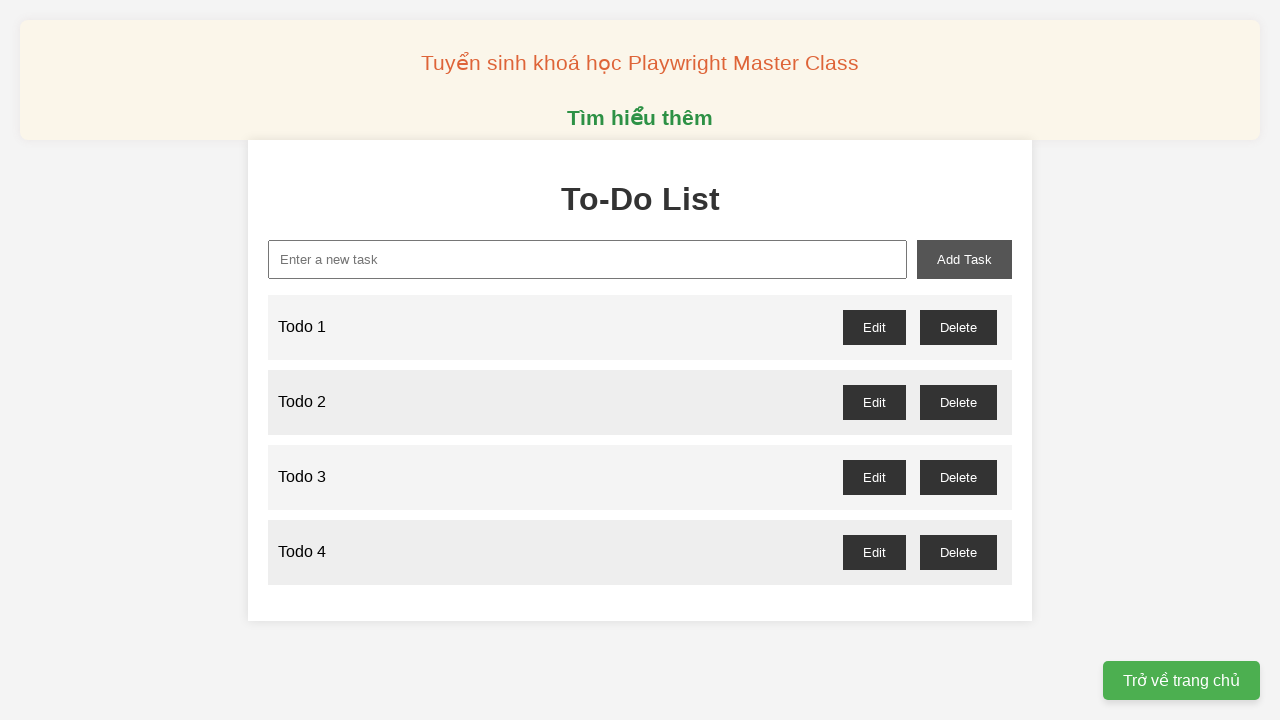

Filled new task input with 'Todo 5' on xpath=//input[@id='new-task']
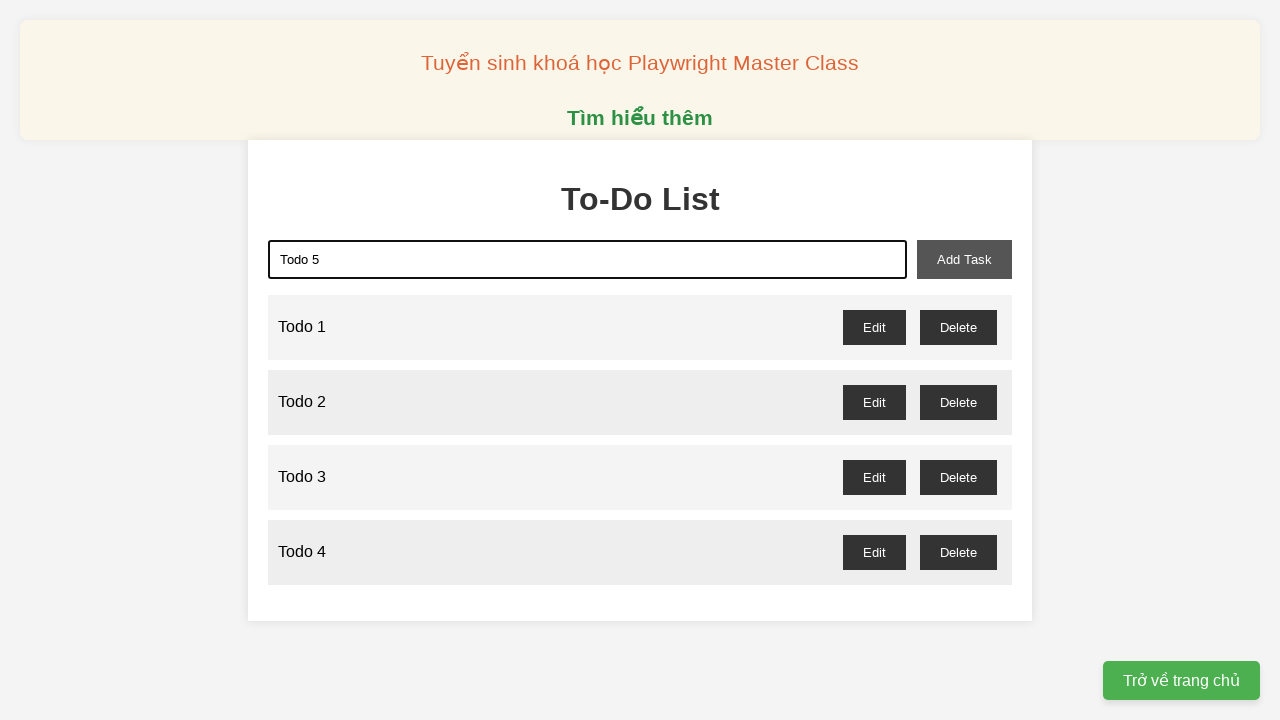

Clicked add task button for 'Todo 5' at (964, 259) on xpath=//button[@id='add-task']
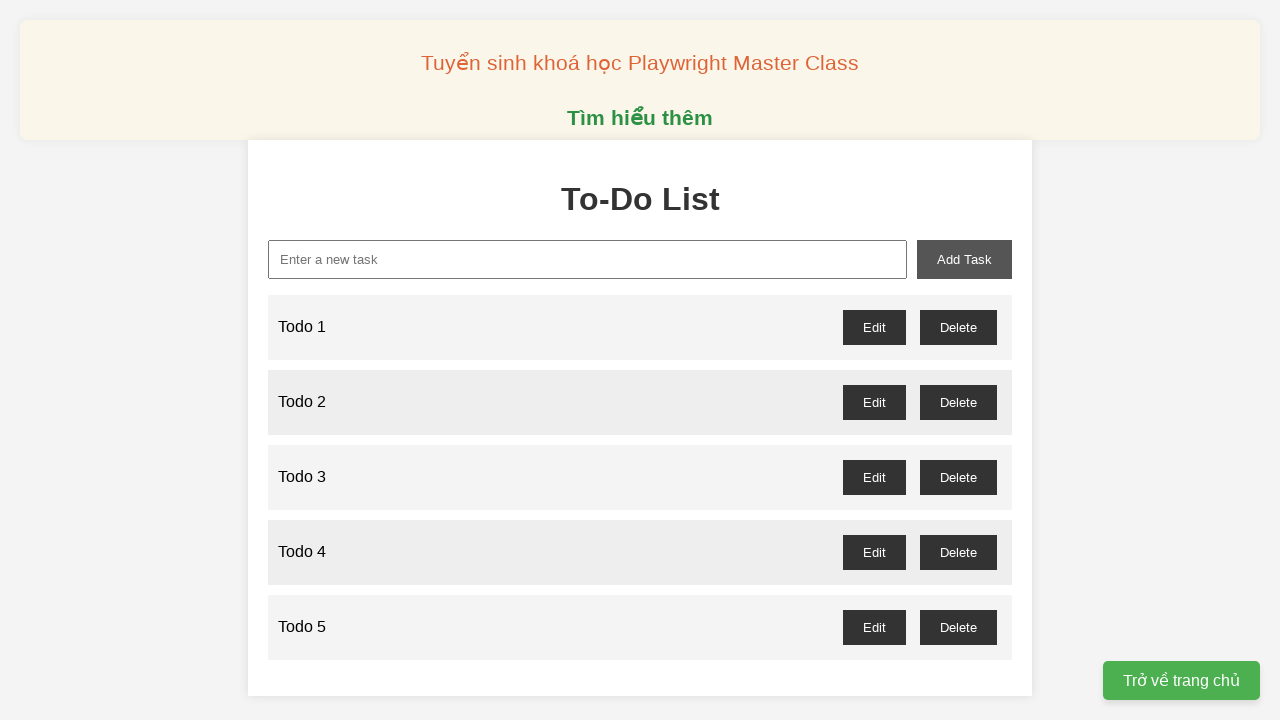

Filled new task input with 'Todo 6' on xpath=//input[@id='new-task']
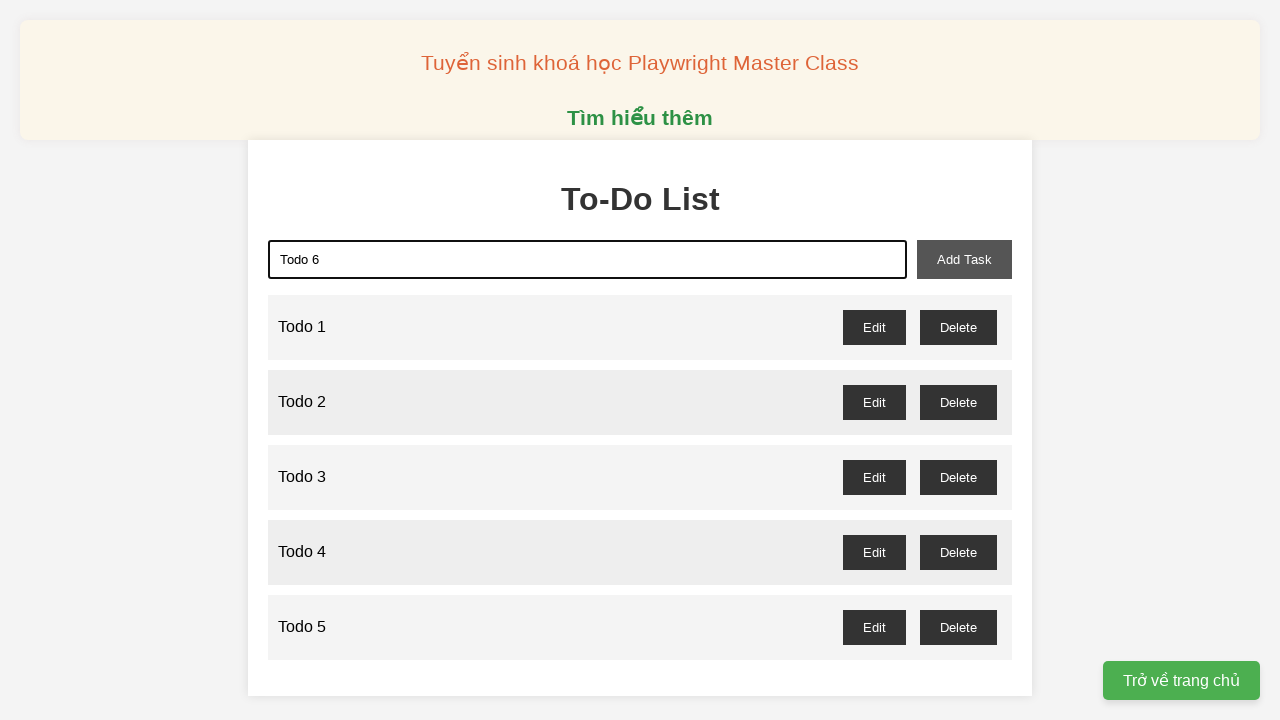

Clicked add task button for 'Todo 6' at (964, 259) on xpath=//button[@id='add-task']
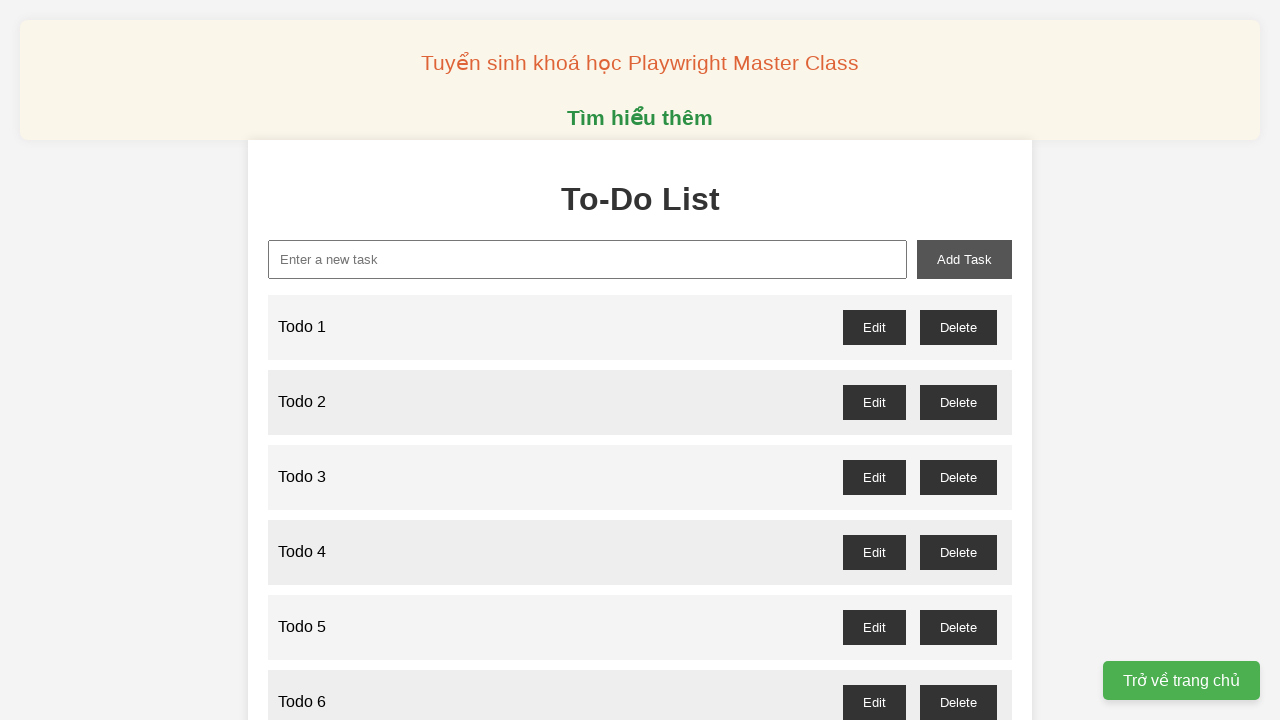

Filled new task input with 'Todo 7' on xpath=//input[@id='new-task']
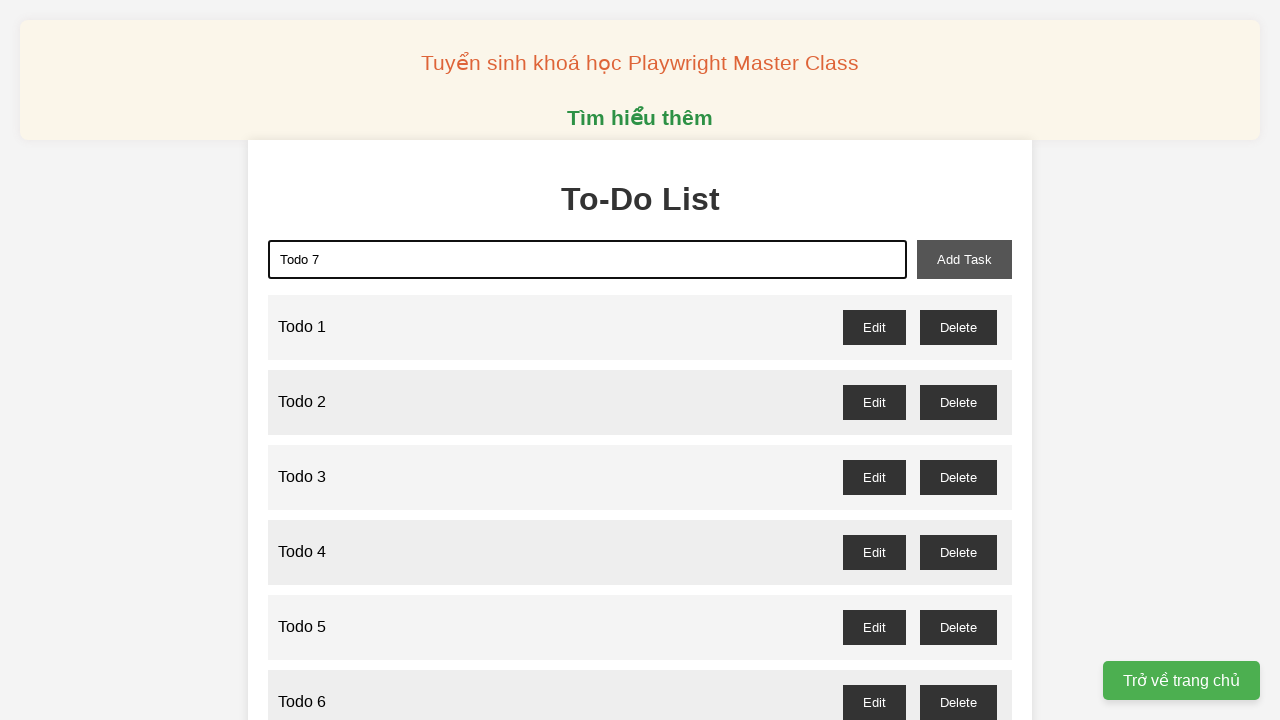

Clicked add task button for 'Todo 7' at (964, 259) on xpath=//button[@id='add-task']
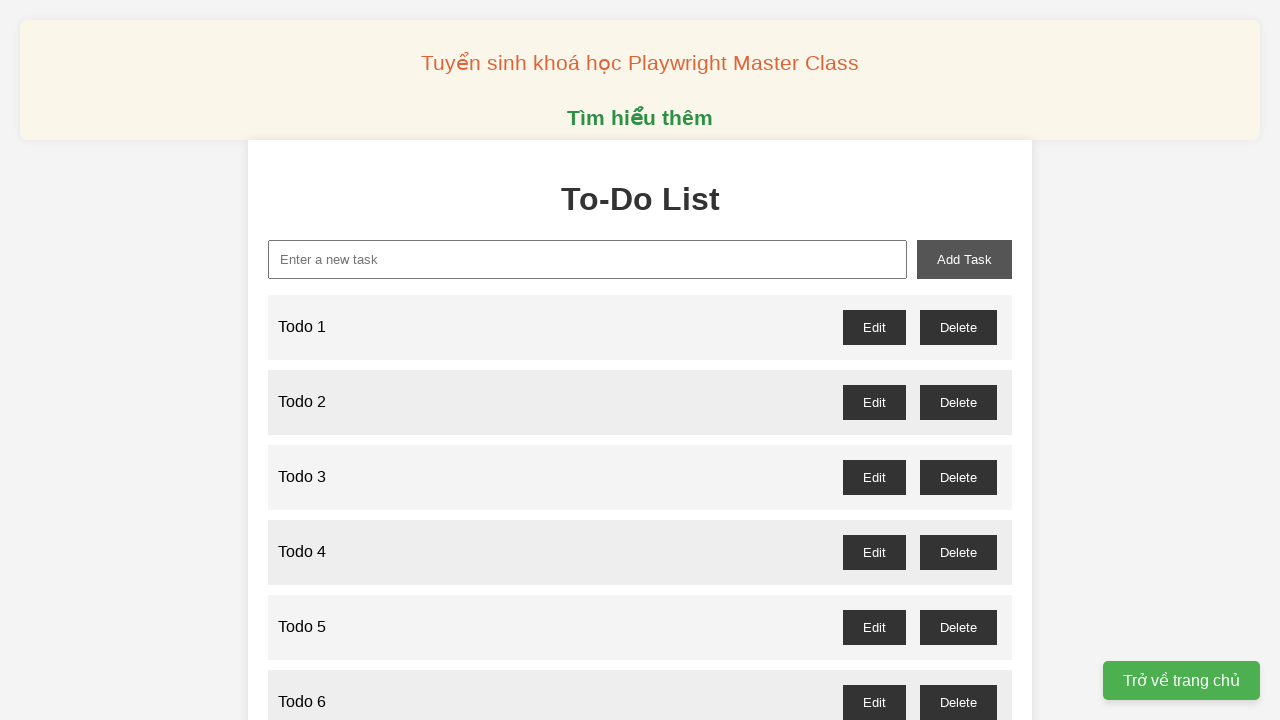

Filled new task input with 'Todo 8' on xpath=//input[@id='new-task']
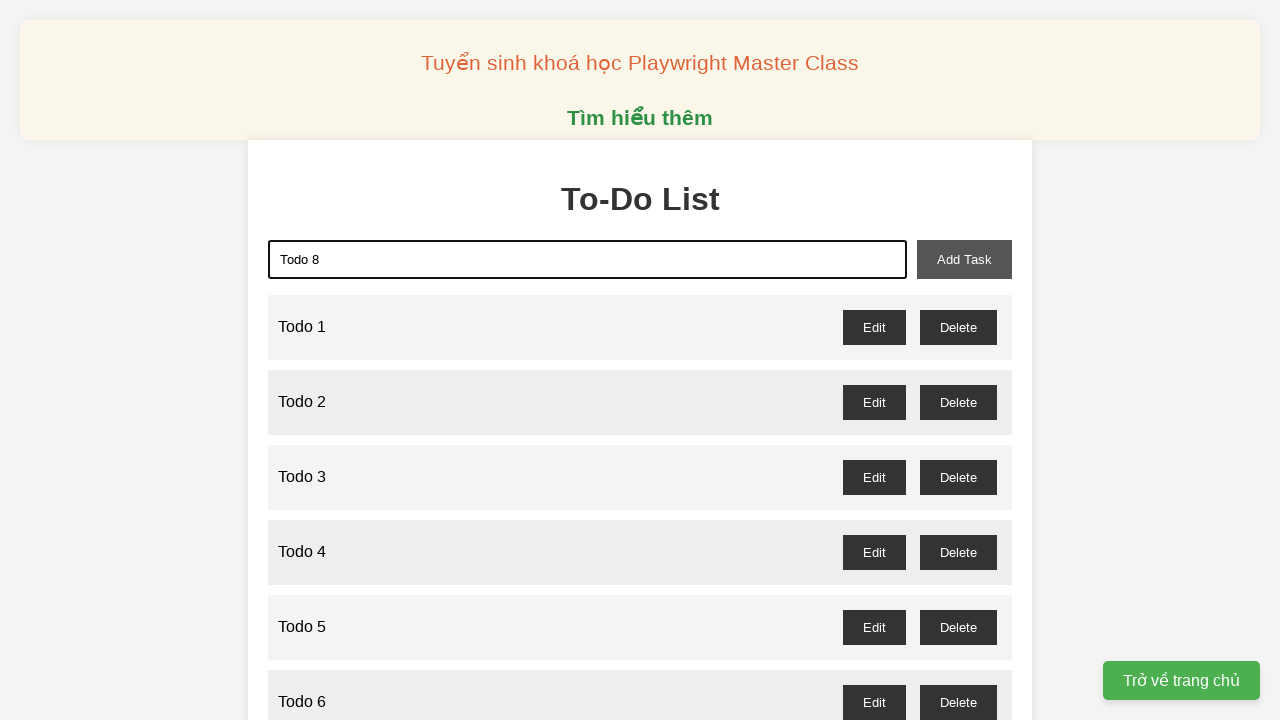

Clicked add task button for 'Todo 8' at (964, 259) on xpath=//button[@id='add-task']
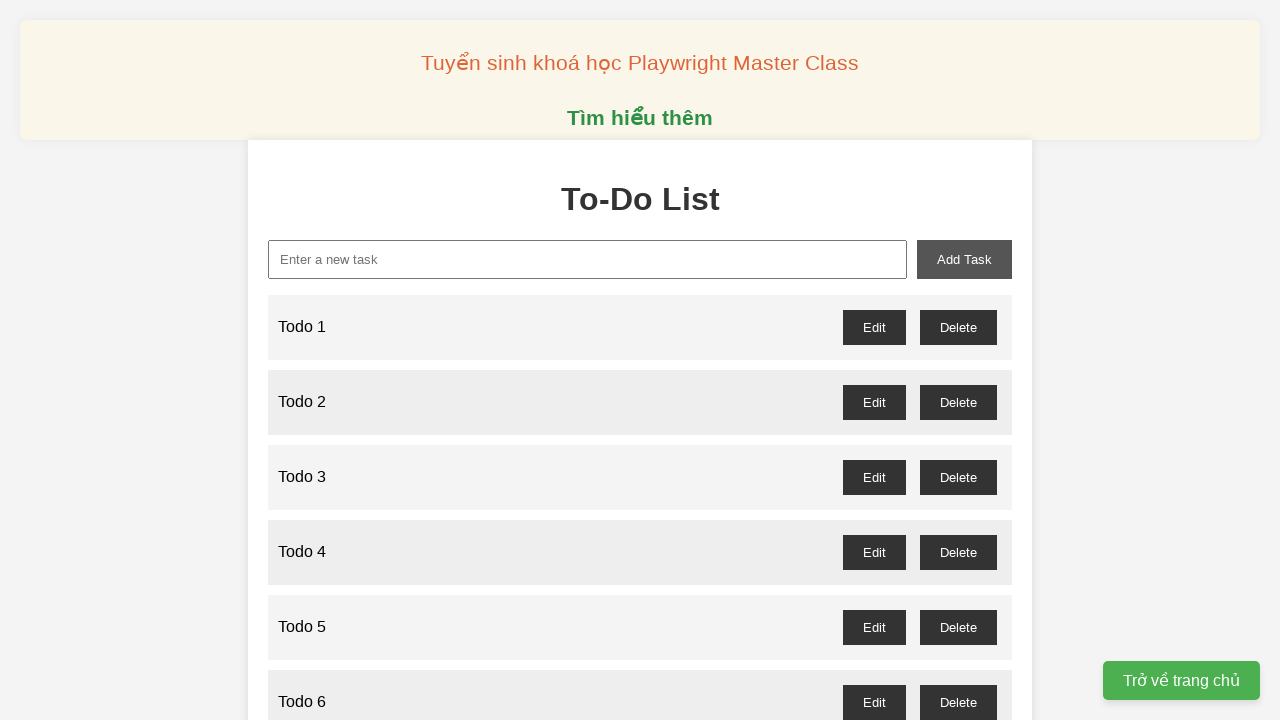

Filled new task input with 'Todo 9' on xpath=//input[@id='new-task']
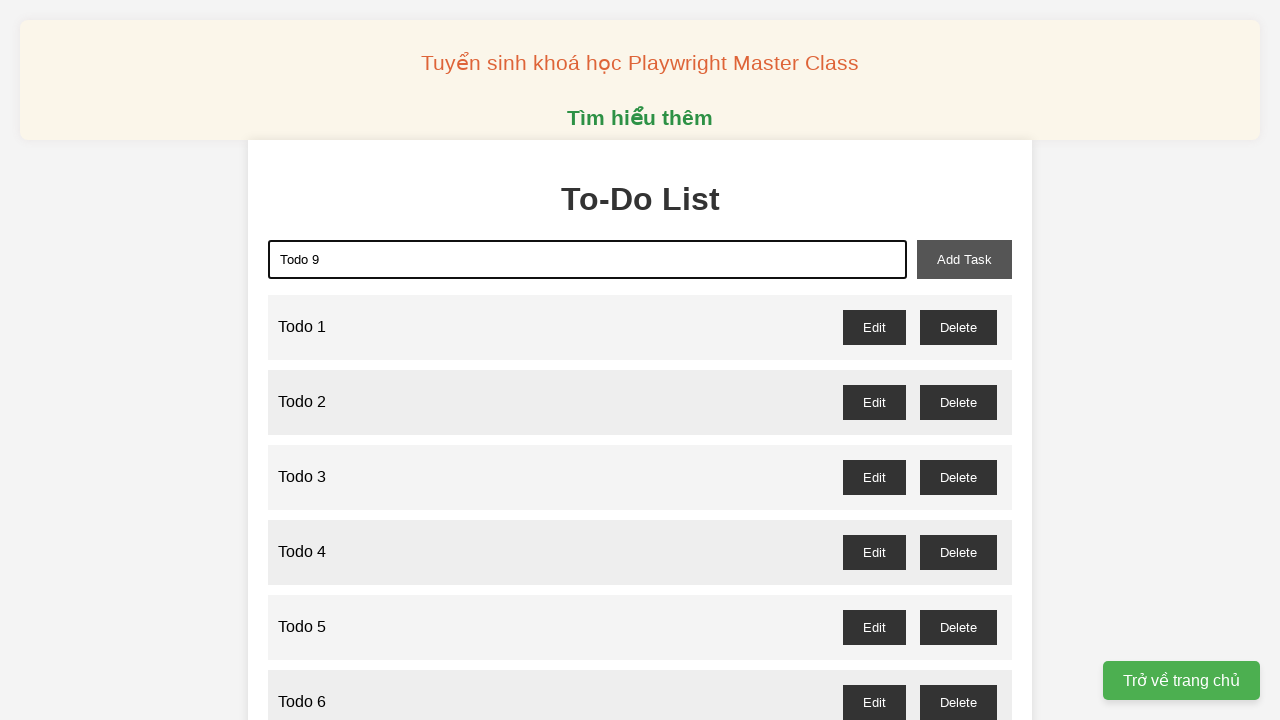

Clicked add task button for 'Todo 9' at (964, 259) on xpath=//button[@id='add-task']
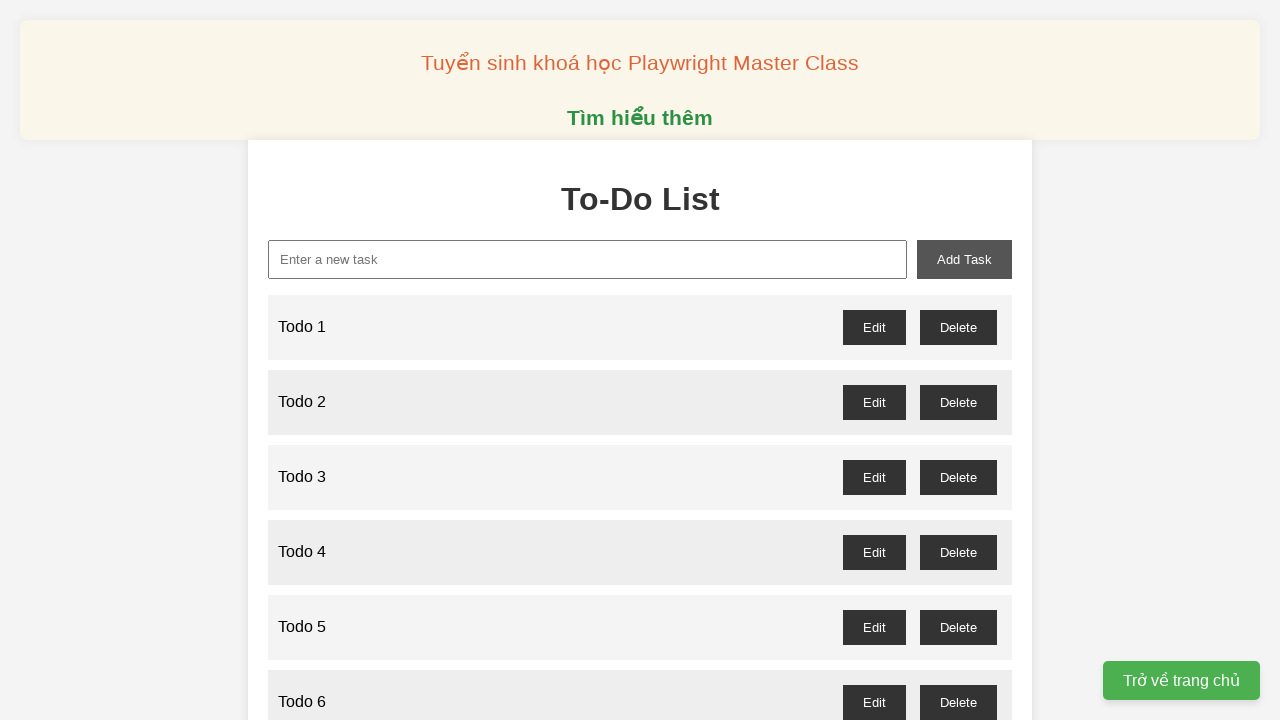

Filled new task input with 'Todo 10' on xpath=//input[@id='new-task']
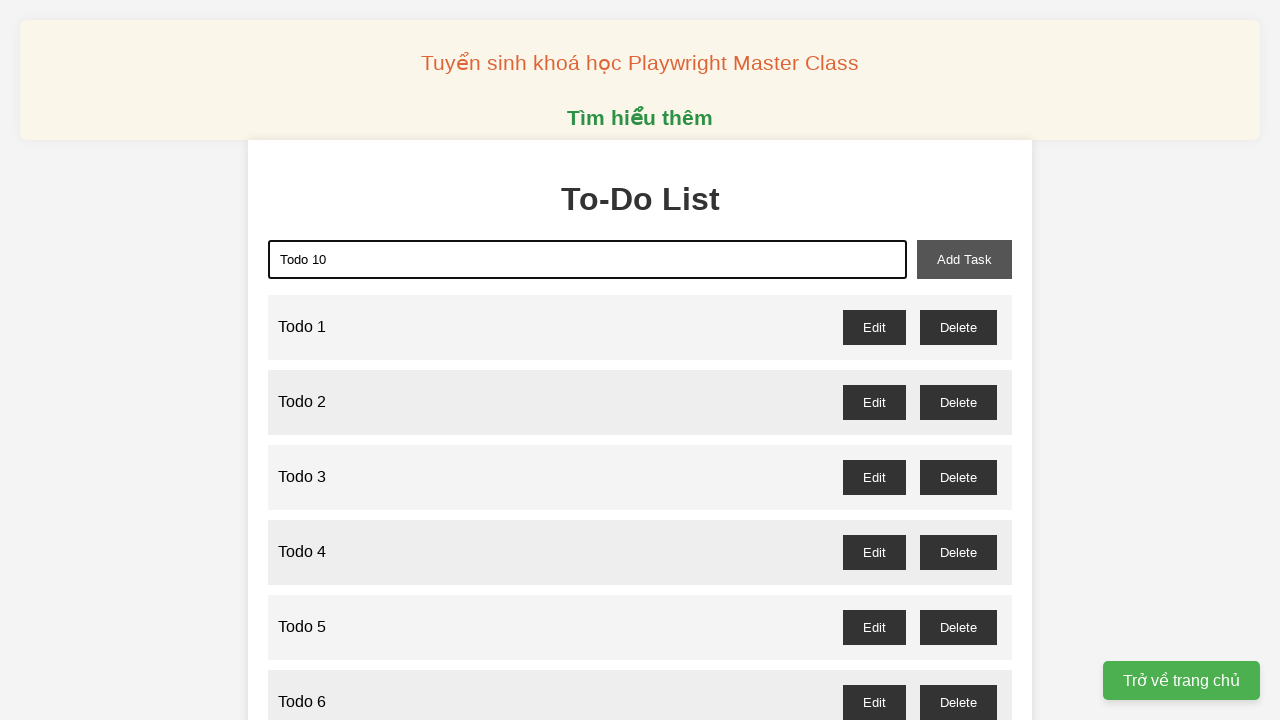

Clicked add task button for 'Todo 10' at (964, 259) on xpath=//button[@id='add-task']
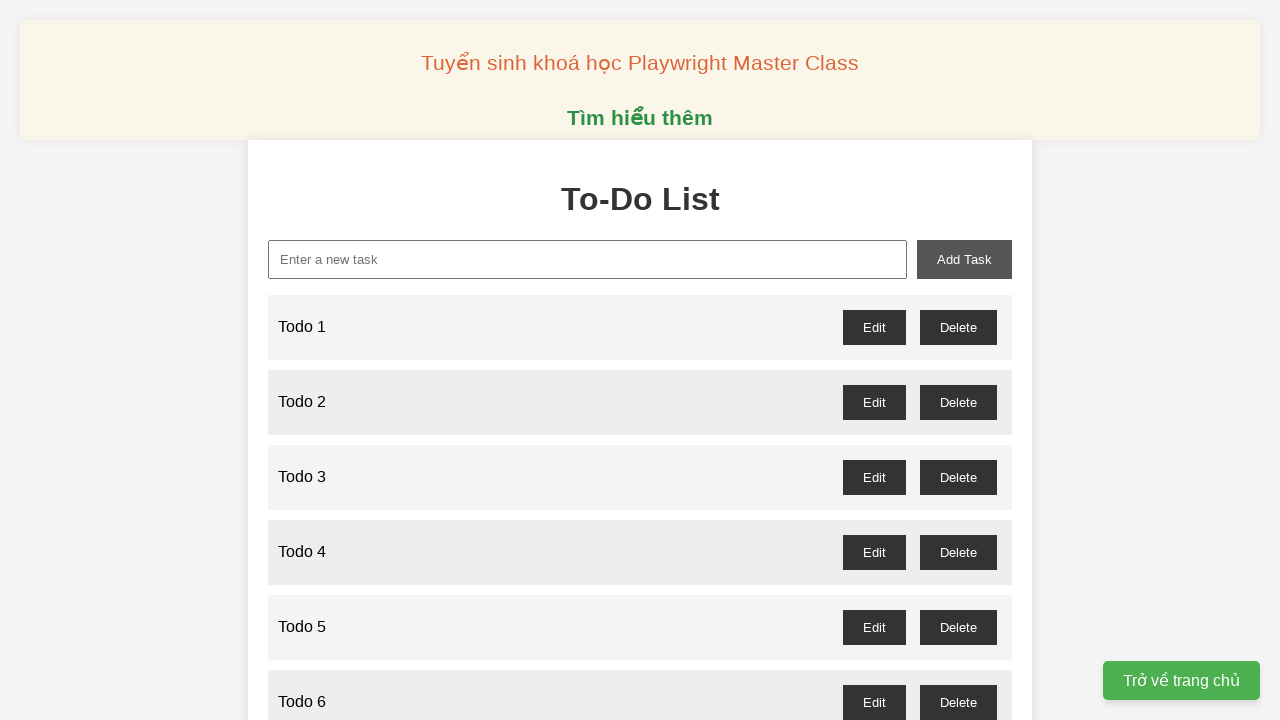

Filled new task input with 'Todo 11' on xpath=//input[@id='new-task']
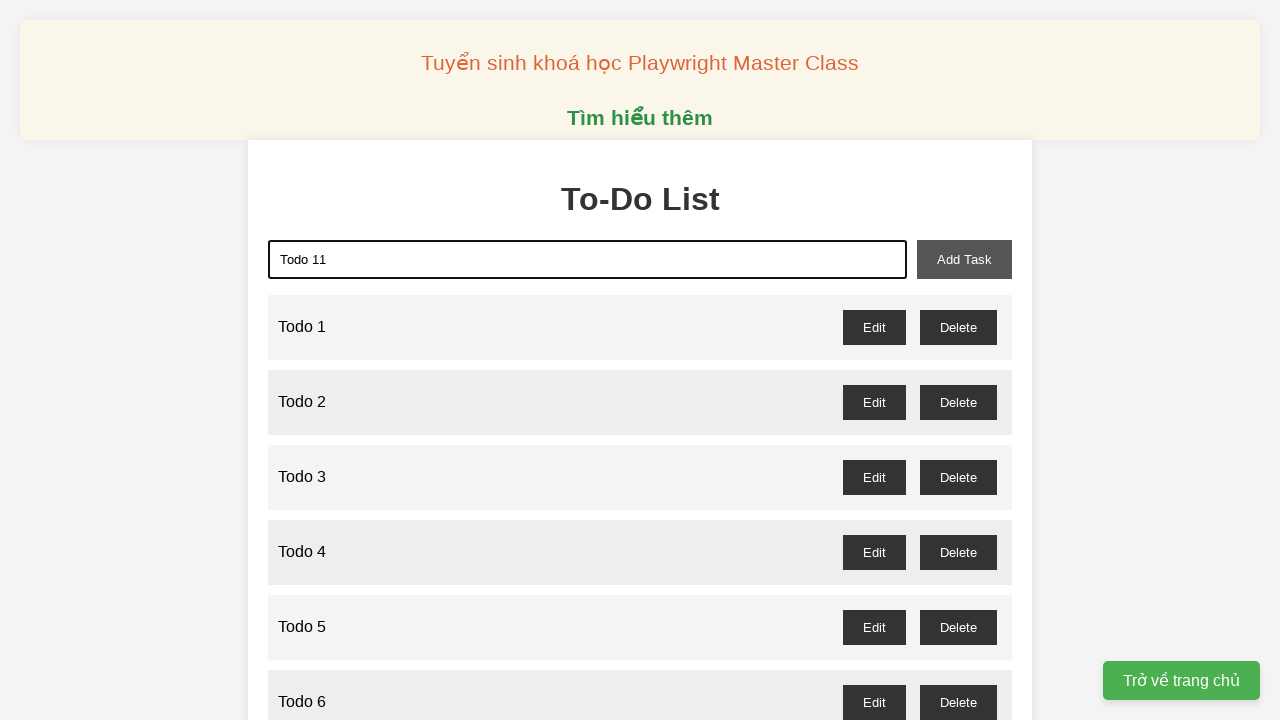

Clicked add task button for 'Todo 11' at (964, 259) on xpath=//button[@id='add-task']
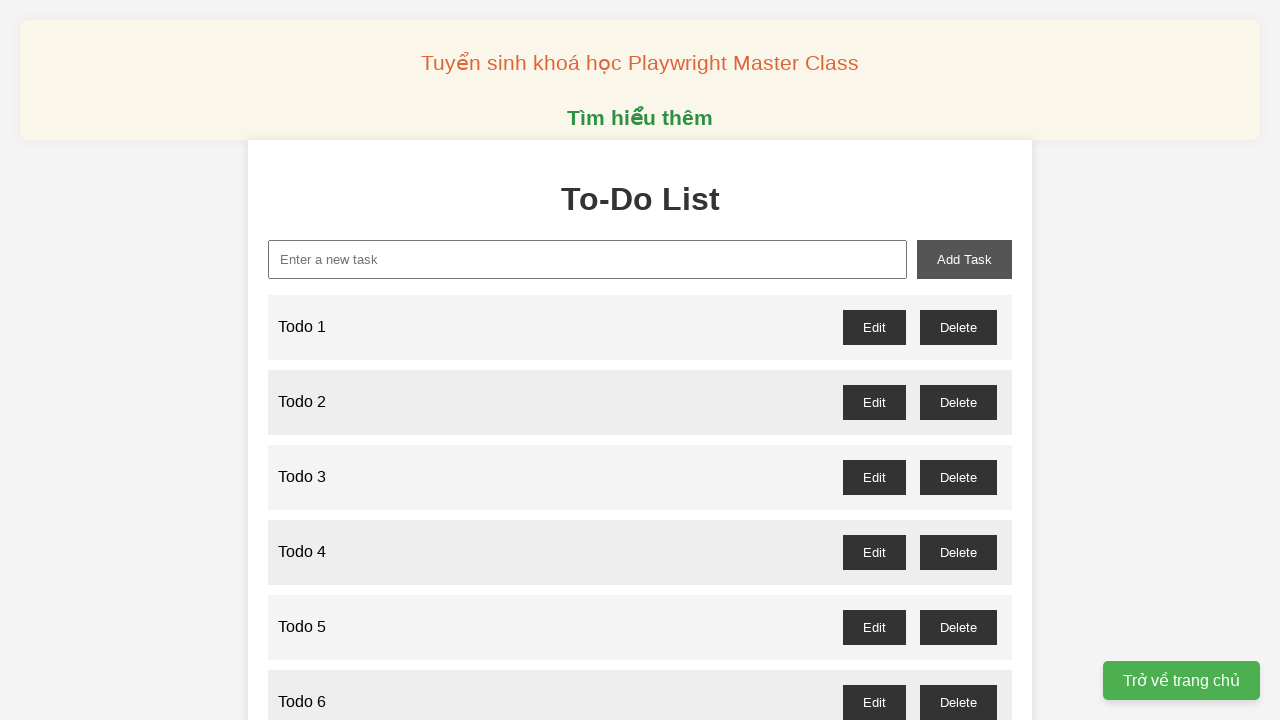

Filled new task input with 'Todo 12' on xpath=//input[@id='new-task']
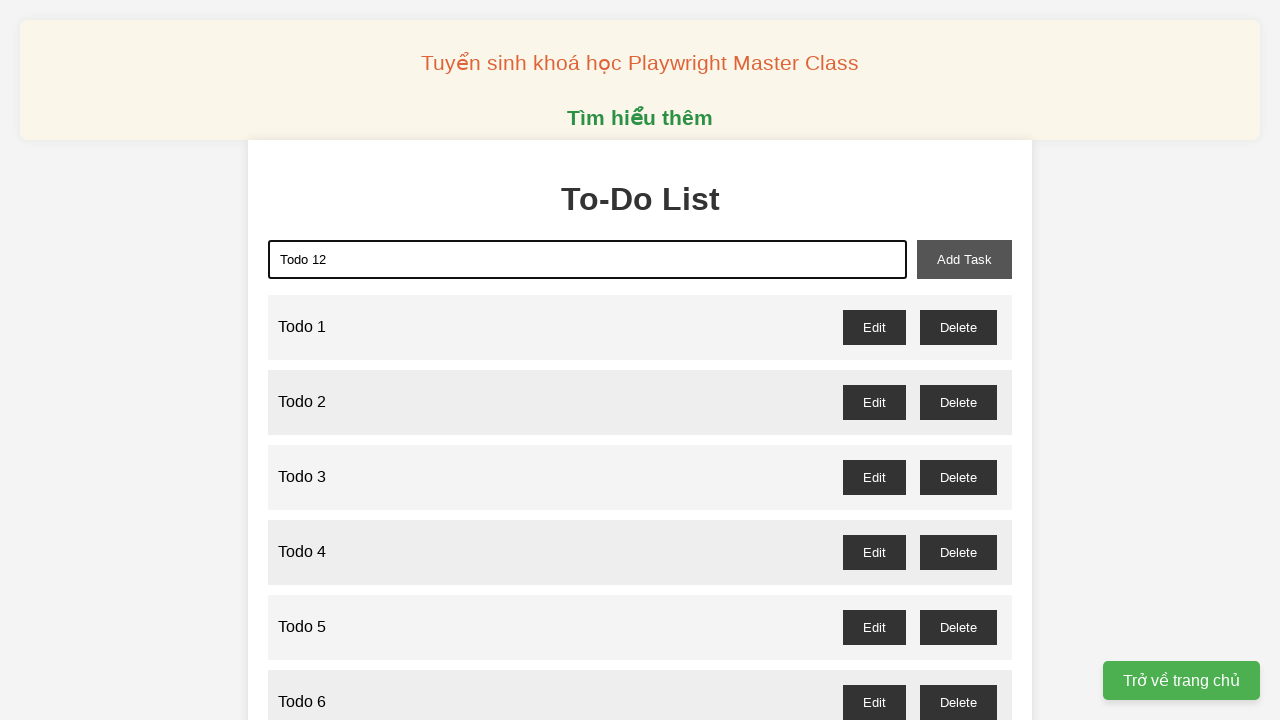

Clicked add task button for 'Todo 12' at (964, 259) on xpath=//button[@id='add-task']
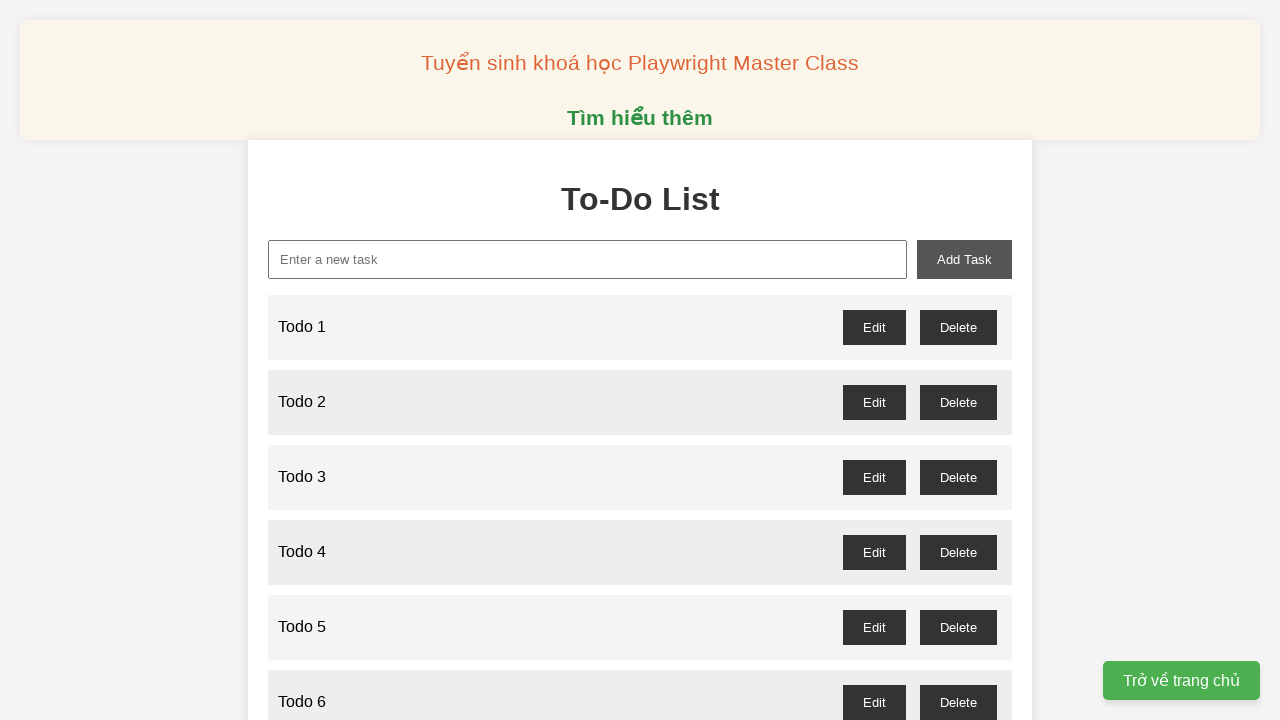

Filled new task input with 'Todo 13' on xpath=//input[@id='new-task']
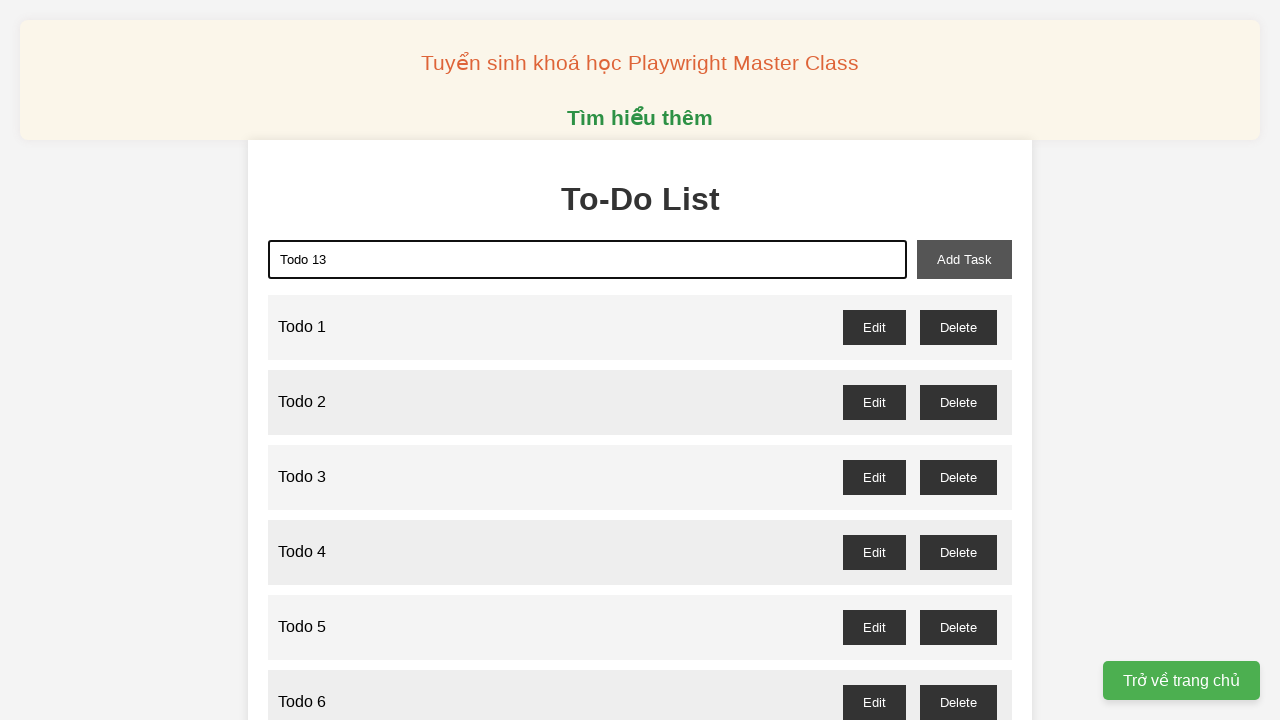

Clicked add task button for 'Todo 13' at (964, 259) on xpath=//button[@id='add-task']
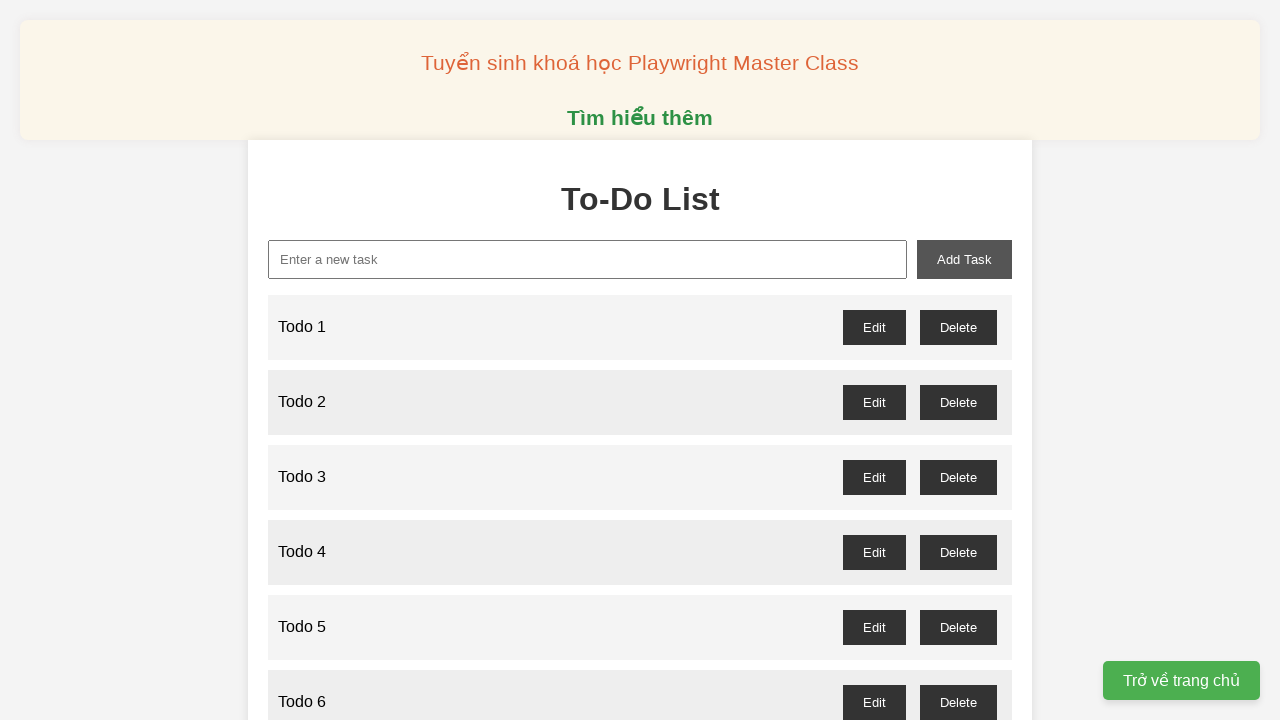

Filled new task input with 'Todo 14' on xpath=//input[@id='new-task']
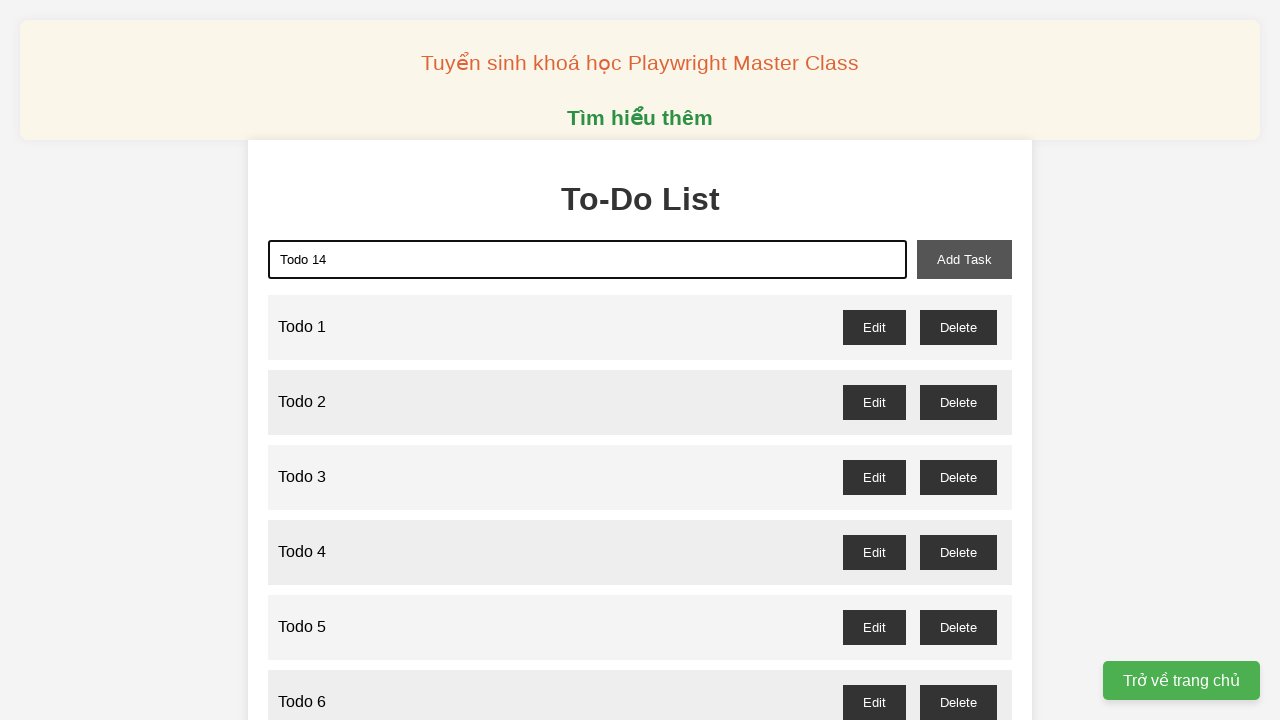

Clicked add task button for 'Todo 14' at (964, 259) on xpath=//button[@id='add-task']
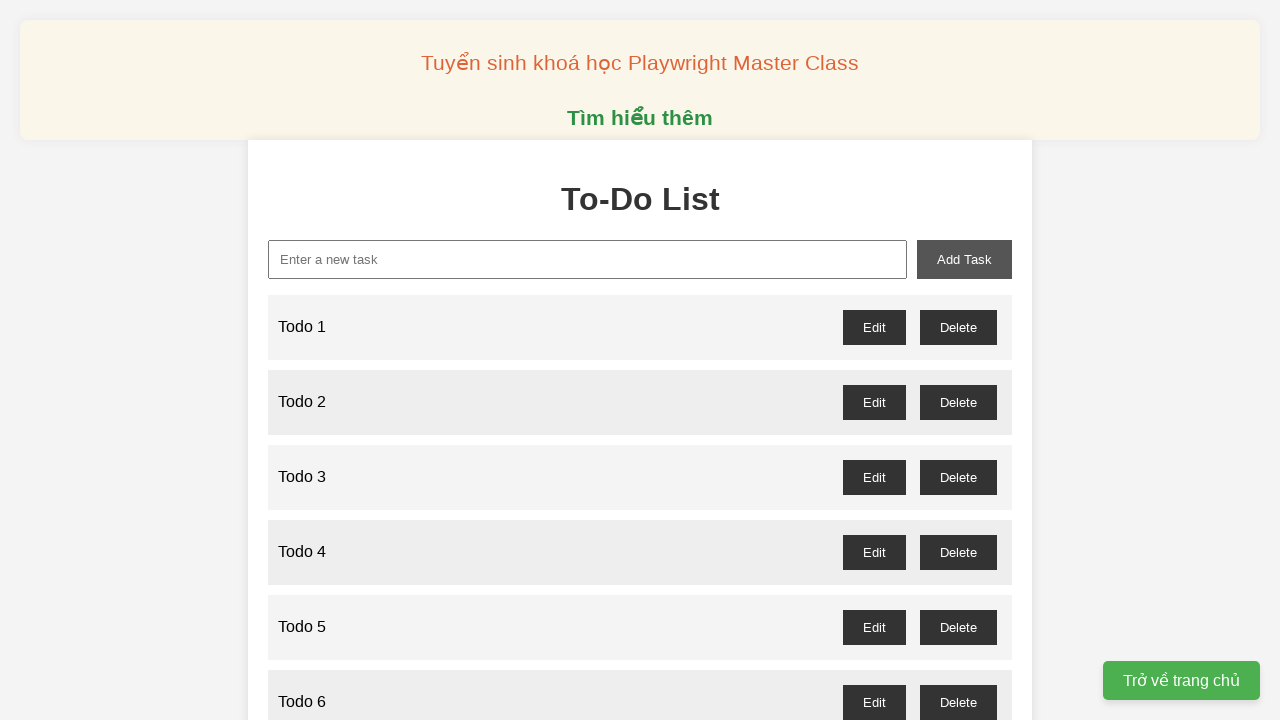

Filled new task input with 'Todo 15' on xpath=//input[@id='new-task']
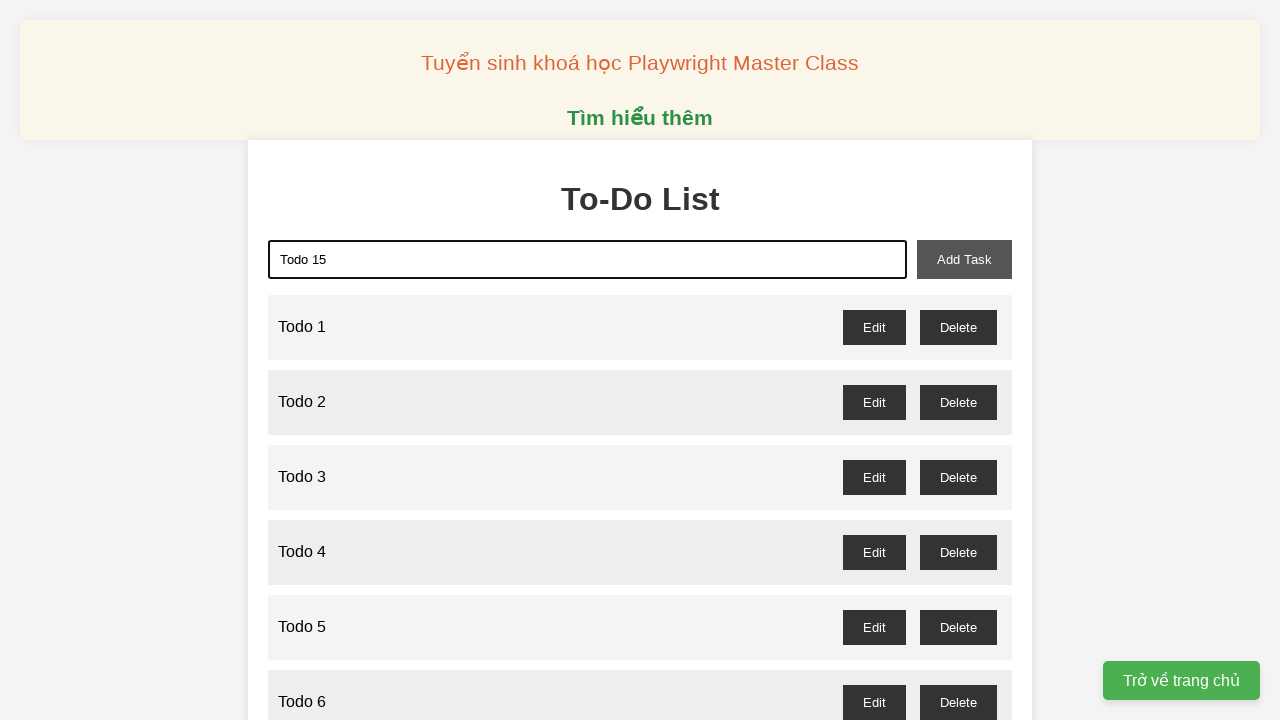

Clicked add task button for 'Todo 15' at (964, 259) on xpath=//button[@id='add-task']
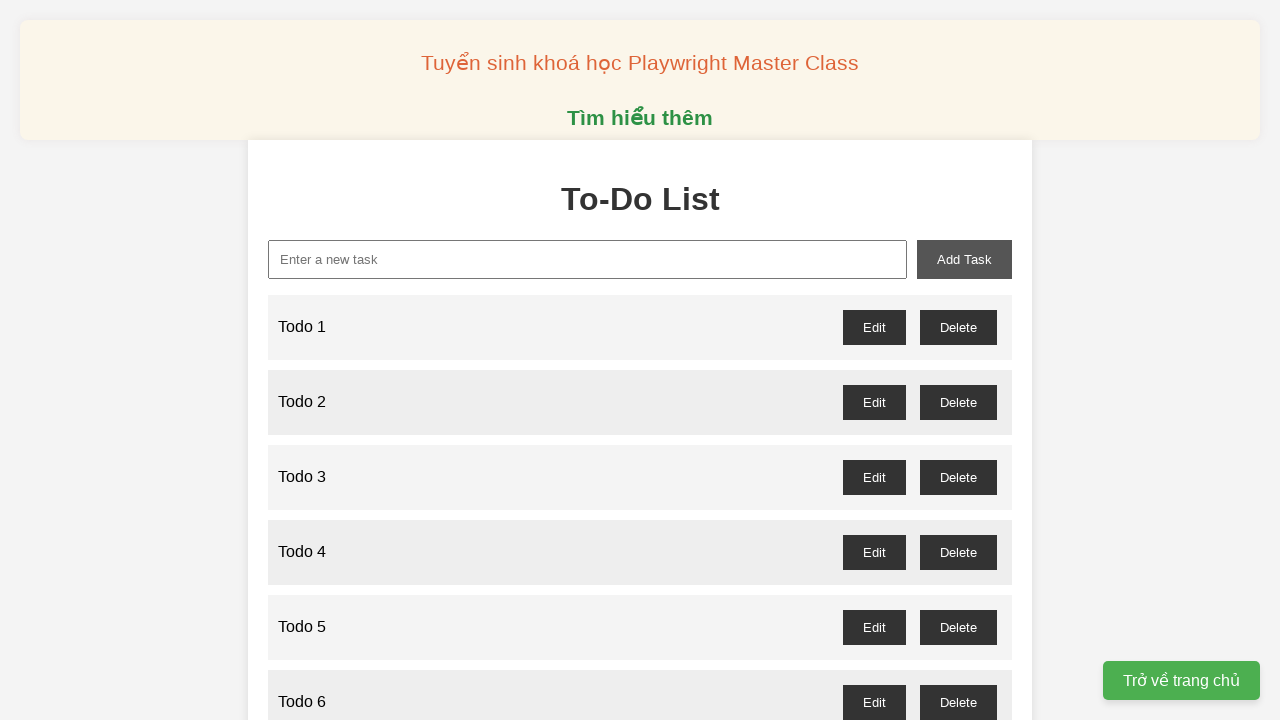

Filled new task input with 'Todo 16' on xpath=//input[@id='new-task']
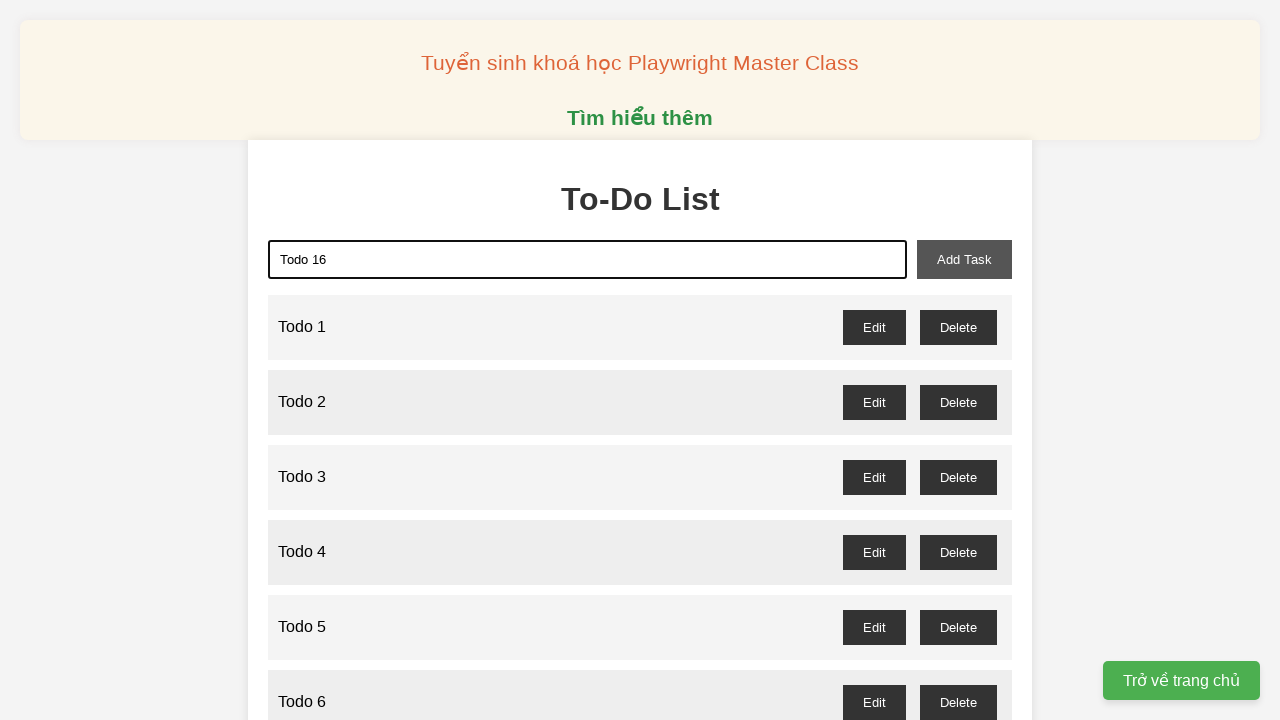

Clicked add task button for 'Todo 16' at (964, 259) on xpath=//button[@id='add-task']
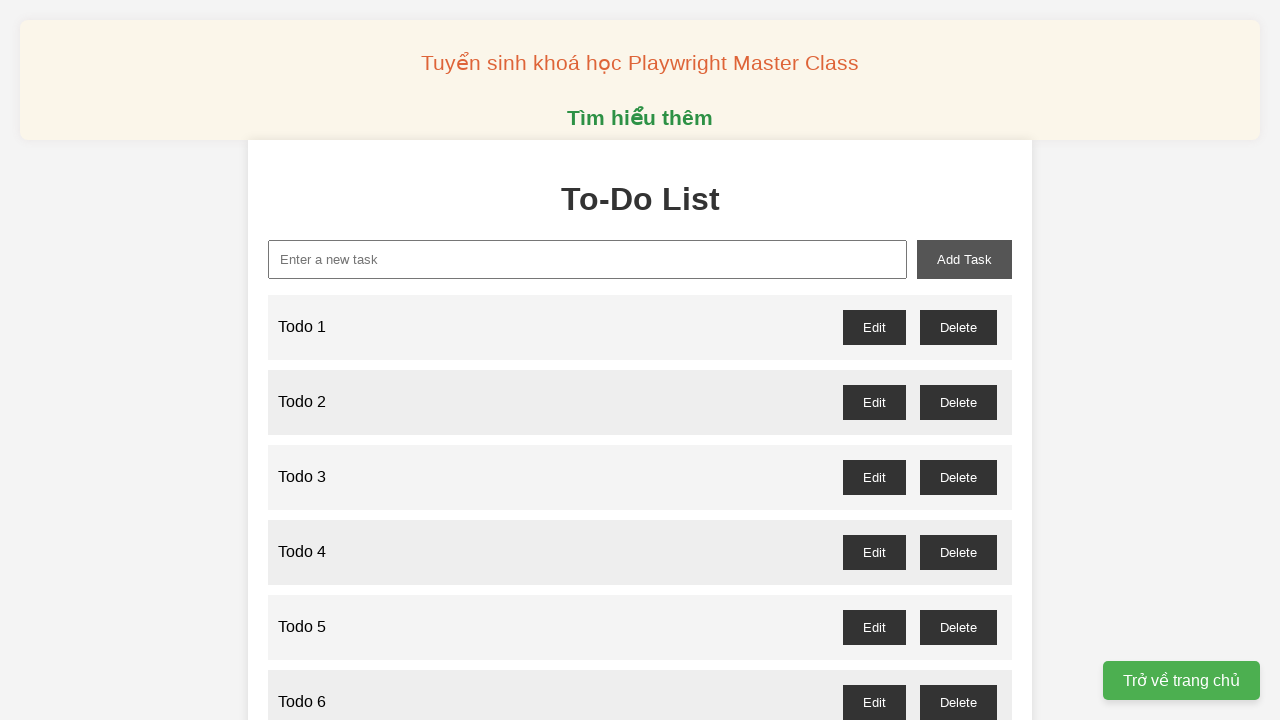

Filled new task input with 'Todo 17' on xpath=//input[@id='new-task']
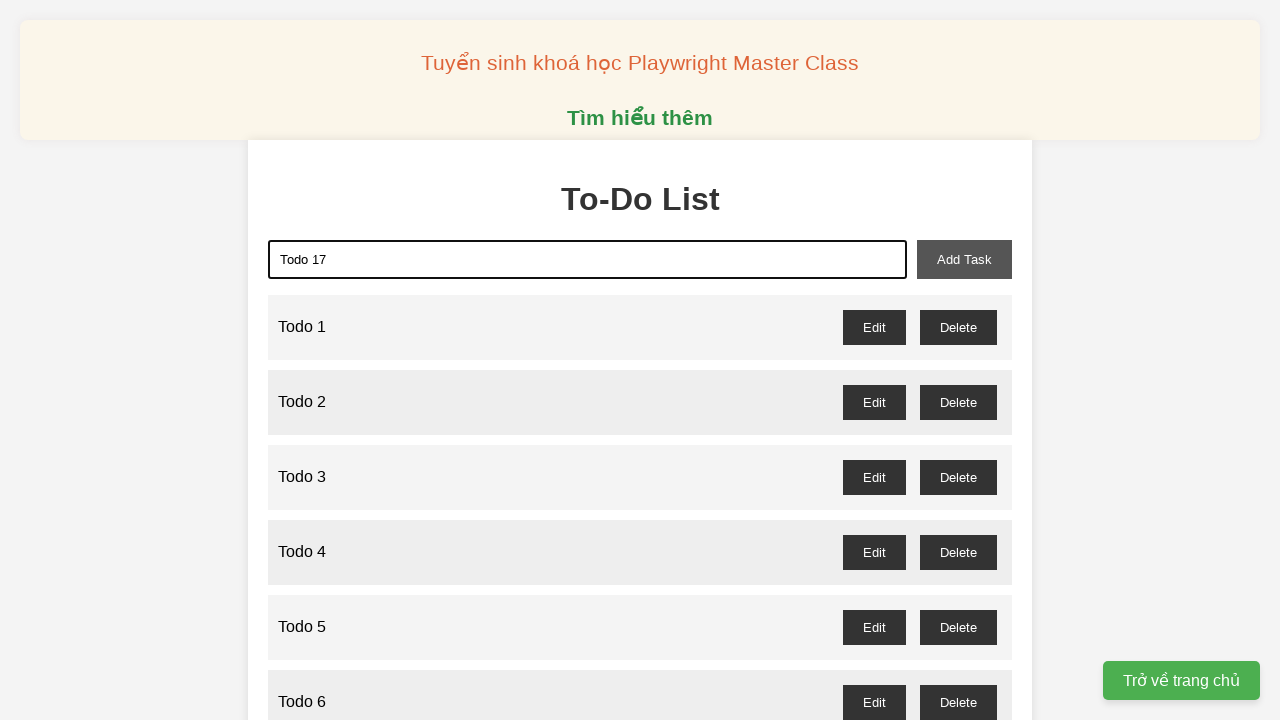

Clicked add task button for 'Todo 17' at (964, 259) on xpath=//button[@id='add-task']
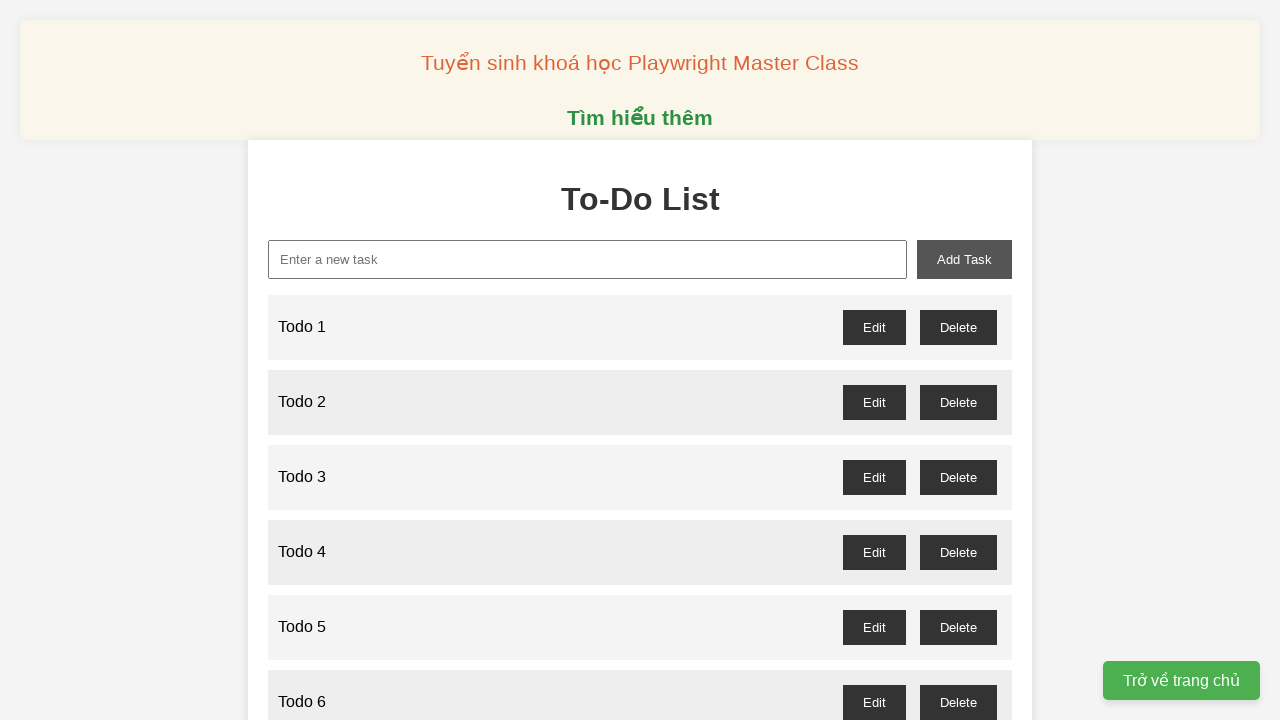

Filled new task input with 'Todo 18' on xpath=//input[@id='new-task']
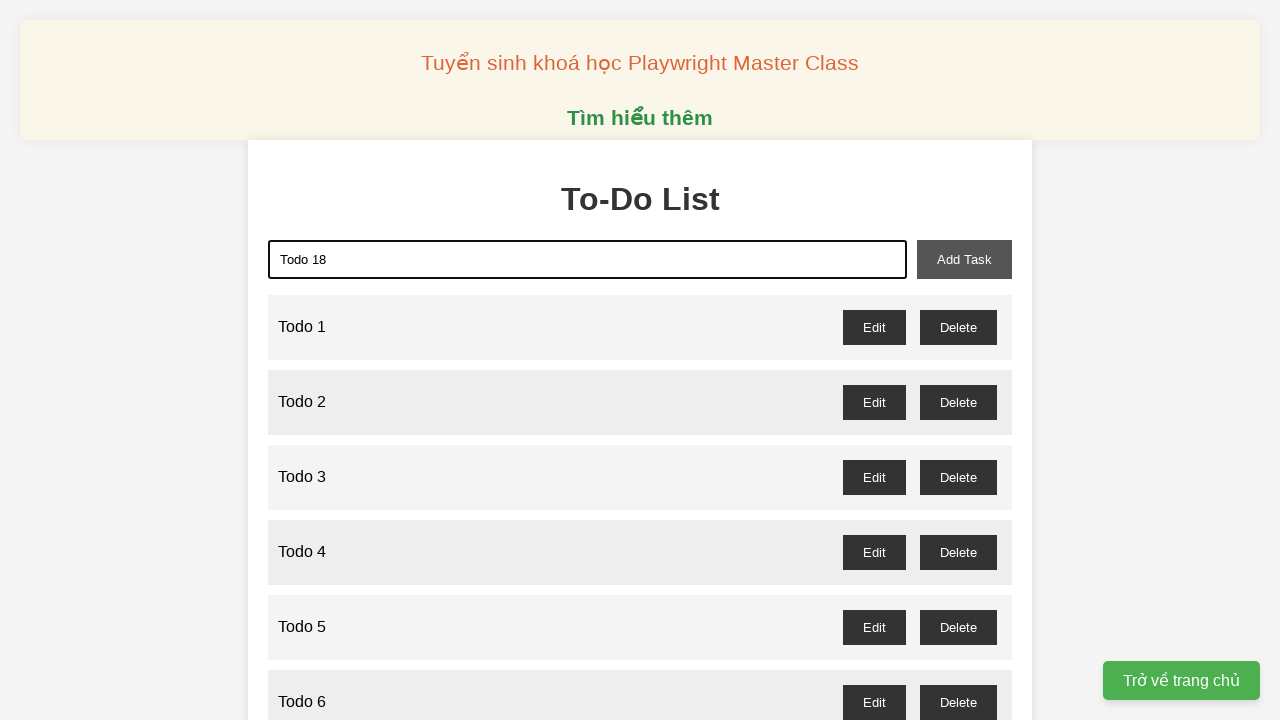

Clicked add task button for 'Todo 18' at (964, 259) on xpath=//button[@id='add-task']
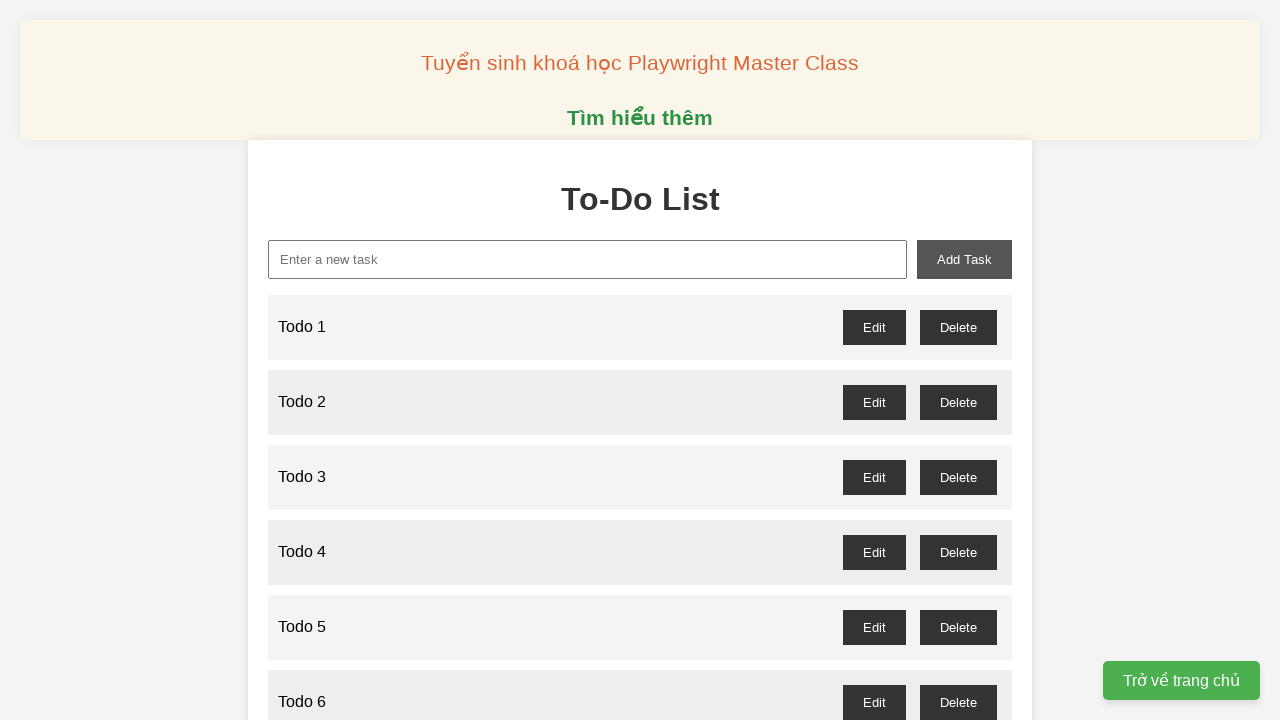

Filled new task input with 'Todo 19' on xpath=//input[@id='new-task']
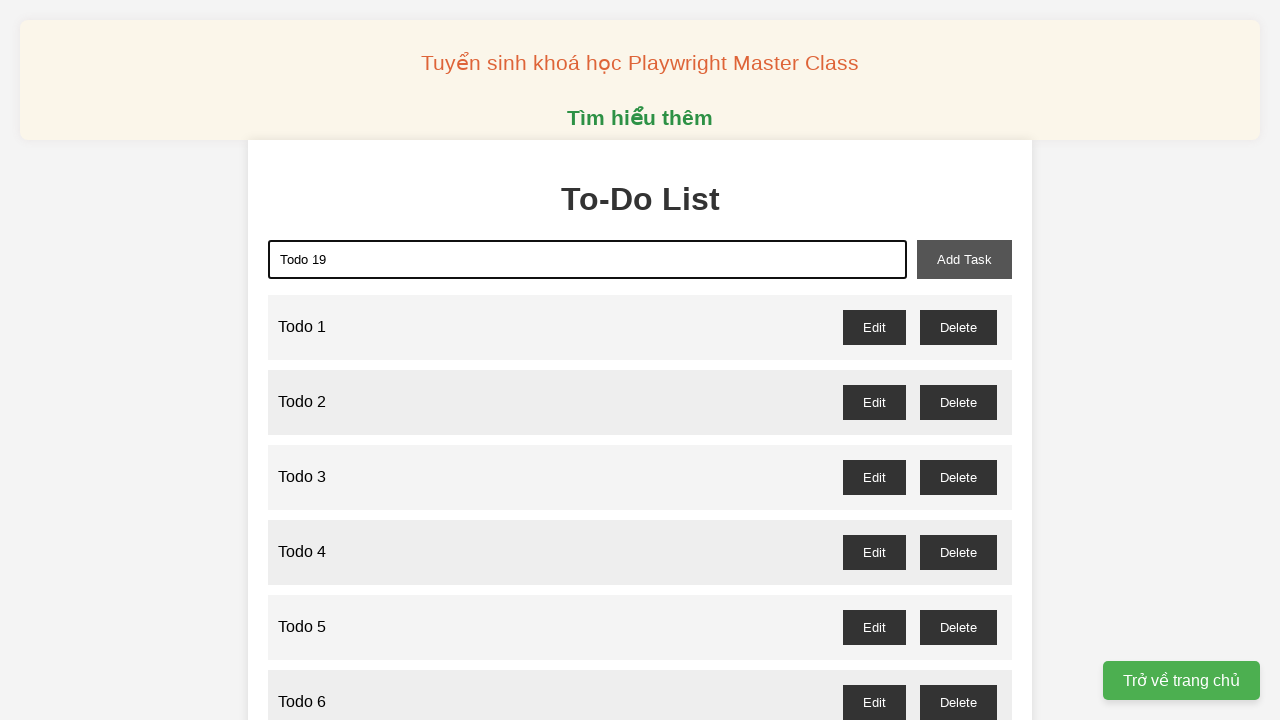

Clicked add task button for 'Todo 19' at (964, 259) on xpath=//button[@id='add-task']
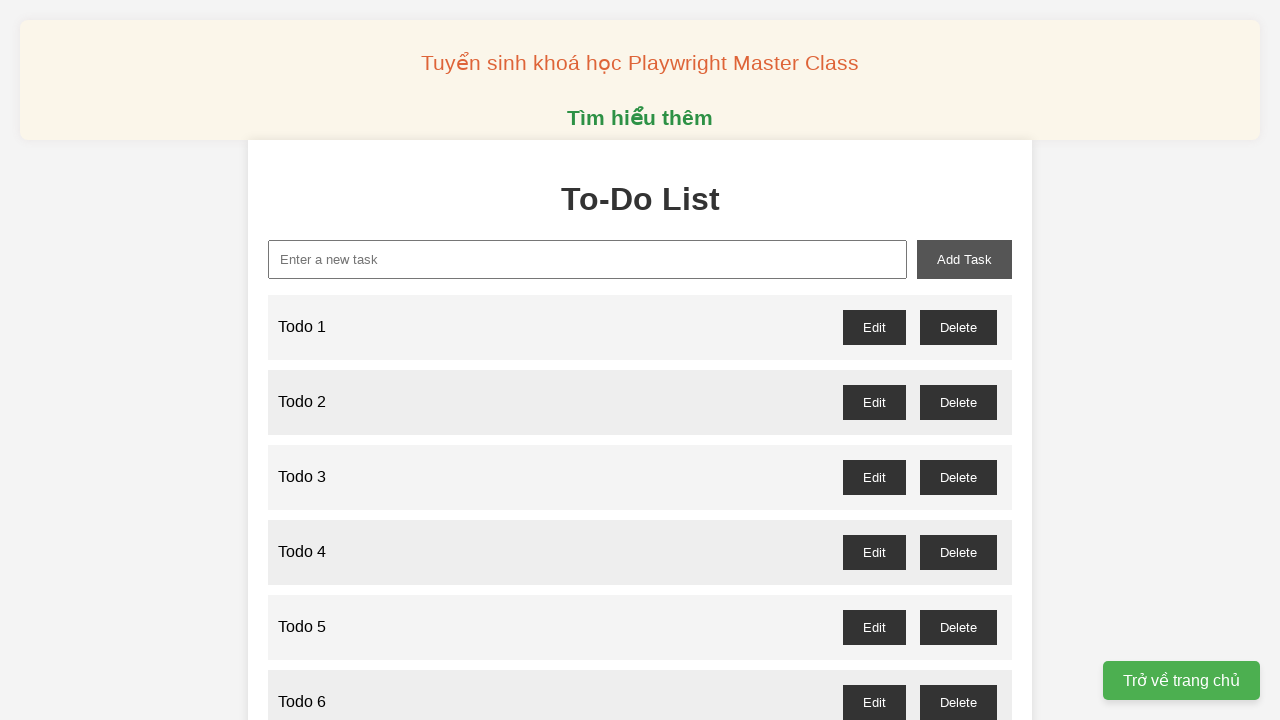

Filled new task input with 'Todo 20' on xpath=//input[@id='new-task']
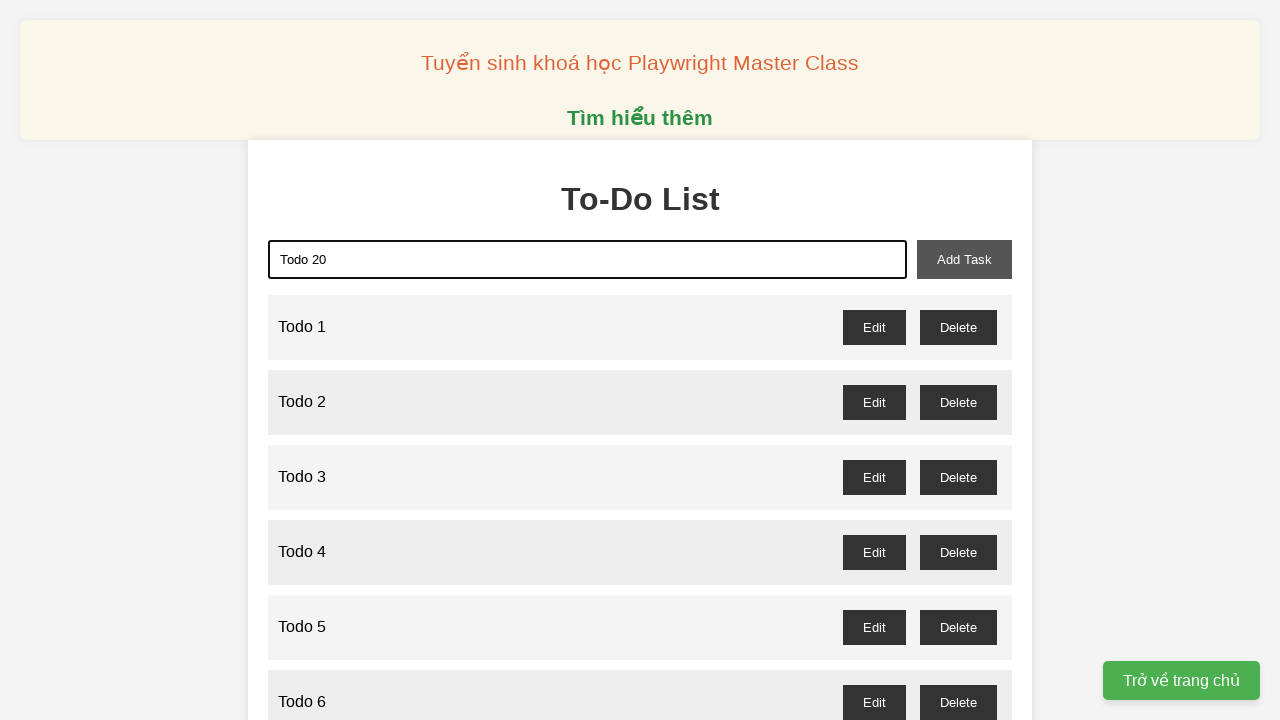

Clicked add task button for 'Todo 20' at (964, 259) on xpath=//button[@id='add-task']
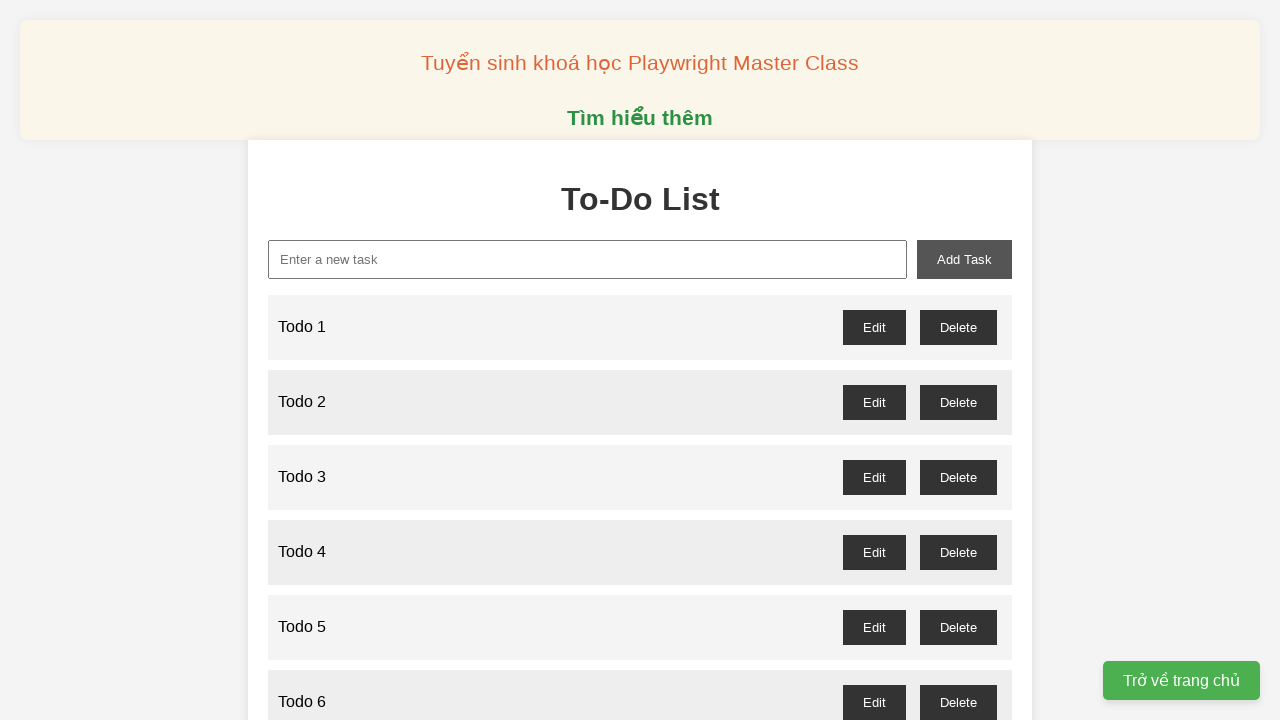

Filled new task input with 'Todo 21' on xpath=//input[@id='new-task']
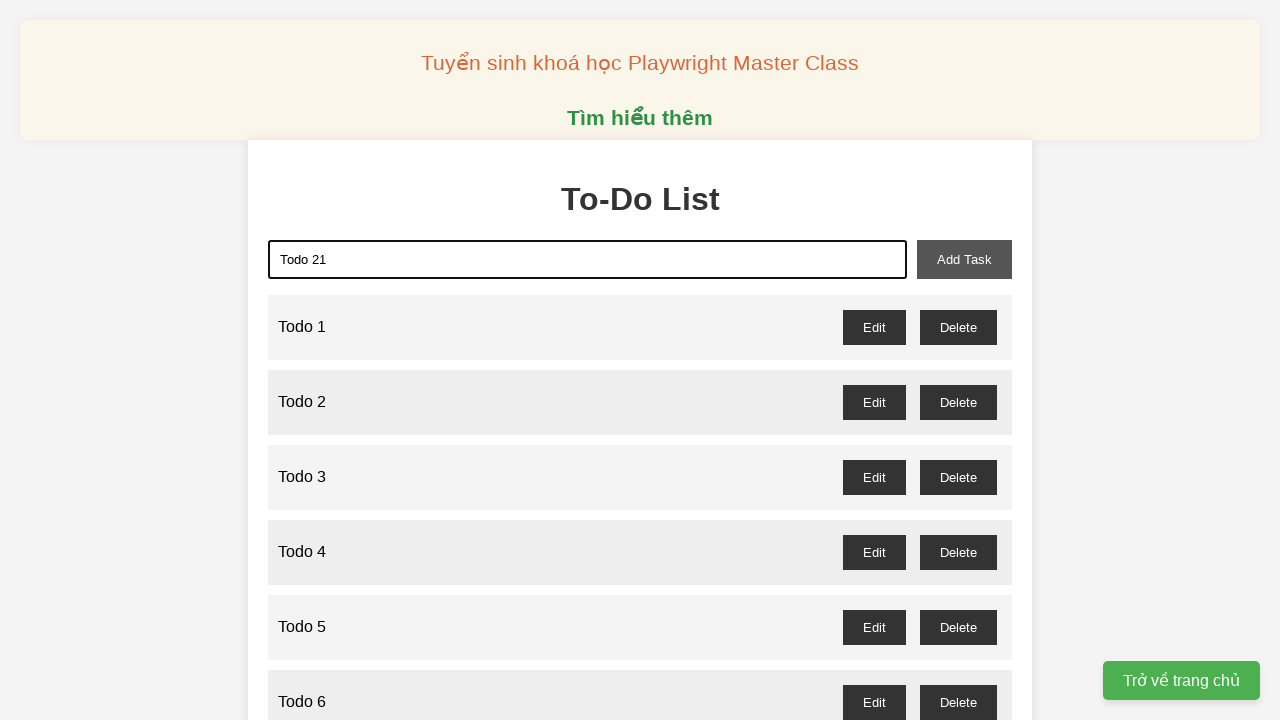

Clicked add task button for 'Todo 21' at (964, 259) on xpath=//button[@id='add-task']
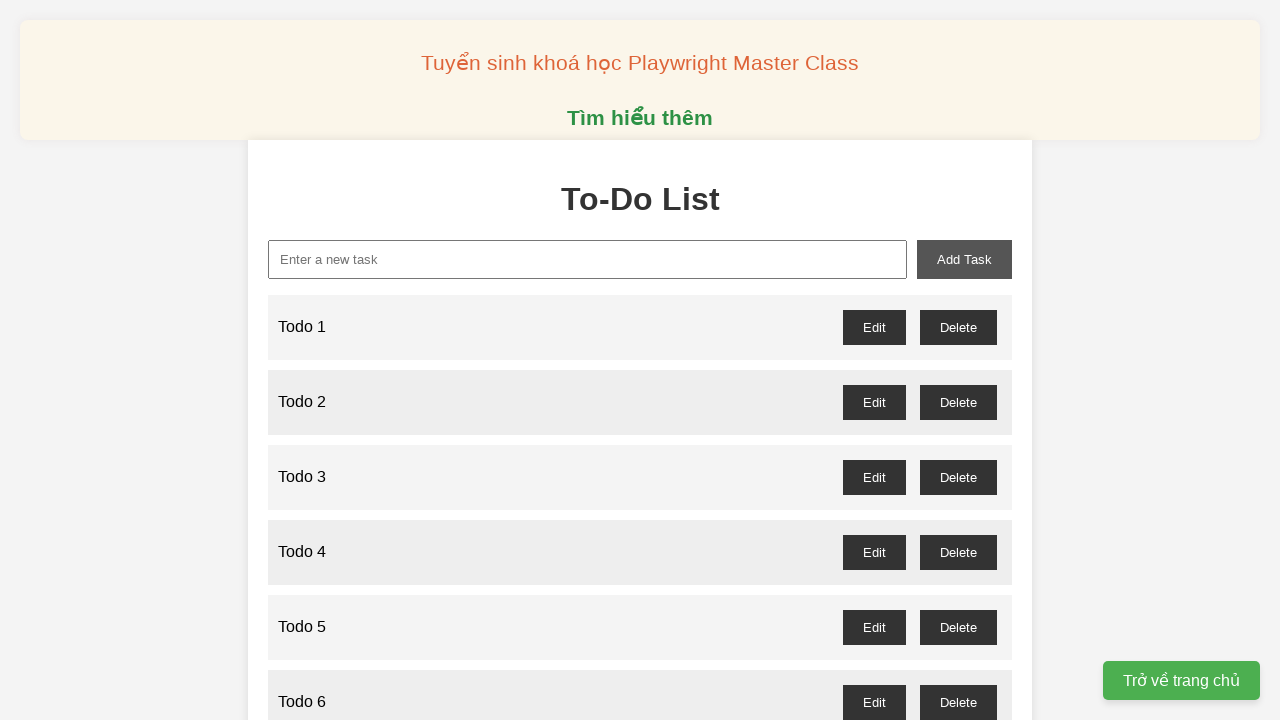

Filled new task input with 'Todo 22' on xpath=//input[@id='new-task']
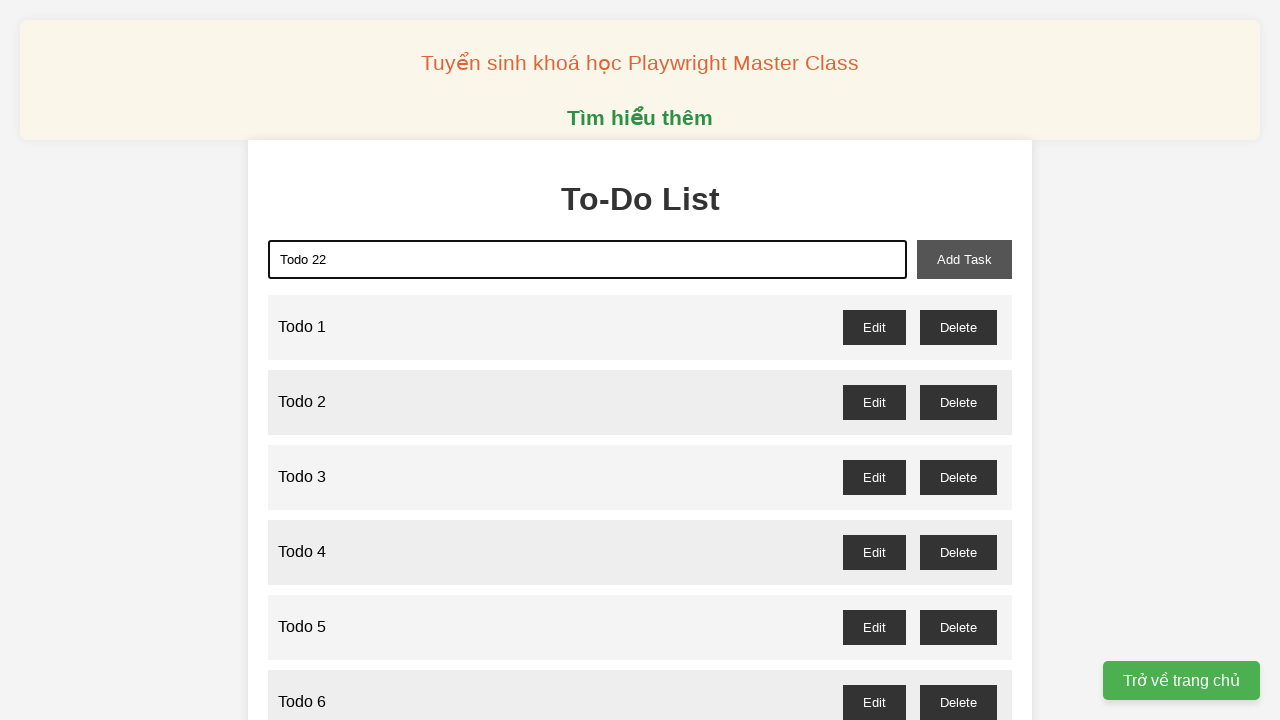

Clicked add task button for 'Todo 22' at (964, 259) on xpath=//button[@id='add-task']
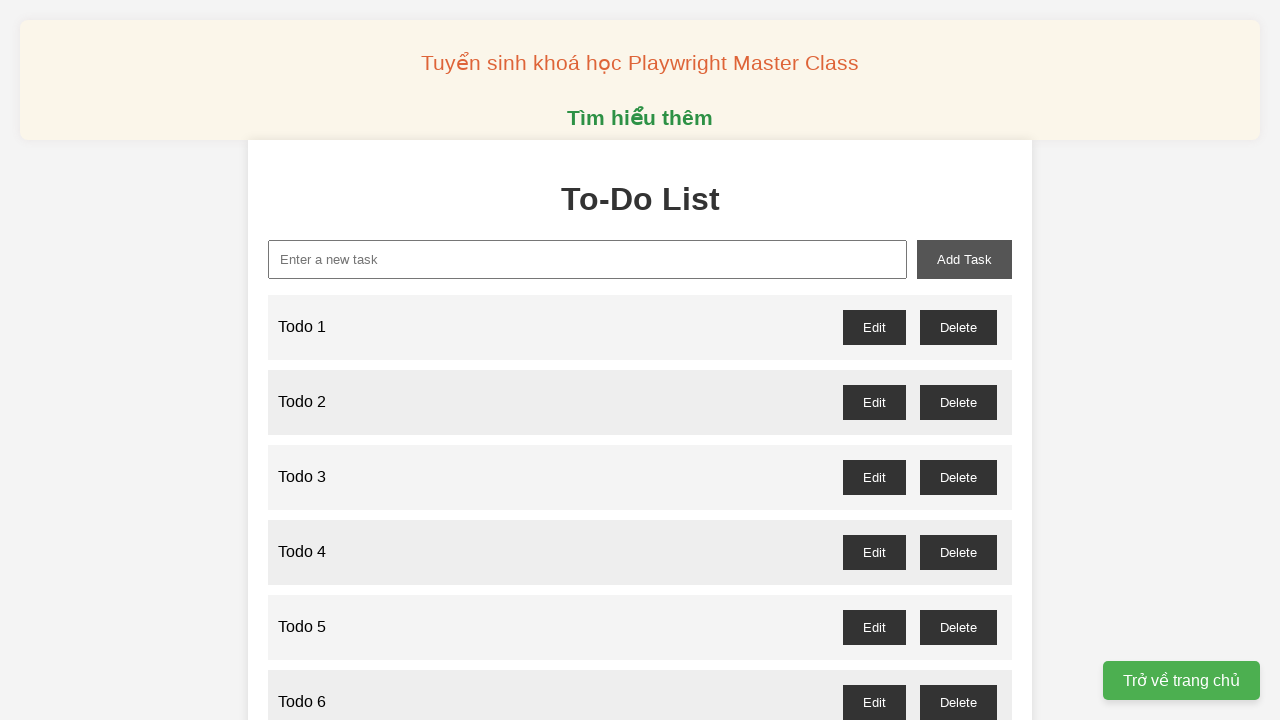

Filled new task input with 'Todo 23' on xpath=//input[@id='new-task']
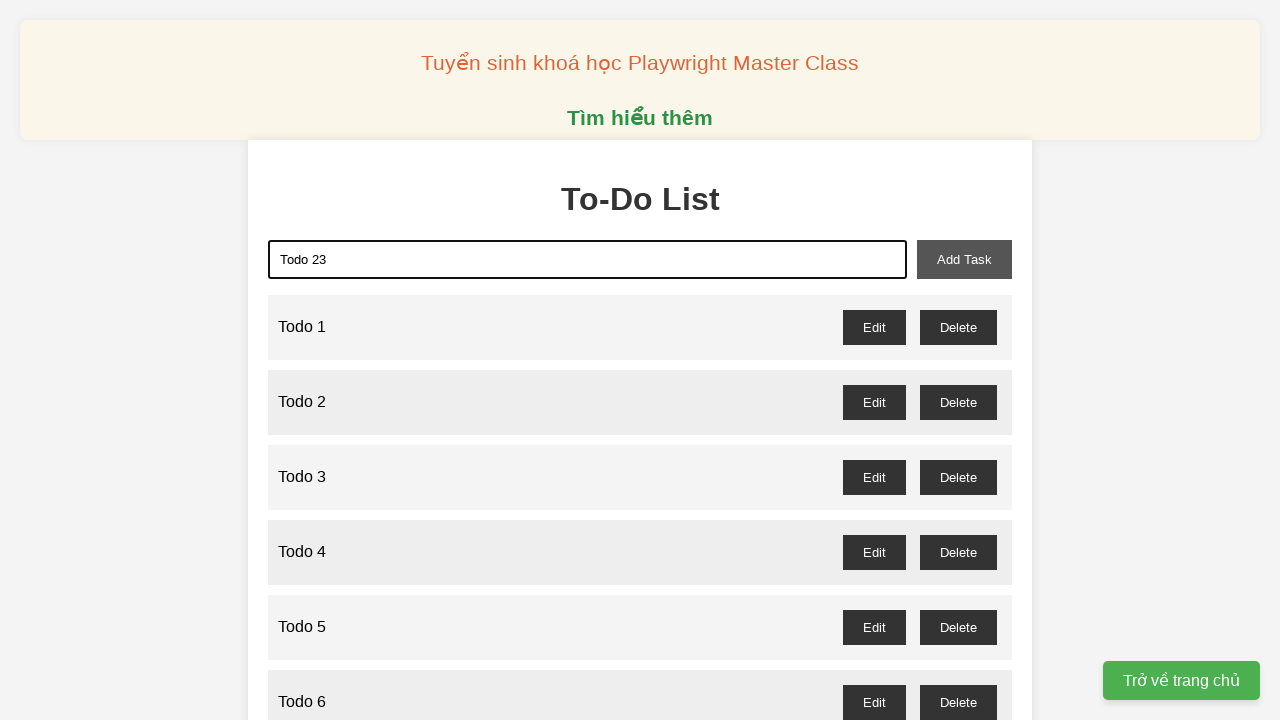

Clicked add task button for 'Todo 23' at (964, 259) on xpath=//button[@id='add-task']
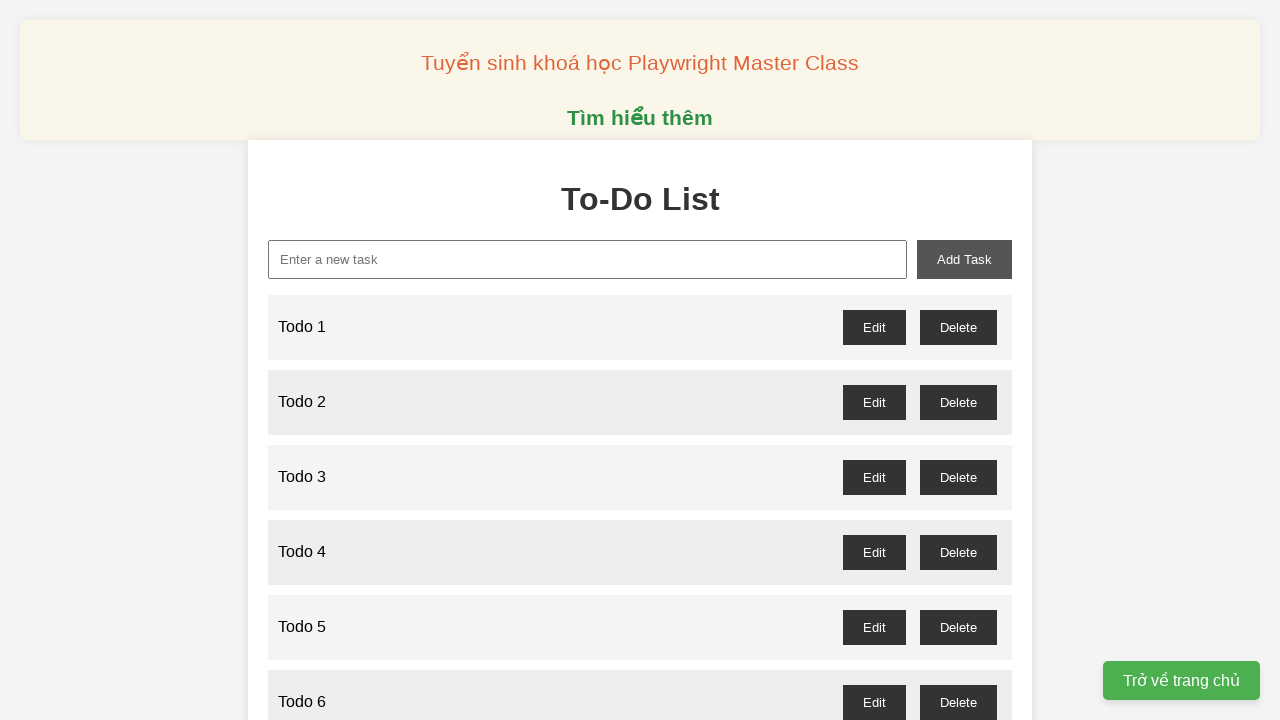

Filled new task input with 'Todo 24' on xpath=//input[@id='new-task']
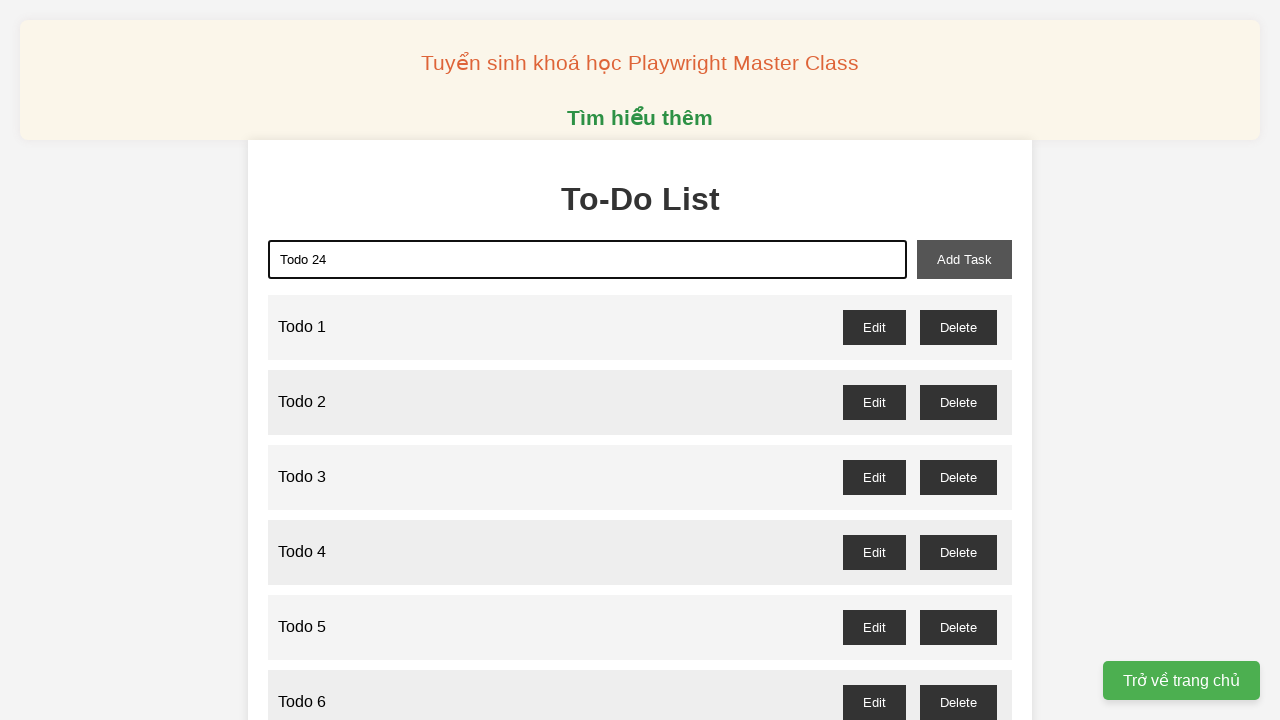

Clicked add task button for 'Todo 24' at (964, 259) on xpath=//button[@id='add-task']
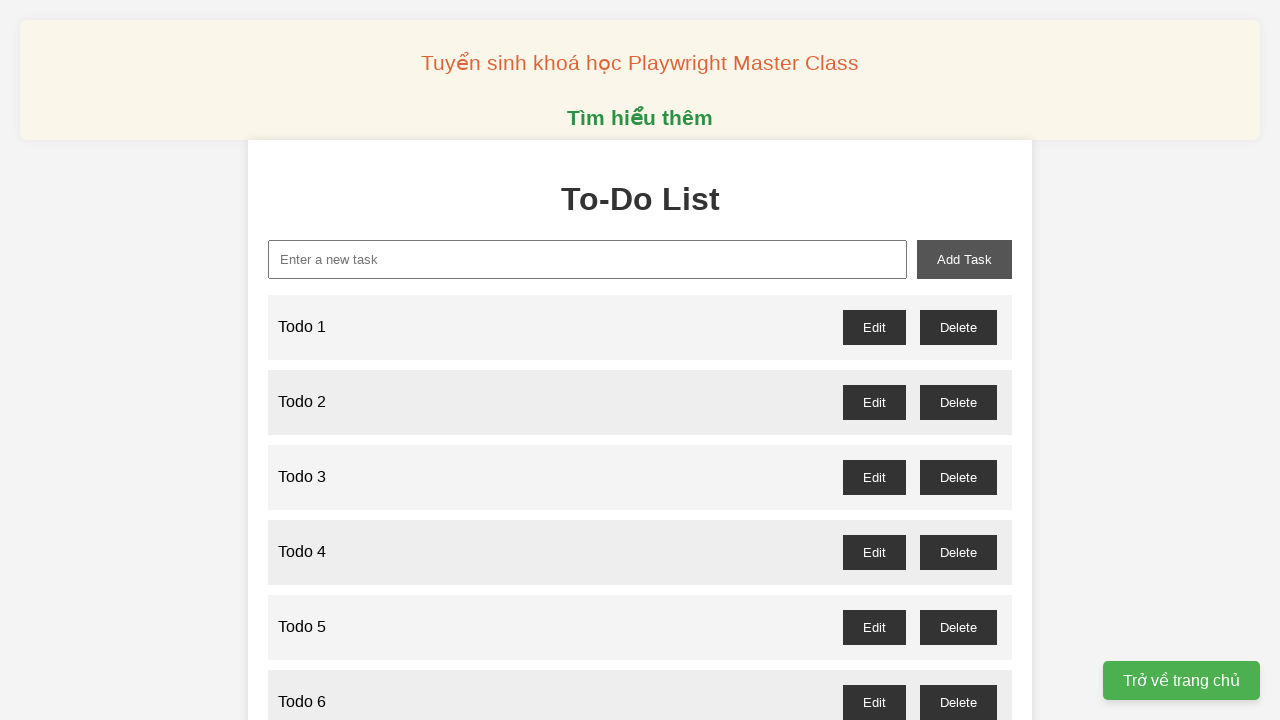

Filled new task input with 'Todo 25' on xpath=//input[@id='new-task']
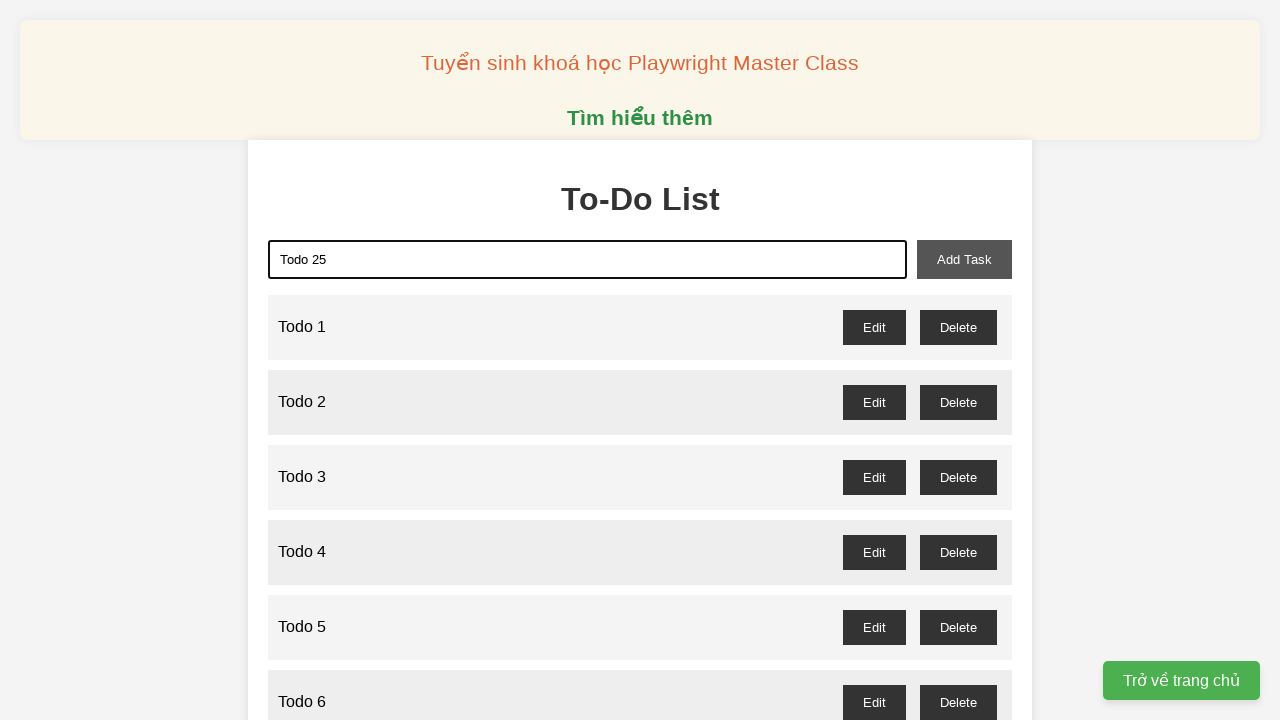

Clicked add task button for 'Todo 25' at (964, 259) on xpath=//button[@id='add-task']
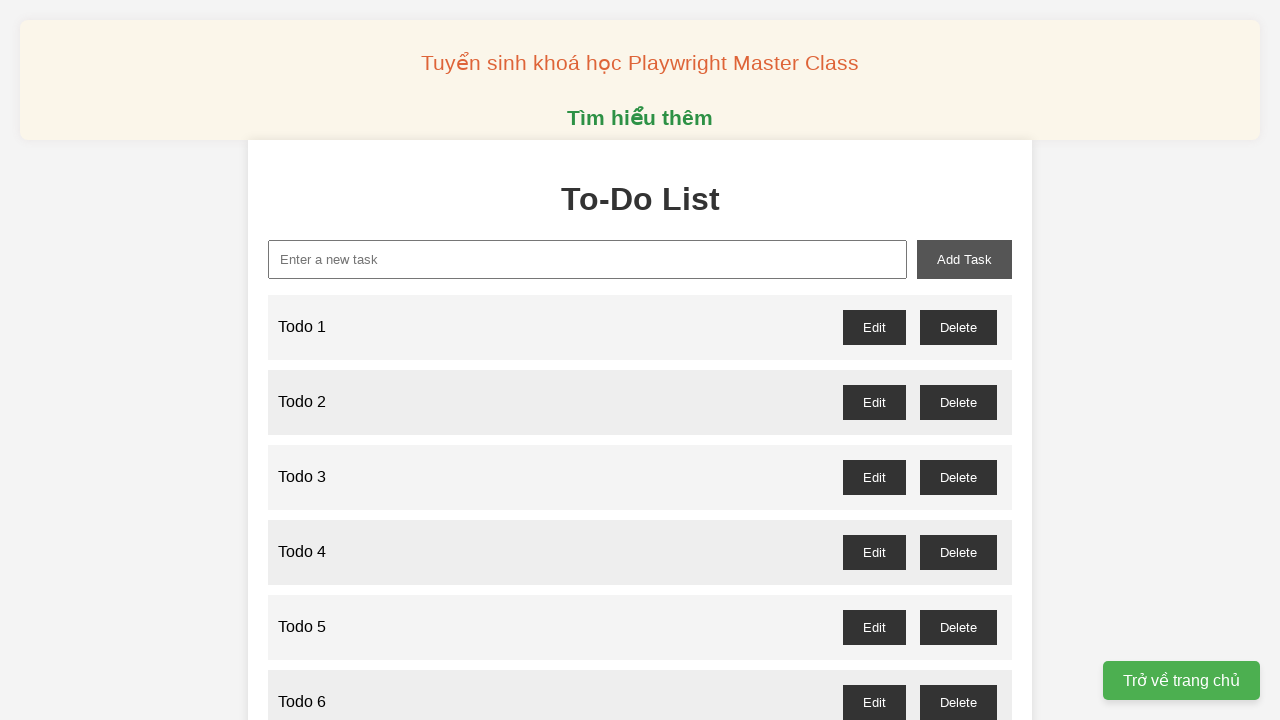

Filled new task input with 'Todo 26' on xpath=//input[@id='new-task']
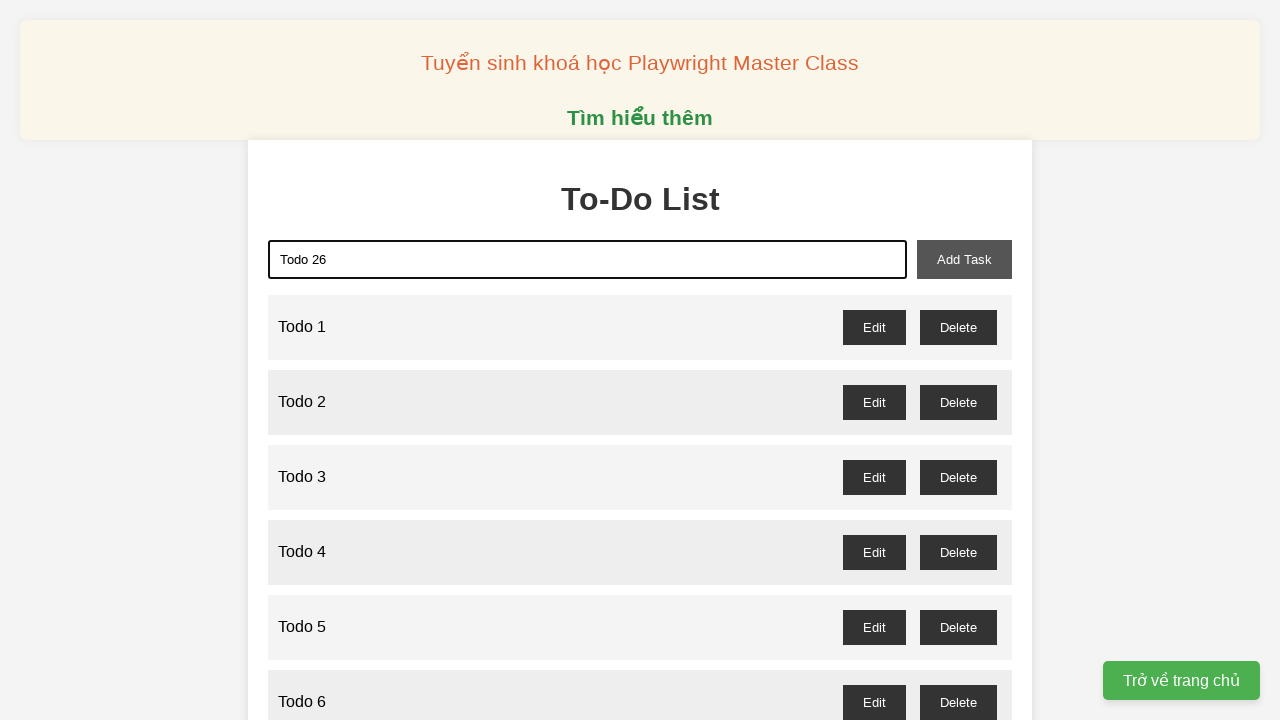

Clicked add task button for 'Todo 26' at (964, 259) on xpath=//button[@id='add-task']
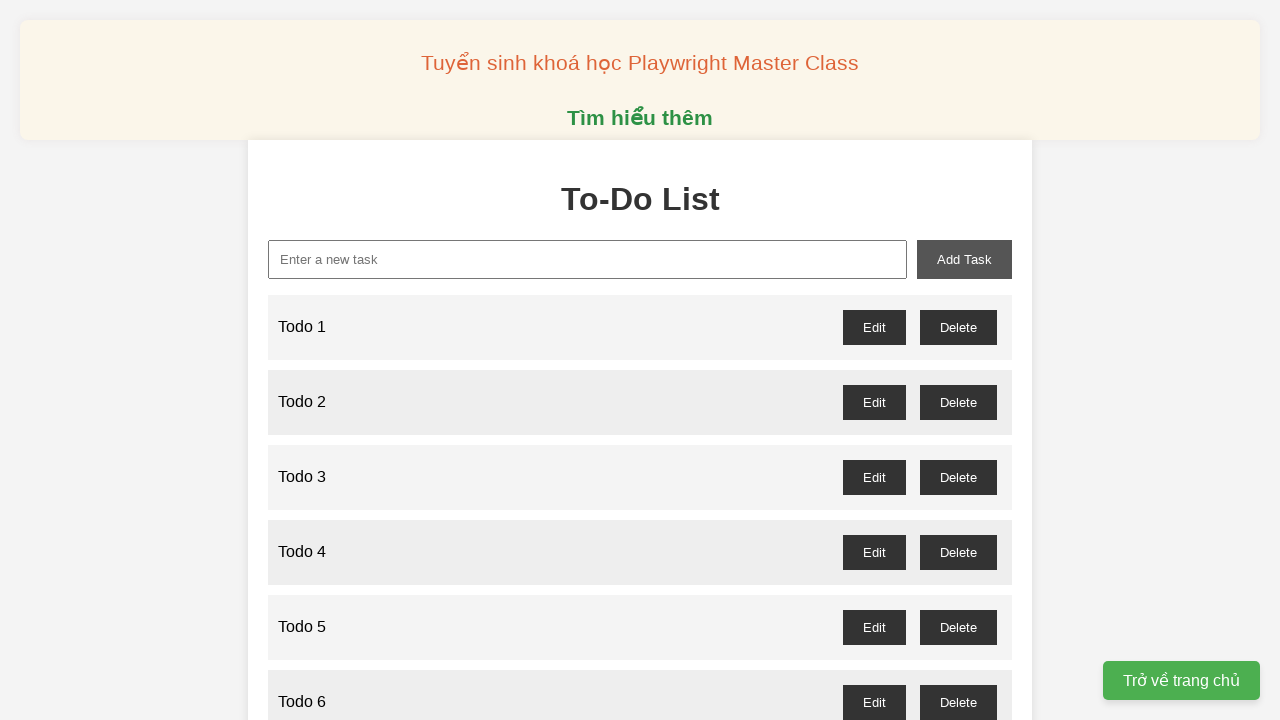

Filled new task input with 'Todo 27' on xpath=//input[@id='new-task']
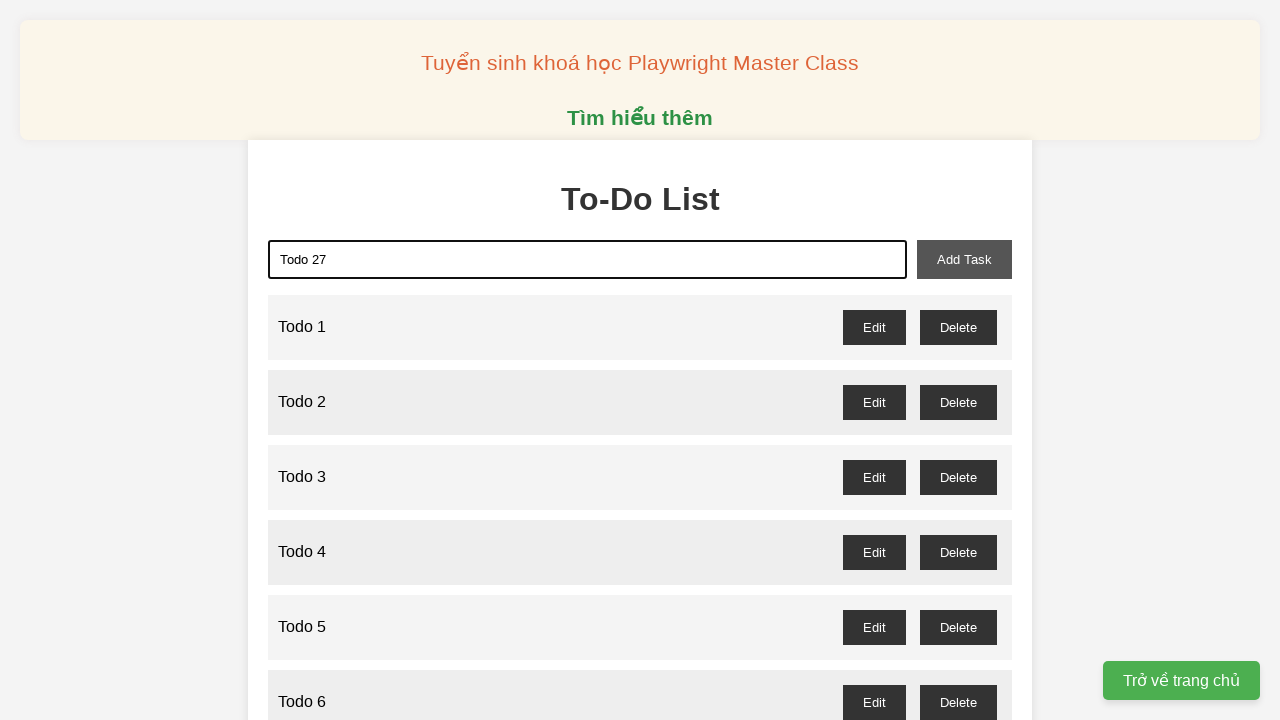

Clicked add task button for 'Todo 27' at (964, 259) on xpath=//button[@id='add-task']
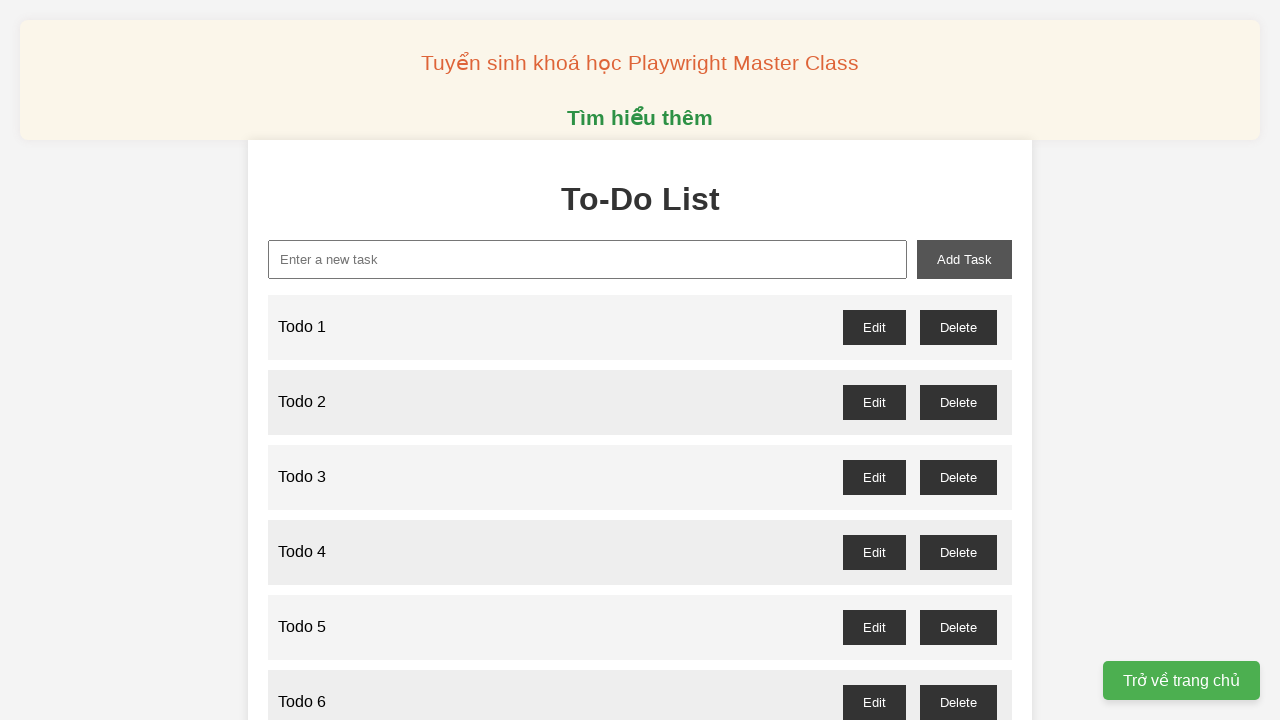

Filled new task input with 'Todo 28' on xpath=//input[@id='new-task']
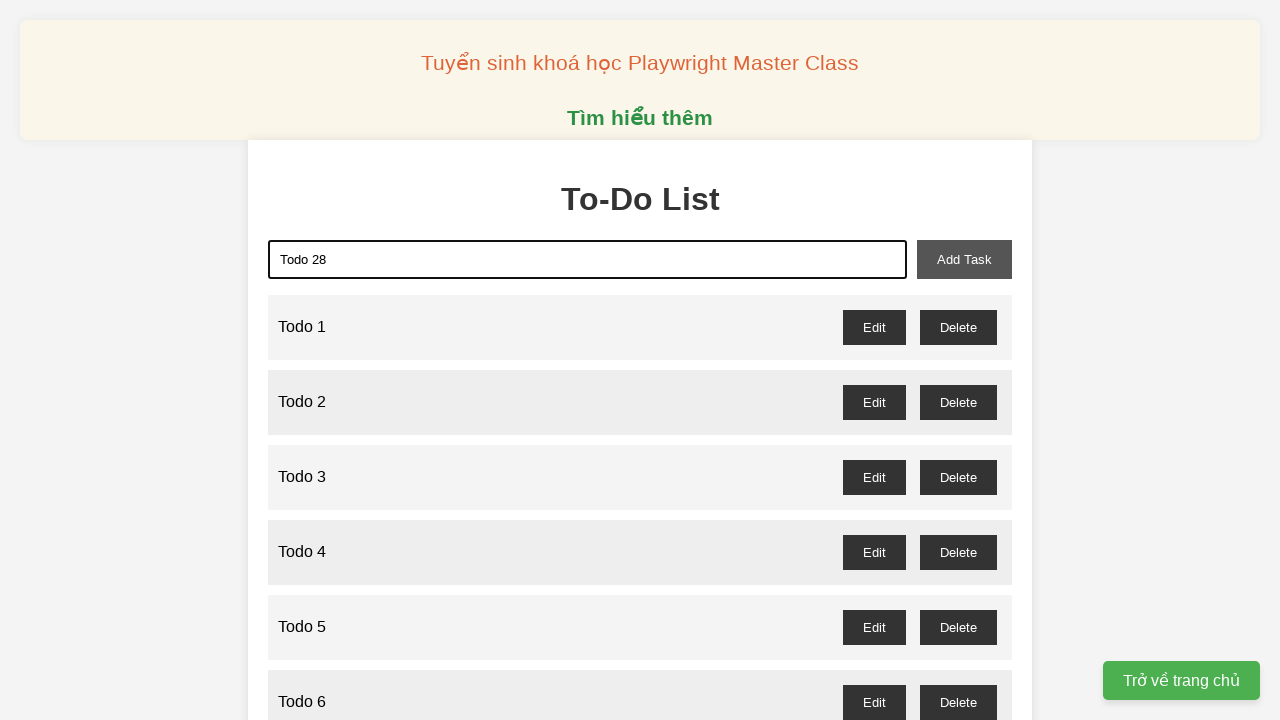

Clicked add task button for 'Todo 28' at (964, 259) on xpath=//button[@id='add-task']
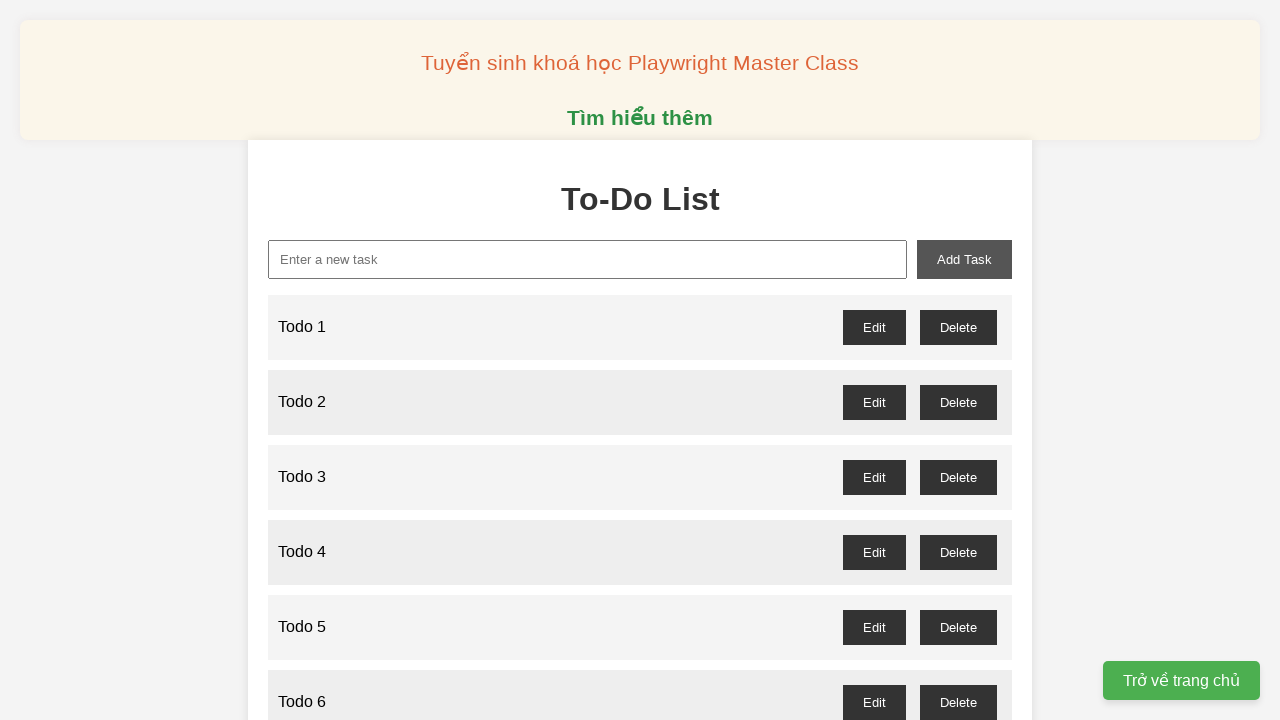

Filled new task input with 'Todo 29' on xpath=//input[@id='new-task']
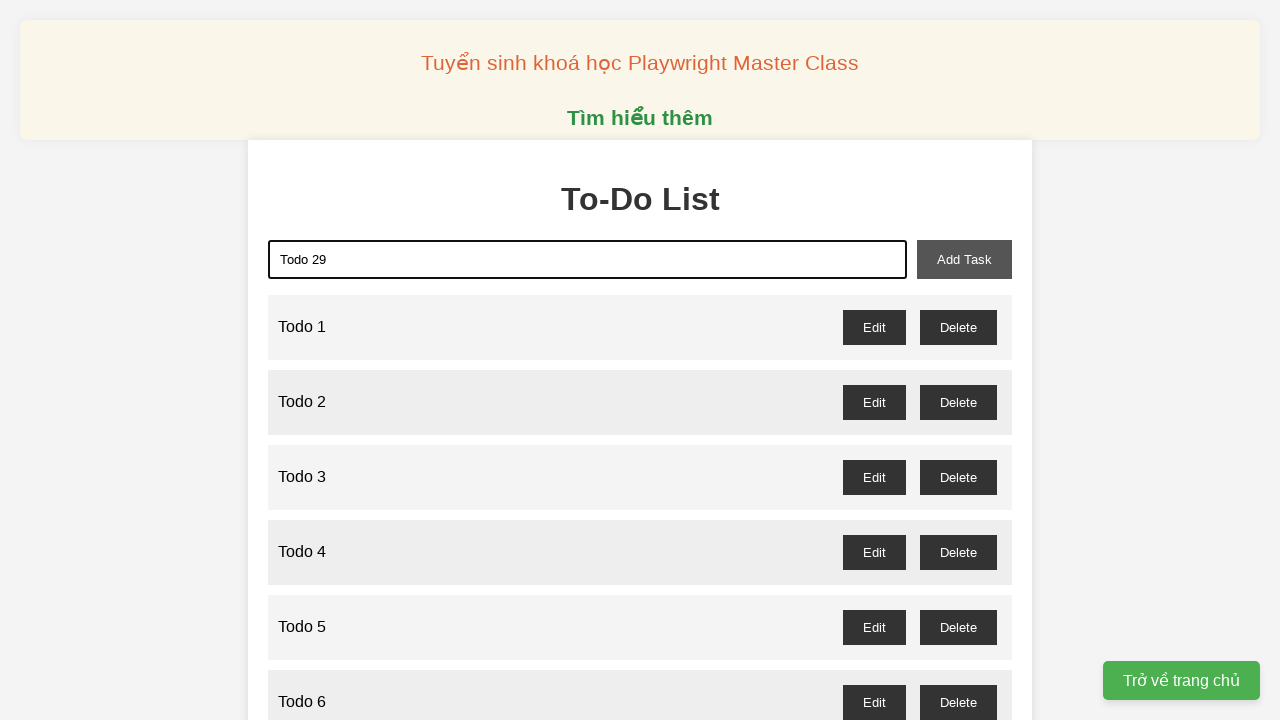

Clicked add task button for 'Todo 29' at (964, 259) on xpath=//button[@id='add-task']
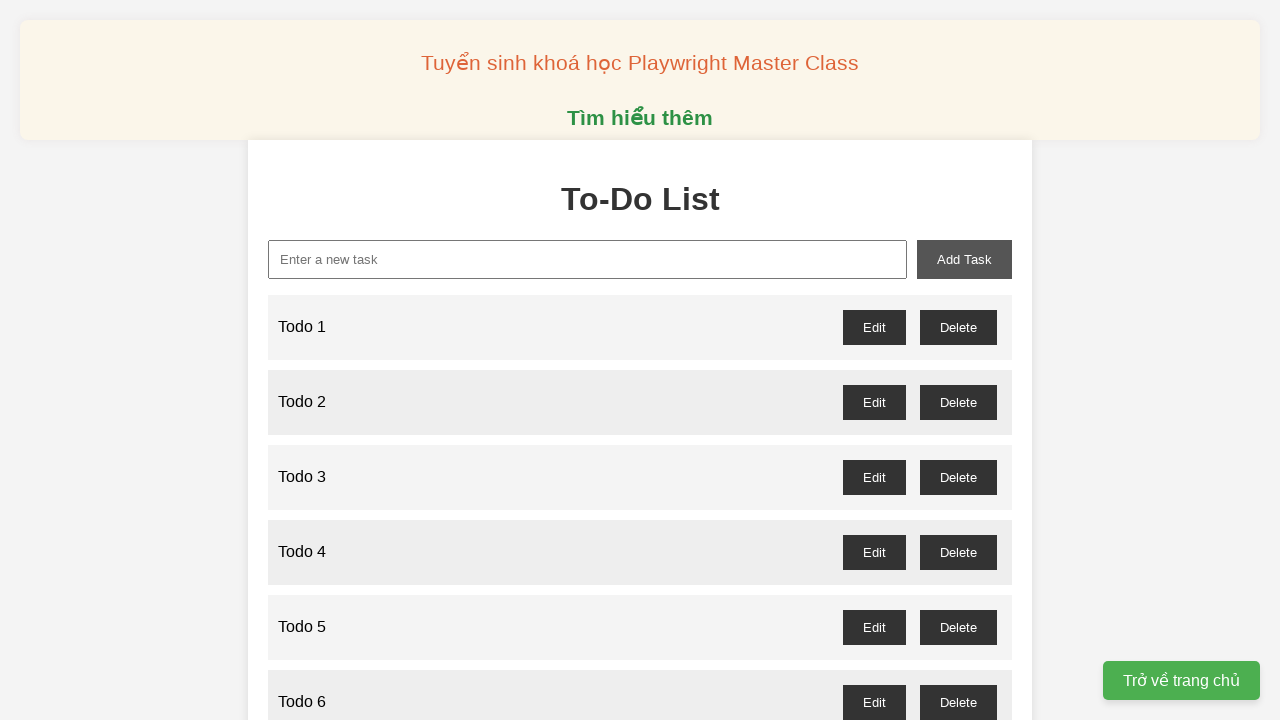

Filled new task input with 'Todo 30' on xpath=//input[@id='new-task']
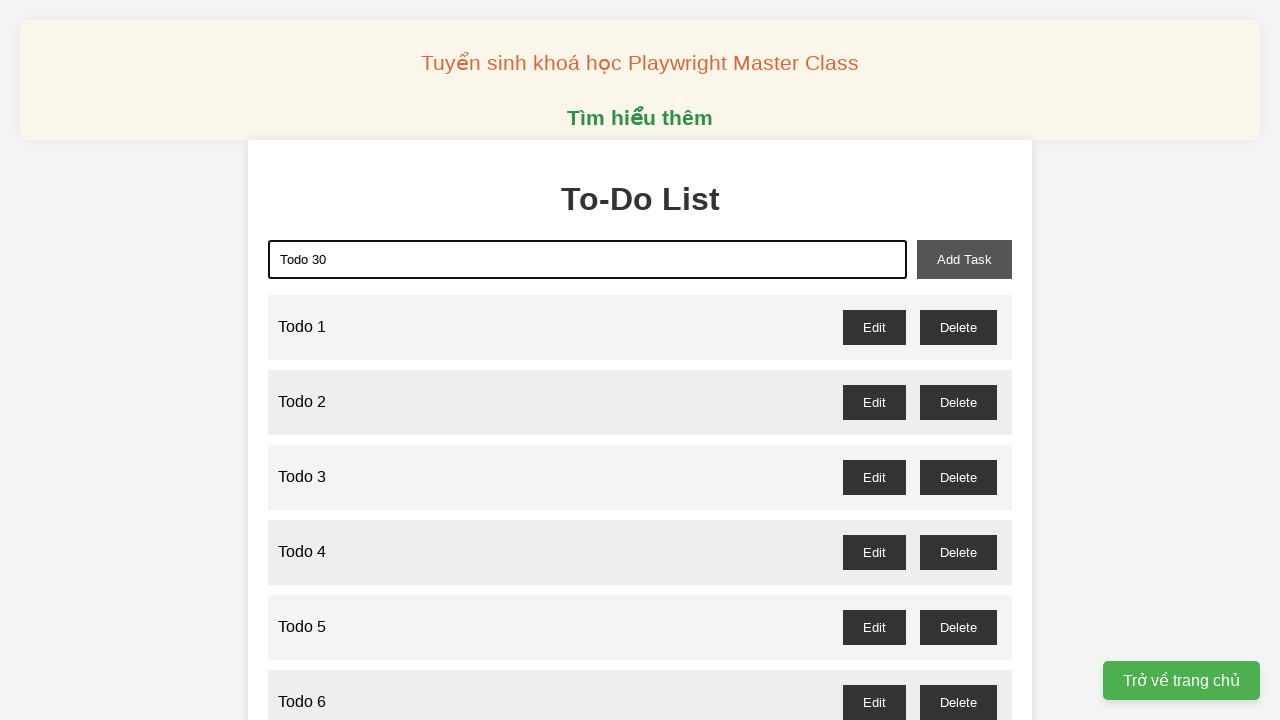

Clicked add task button for 'Todo 30' at (964, 259) on xpath=//button[@id='add-task']
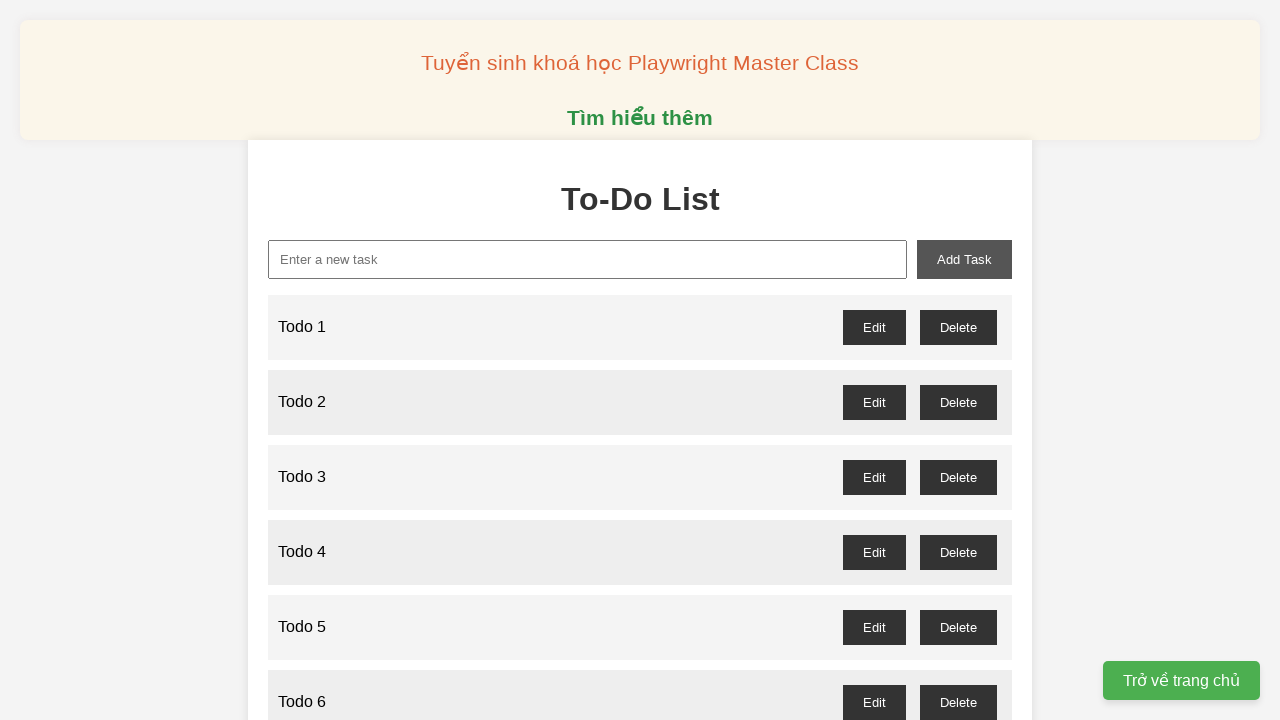

Filled new task input with 'Todo 31' on xpath=//input[@id='new-task']
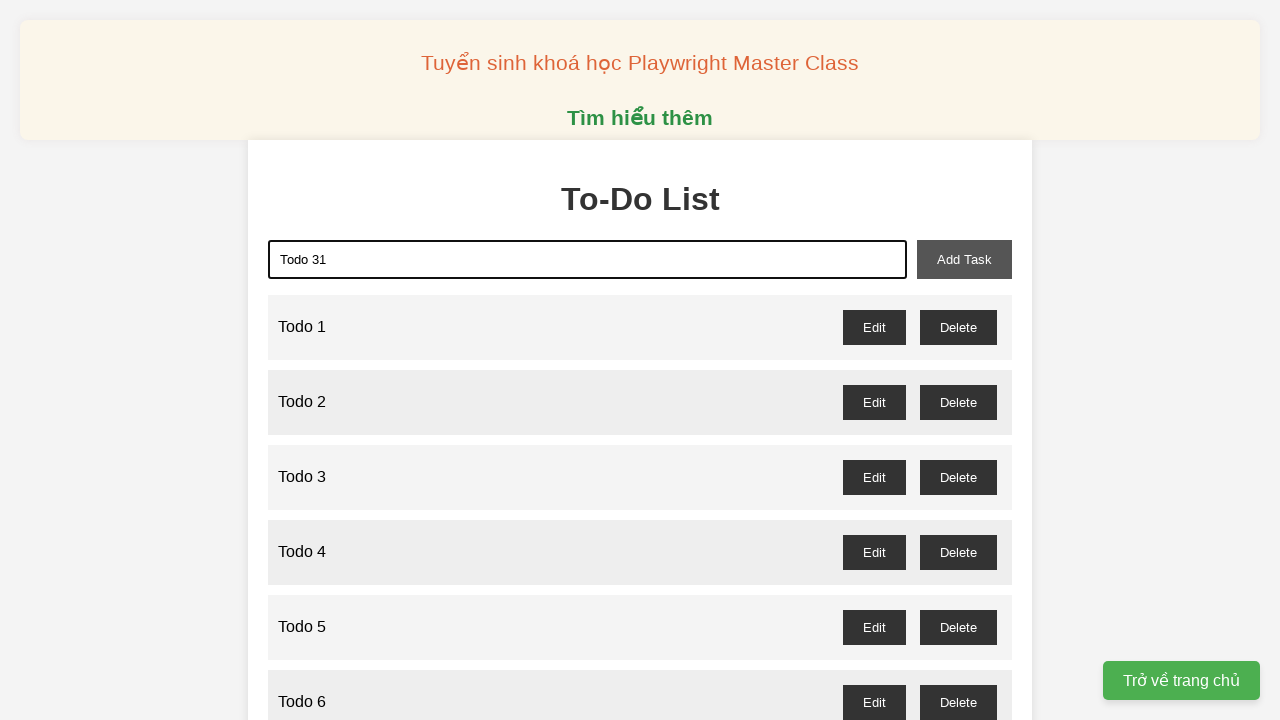

Clicked add task button for 'Todo 31' at (964, 259) on xpath=//button[@id='add-task']
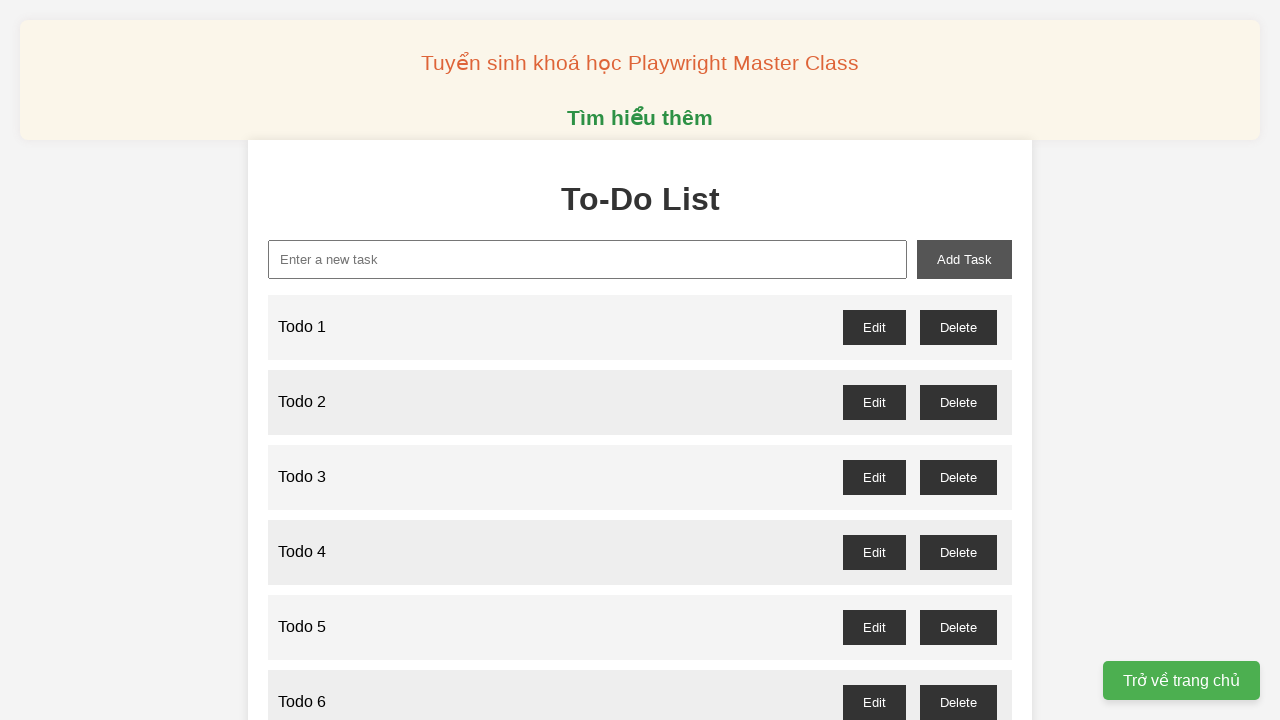

Filled new task input with 'Todo 32' on xpath=//input[@id='new-task']
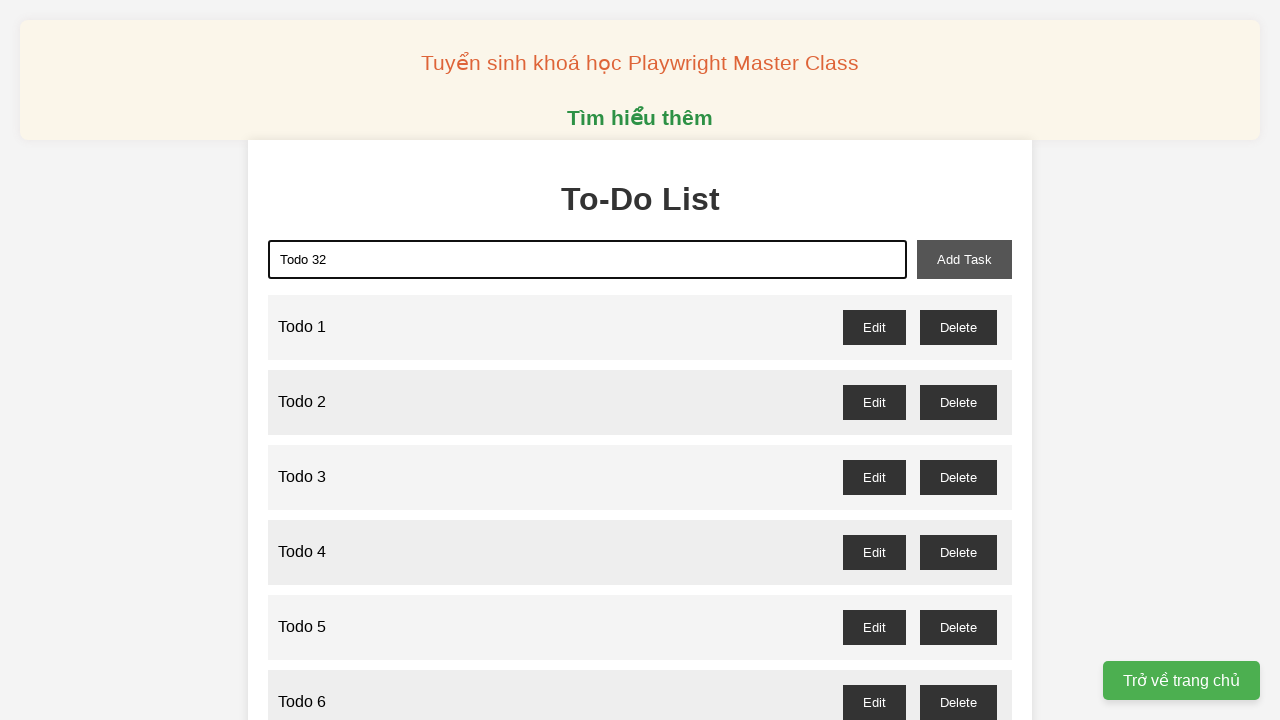

Clicked add task button for 'Todo 32' at (964, 259) on xpath=//button[@id='add-task']
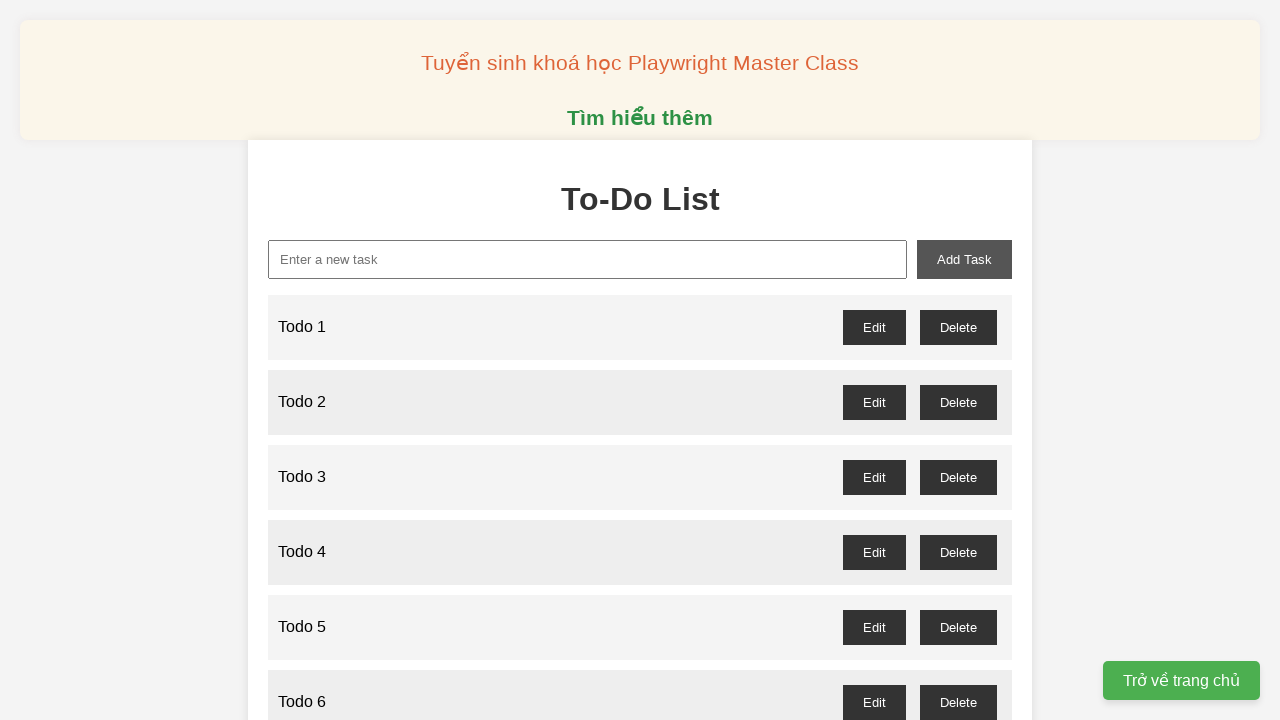

Filled new task input with 'Todo 33' on xpath=//input[@id='new-task']
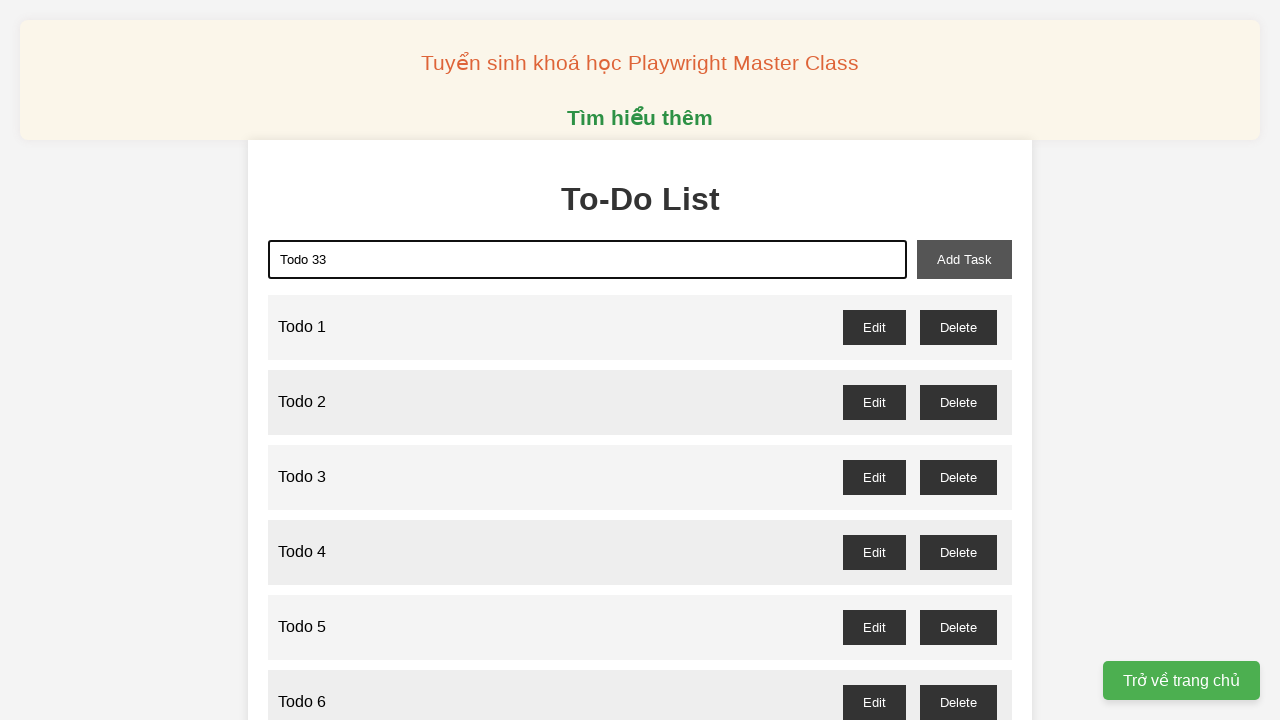

Clicked add task button for 'Todo 33' at (964, 259) on xpath=//button[@id='add-task']
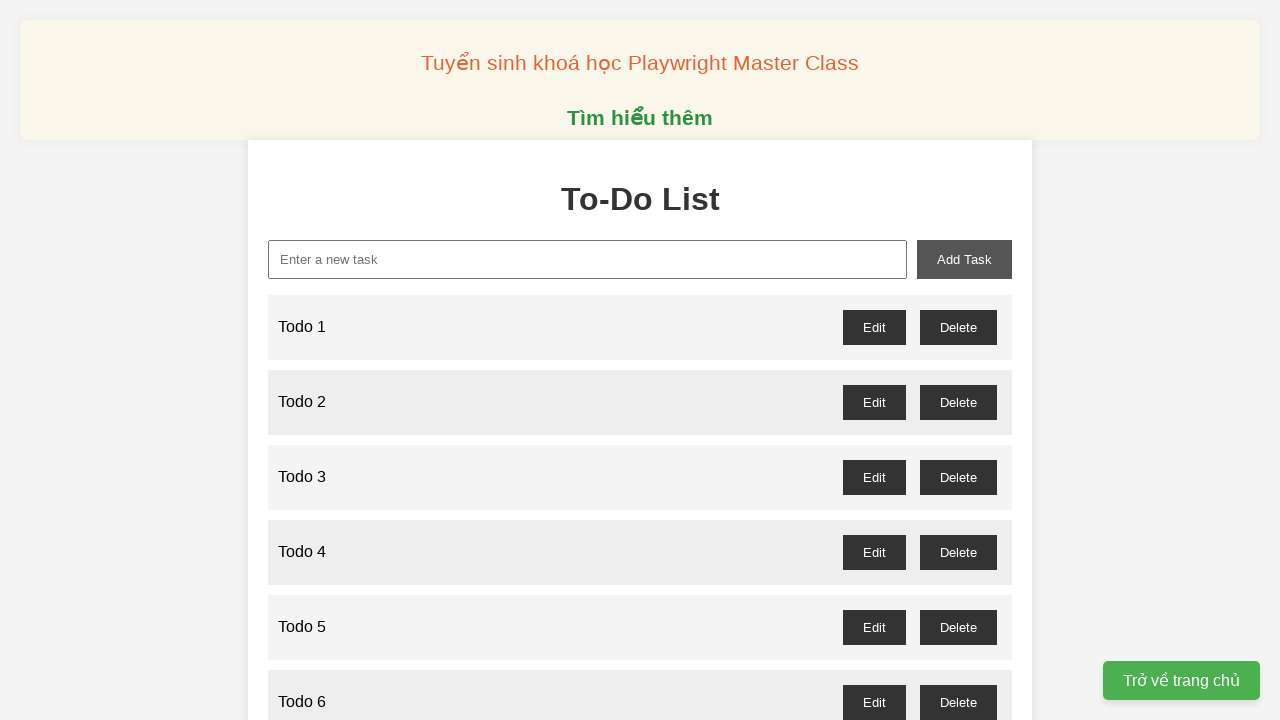

Filled new task input with 'Todo 34' on xpath=//input[@id='new-task']
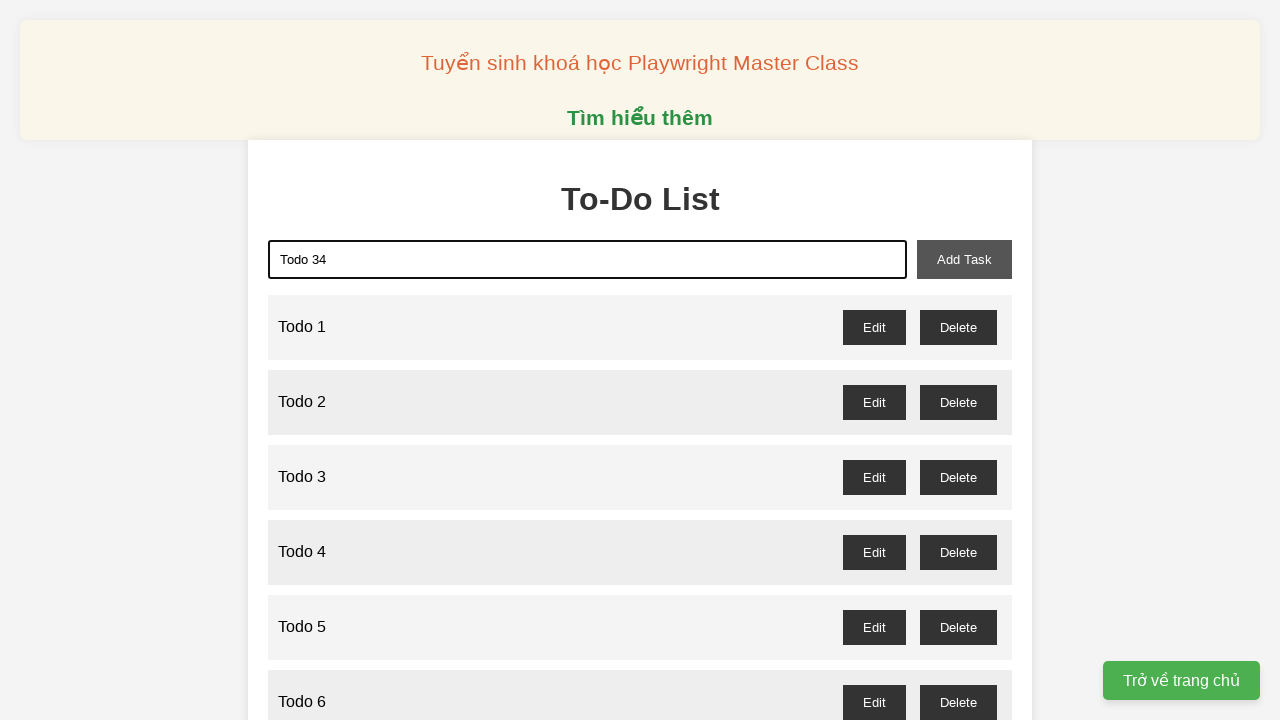

Clicked add task button for 'Todo 34' at (964, 259) on xpath=//button[@id='add-task']
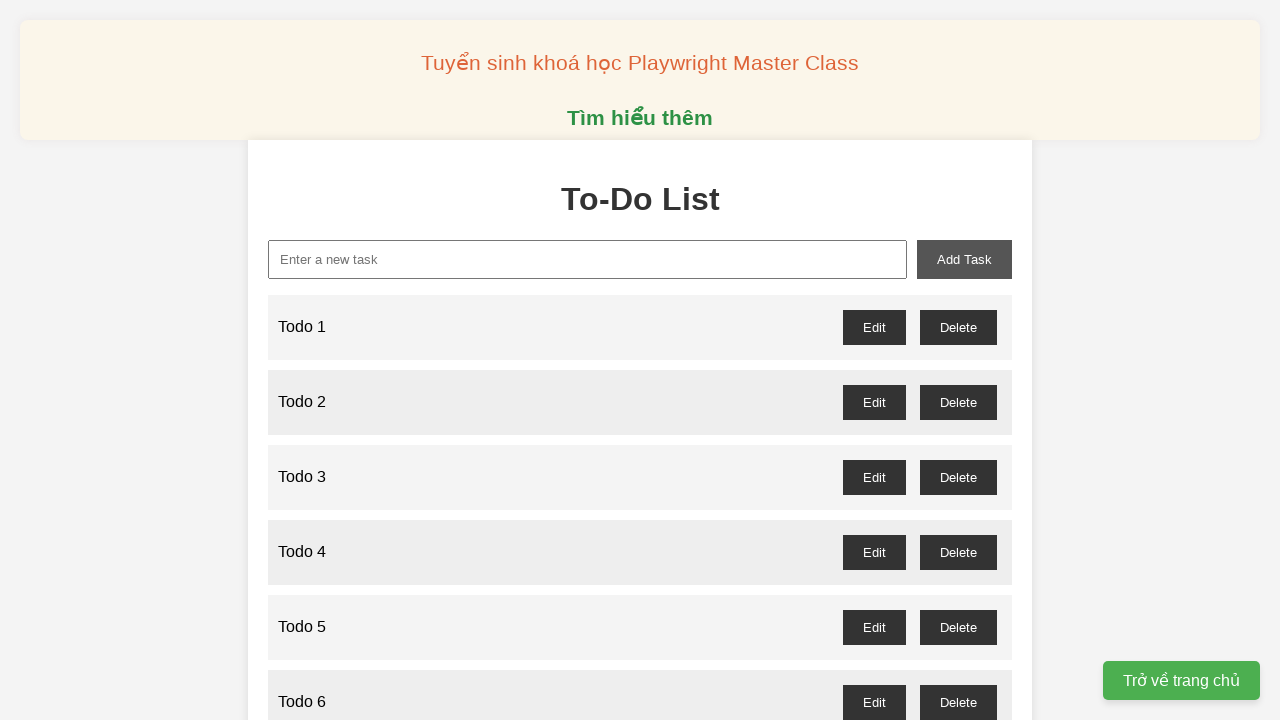

Filled new task input with 'Todo 35' on xpath=//input[@id='new-task']
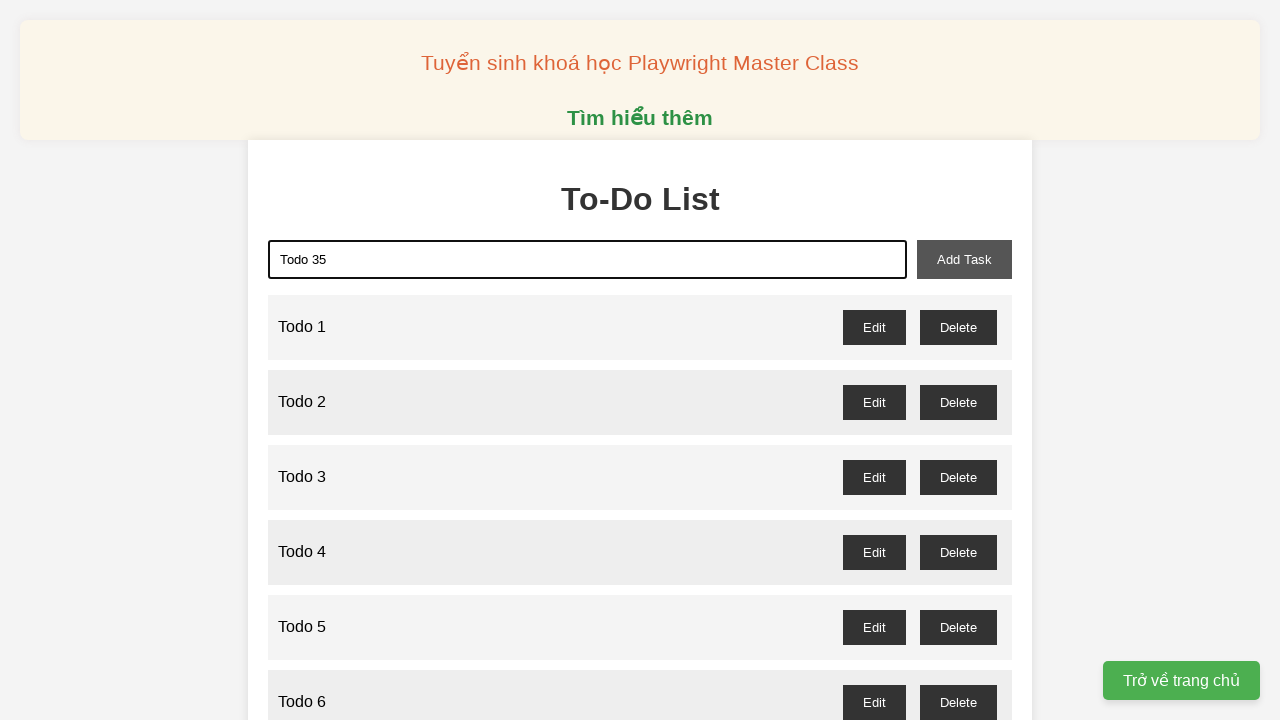

Clicked add task button for 'Todo 35' at (964, 259) on xpath=//button[@id='add-task']
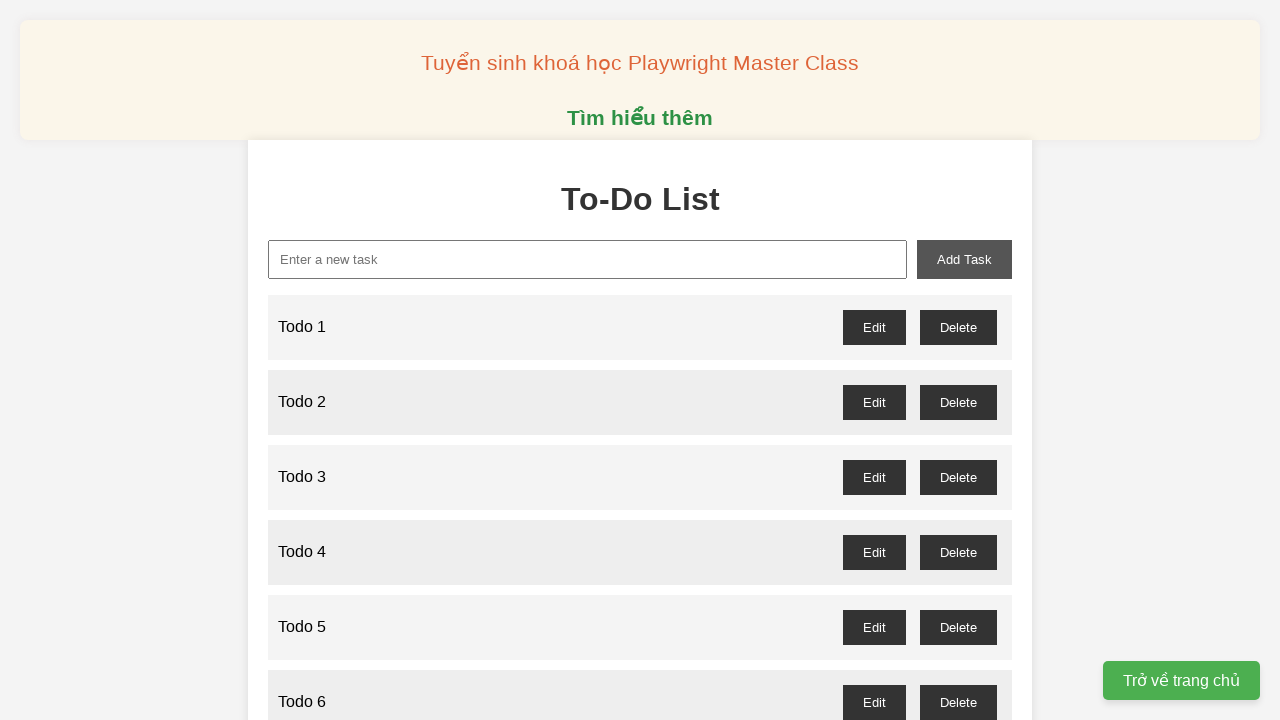

Filled new task input with 'Todo 36' on xpath=//input[@id='new-task']
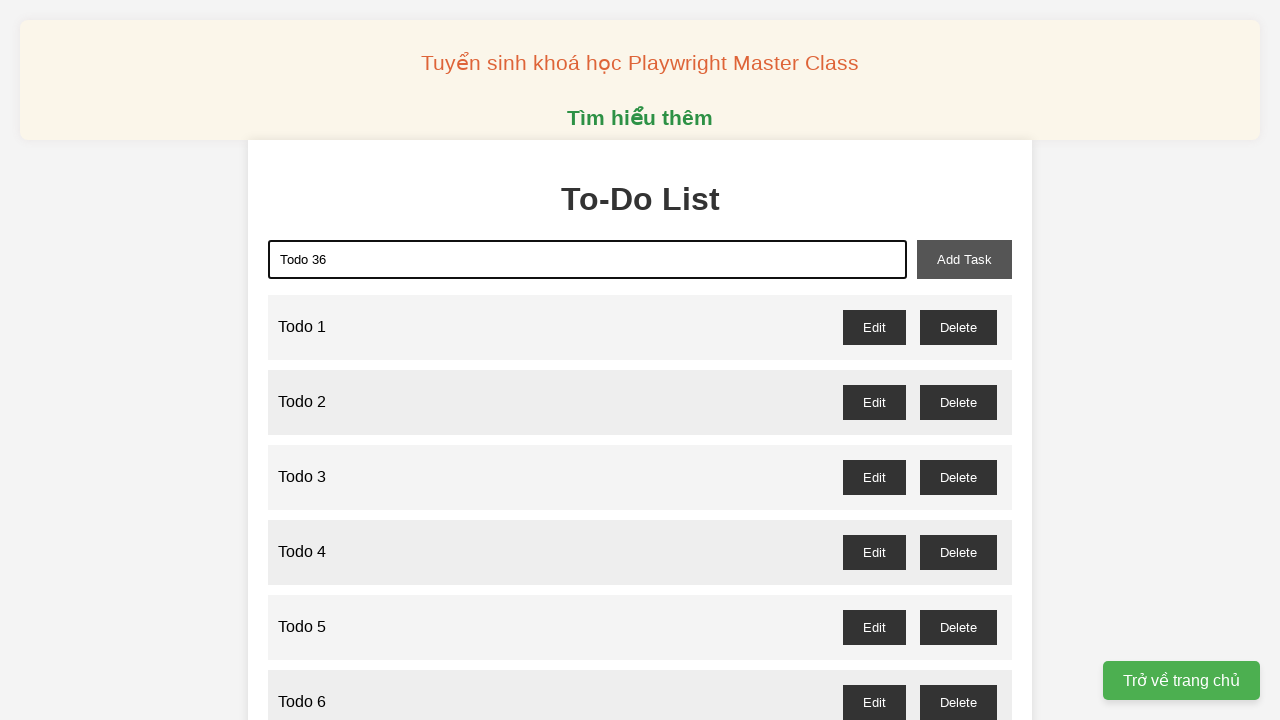

Clicked add task button for 'Todo 36' at (964, 259) on xpath=//button[@id='add-task']
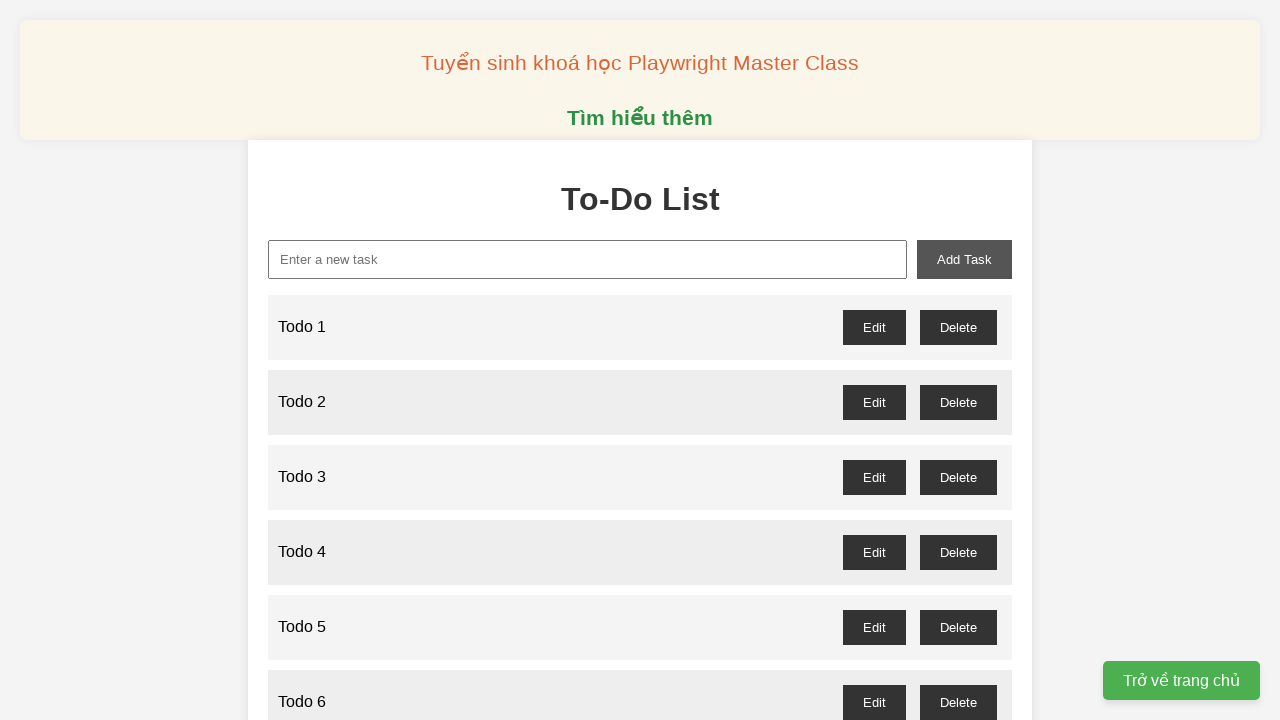

Filled new task input with 'Todo 37' on xpath=//input[@id='new-task']
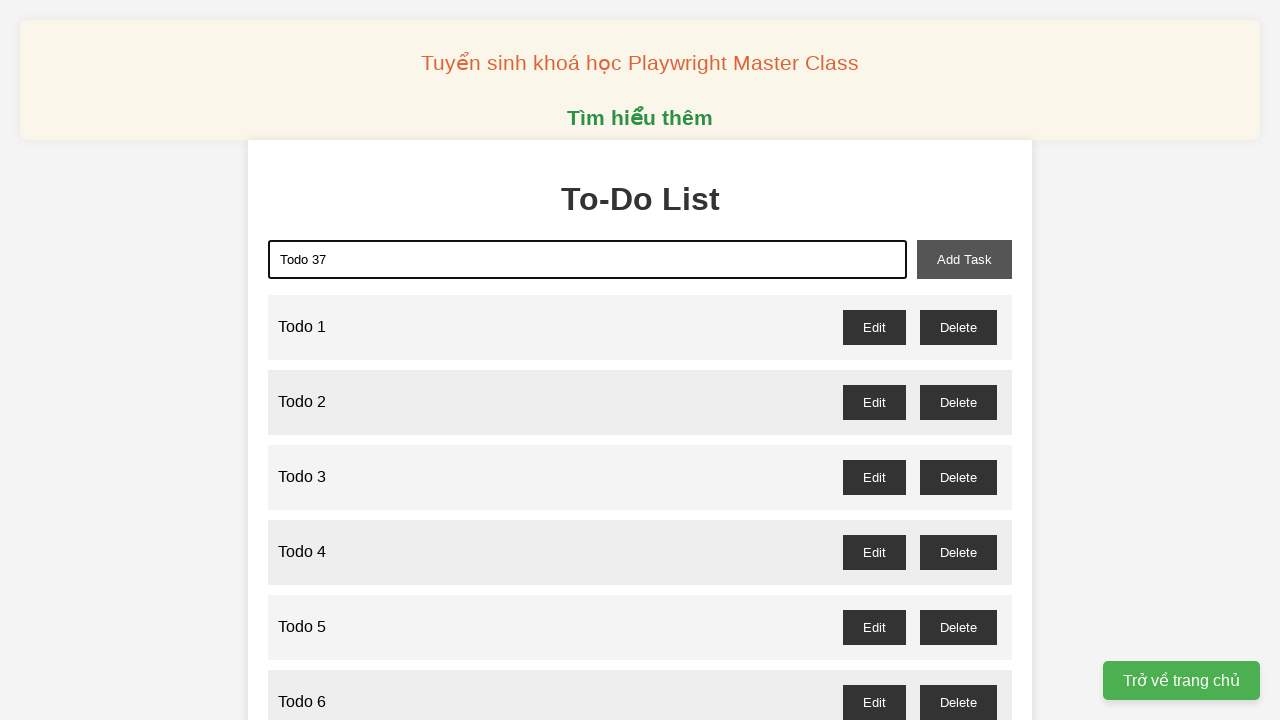

Clicked add task button for 'Todo 37' at (964, 259) on xpath=//button[@id='add-task']
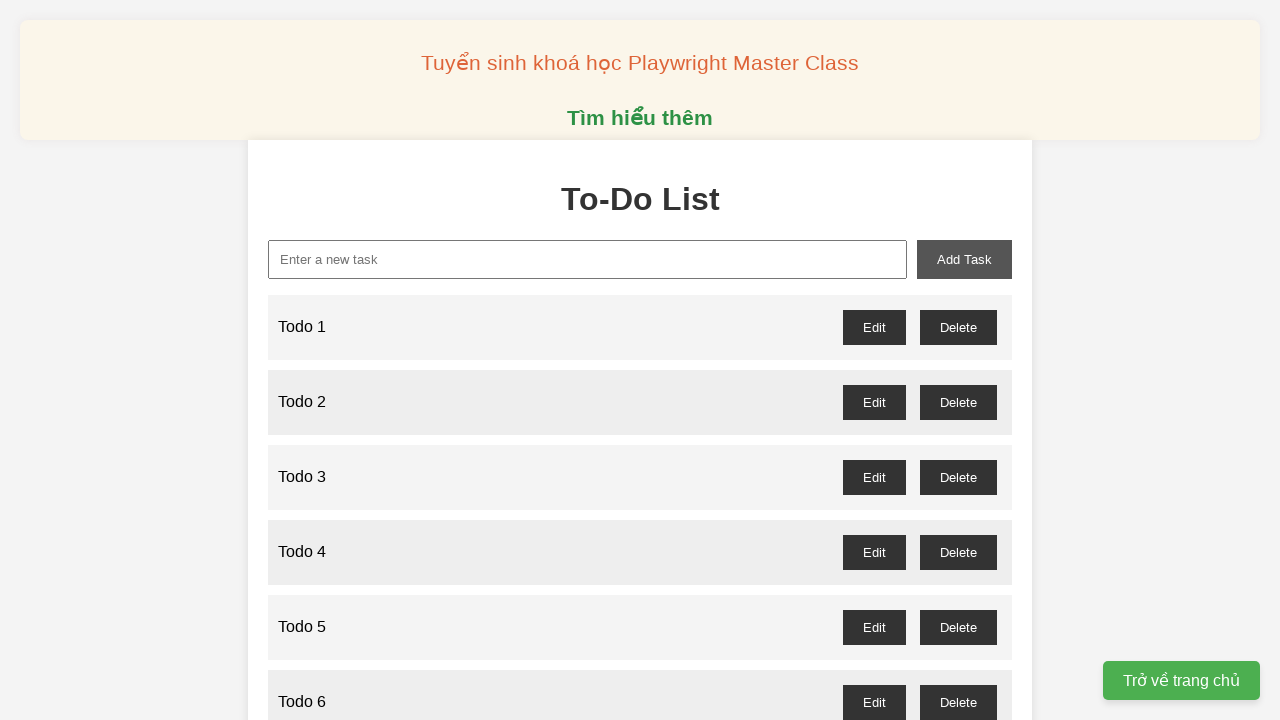

Filled new task input with 'Todo 38' on xpath=//input[@id='new-task']
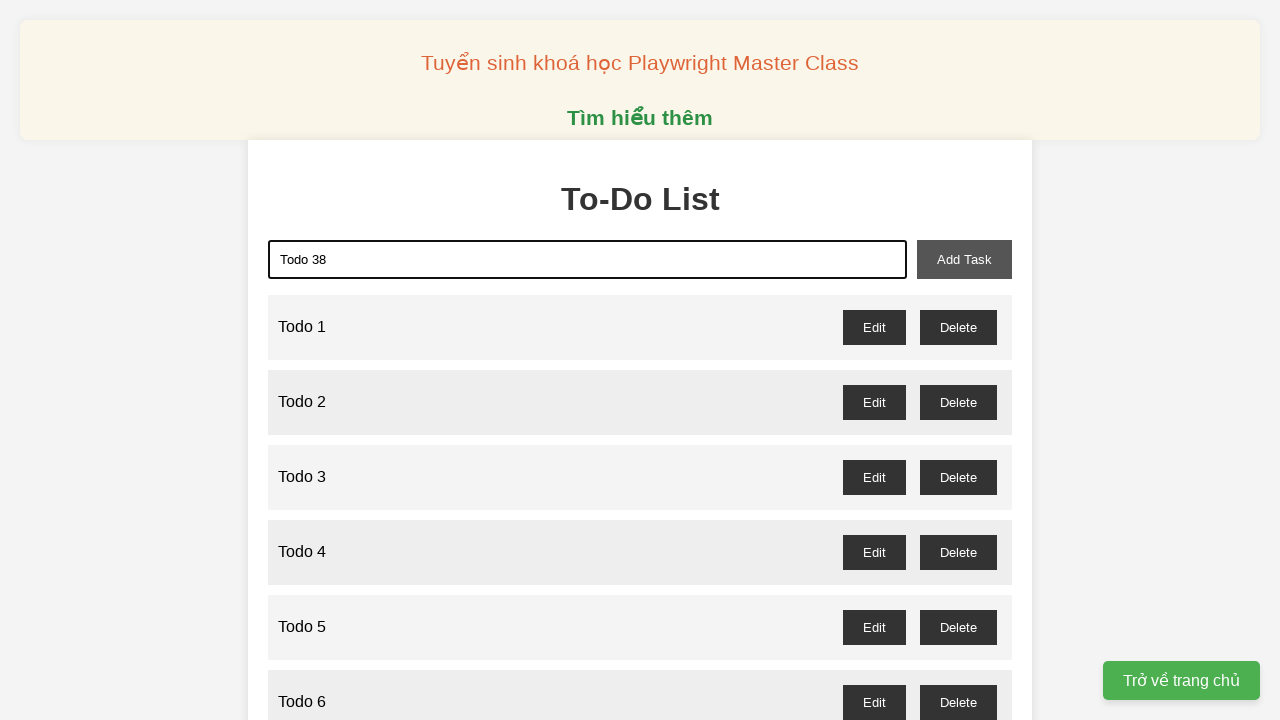

Clicked add task button for 'Todo 38' at (964, 259) on xpath=//button[@id='add-task']
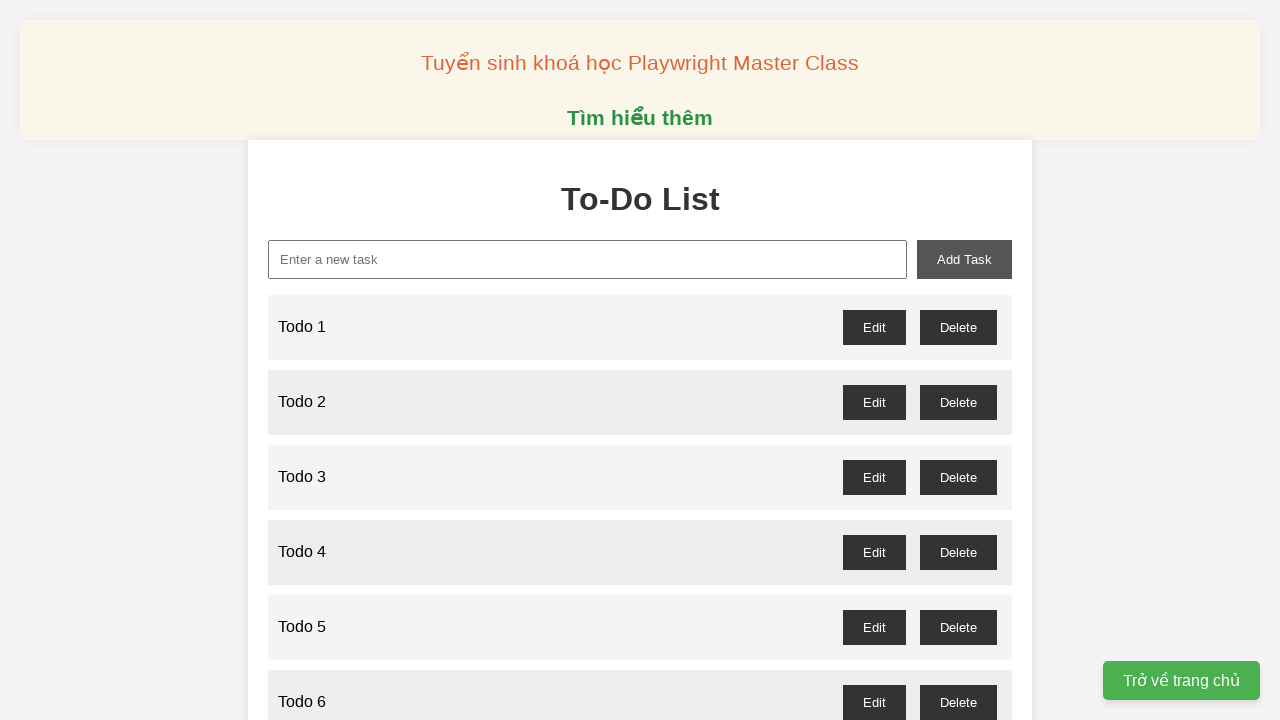

Filled new task input with 'Todo 39' on xpath=//input[@id='new-task']
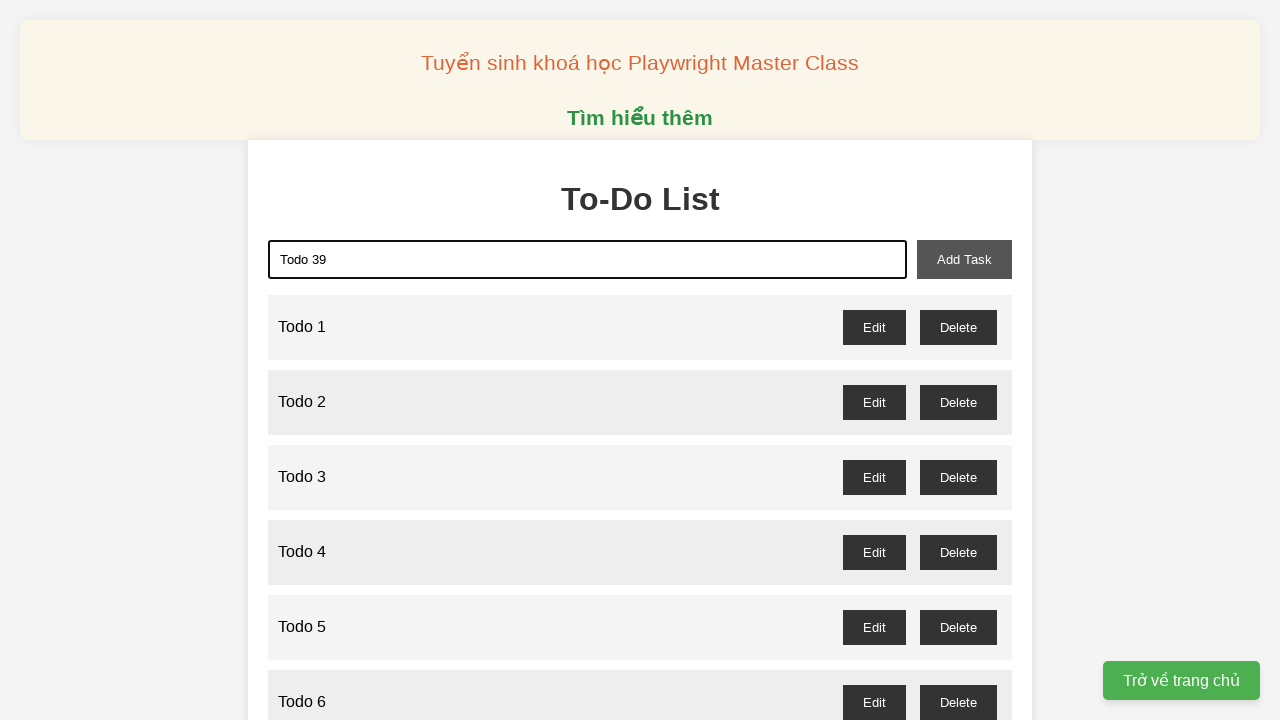

Clicked add task button for 'Todo 39' at (964, 259) on xpath=//button[@id='add-task']
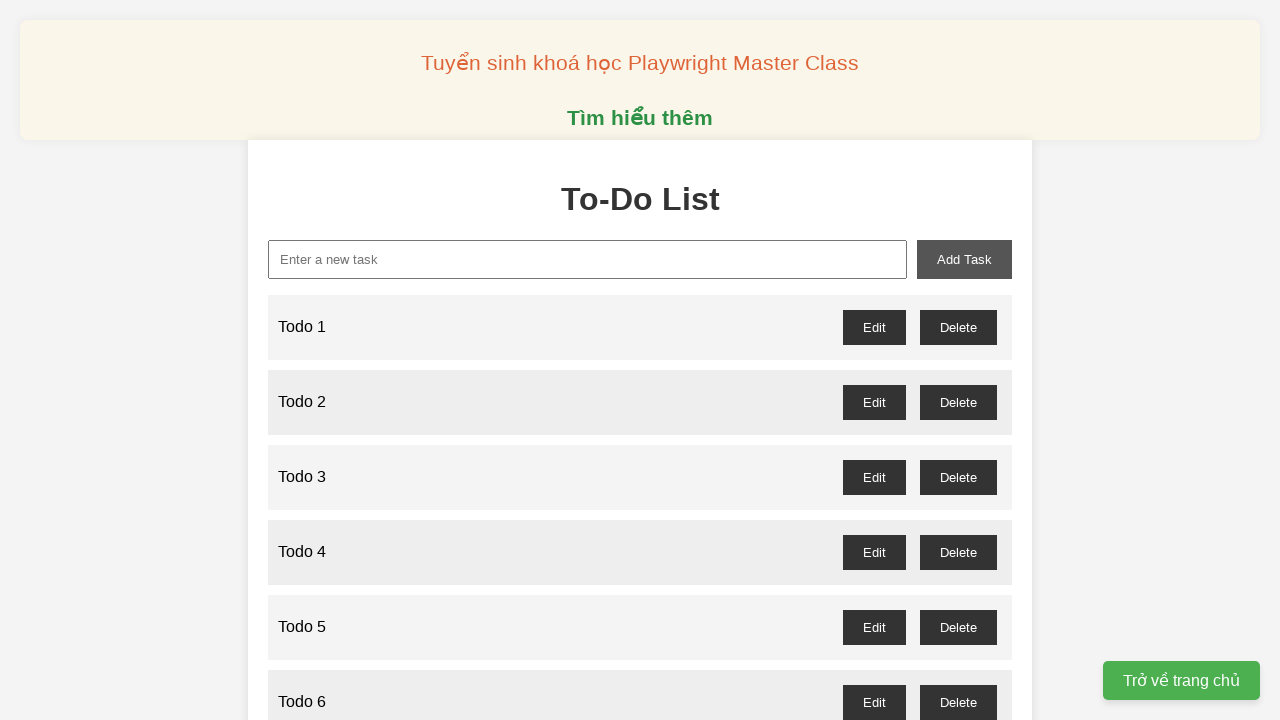

Filled new task input with 'Todo 40' on xpath=//input[@id='new-task']
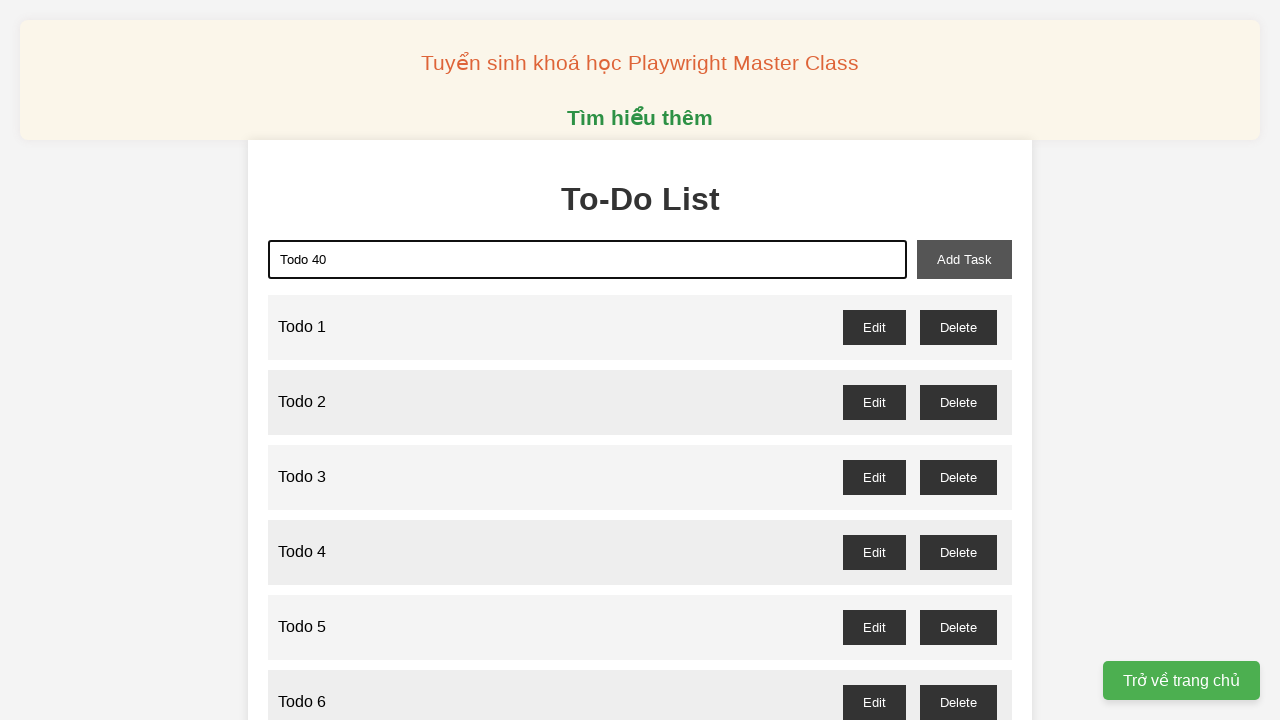

Clicked add task button for 'Todo 40' at (964, 259) on xpath=//button[@id='add-task']
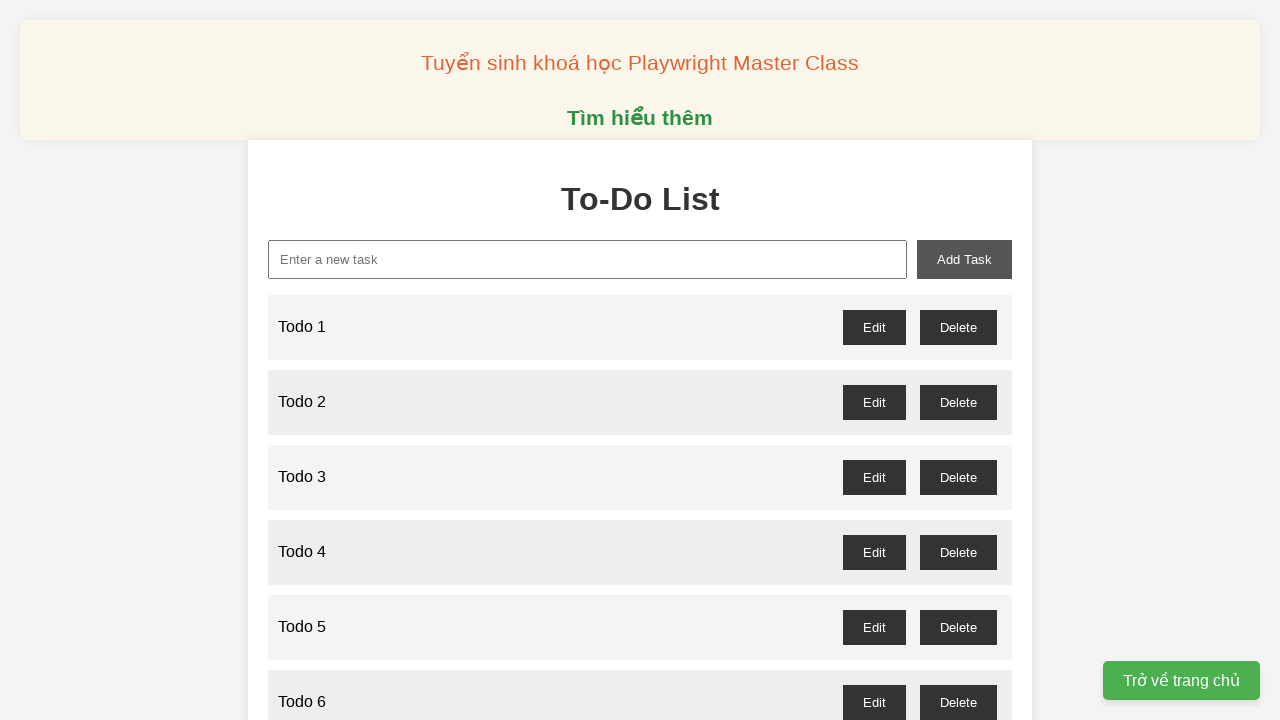

Filled new task input with 'Todo 41' on xpath=//input[@id='new-task']
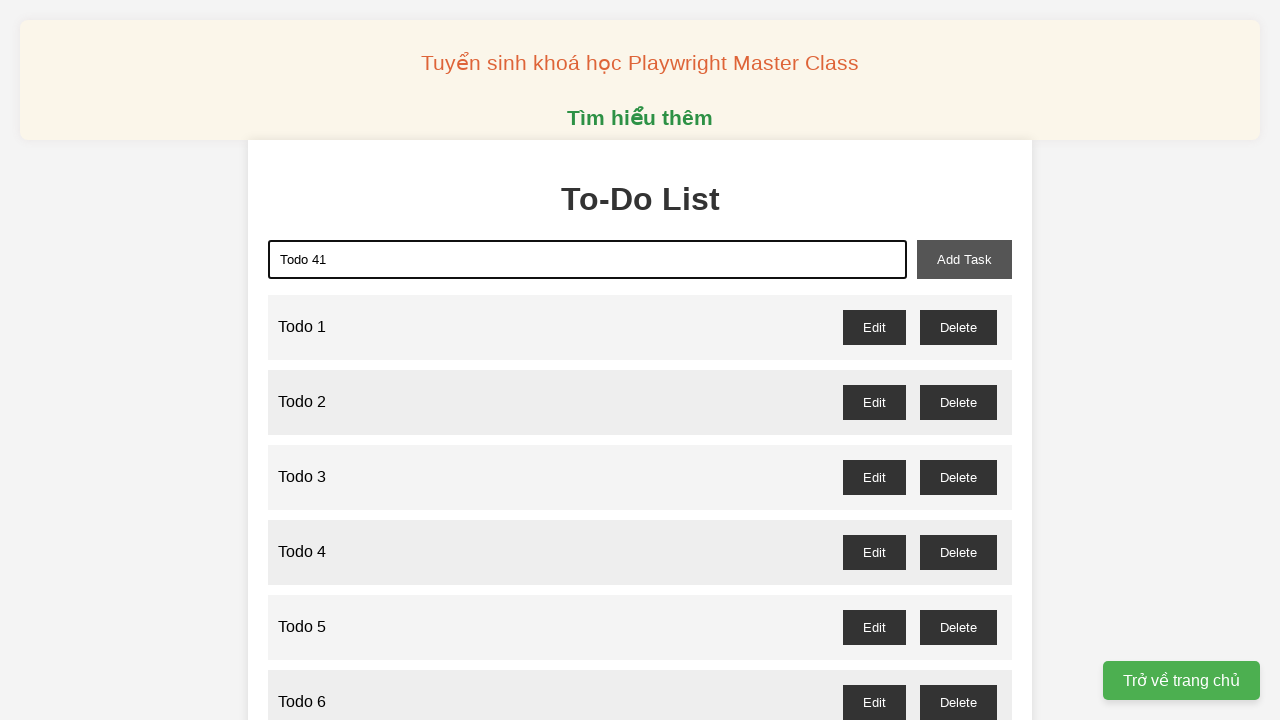

Clicked add task button for 'Todo 41' at (964, 259) on xpath=//button[@id='add-task']
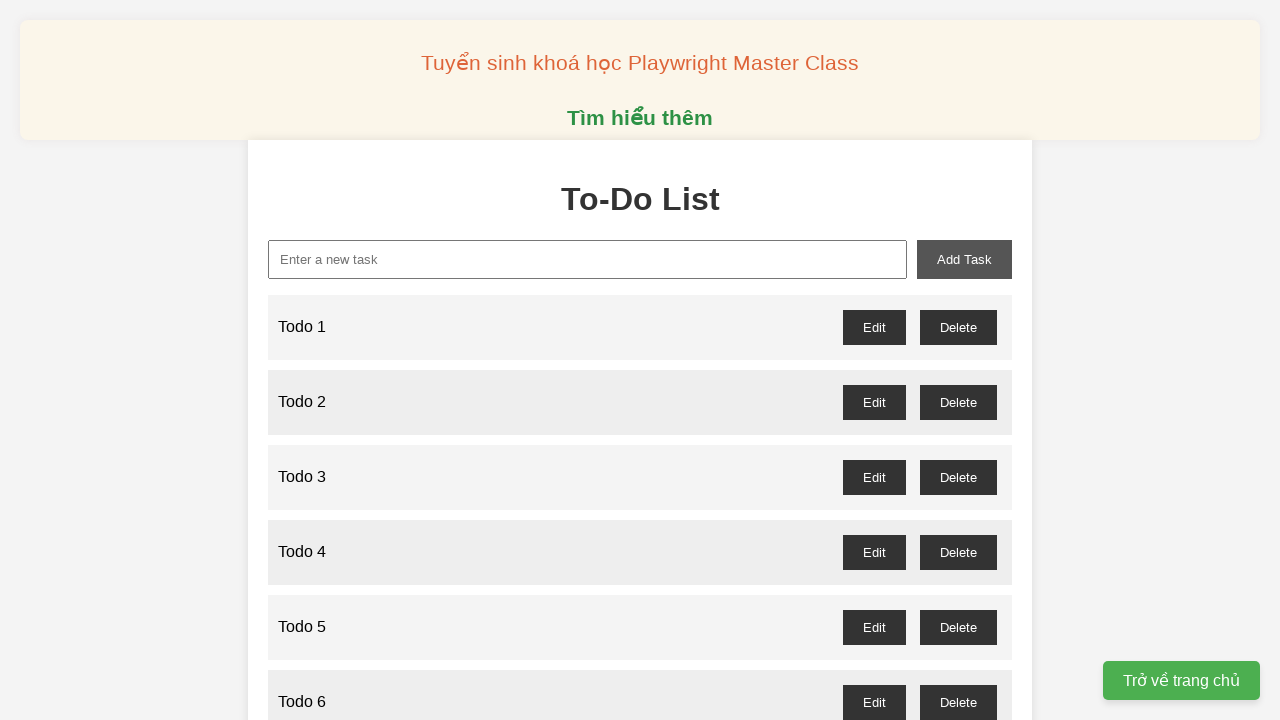

Filled new task input with 'Todo 42' on xpath=//input[@id='new-task']
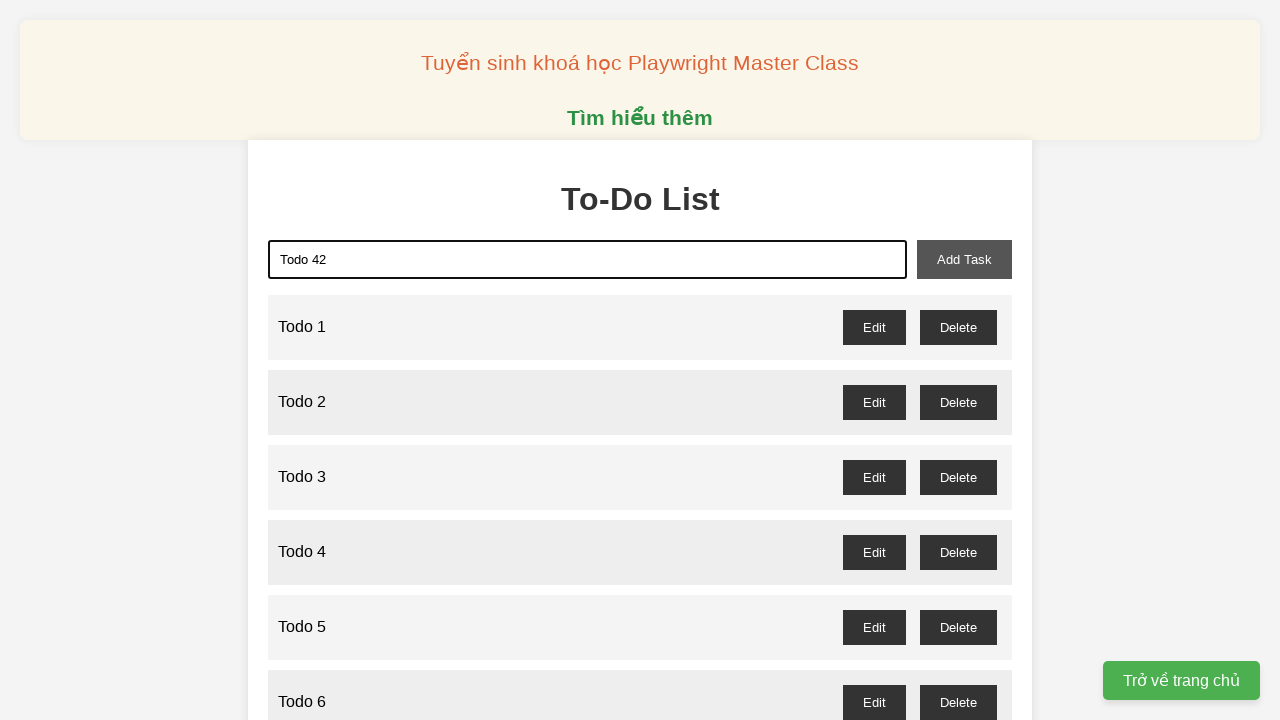

Clicked add task button for 'Todo 42' at (964, 259) on xpath=//button[@id='add-task']
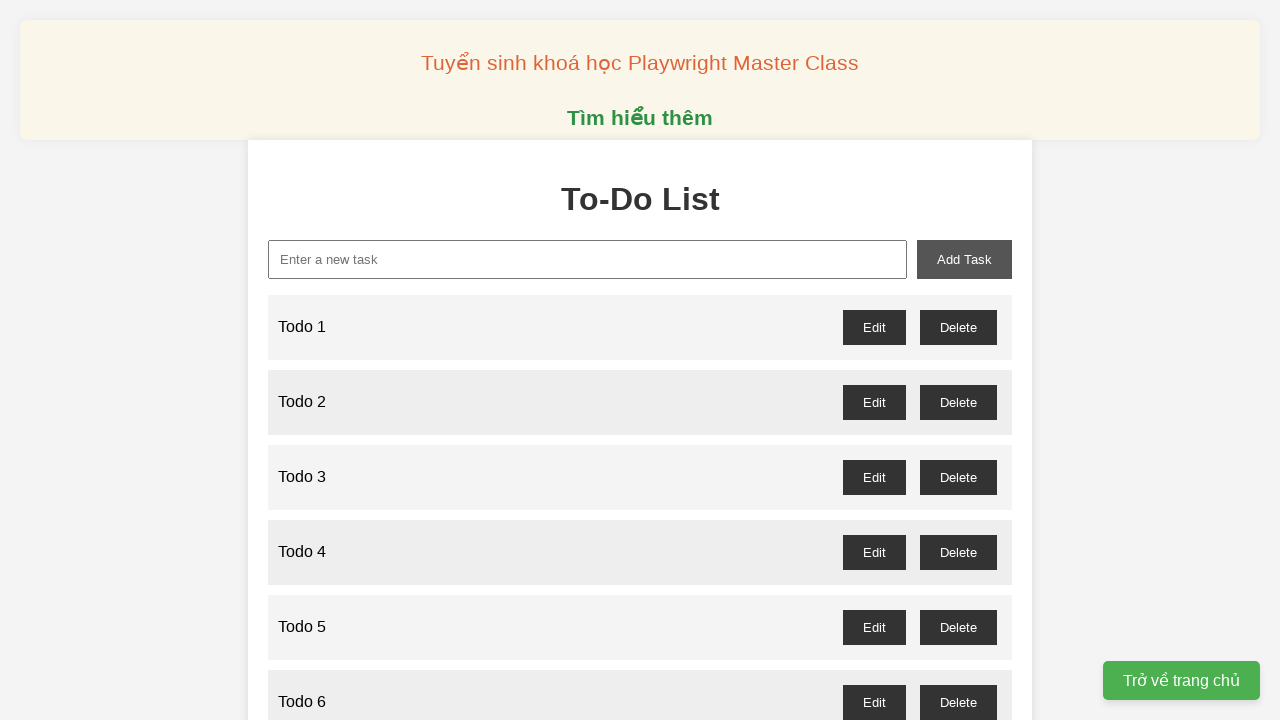

Filled new task input with 'Todo 43' on xpath=//input[@id='new-task']
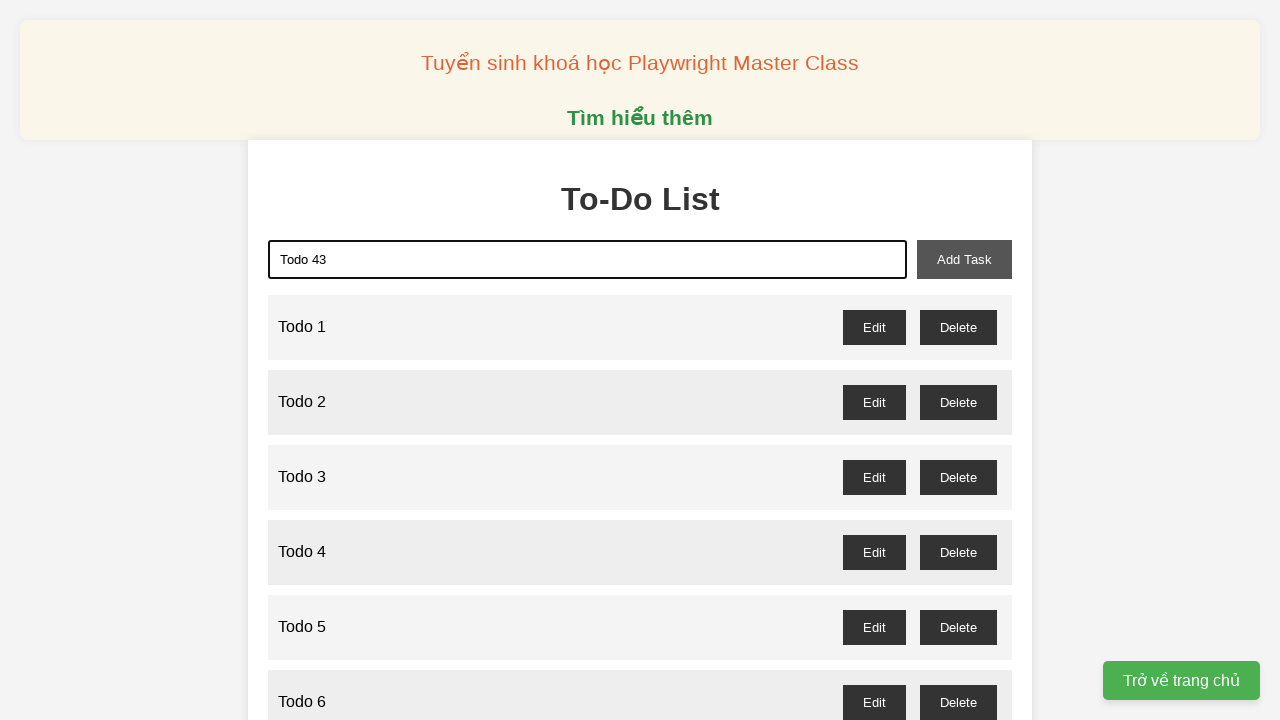

Clicked add task button for 'Todo 43' at (964, 259) on xpath=//button[@id='add-task']
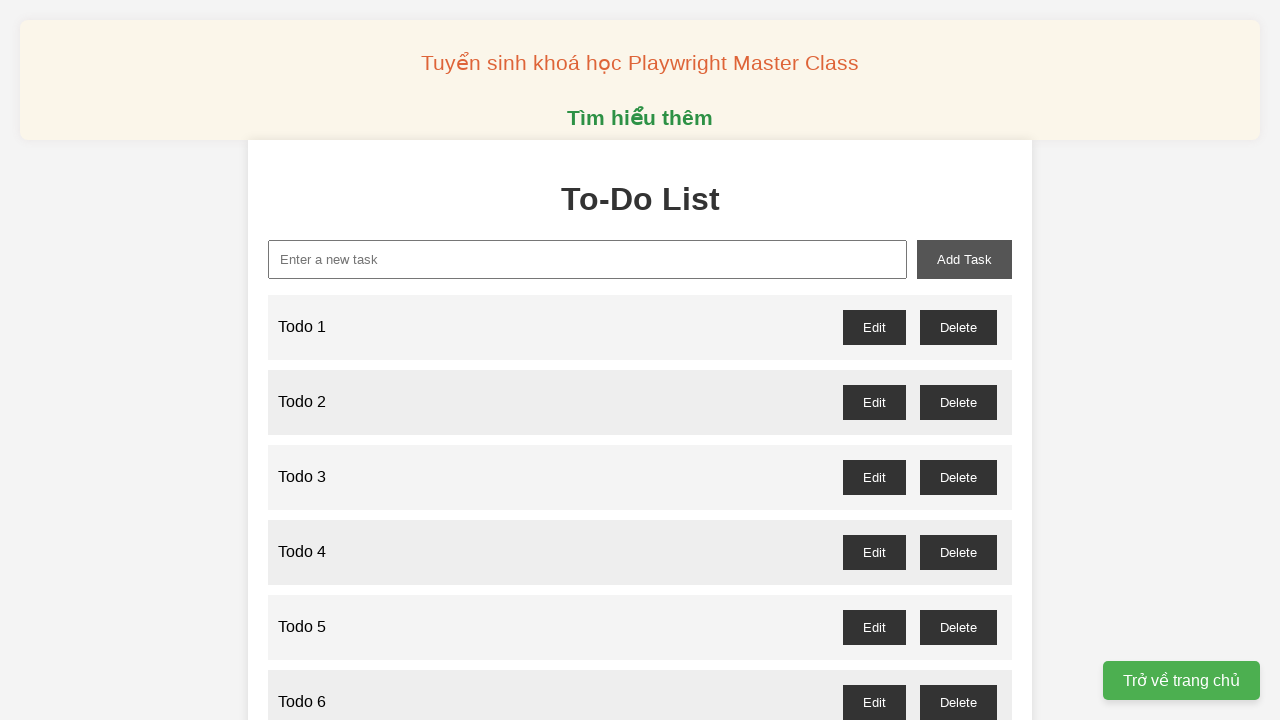

Filled new task input with 'Todo 44' on xpath=//input[@id='new-task']
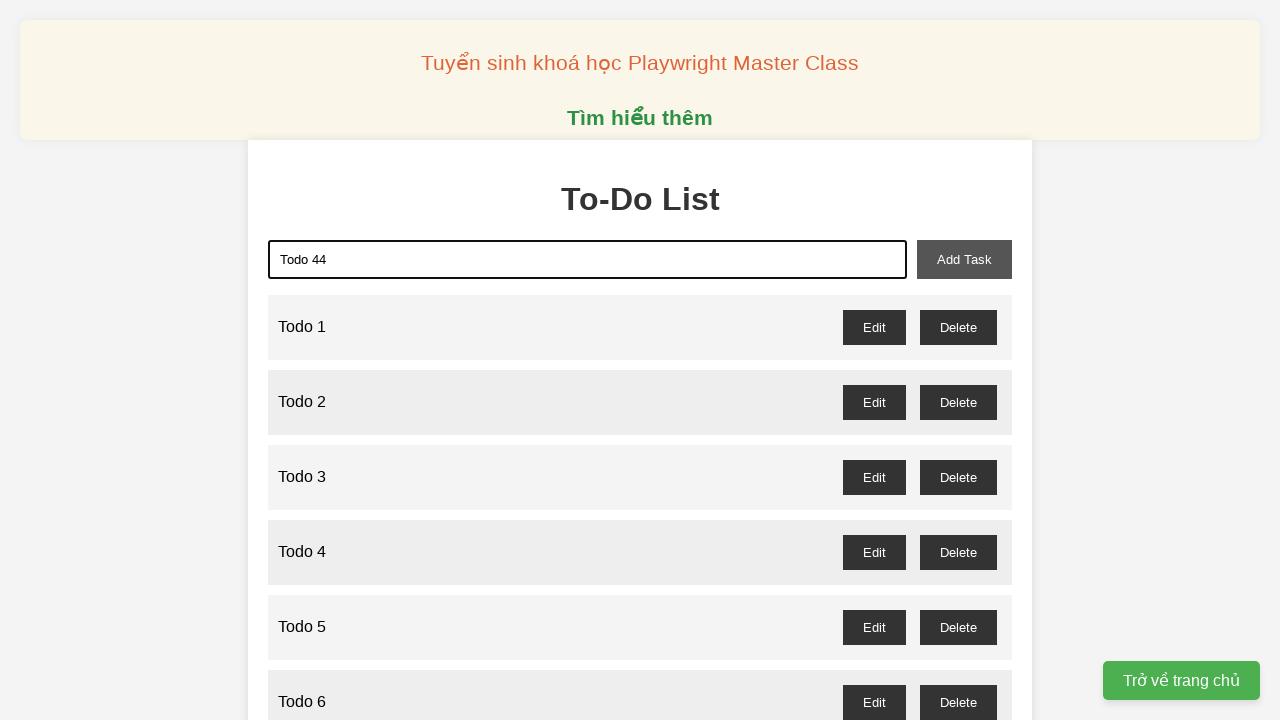

Clicked add task button for 'Todo 44' at (964, 259) on xpath=//button[@id='add-task']
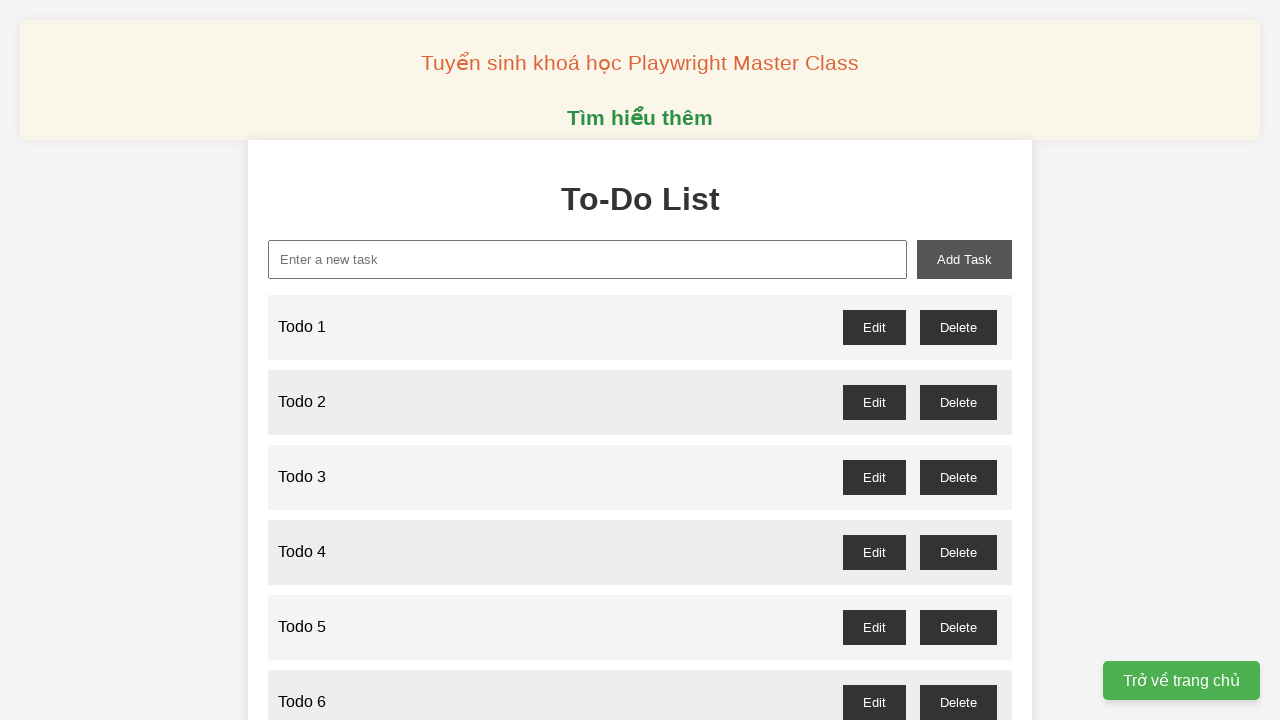

Filled new task input with 'Todo 45' on xpath=//input[@id='new-task']
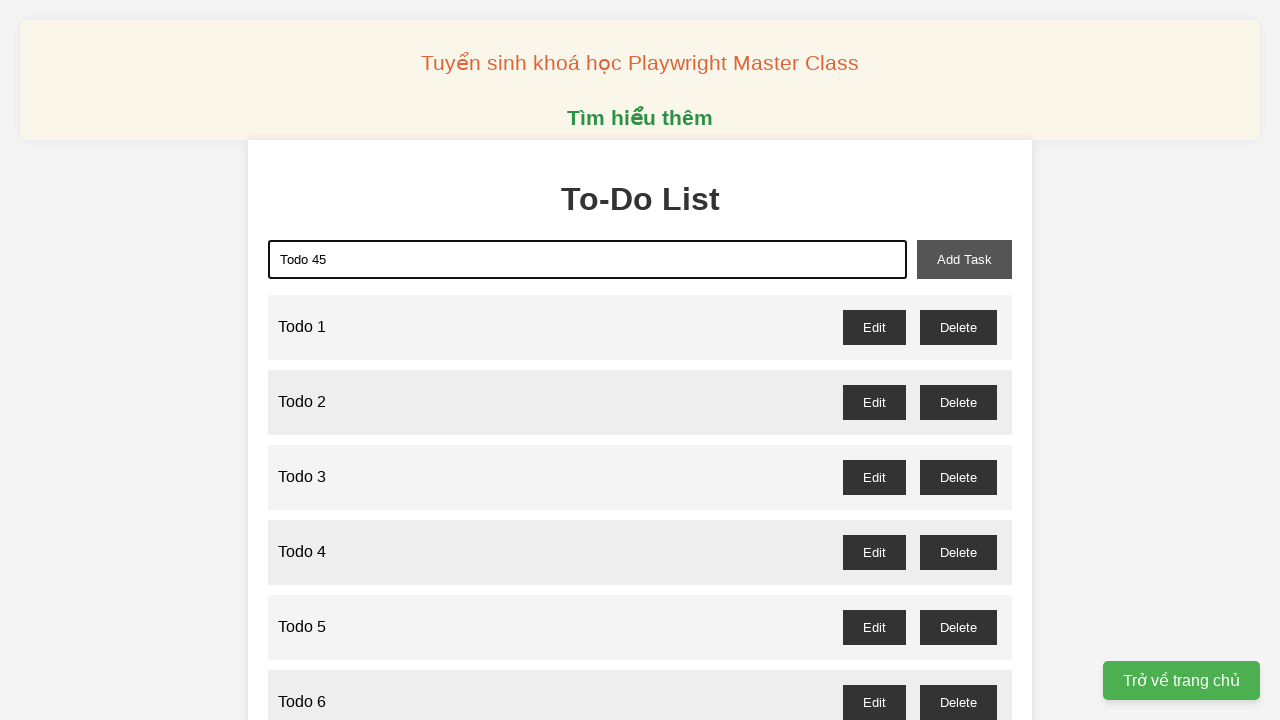

Clicked add task button for 'Todo 45' at (964, 259) on xpath=//button[@id='add-task']
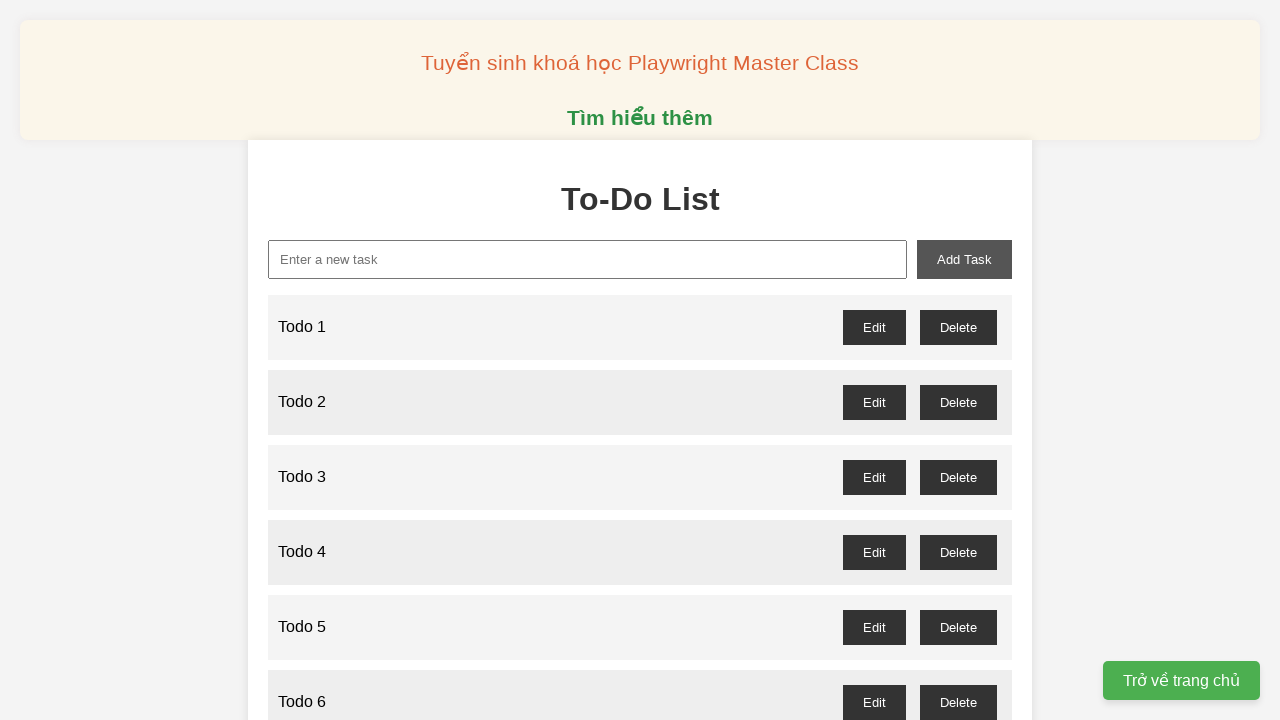

Filled new task input with 'Todo 46' on xpath=//input[@id='new-task']
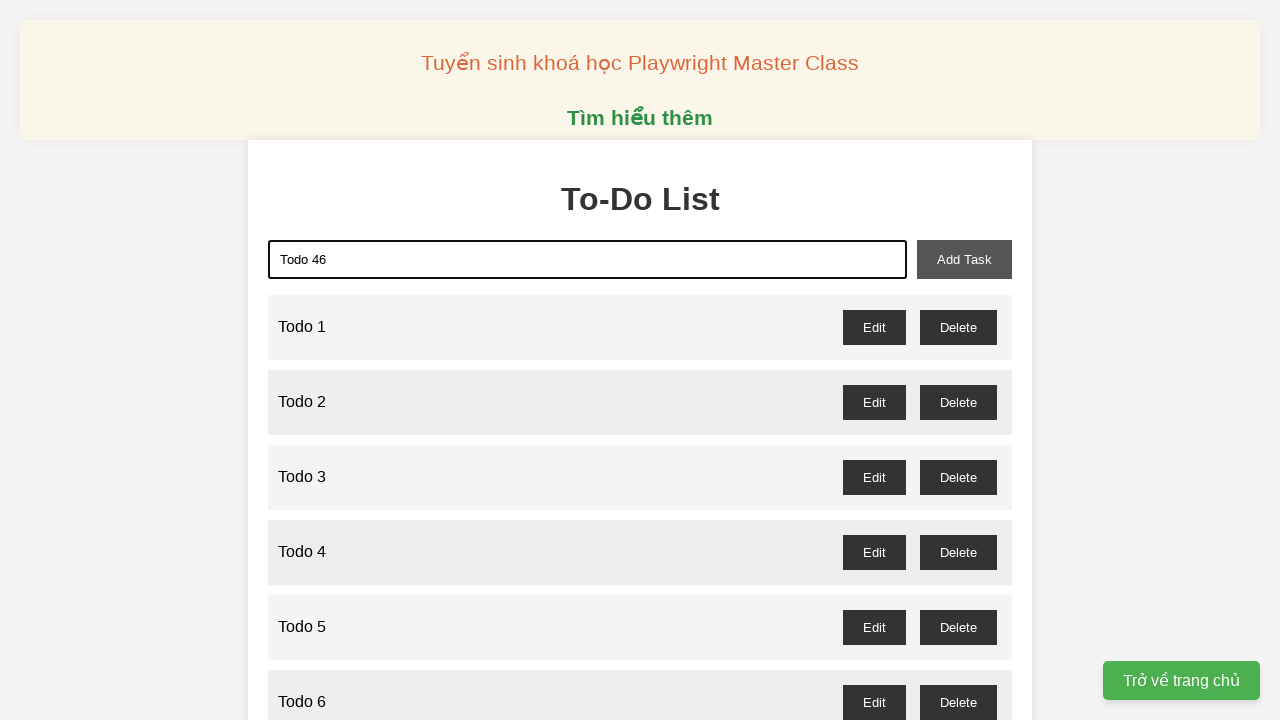

Clicked add task button for 'Todo 46' at (964, 259) on xpath=//button[@id='add-task']
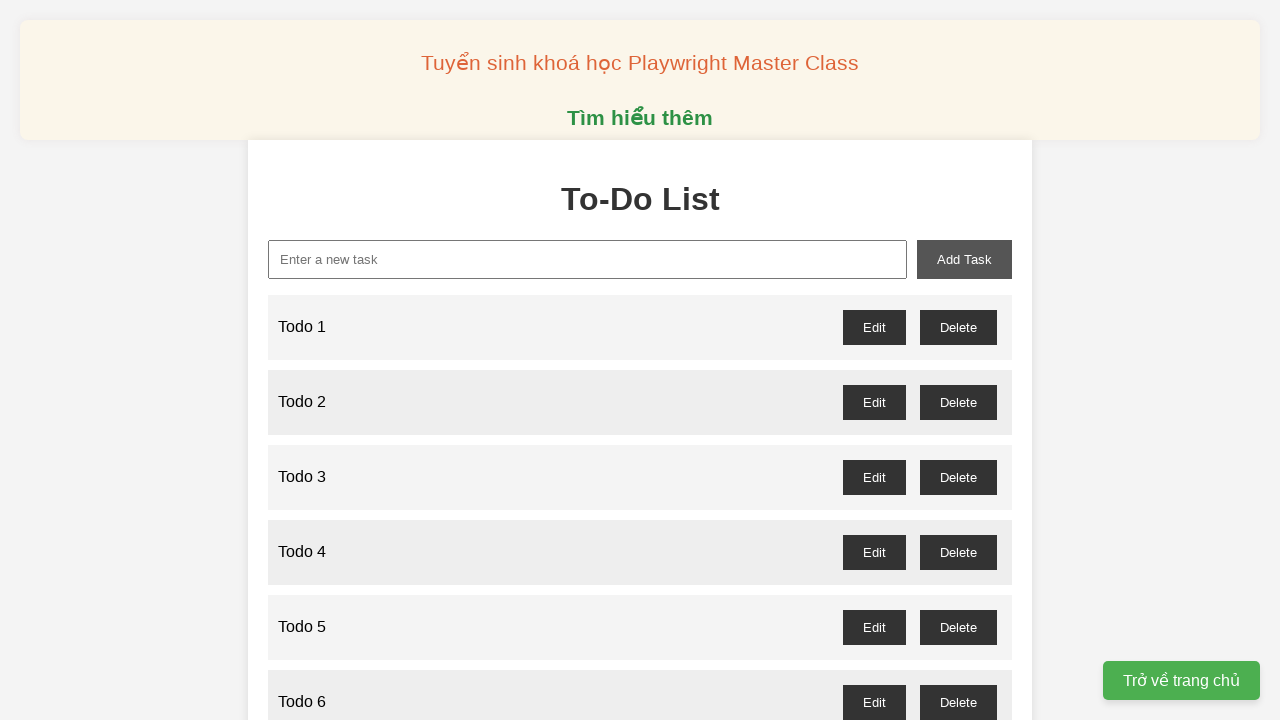

Filled new task input with 'Todo 47' on xpath=//input[@id='new-task']
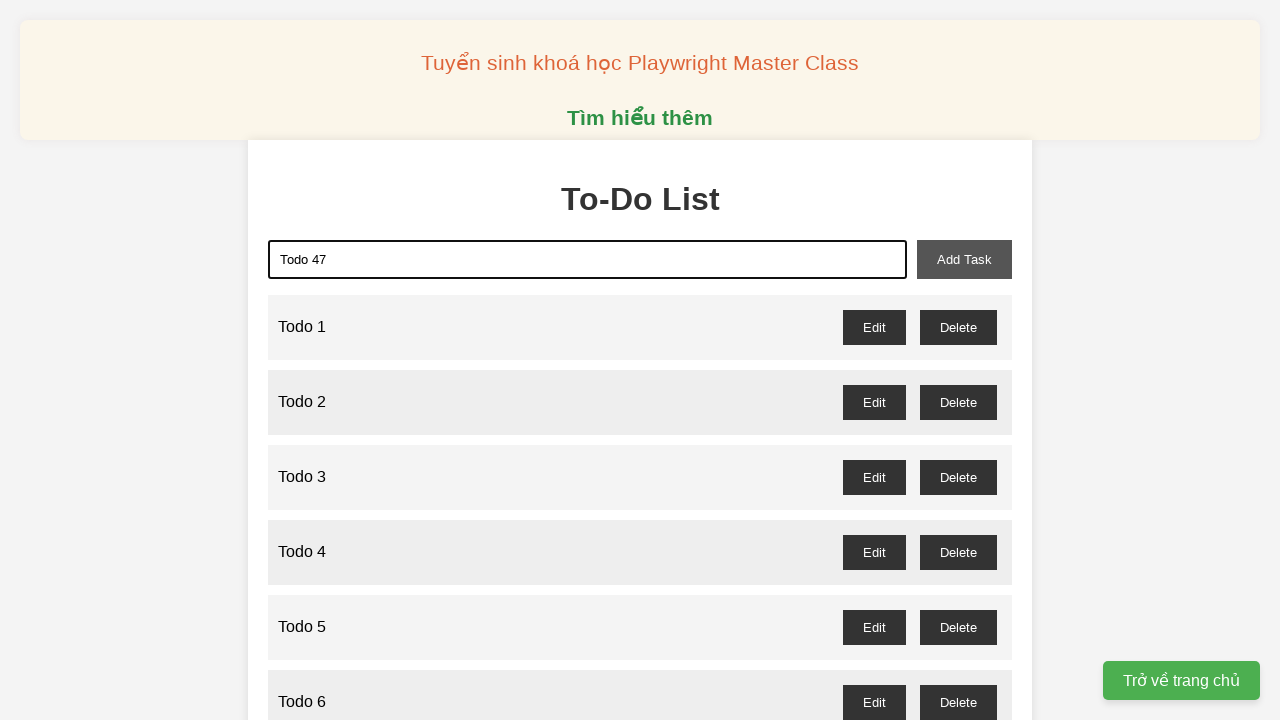

Clicked add task button for 'Todo 47' at (964, 259) on xpath=//button[@id='add-task']
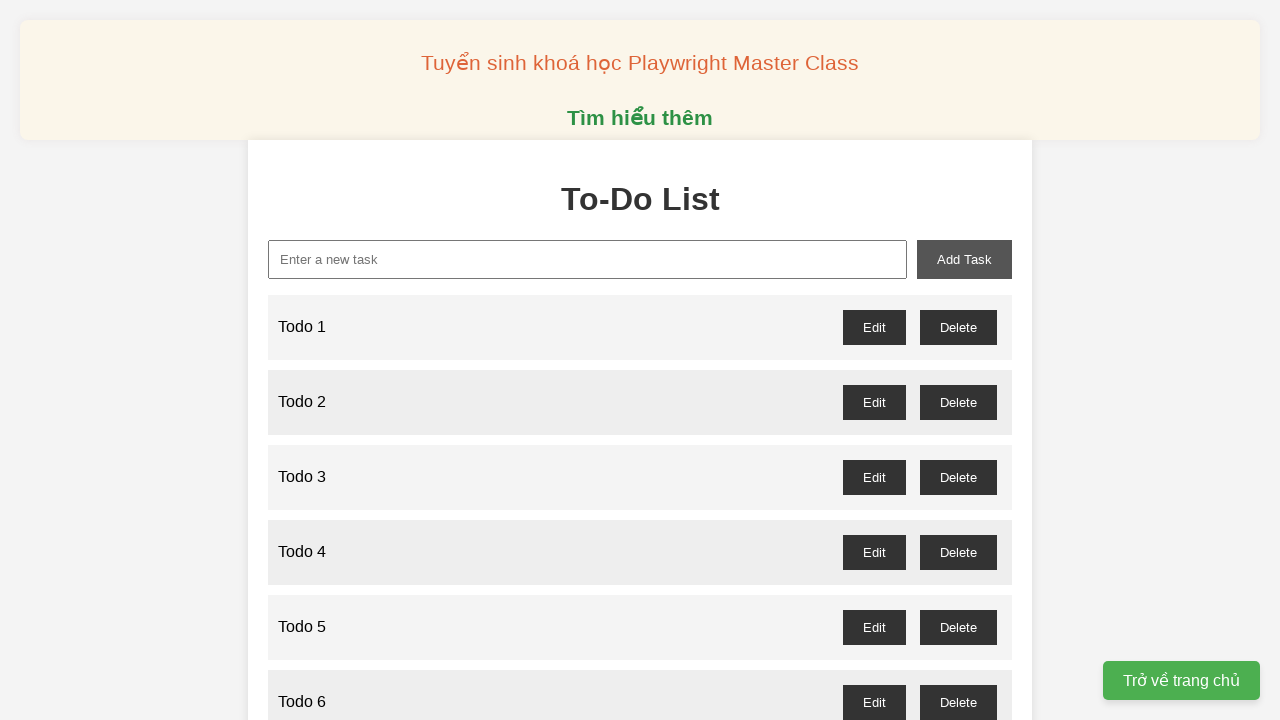

Filled new task input with 'Todo 48' on xpath=//input[@id='new-task']
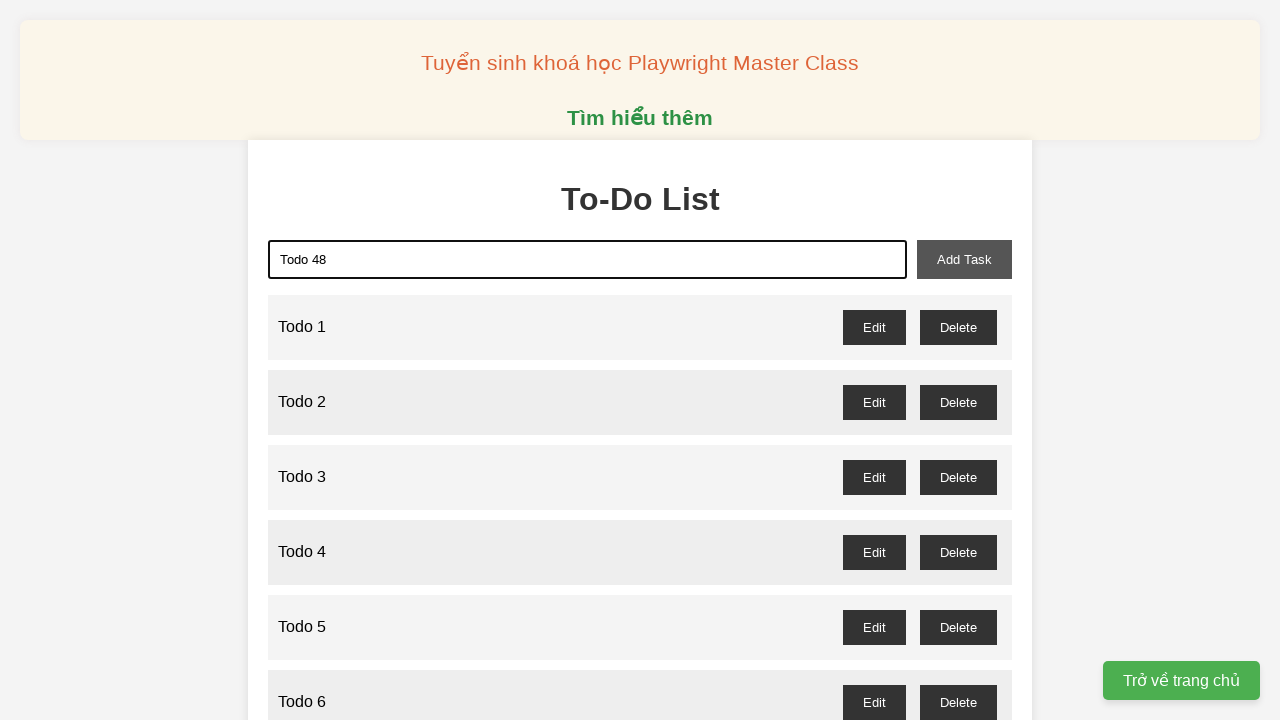

Clicked add task button for 'Todo 48' at (964, 259) on xpath=//button[@id='add-task']
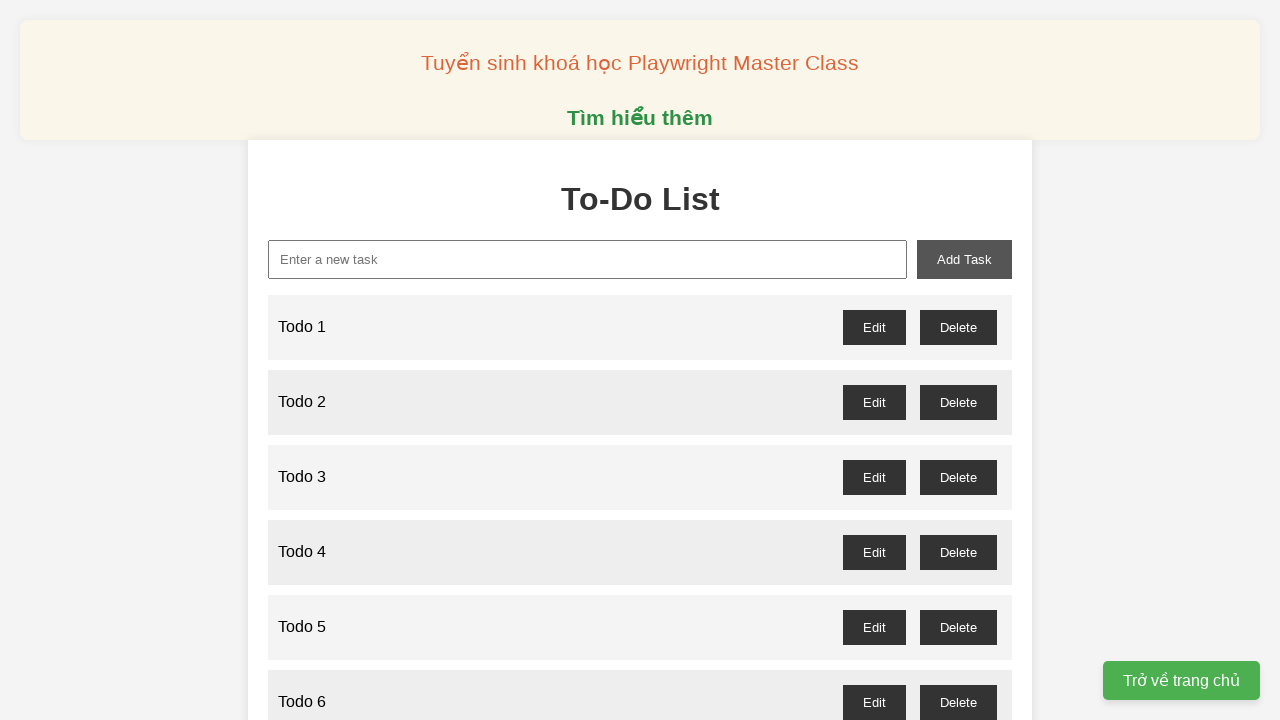

Filled new task input with 'Todo 49' on xpath=//input[@id='new-task']
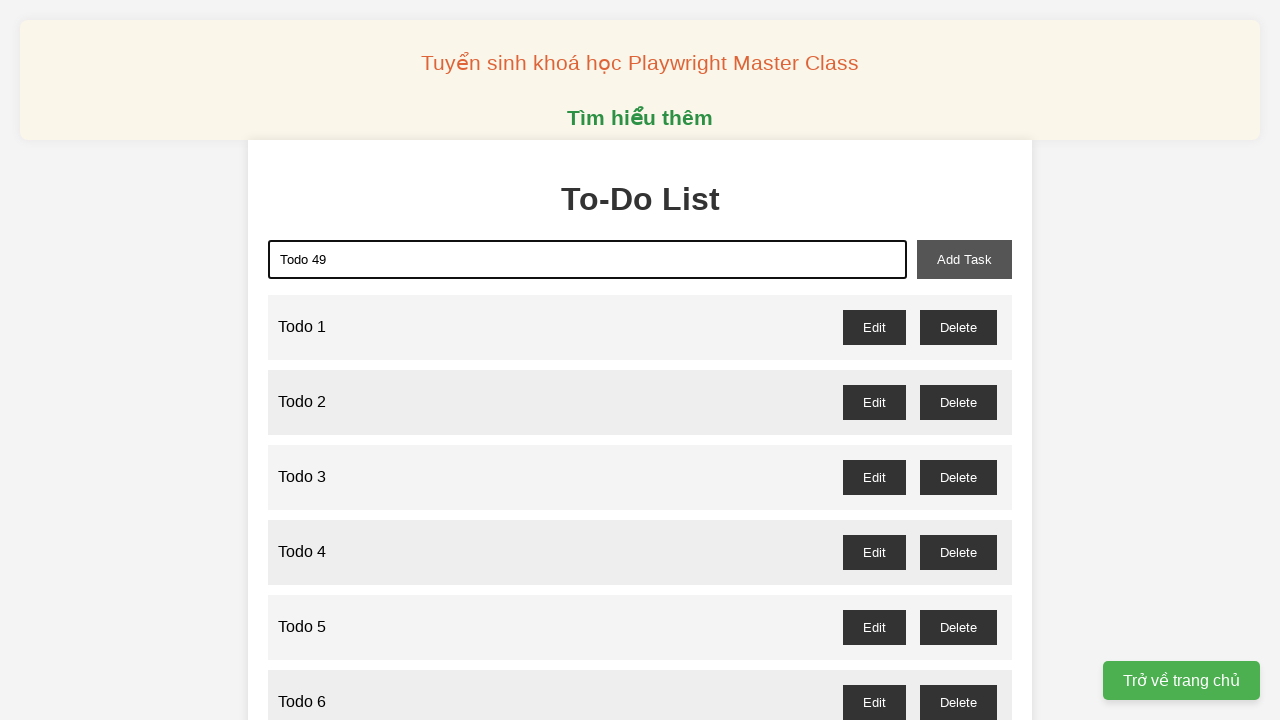

Clicked add task button for 'Todo 49' at (964, 259) on xpath=//button[@id='add-task']
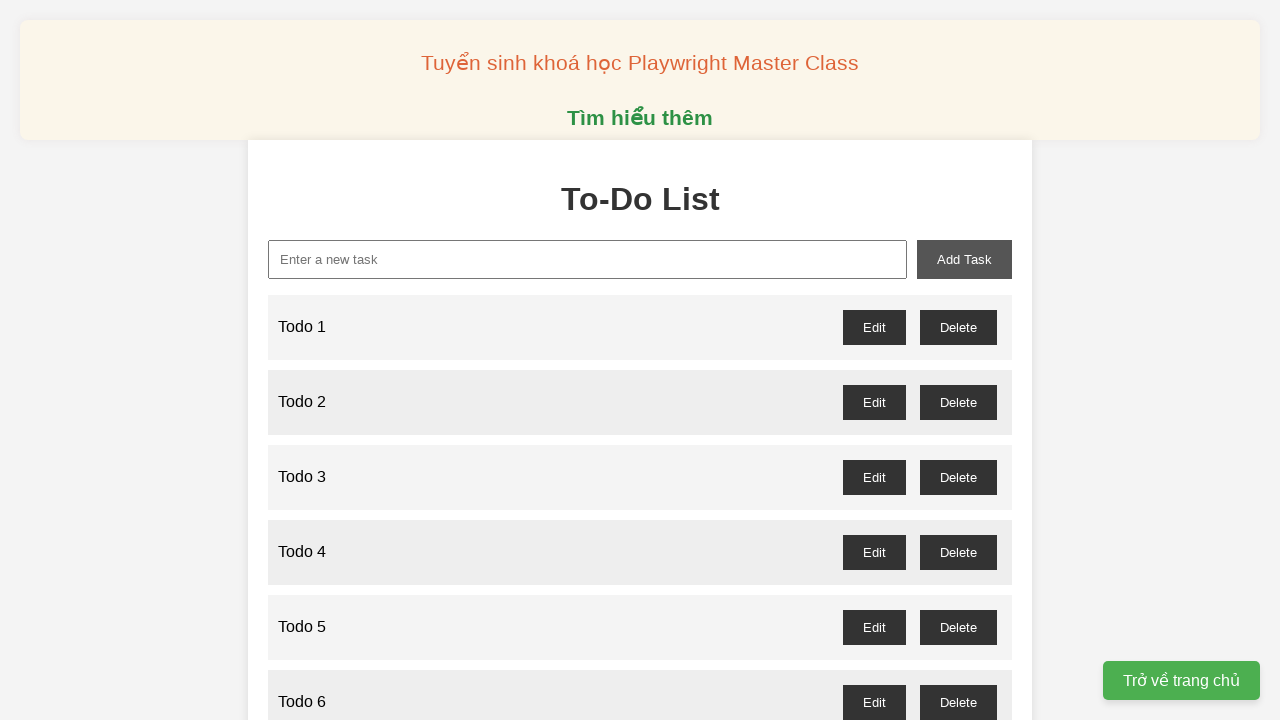

Filled new task input with 'Todo 50' on xpath=//input[@id='new-task']
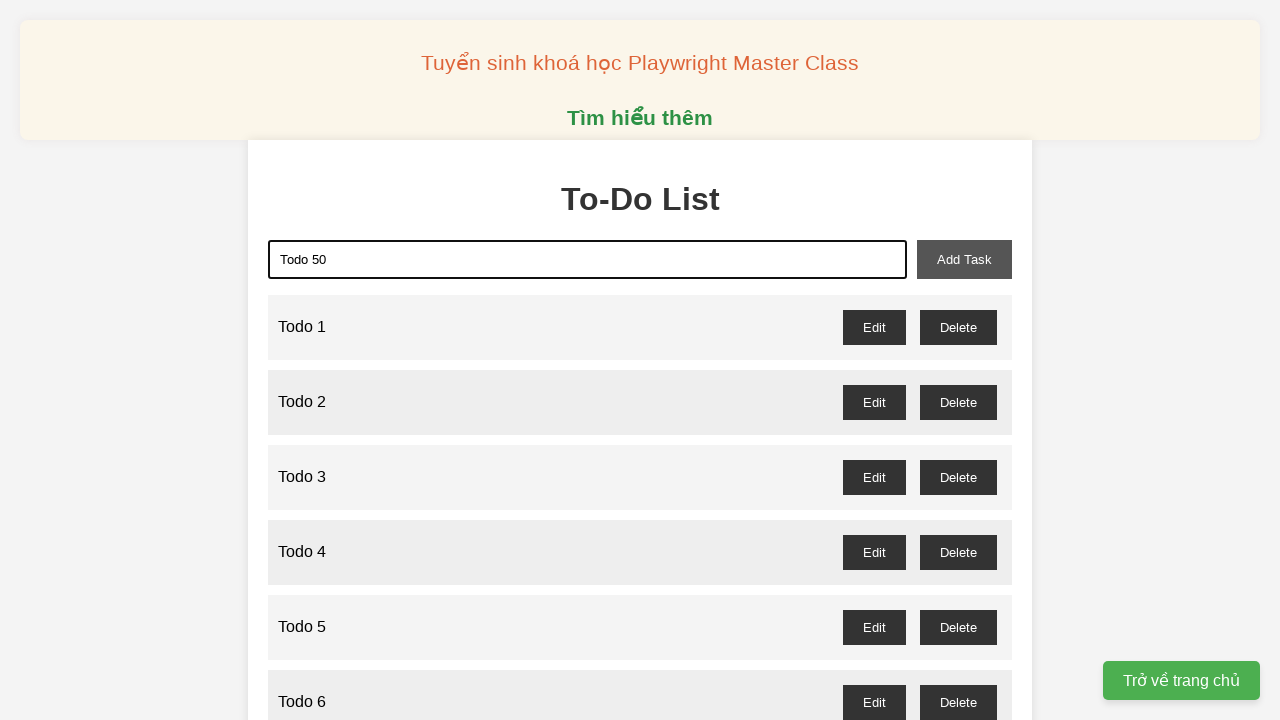

Clicked add task button for 'Todo 50' at (964, 259) on xpath=//button[@id='add-task']
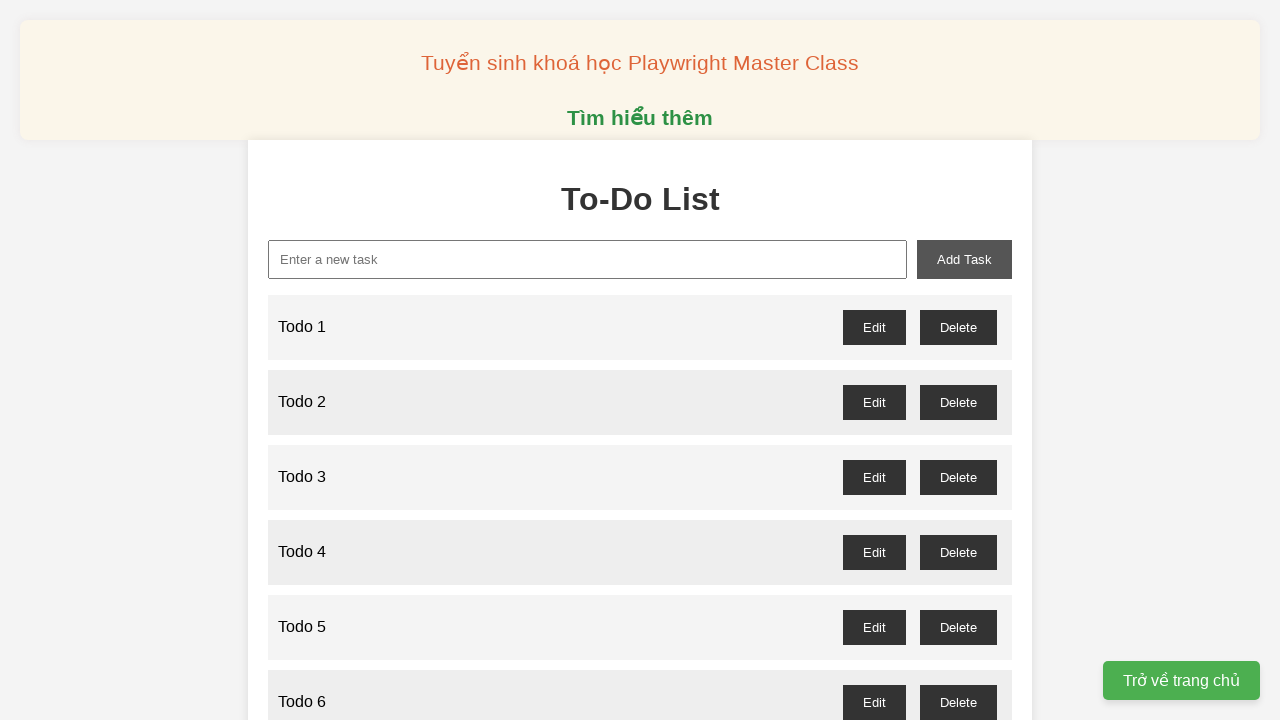

Filled new task input with 'Todo 51' on xpath=//input[@id='new-task']
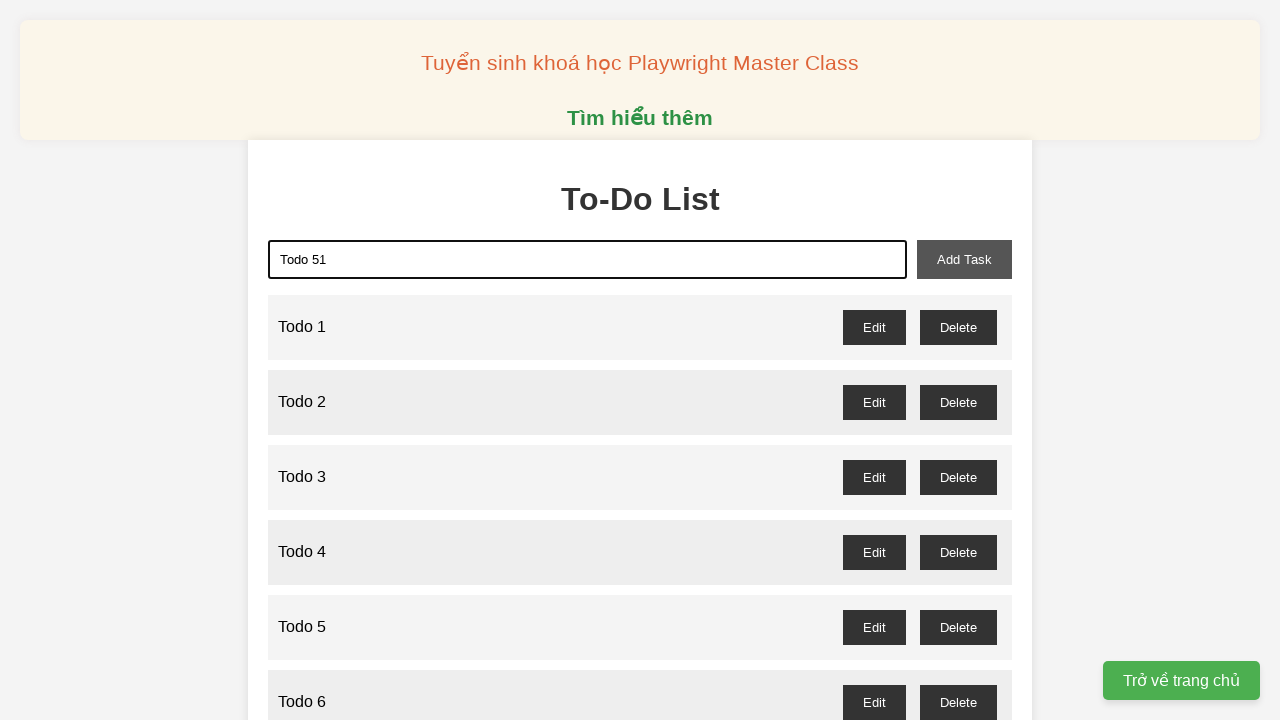

Clicked add task button for 'Todo 51' at (964, 259) on xpath=//button[@id='add-task']
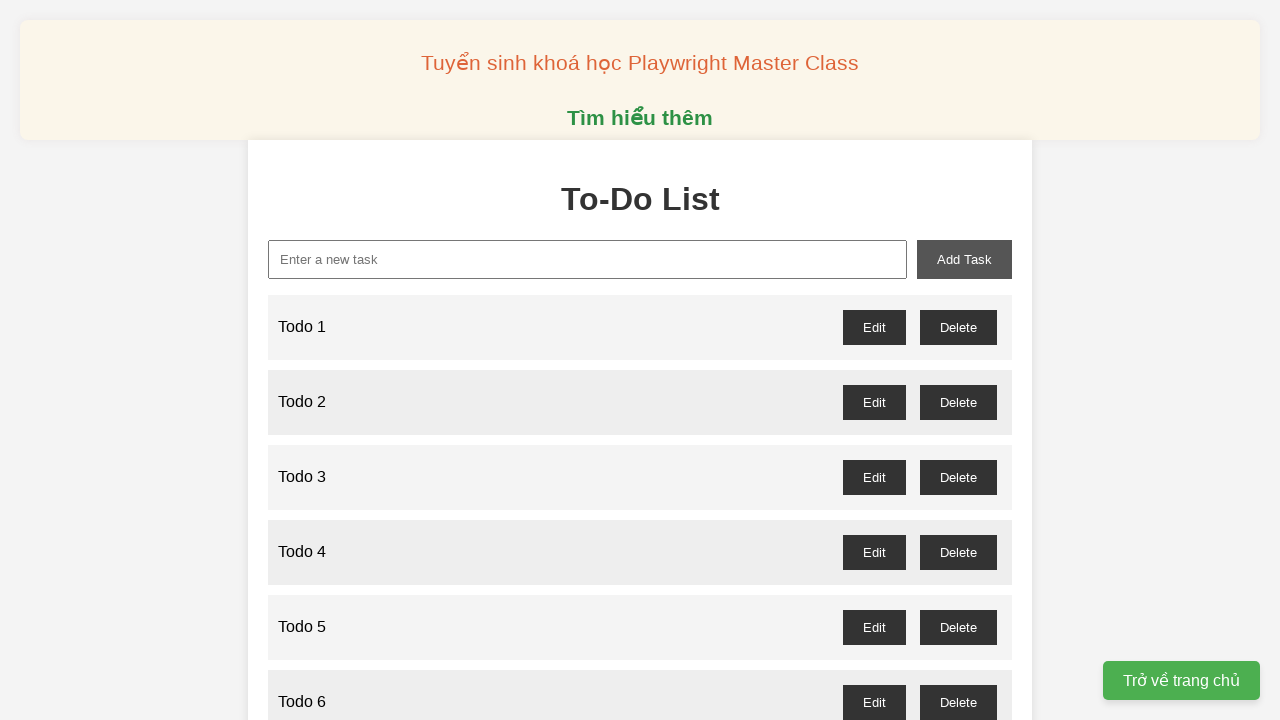

Filled new task input with 'Todo 52' on xpath=//input[@id='new-task']
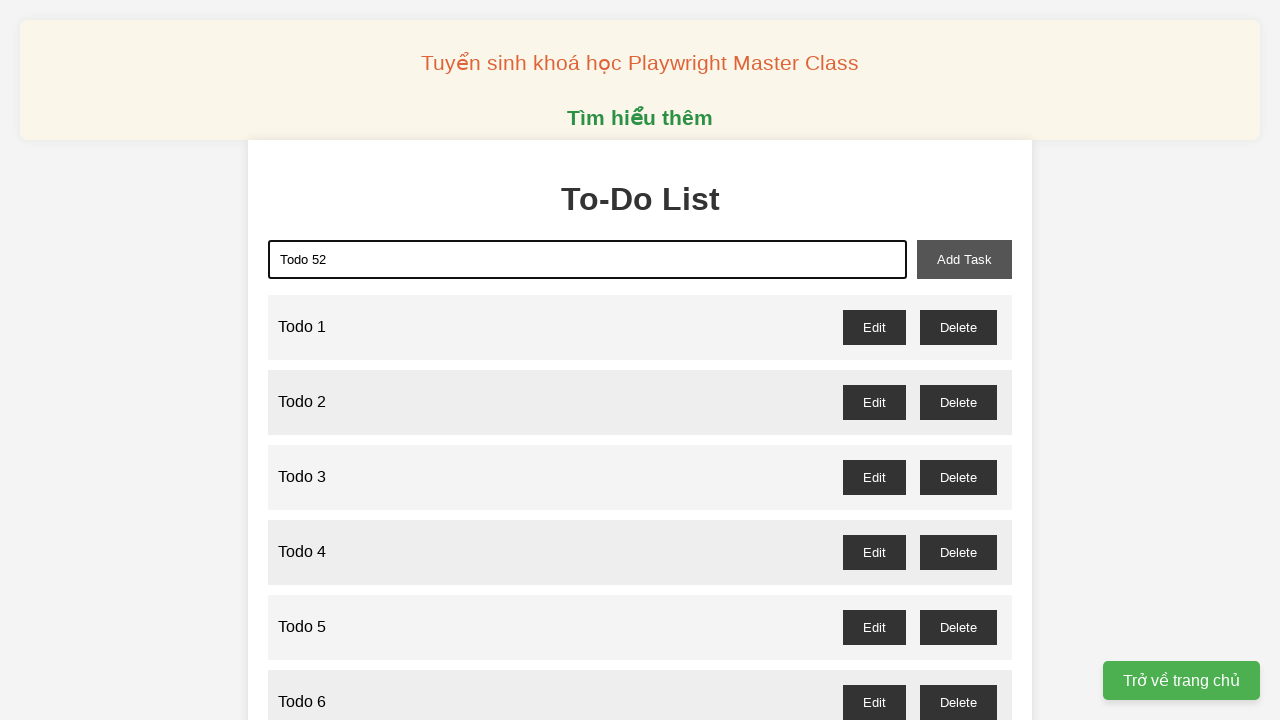

Clicked add task button for 'Todo 52' at (964, 259) on xpath=//button[@id='add-task']
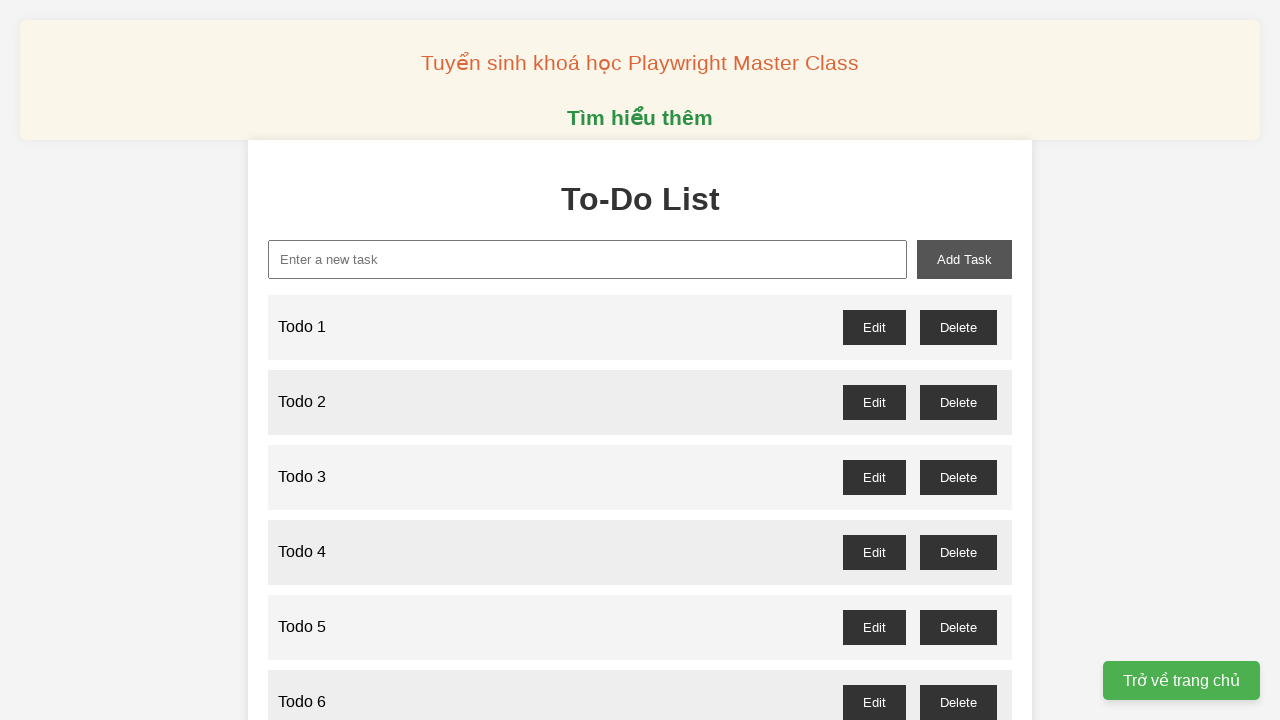

Filled new task input with 'Todo 53' on xpath=//input[@id='new-task']
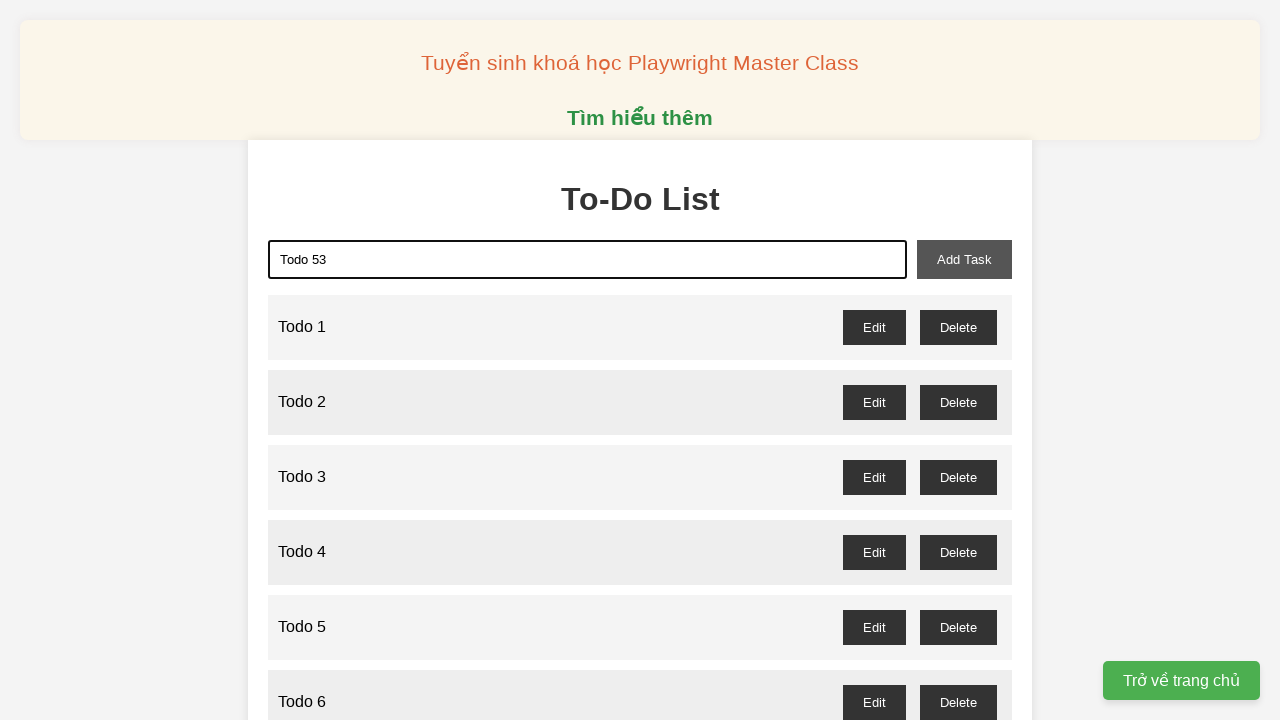

Clicked add task button for 'Todo 53' at (964, 259) on xpath=//button[@id='add-task']
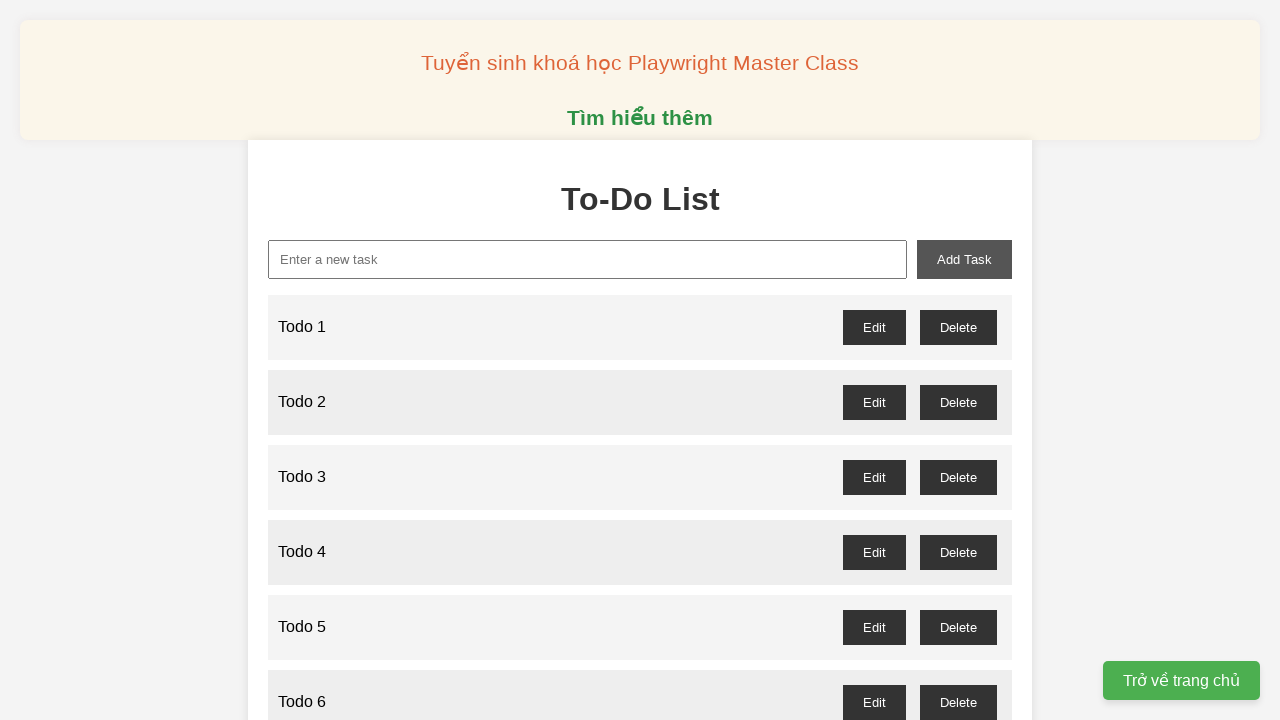

Filled new task input with 'Todo 54' on xpath=//input[@id='new-task']
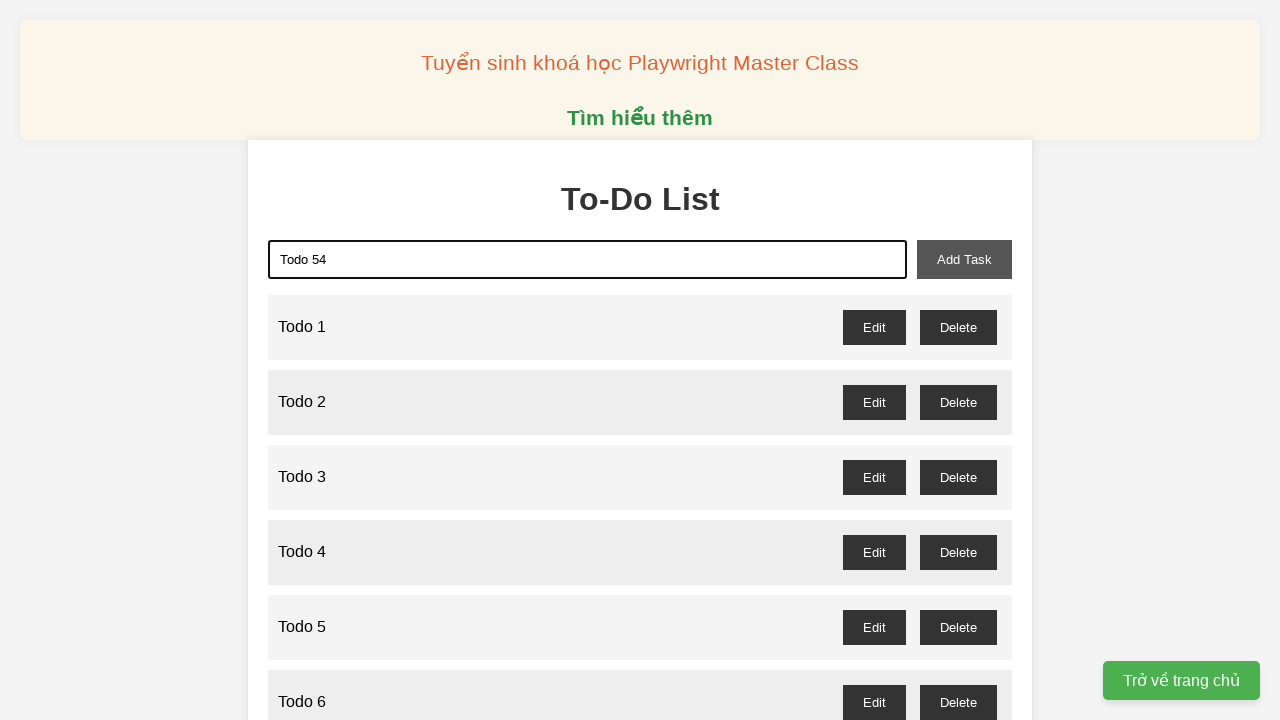

Clicked add task button for 'Todo 54' at (964, 259) on xpath=//button[@id='add-task']
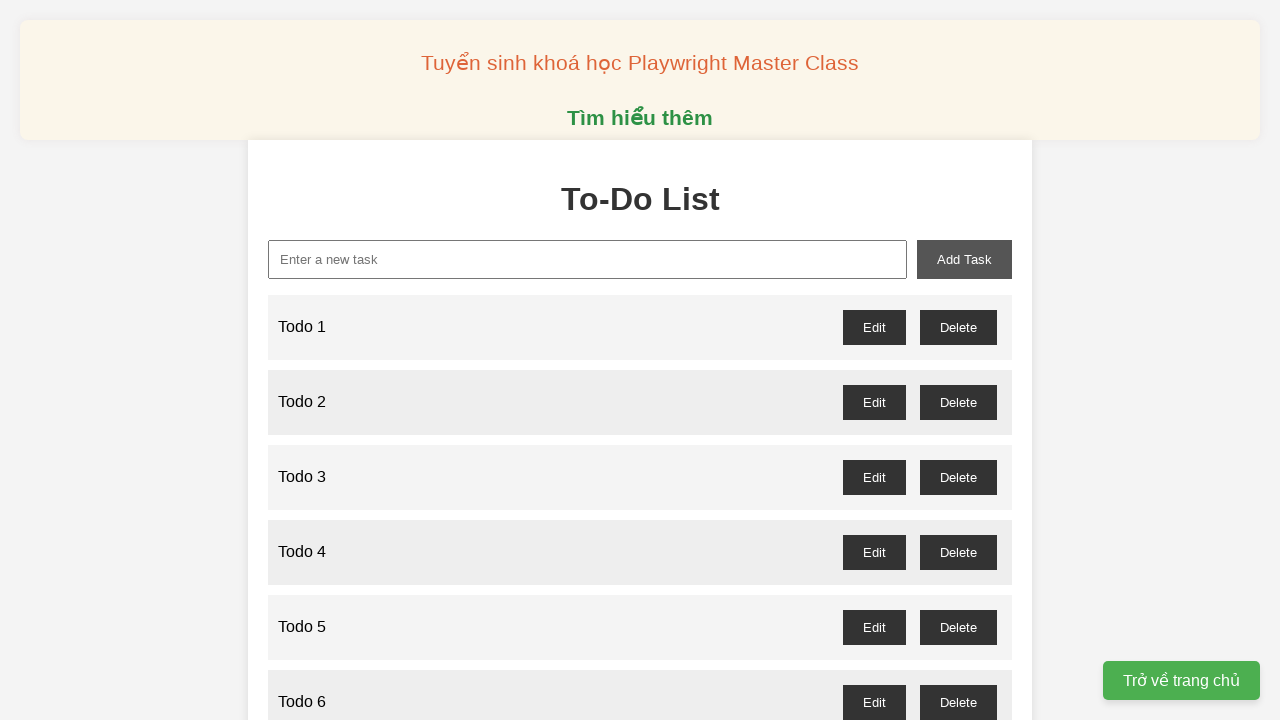

Filled new task input with 'Todo 55' on xpath=//input[@id='new-task']
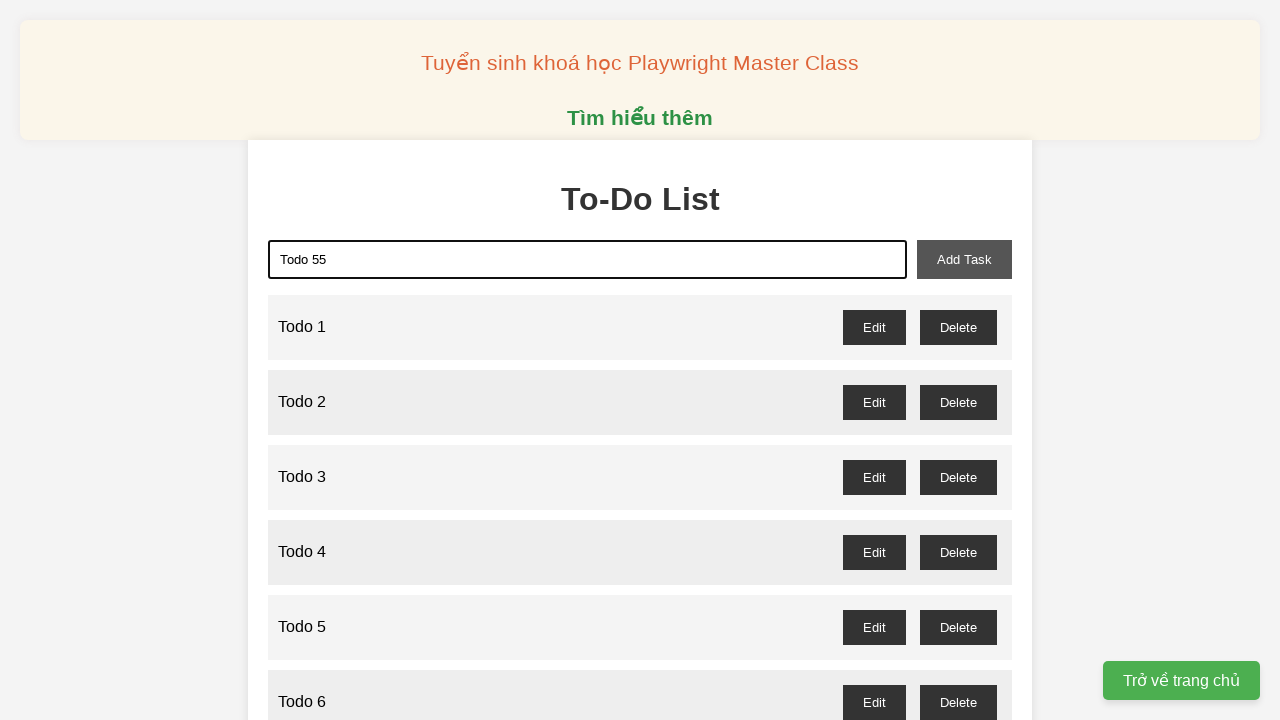

Clicked add task button for 'Todo 55' at (964, 259) on xpath=//button[@id='add-task']
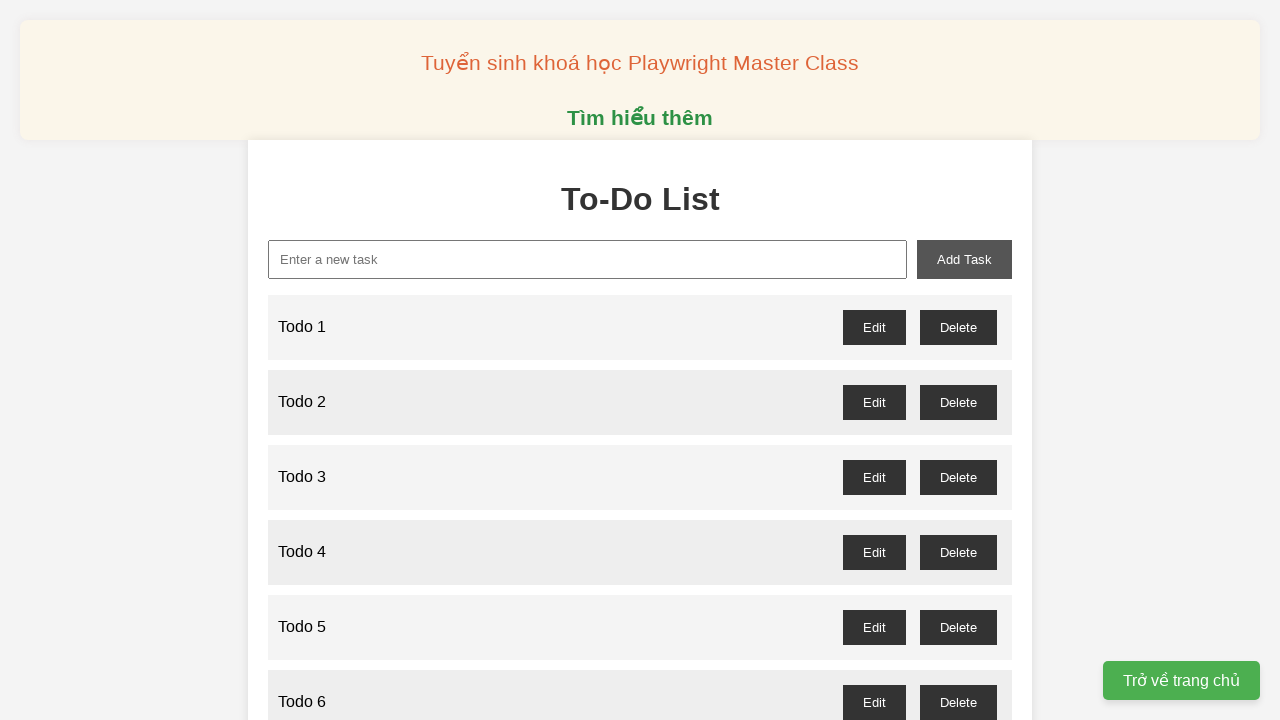

Filled new task input with 'Todo 56' on xpath=//input[@id='new-task']
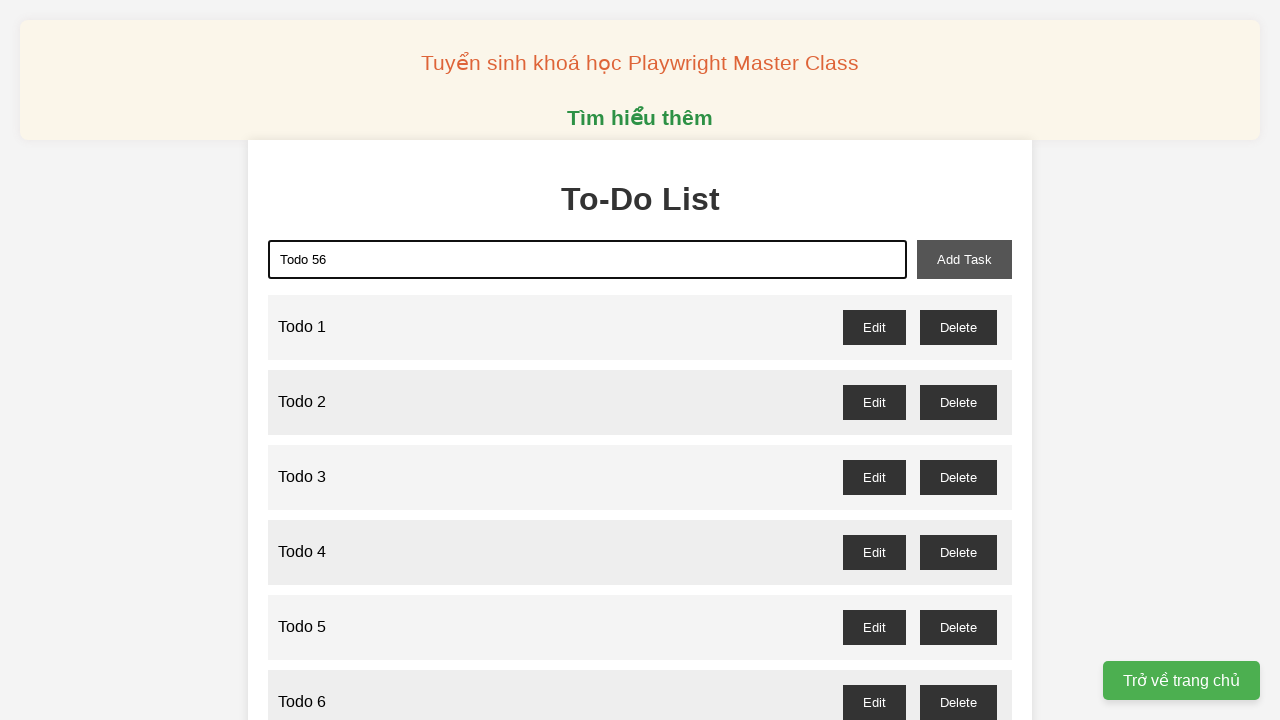

Clicked add task button for 'Todo 56' at (964, 259) on xpath=//button[@id='add-task']
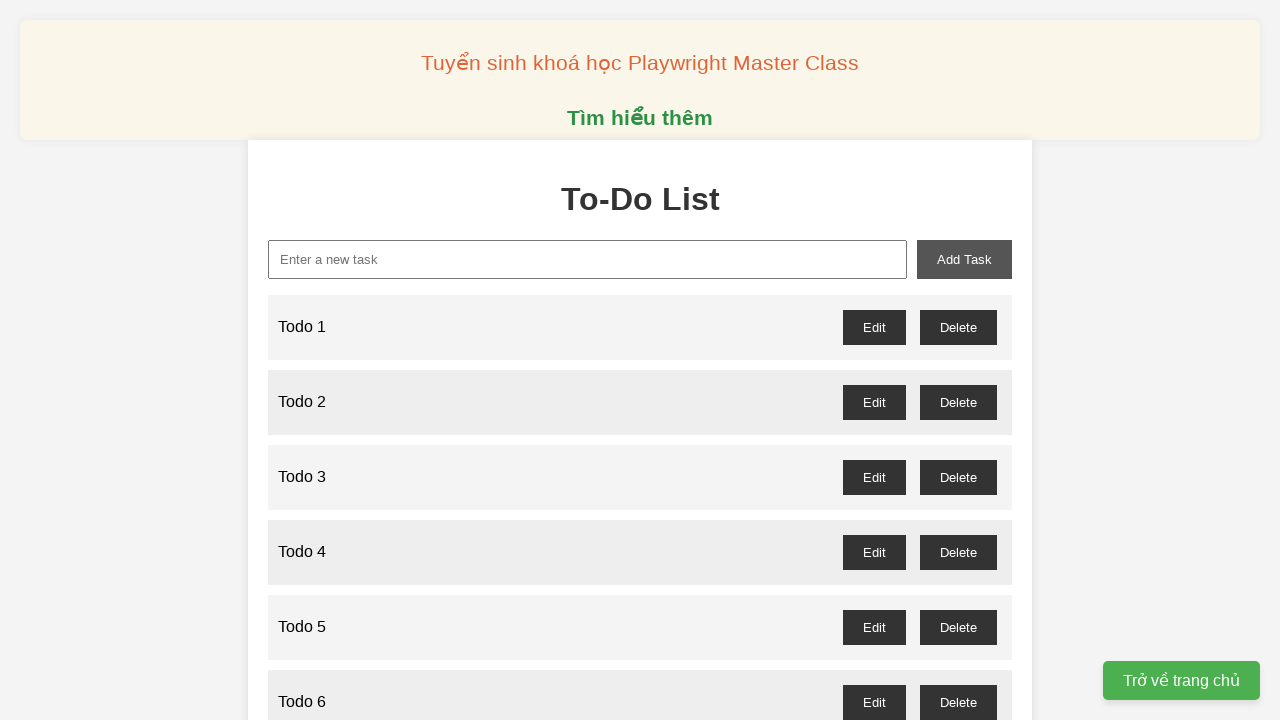

Filled new task input with 'Todo 57' on xpath=//input[@id='new-task']
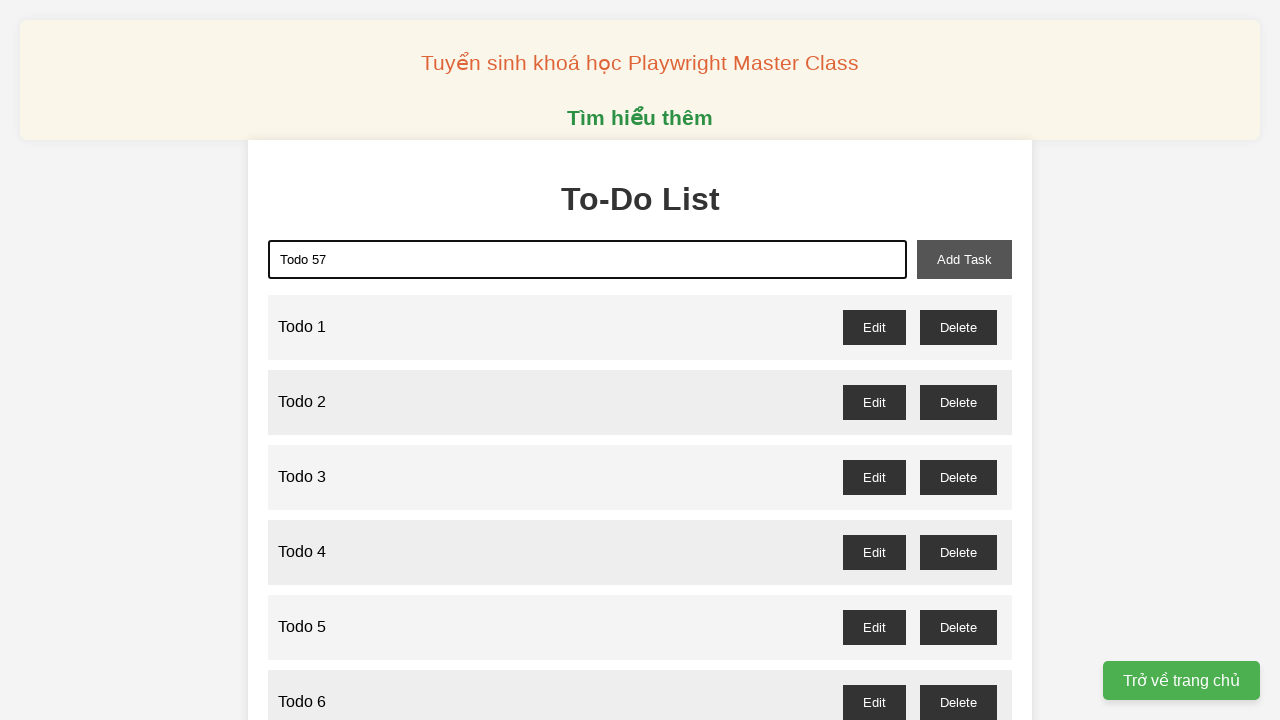

Clicked add task button for 'Todo 57' at (964, 259) on xpath=//button[@id='add-task']
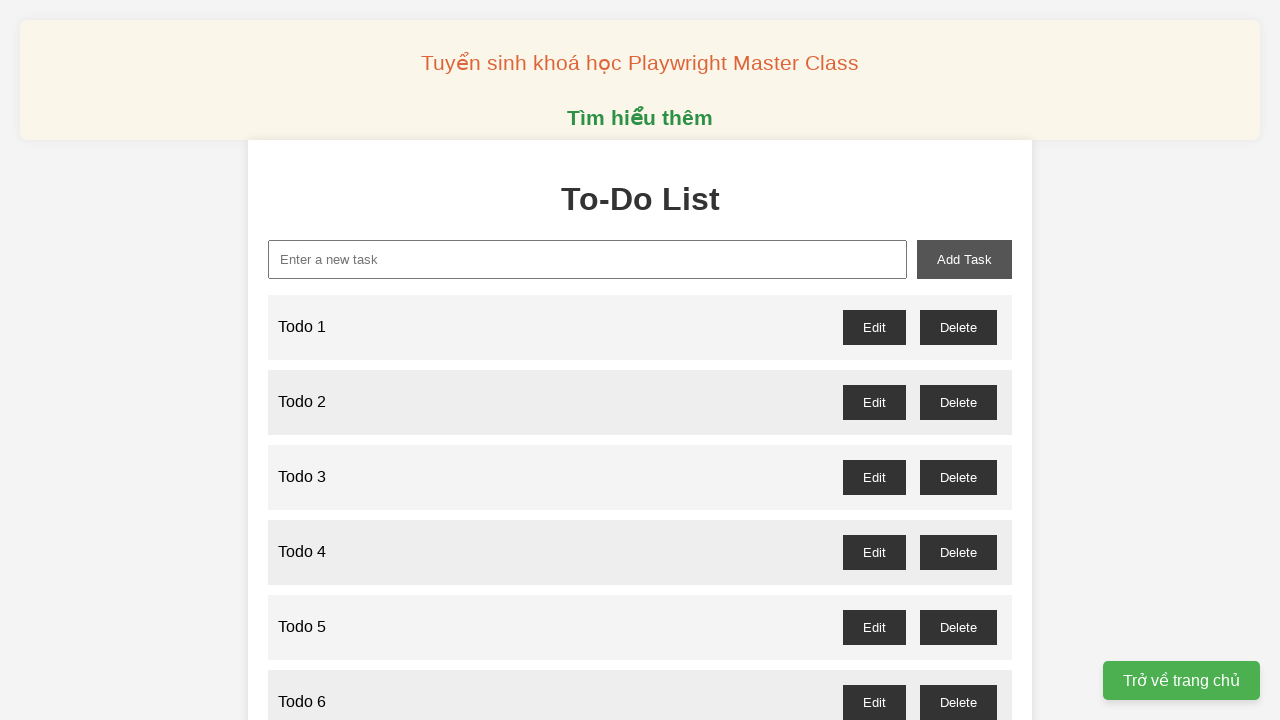

Filled new task input with 'Todo 58' on xpath=//input[@id='new-task']
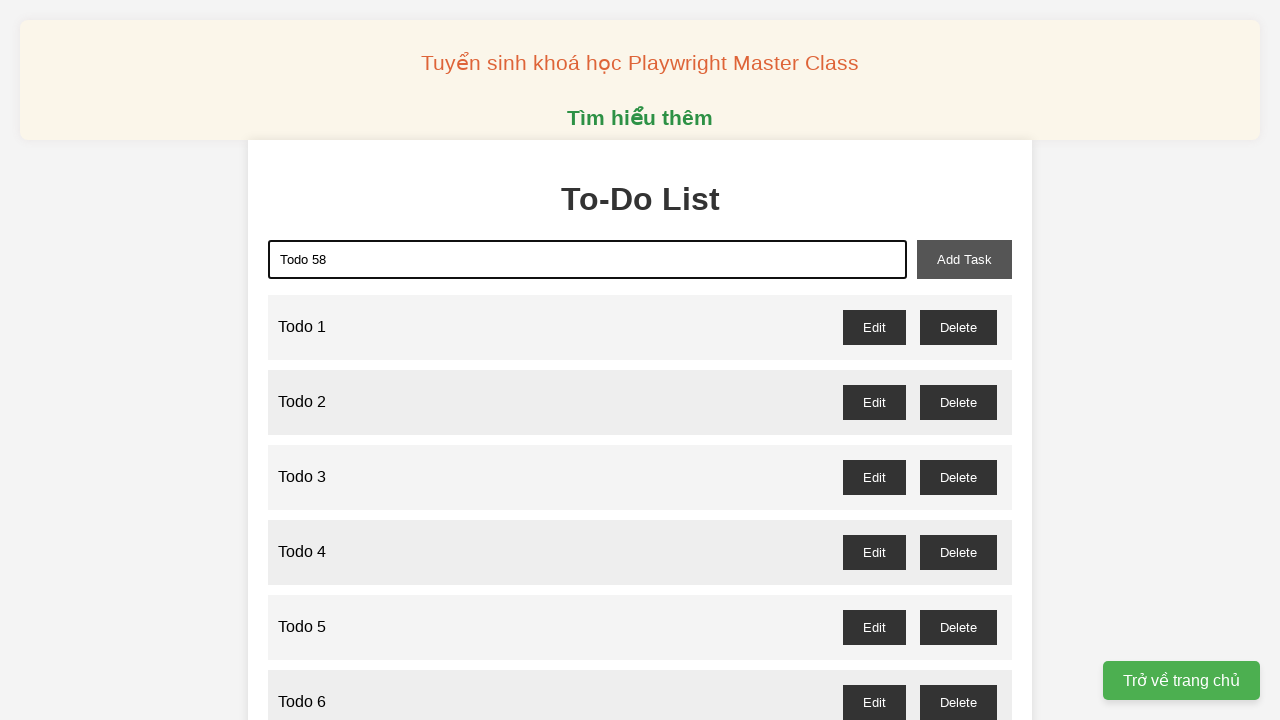

Clicked add task button for 'Todo 58' at (964, 259) on xpath=//button[@id='add-task']
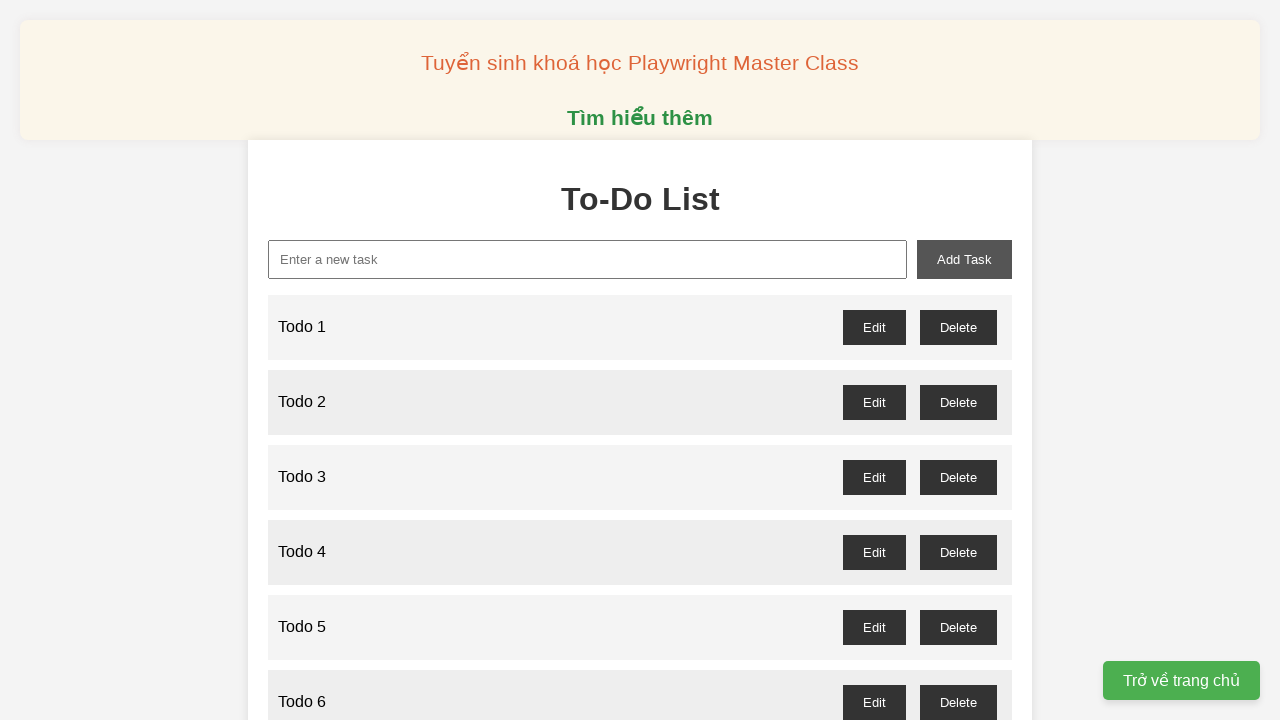

Filled new task input with 'Todo 59' on xpath=//input[@id='new-task']
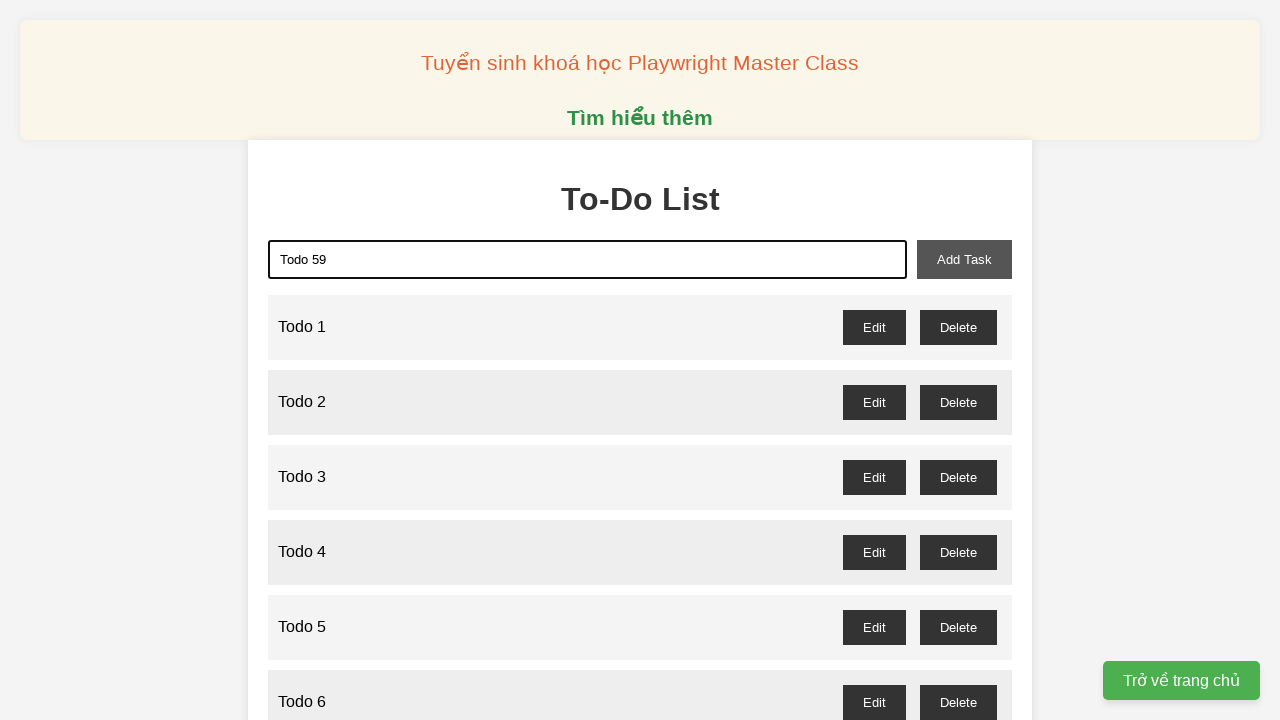

Clicked add task button for 'Todo 59' at (964, 259) on xpath=//button[@id='add-task']
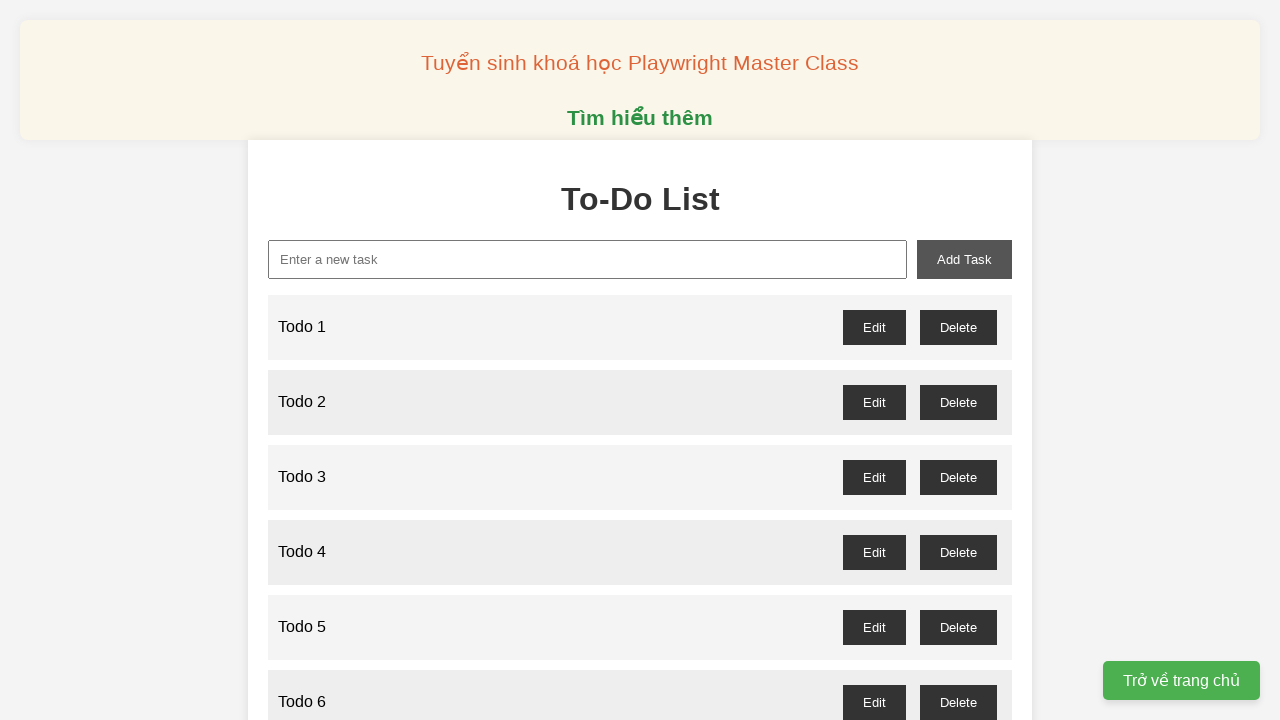

Filled new task input with 'Todo 60' on xpath=//input[@id='new-task']
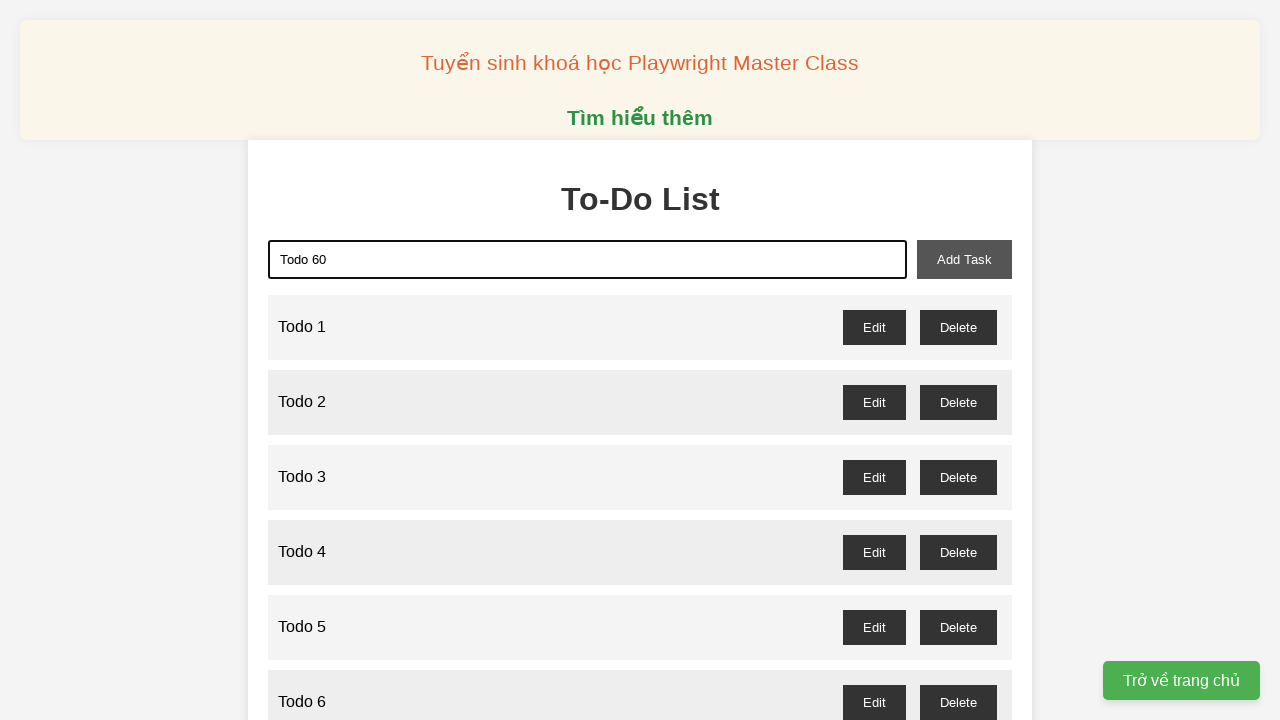

Clicked add task button for 'Todo 60' at (964, 259) on xpath=//button[@id='add-task']
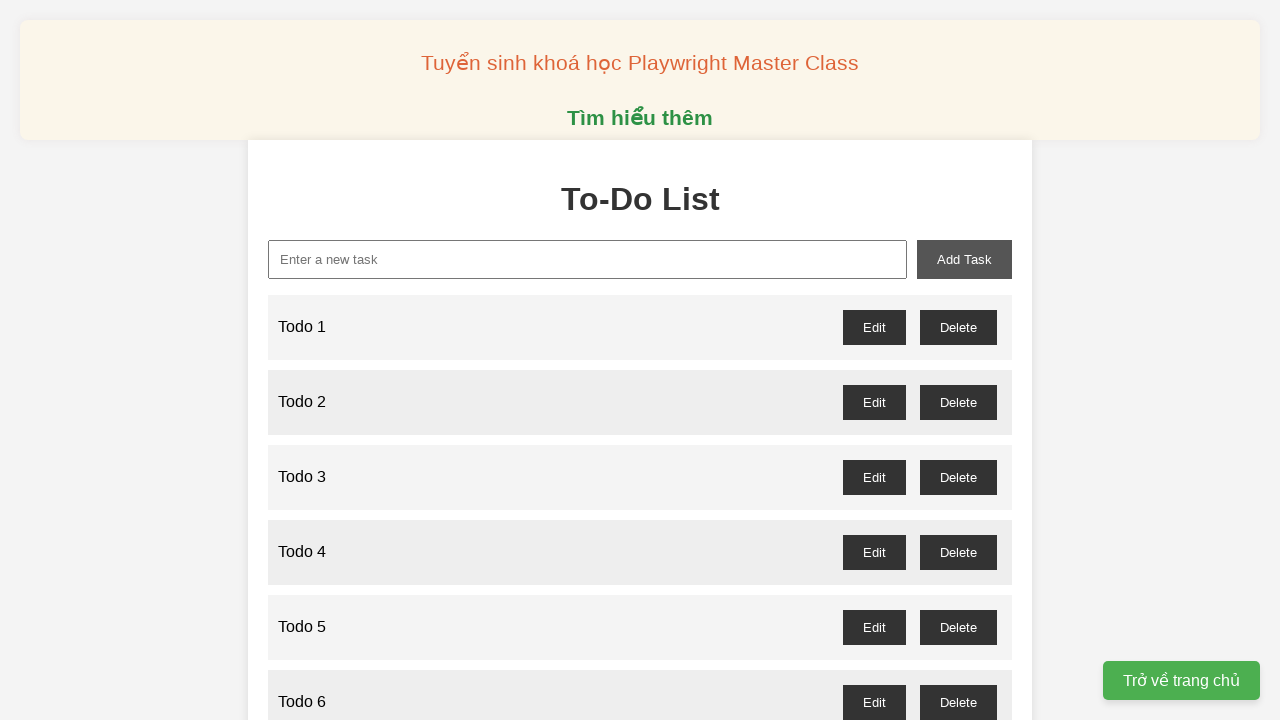

Filled new task input with 'Todo 61' on xpath=//input[@id='new-task']
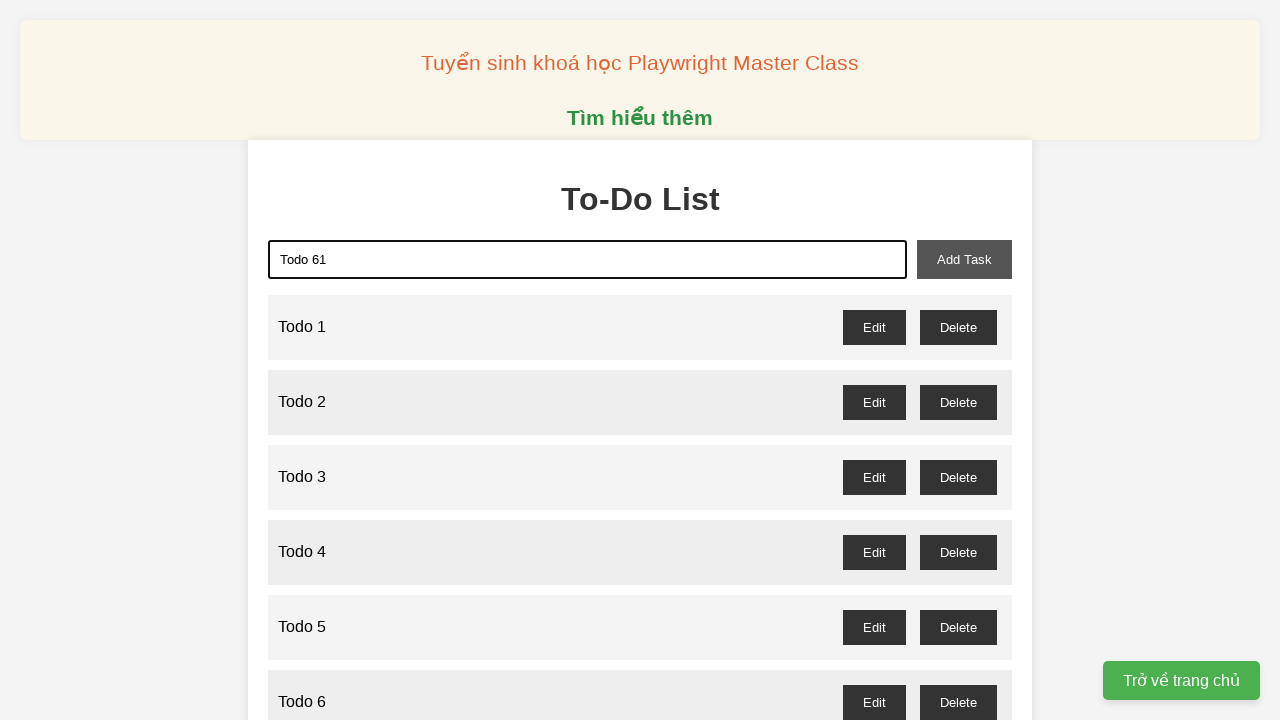

Clicked add task button for 'Todo 61' at (964, 259) on xpath=//button[@id='add-task']
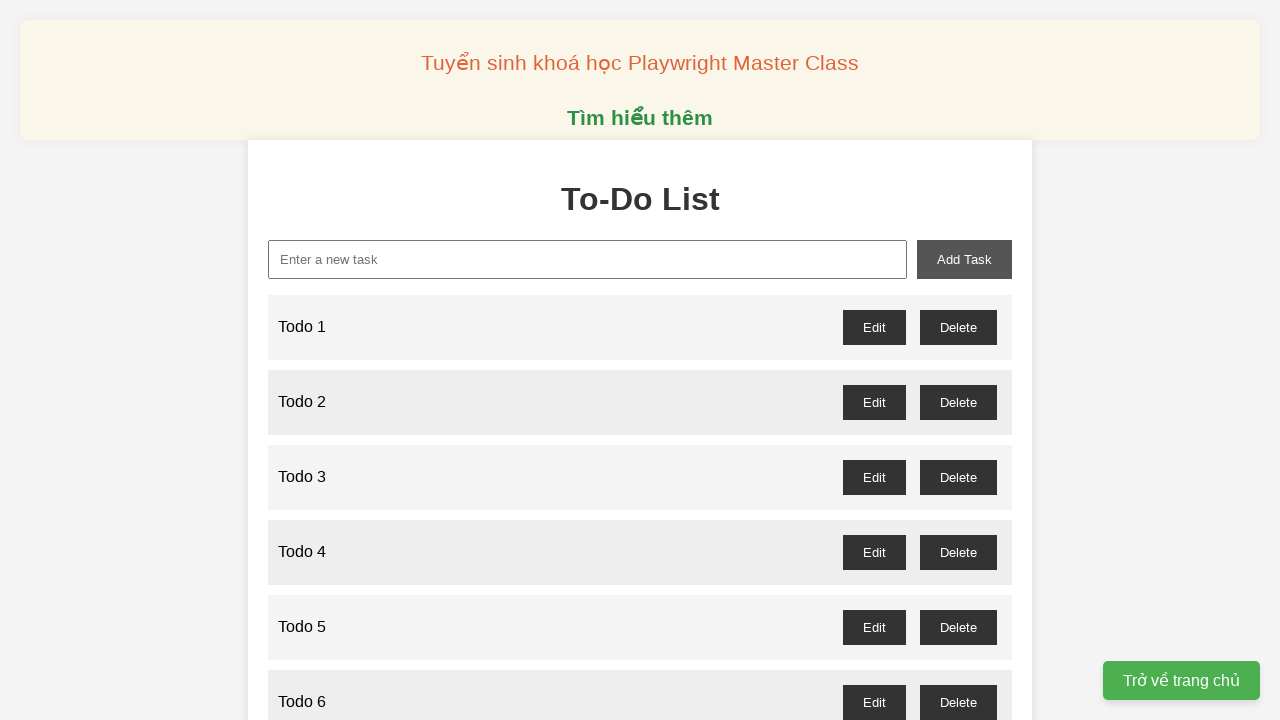

Filled new task input with 'Todo 62' on xpath=//input[@id='new-task']
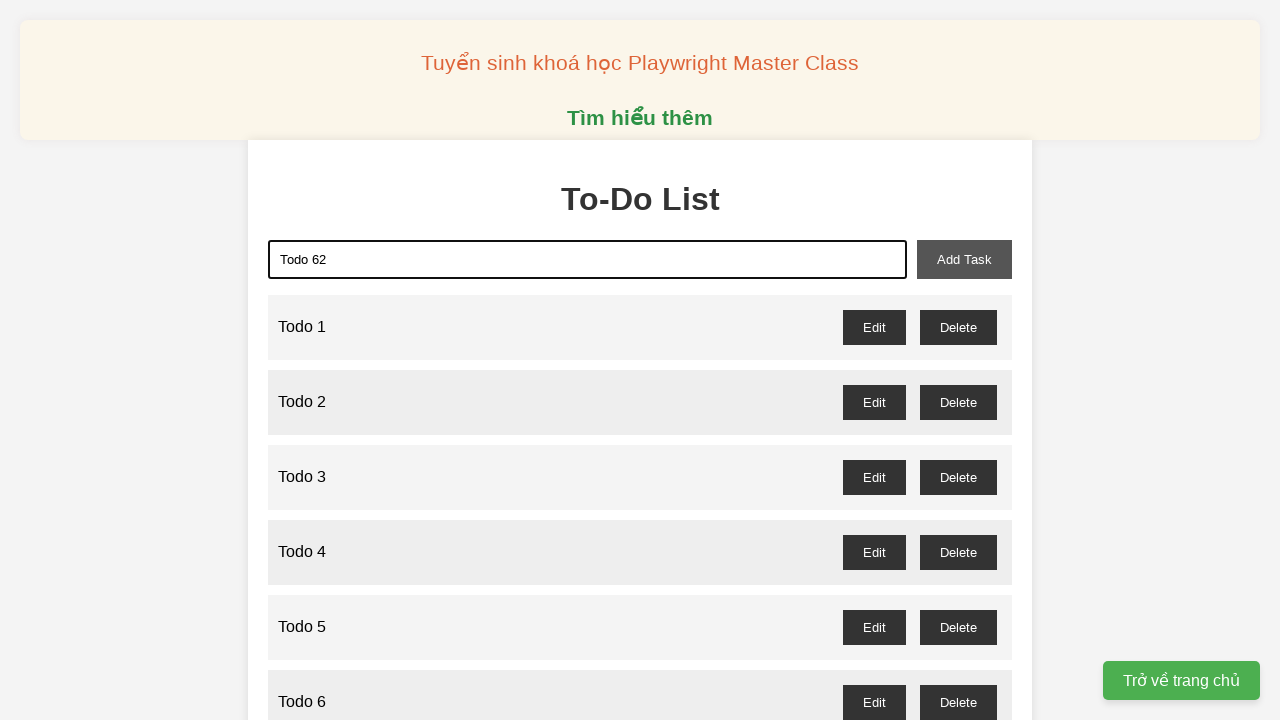

Clicked add task button for 'Todo 62' at (964, 259) on xpath=//button[@id='add-task']
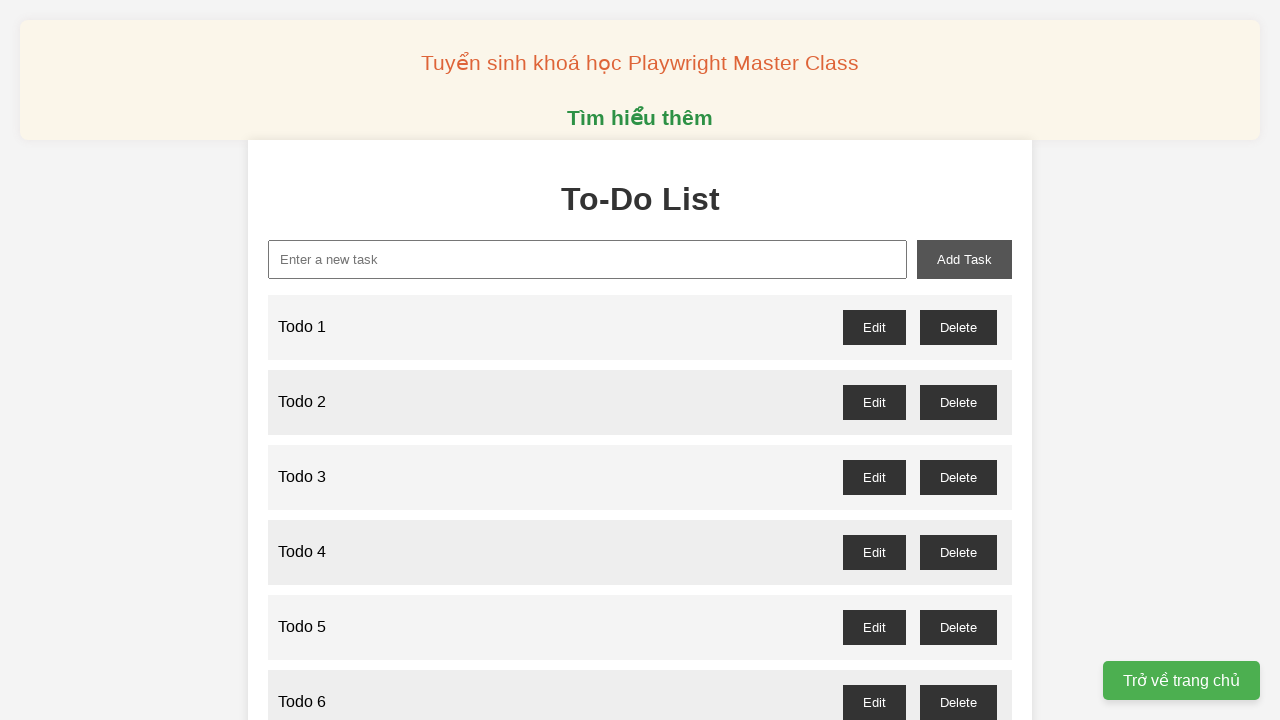

Filled new task input with 'Todo 63' on xpath=//input[@id='new-task']
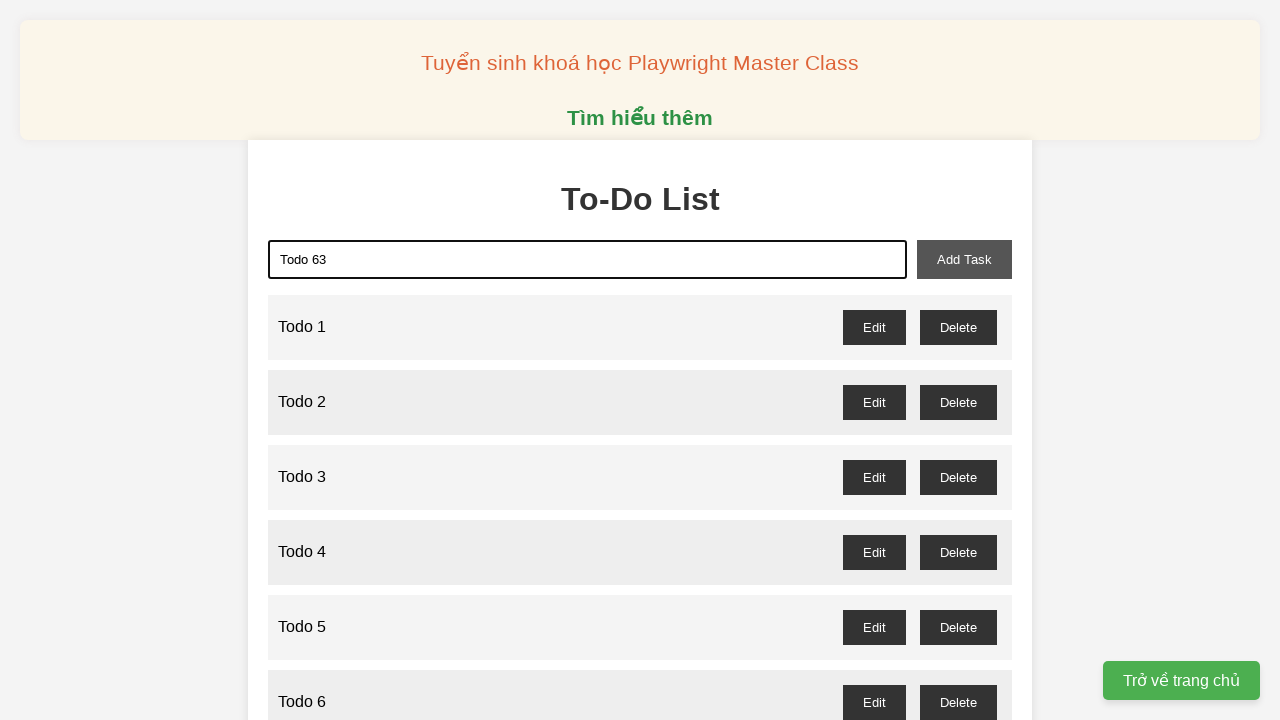

Clicked add task button for 'Todo 63' at (964, 259) on xpath=//button[@id='add-task']
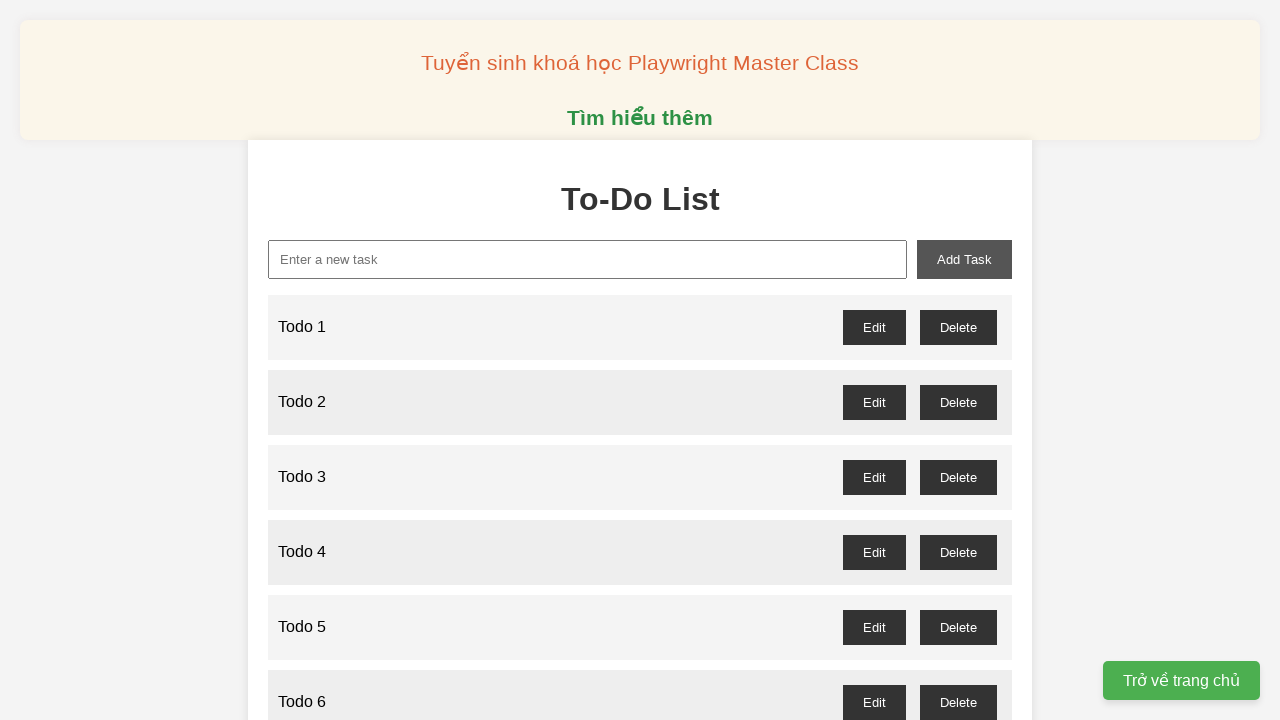

Filled new task input with 'Todo 64' on xpath=//input[@id='new-task']
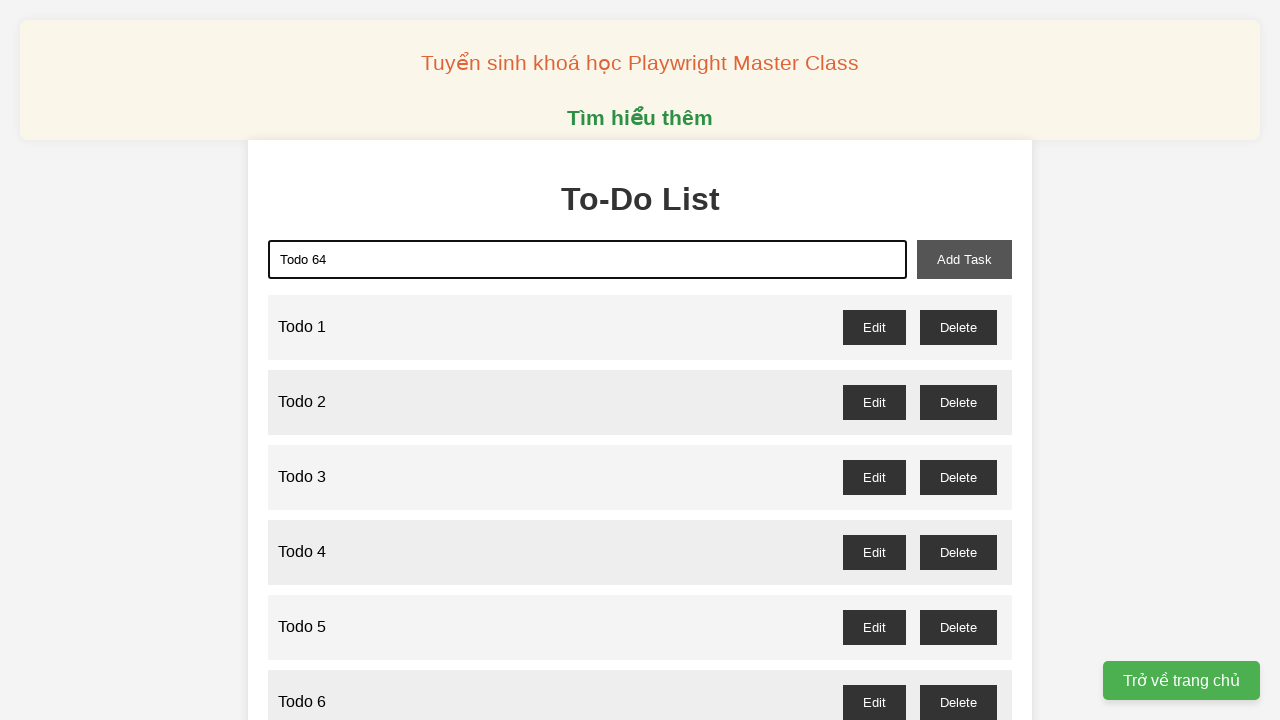

Clicked add task button for 'Todo 64' at (964, 259) on xpath=//button[@id='add-task']
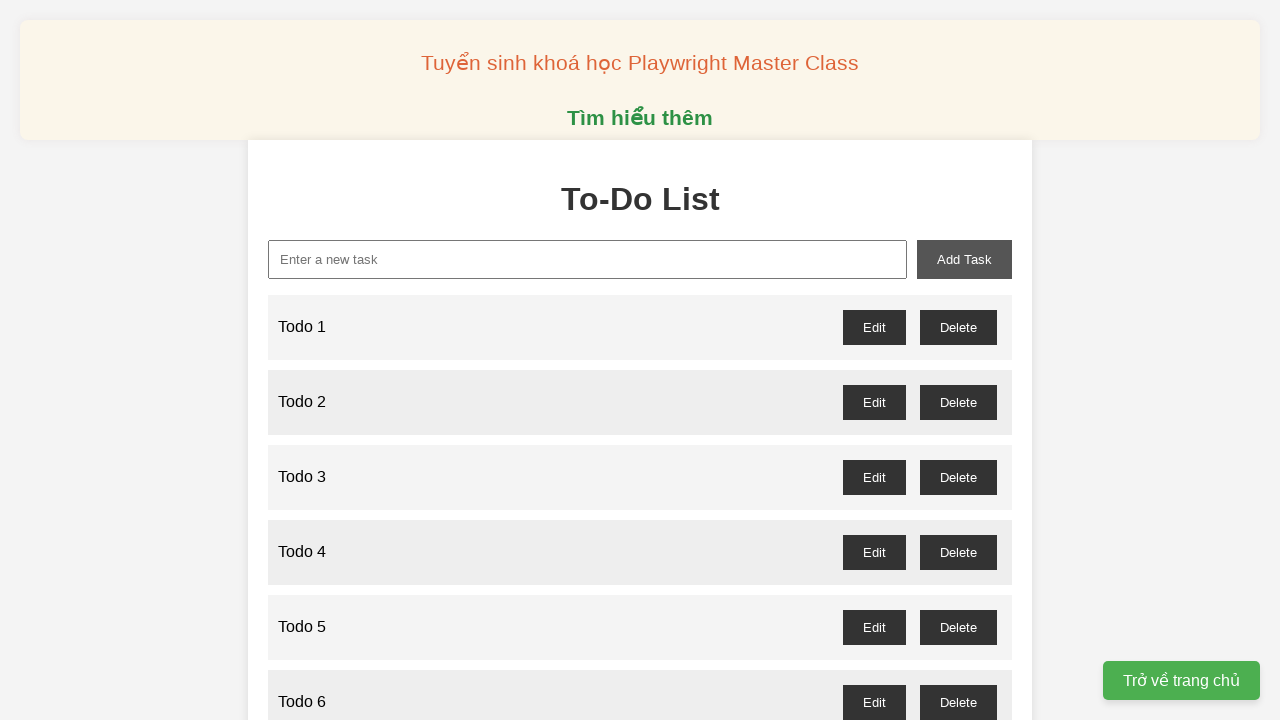

Filled new task input with 'Todo 65' on xpath=//input[@id='new-task']
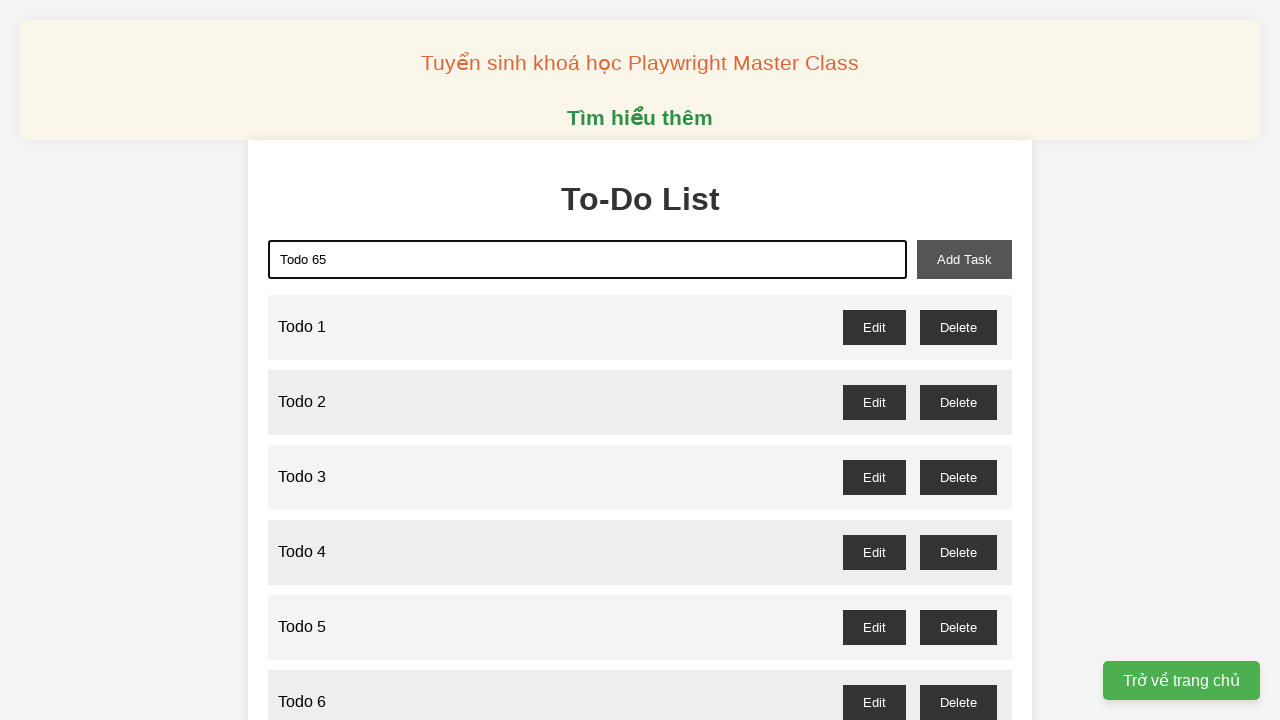

Clicked add task button for 'Todo 65' at (964, 259) on xpath=//button[@id='add-task']
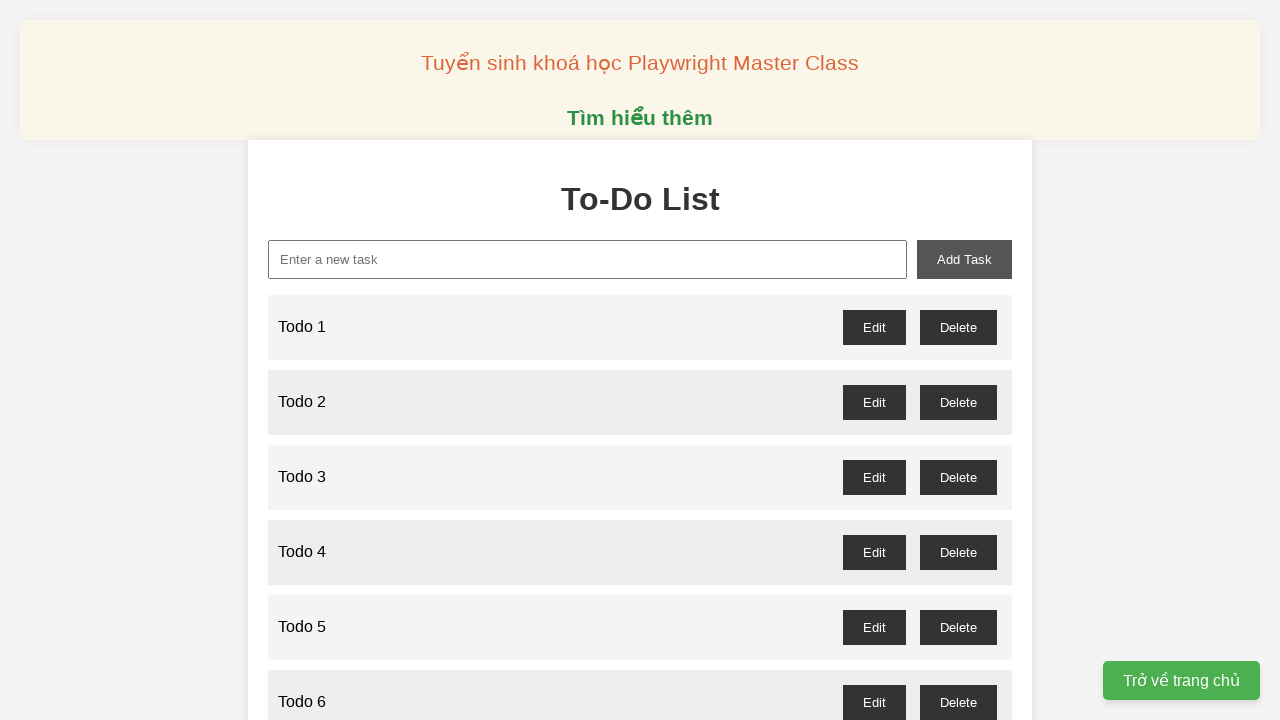

Filled new task input with 'Todo 66' on xpath=//input[@id='new-task']
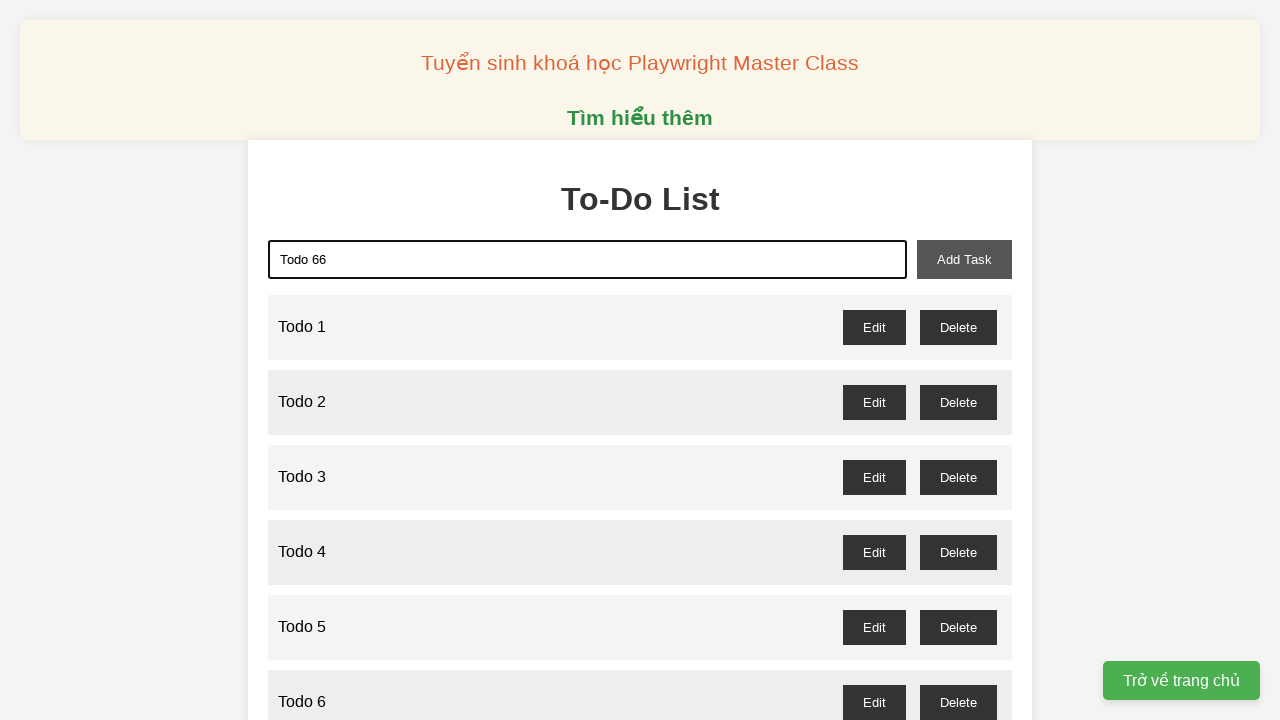

Clicked add task button for 'Todo 66' at (964, 259) on xpath=//button[@id='add-task']
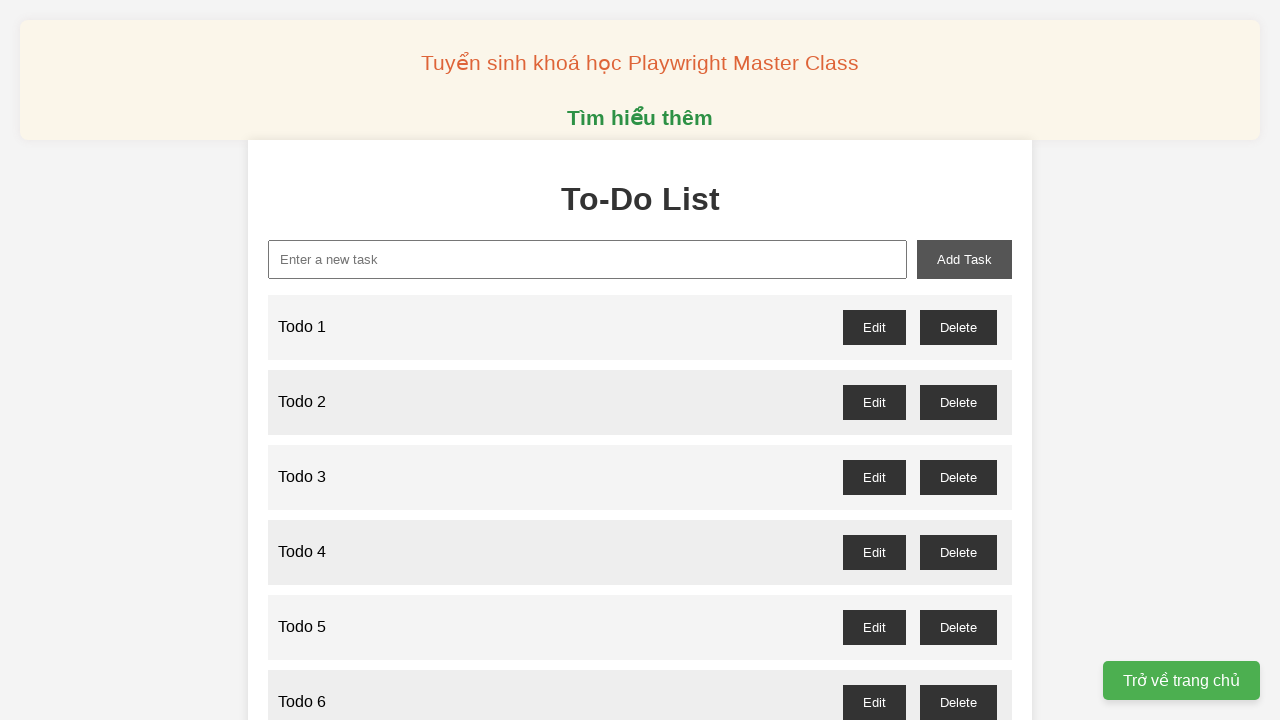

Filled new task input with 'Todo 67' on xpath=//input[@id='new-task']
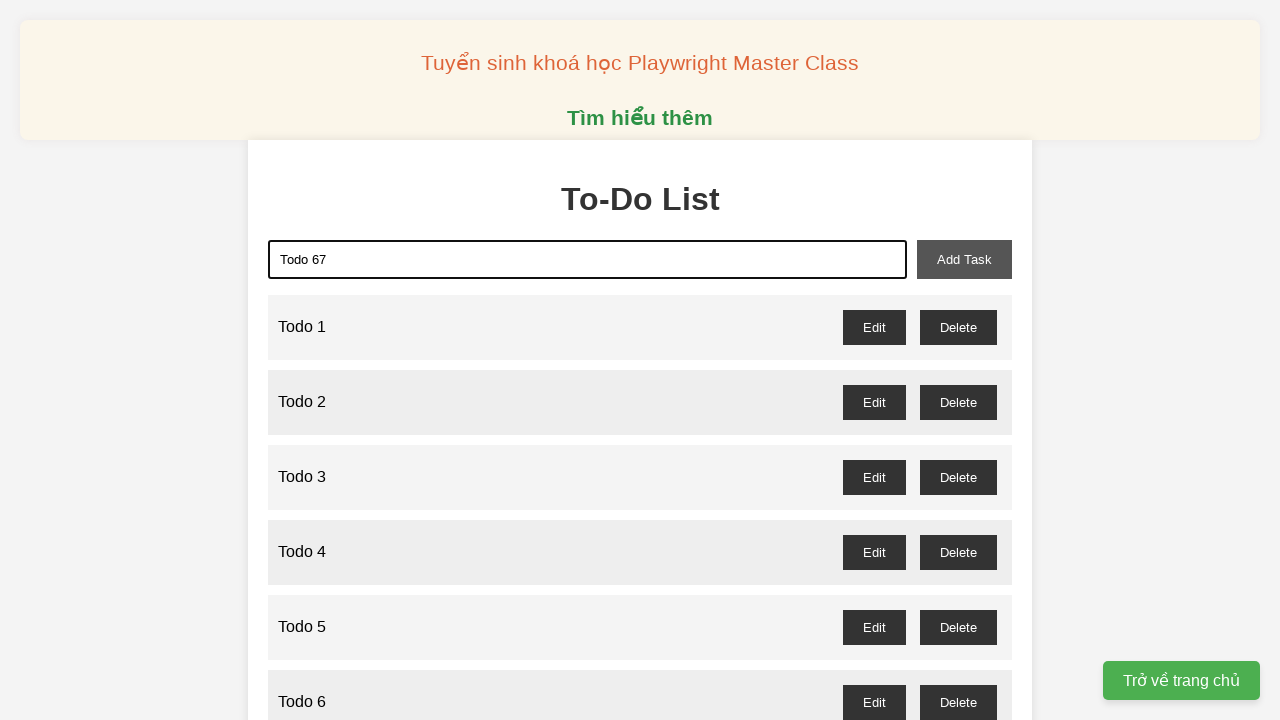

Clicked add task button for 'Todo 67' at (964, 259) on xpath=//button[@id='add-task']
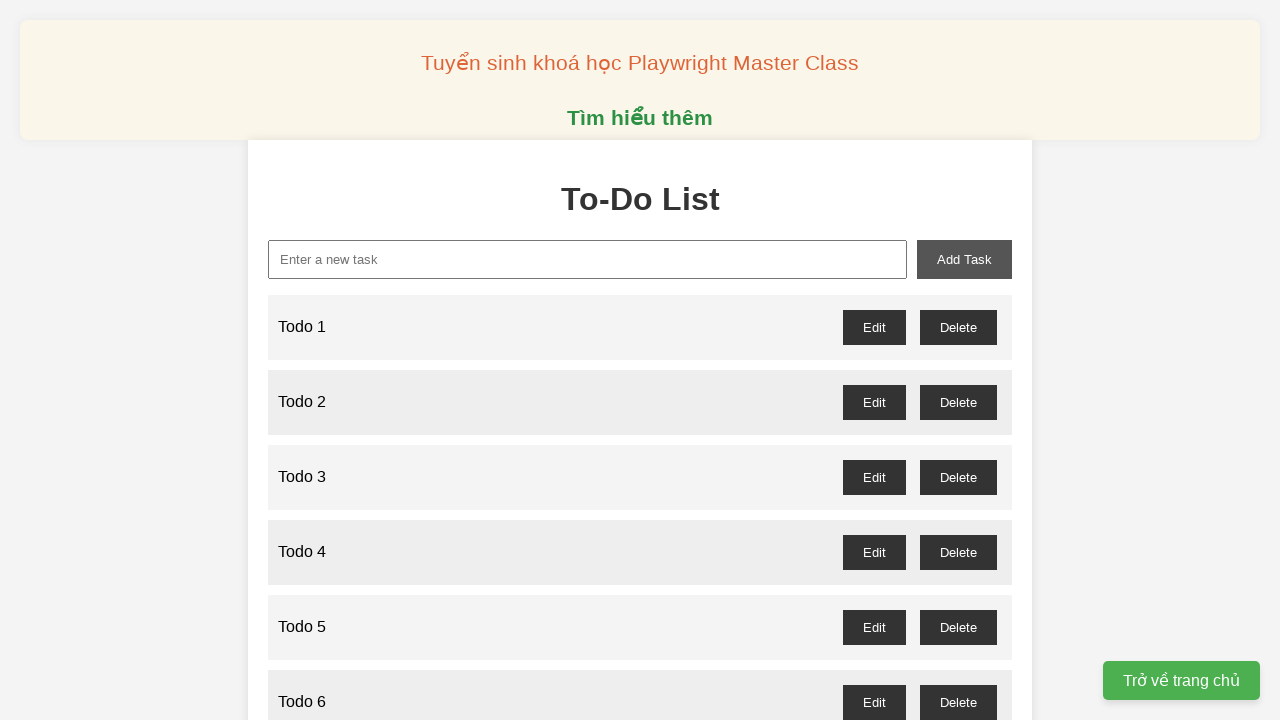

Filled new task input with 'Todo 68' on xpath=//input[@id='new-task']
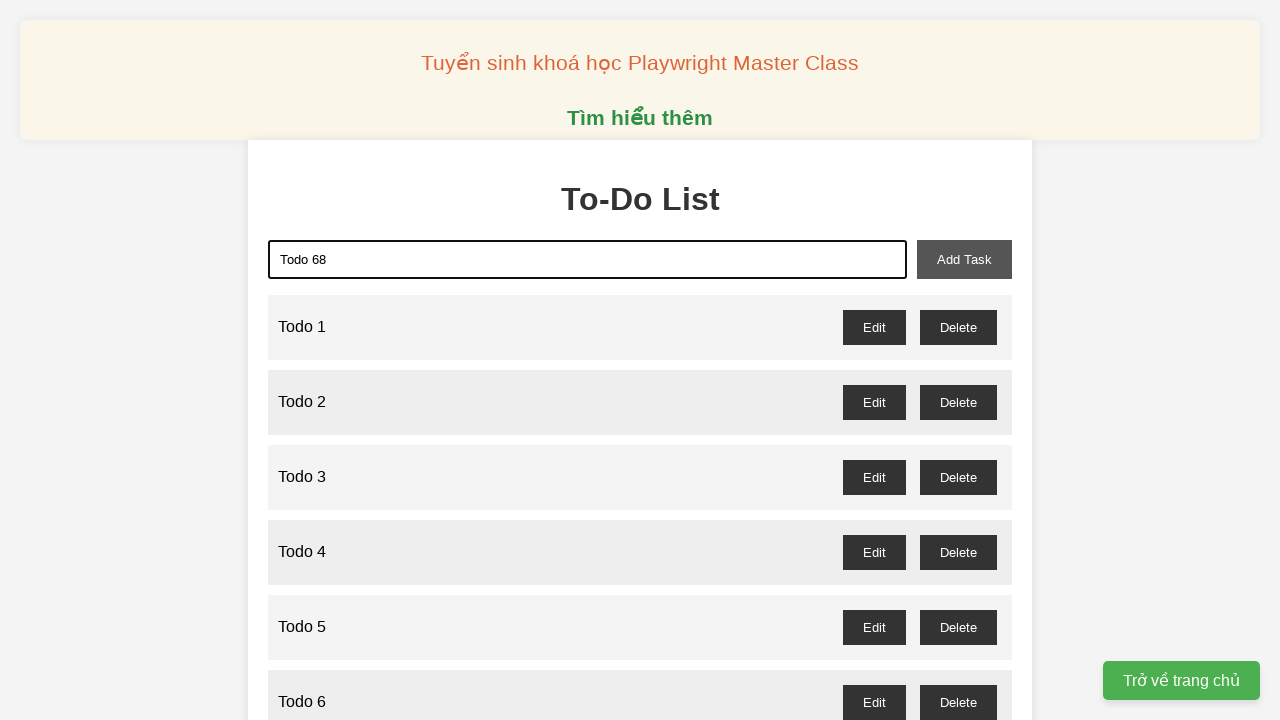

Clicked add task button for 'Todo 68' at (964, 259) on xpath=//button[@id='add-task']
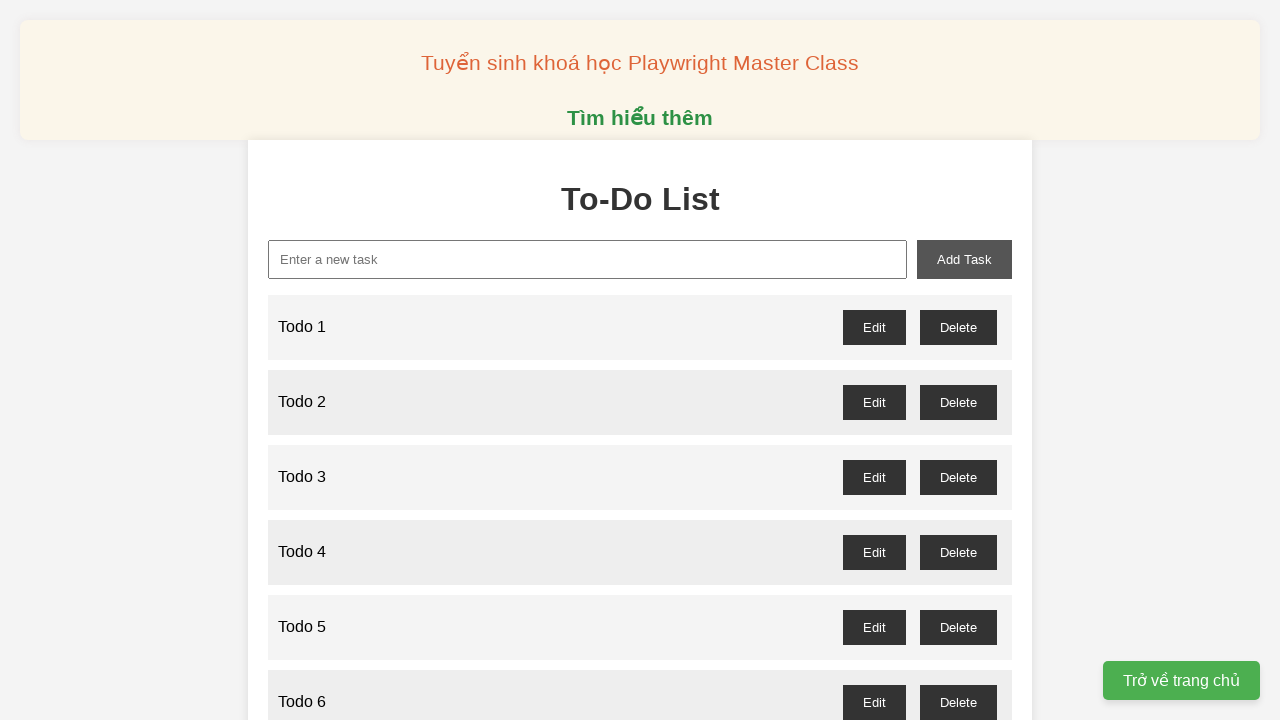

Filled new task input with 'Todo 69' on xpath=//input[@id='new-task']
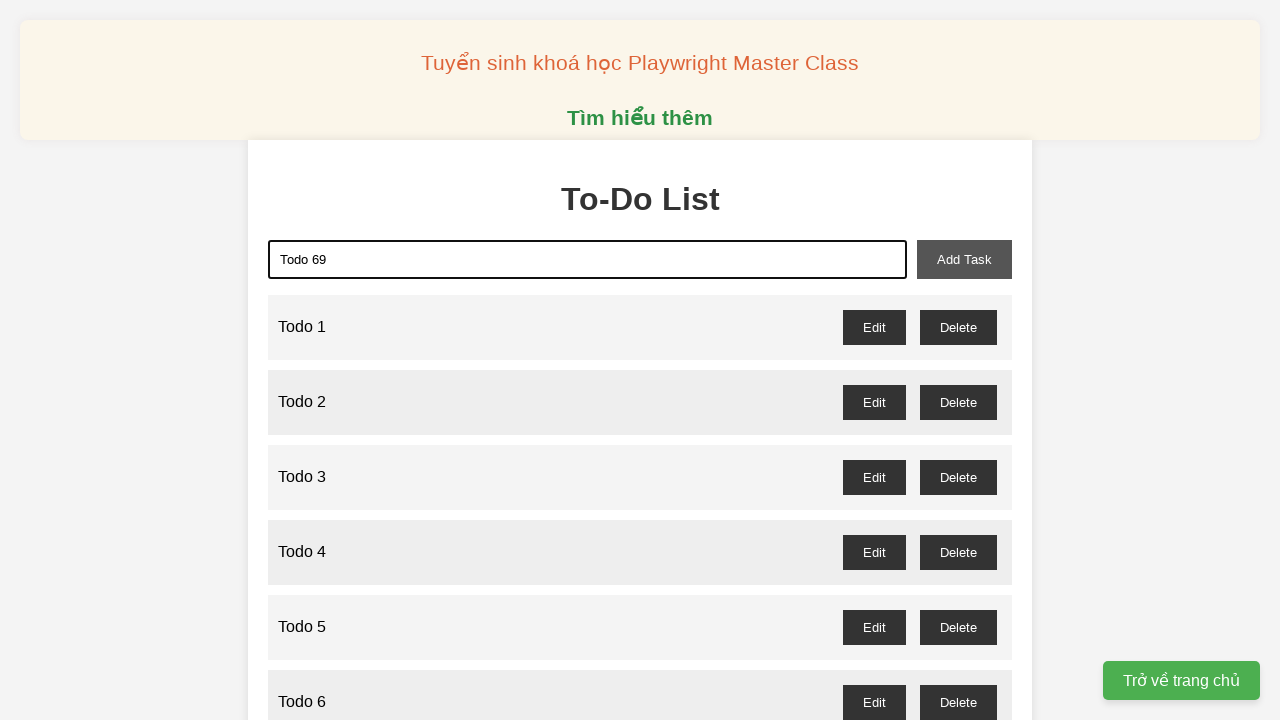

Clicked add task button for 'Todo 69' at (964, 259) on xpath=//button[@id='add-task']
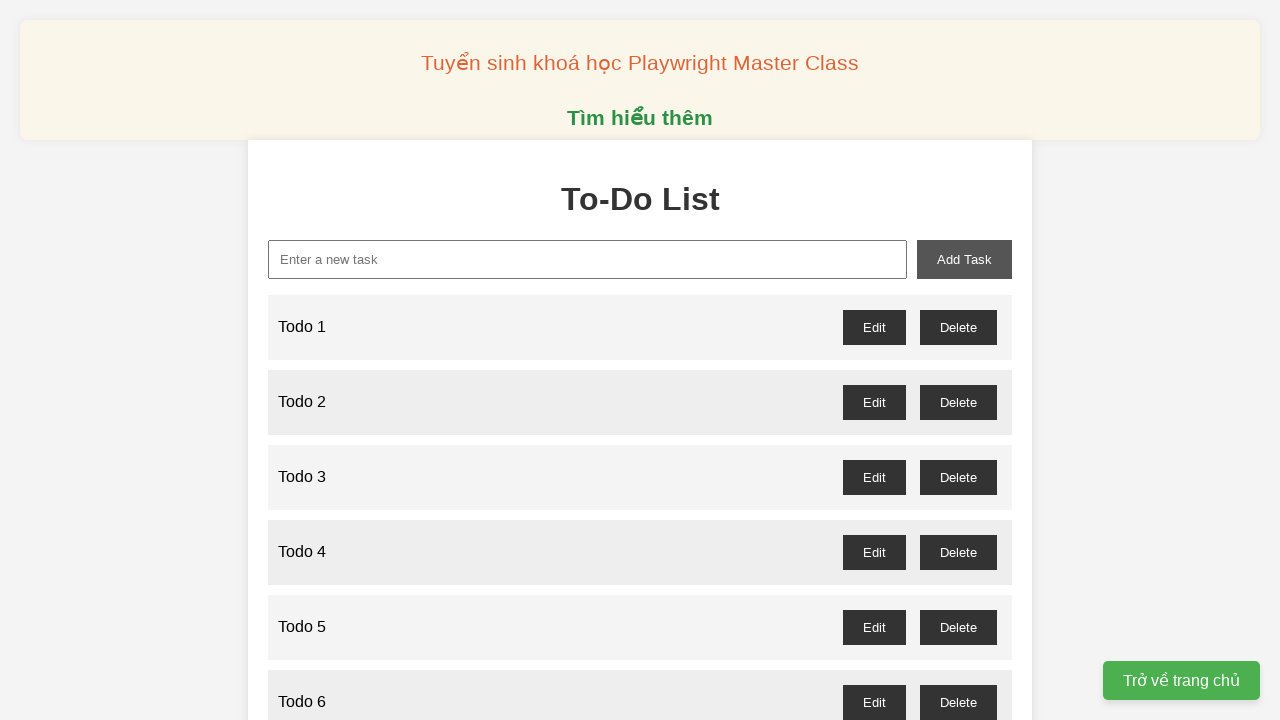

Filled new task input with 'Todo 70' on xpath=//input[@id='new-task']
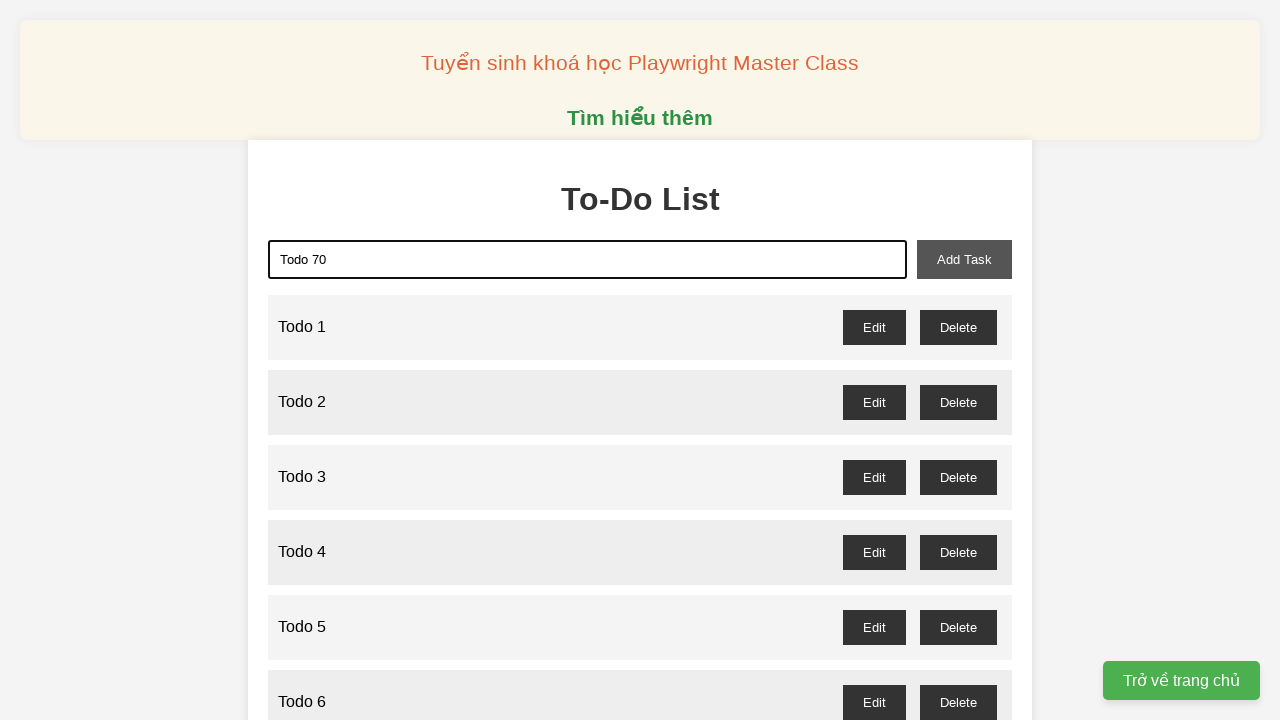

Clicked add task button for 'Todo 70' at (964, 259) on xpath=//button[@id='add-task']
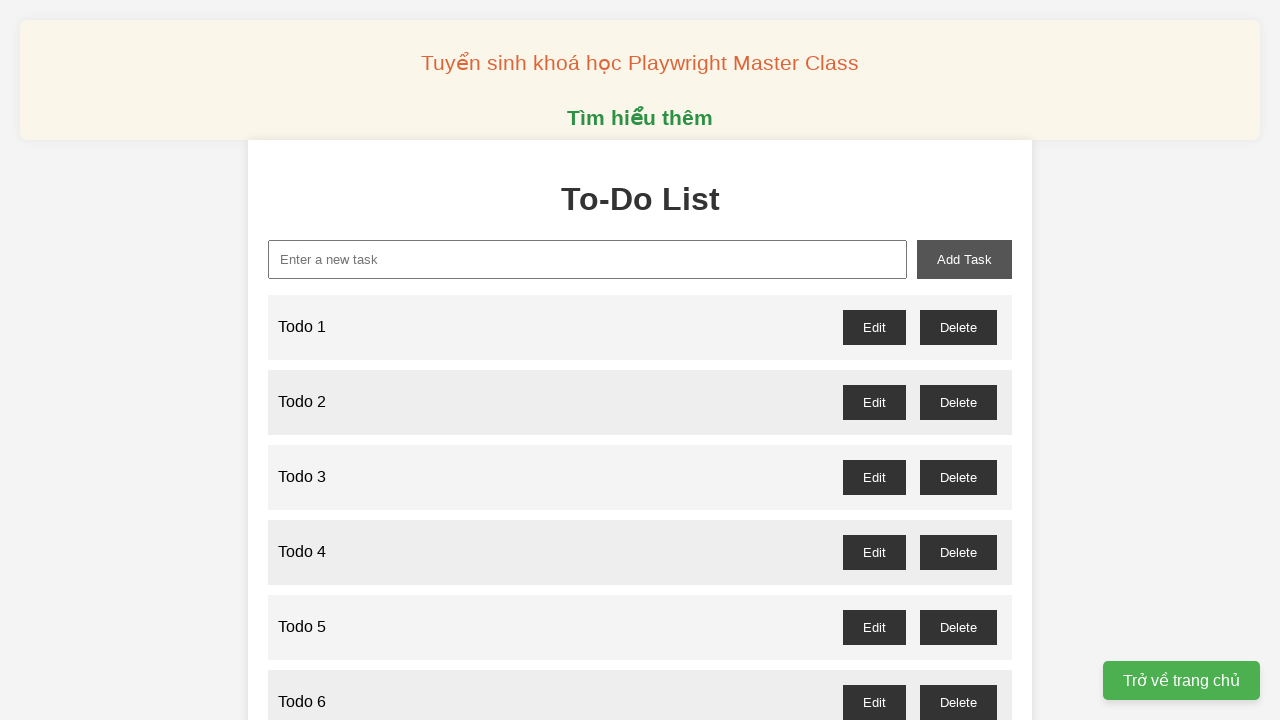

Filled new task input with 'Todo 71' on xpath=//input[@id='new-task']
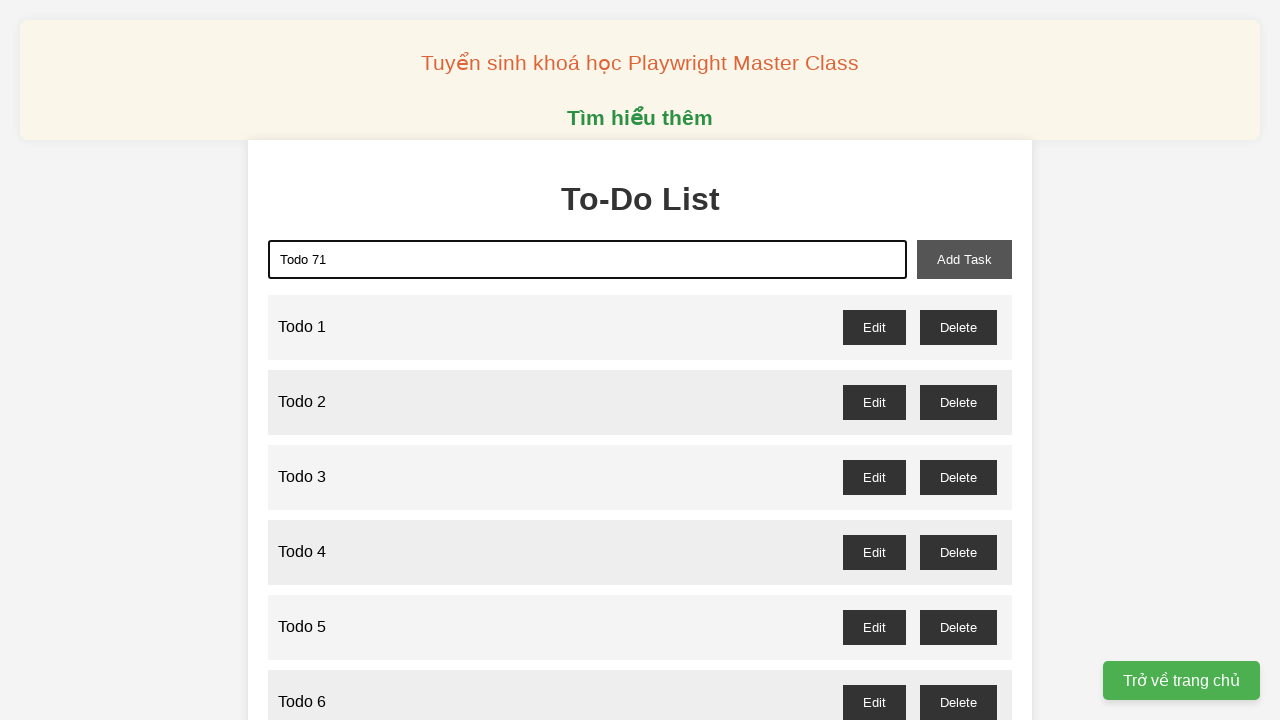

Clicked add task button for 'Todo 71' at (964, 259) on xpath=//button[@id='add-task']
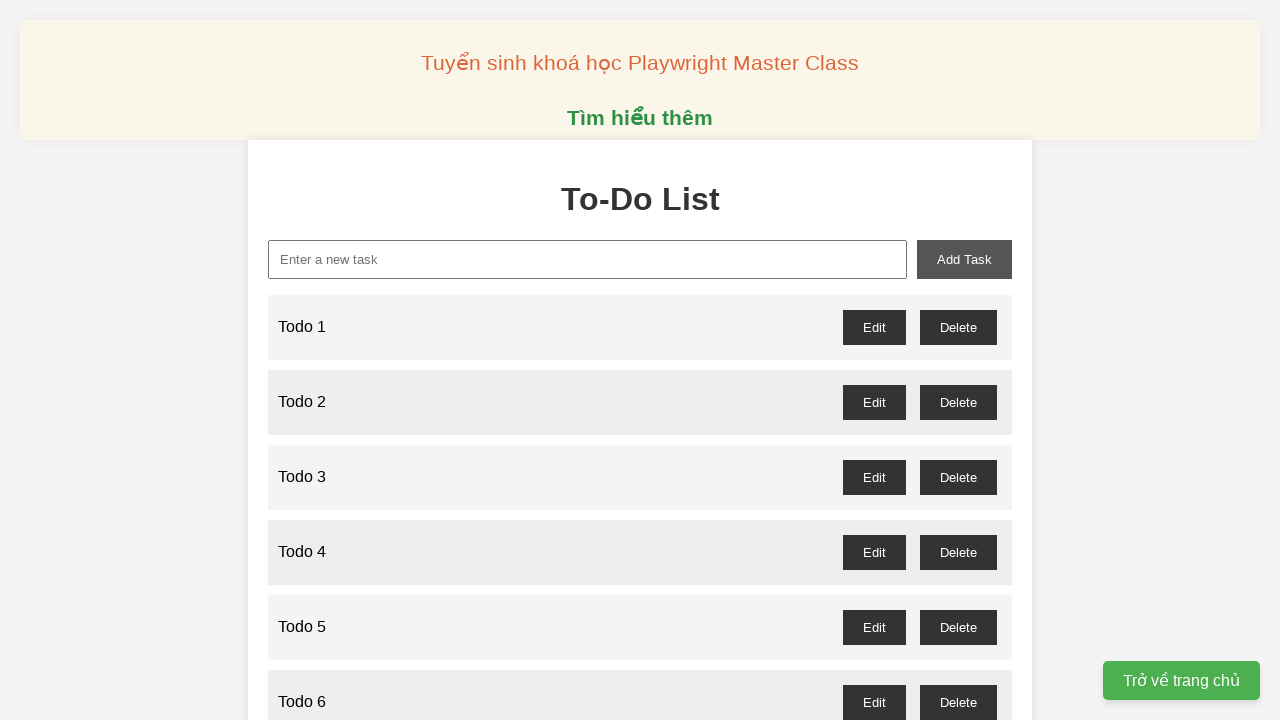

Filled new task input with 'Todo 72' on xpath=//input[@id='new-task']
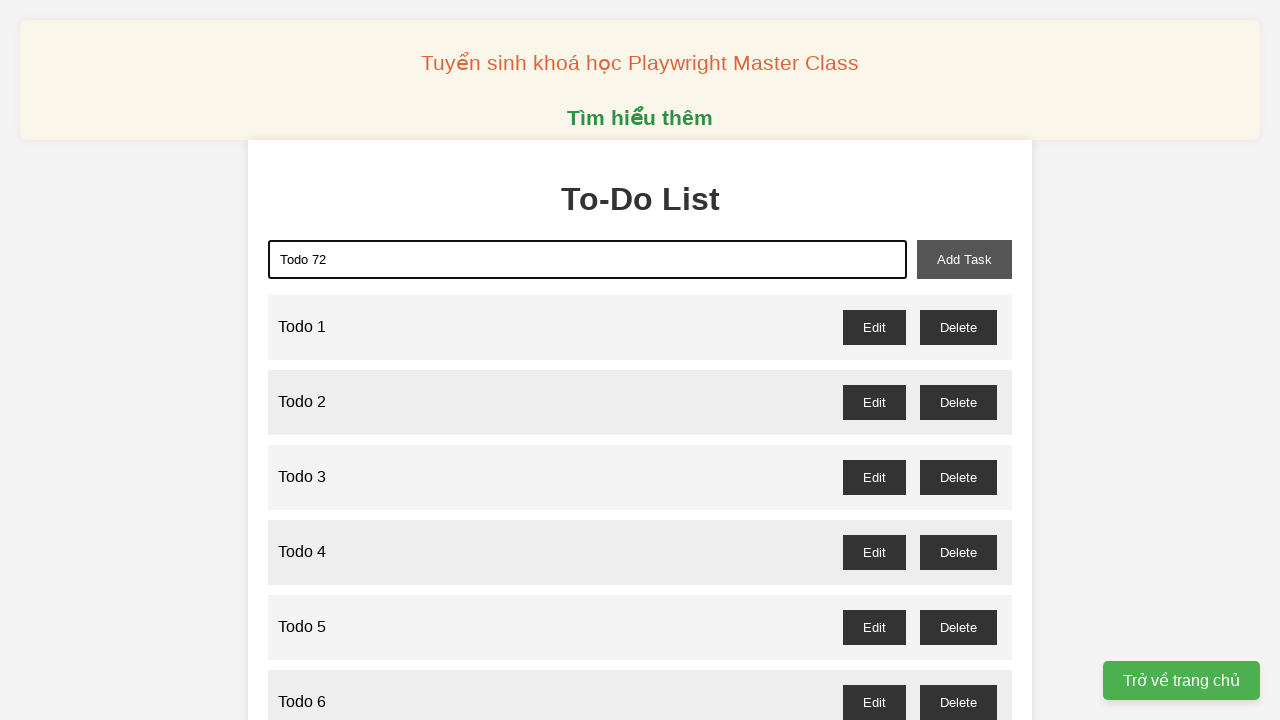

Clicked add task button for 'Todo 72' at (964, 259) on xpath=//button[@id='add-task']
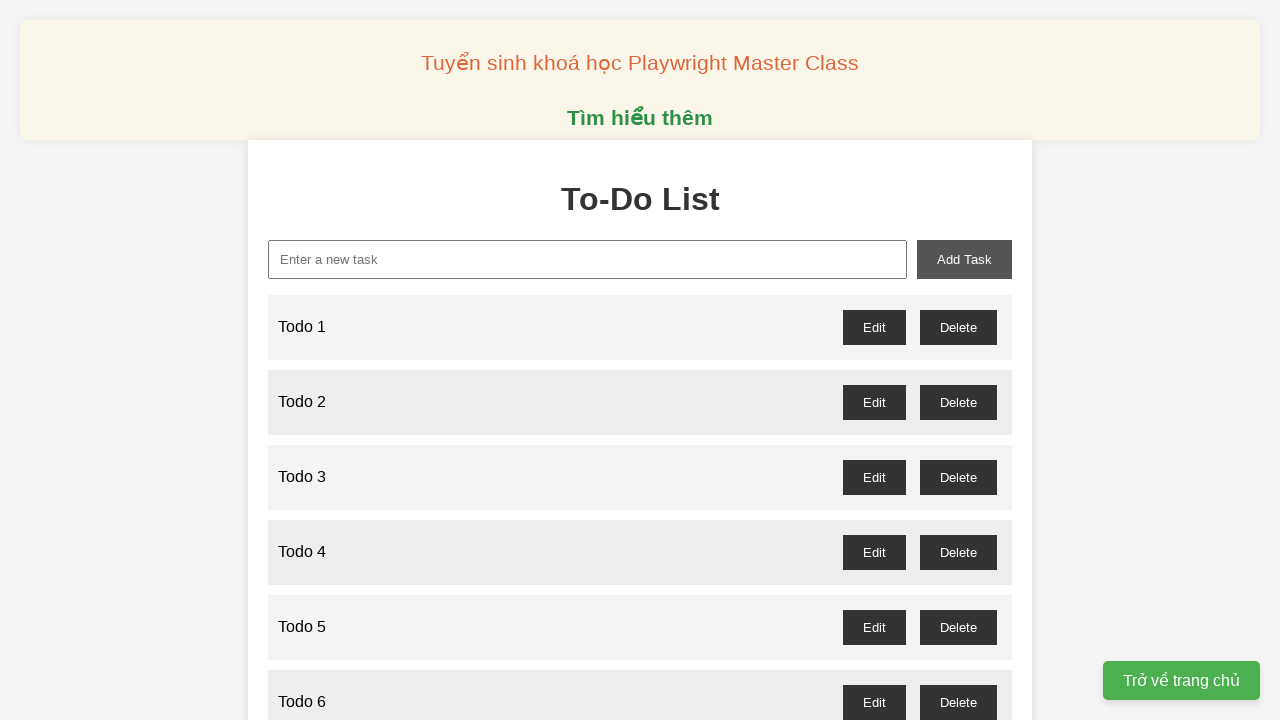

Filled new task input with 'Todo 73' on xpath=//input[@id='new-task']
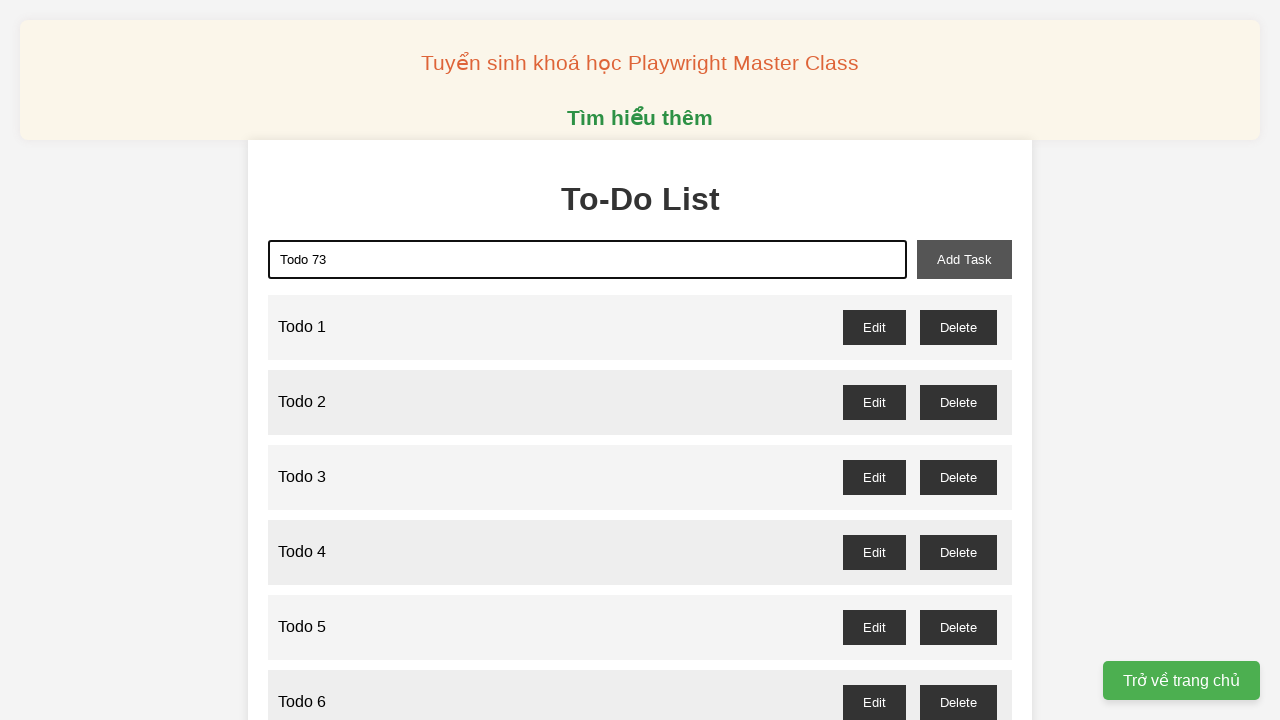

Clicked add task button for 'Todo 73' at (964, 259) on xpath=//button[@id='add-task']
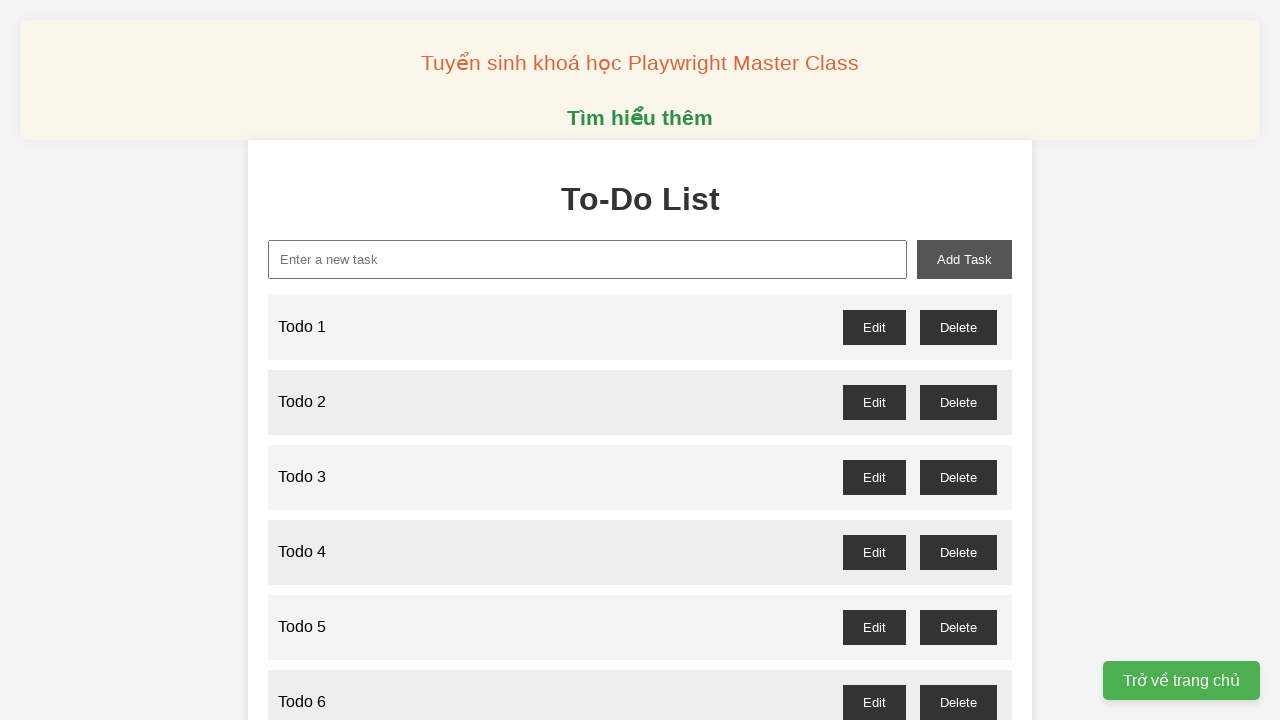

Filled new task input with 'Todo 74' on xpath=//input[@id='new-task']
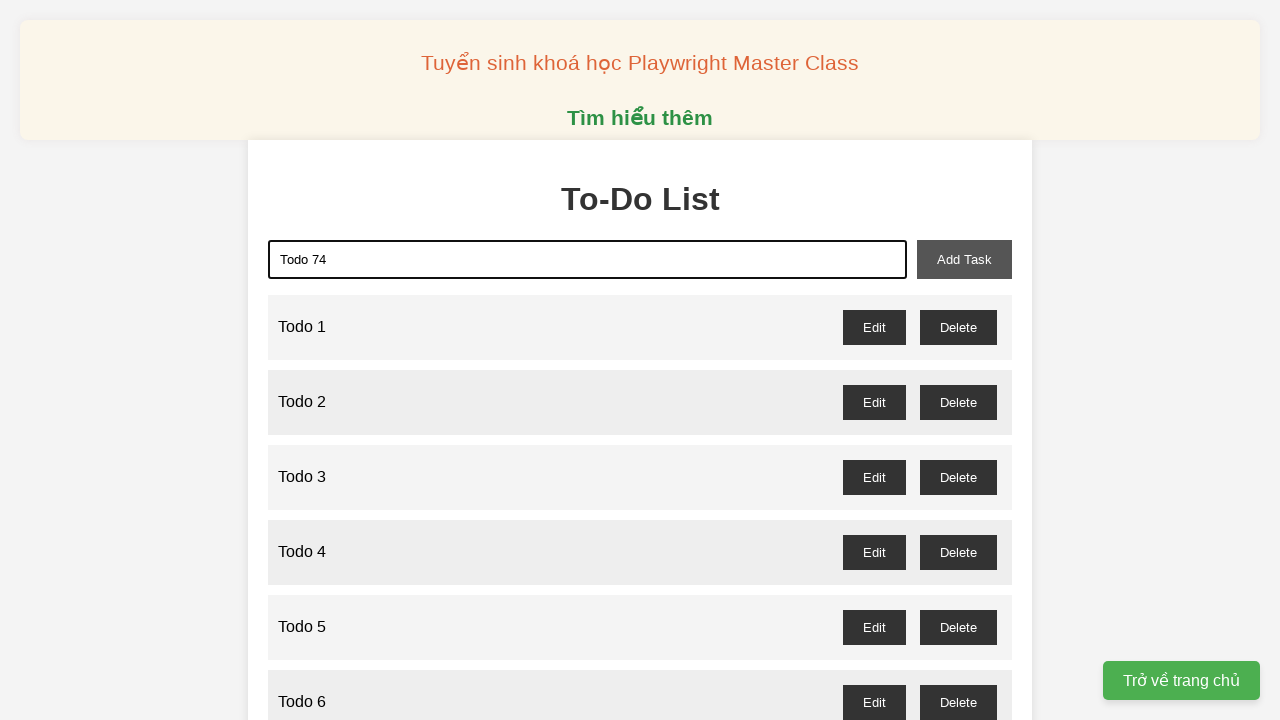

Clicked add task button for 'Todo 74' at (964, 259) on xpath=//button[@id='add-task']
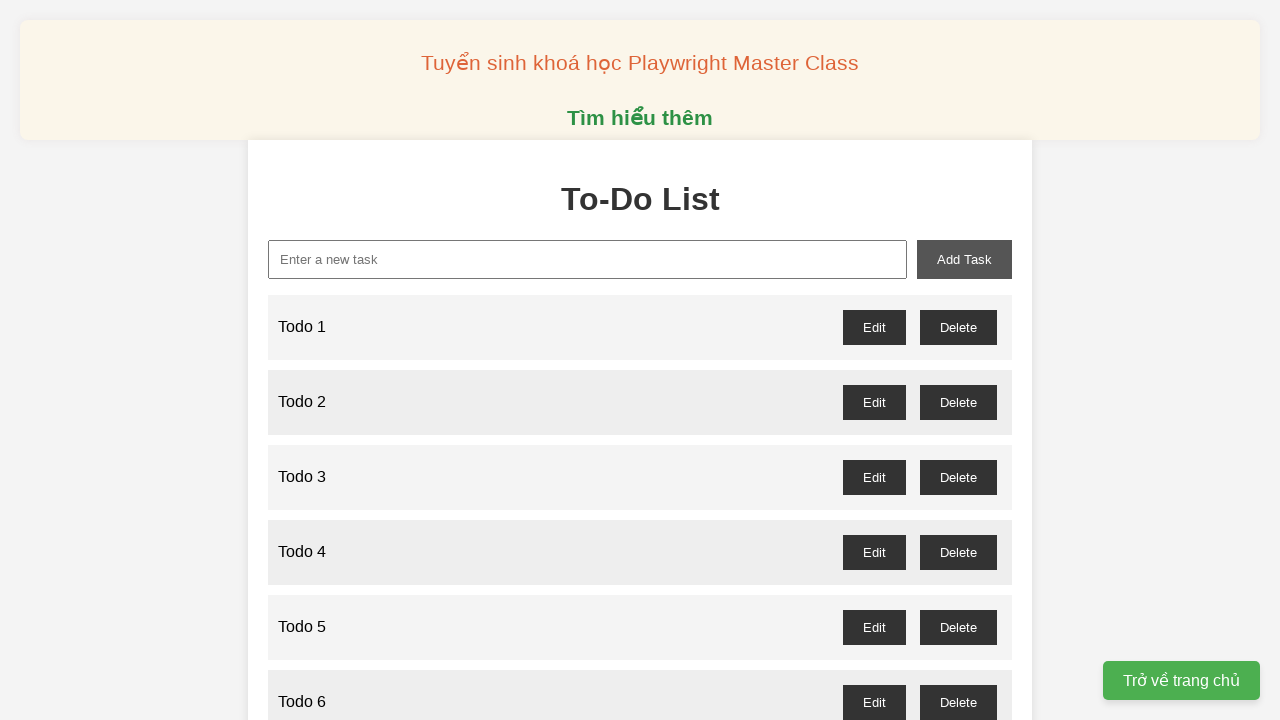

Filled new task input with 'Todo 75' on xpath=//input[@id='new-task']
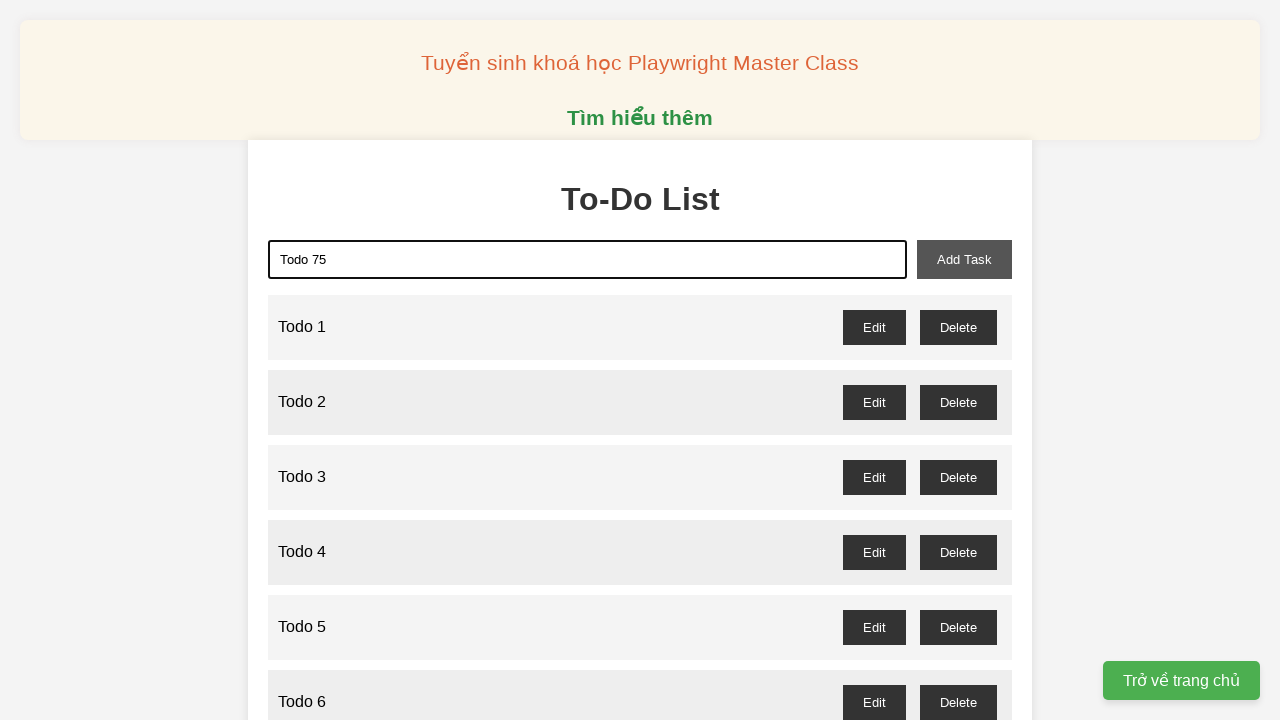

Clicked add task button for 'Todo 75' at (964, 259) on xpath=//button[@id='add-task']
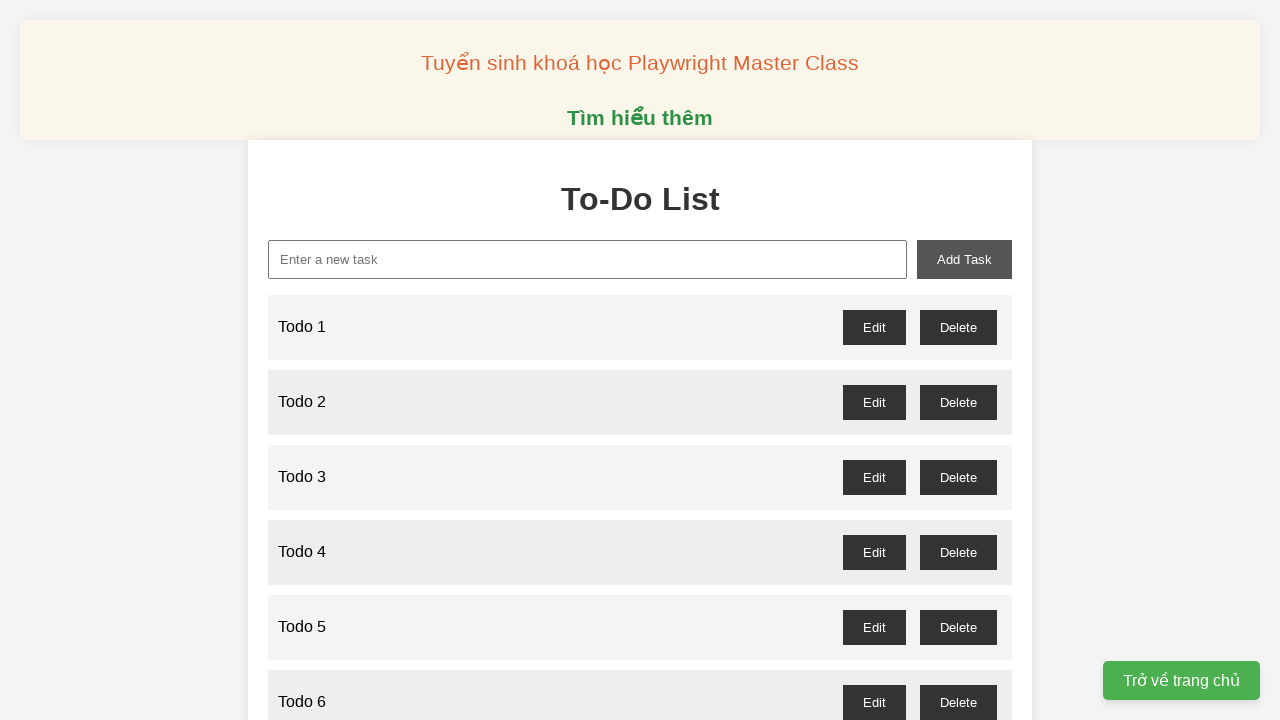

Filled new task input with 'Todo 76' on xpath=//input[@id='new-task']
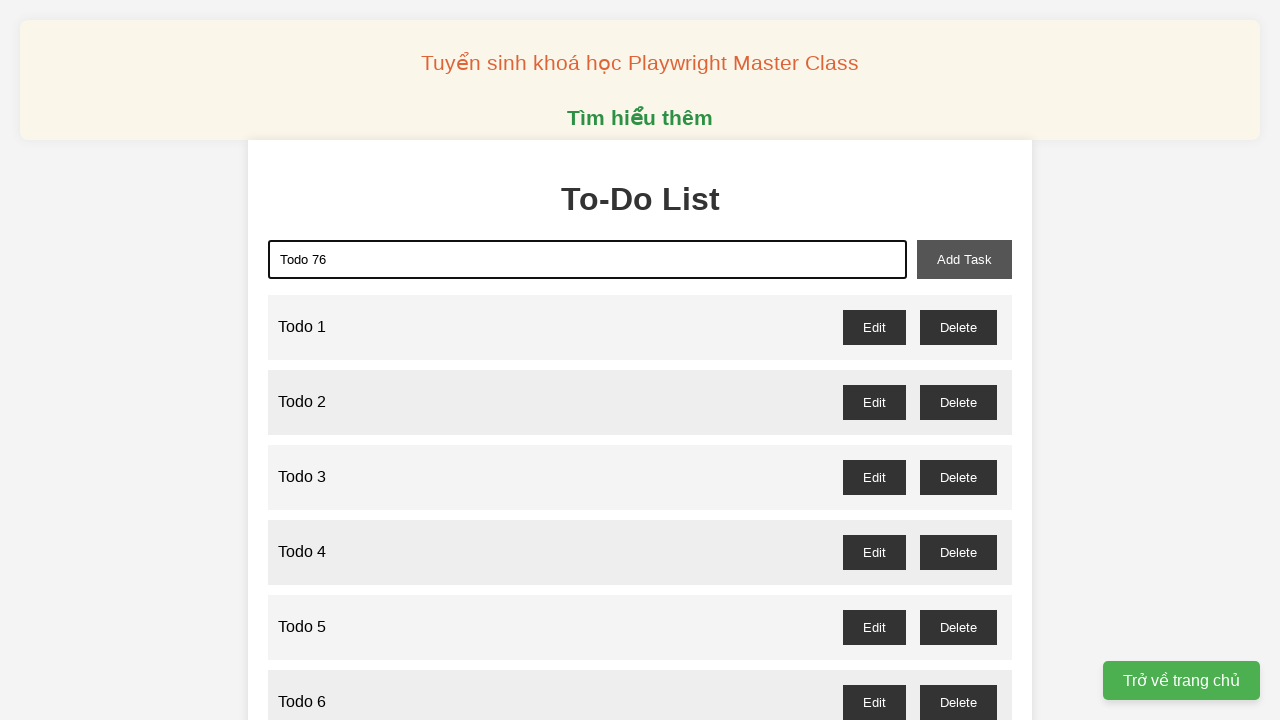

Clicked add task button for 'Todo 76' at (964, 259) on xpath=//button[@id='add-task']
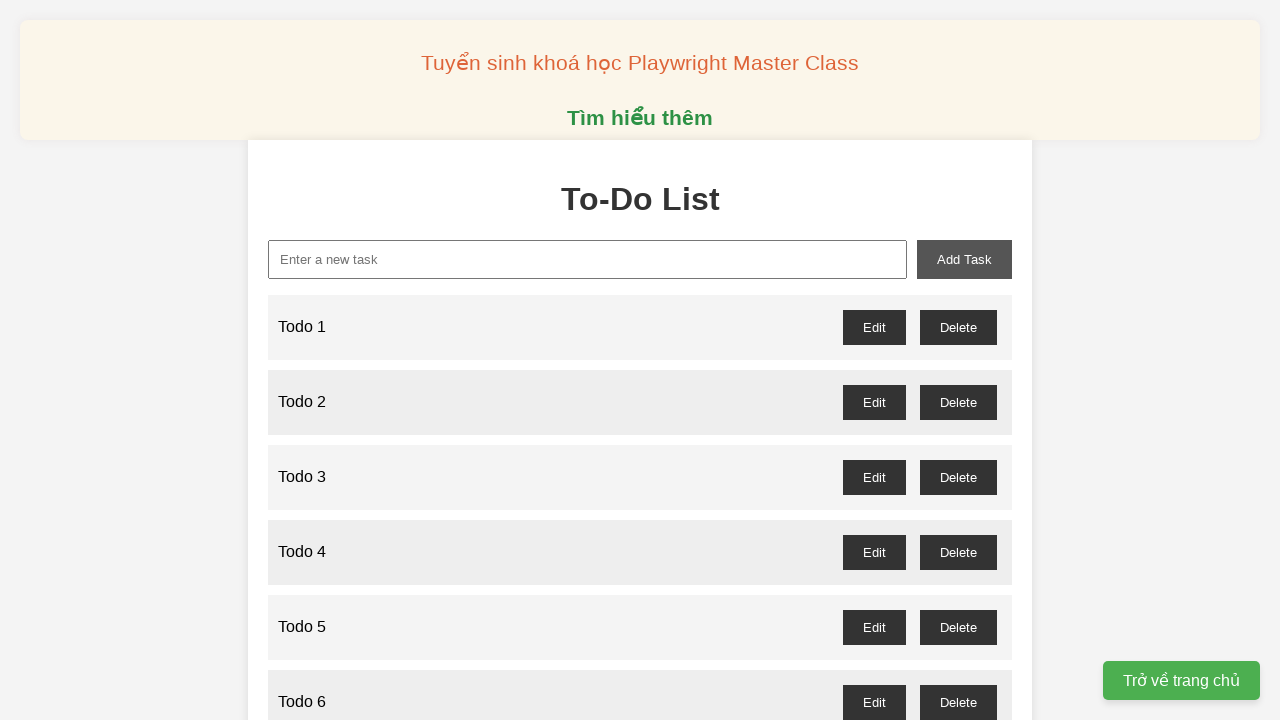

Filled new task input with 'Todo 77' on xpath=//input[@id='new-task']
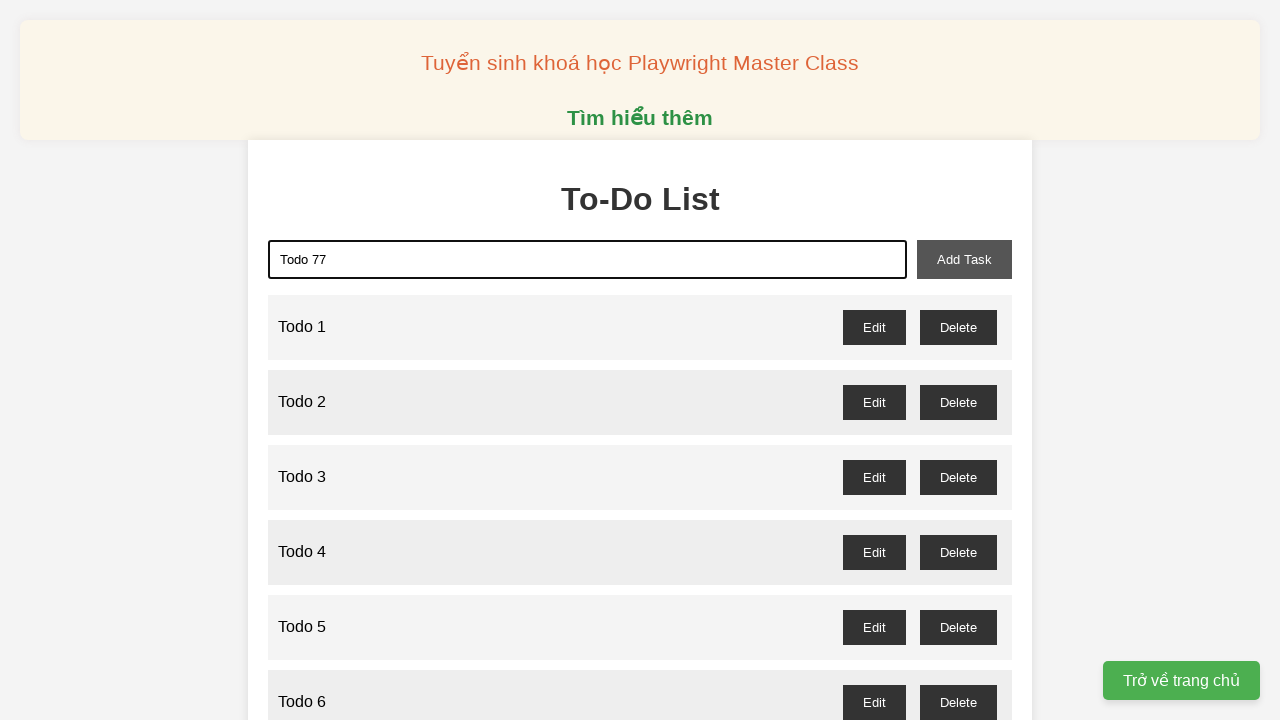

Clicked add task button for 'Todo 77' at (964, 259) on xpath=//button[@id='add-task']
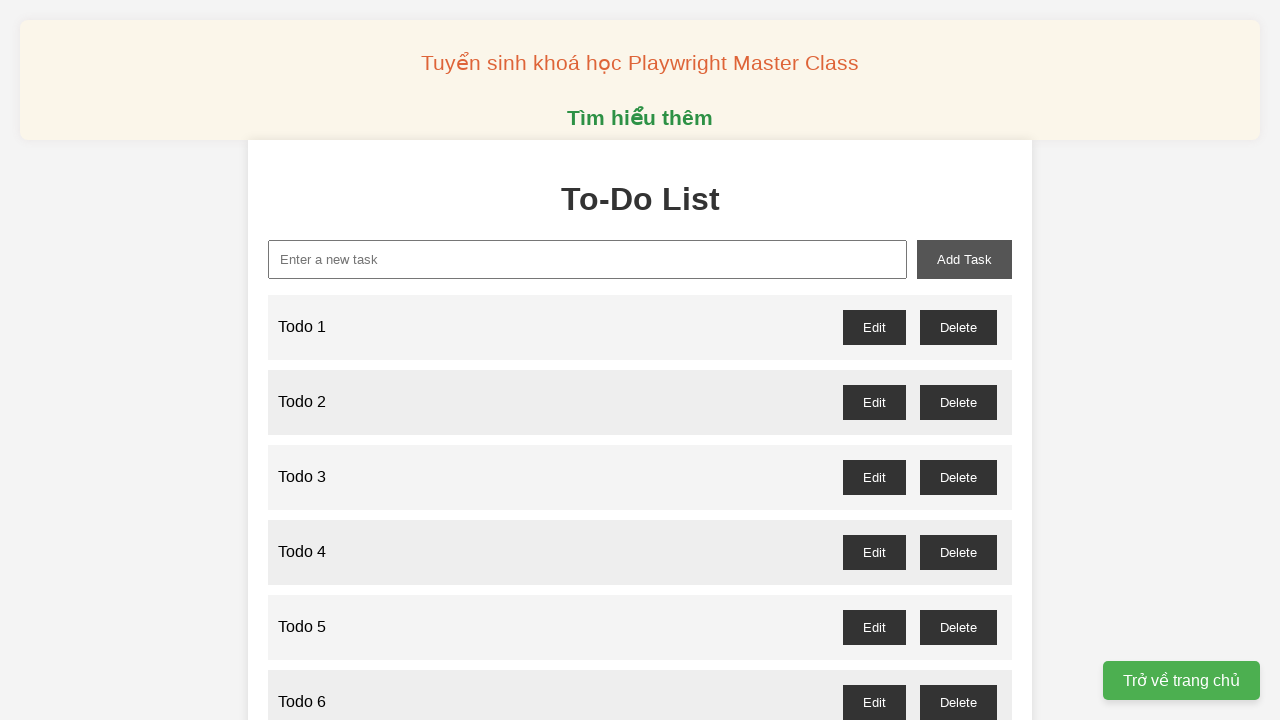

Filled new task input with 'Todo 78' on xpath=//input[@id='new-task']
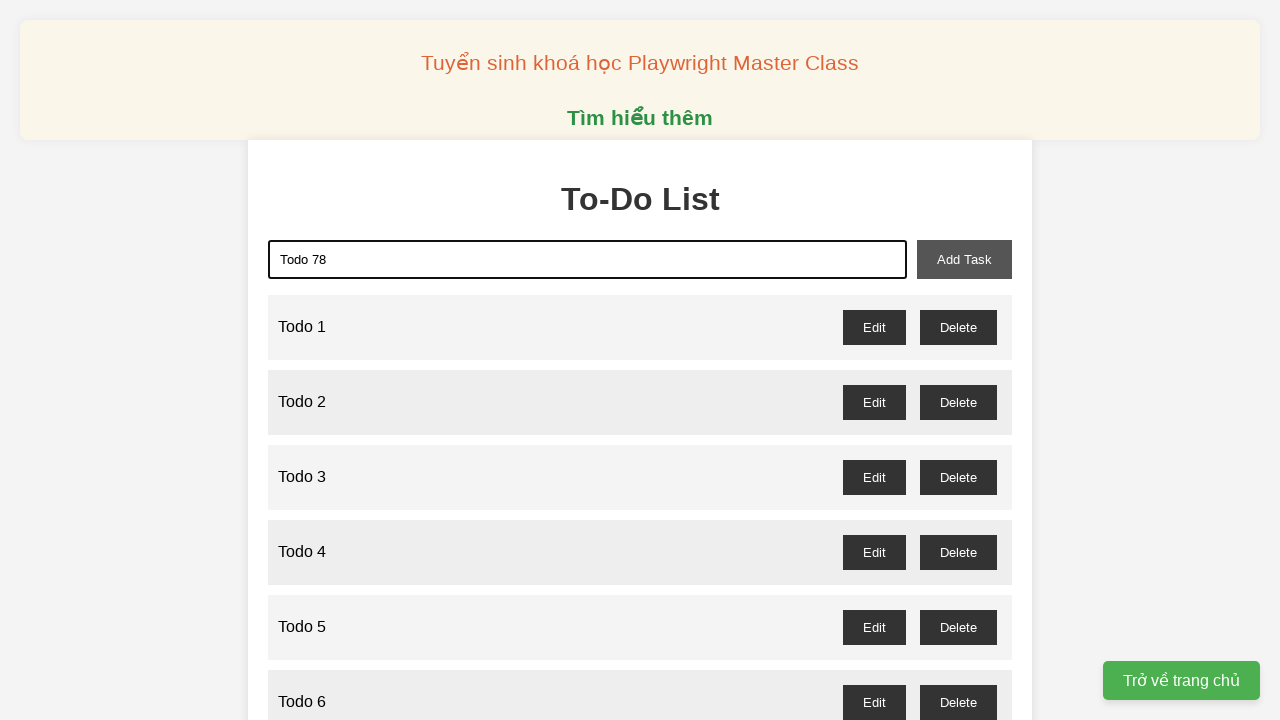

Clicked add task button for 'Todo 78' at (964, 259) on xpath=//button[@id='add-task']
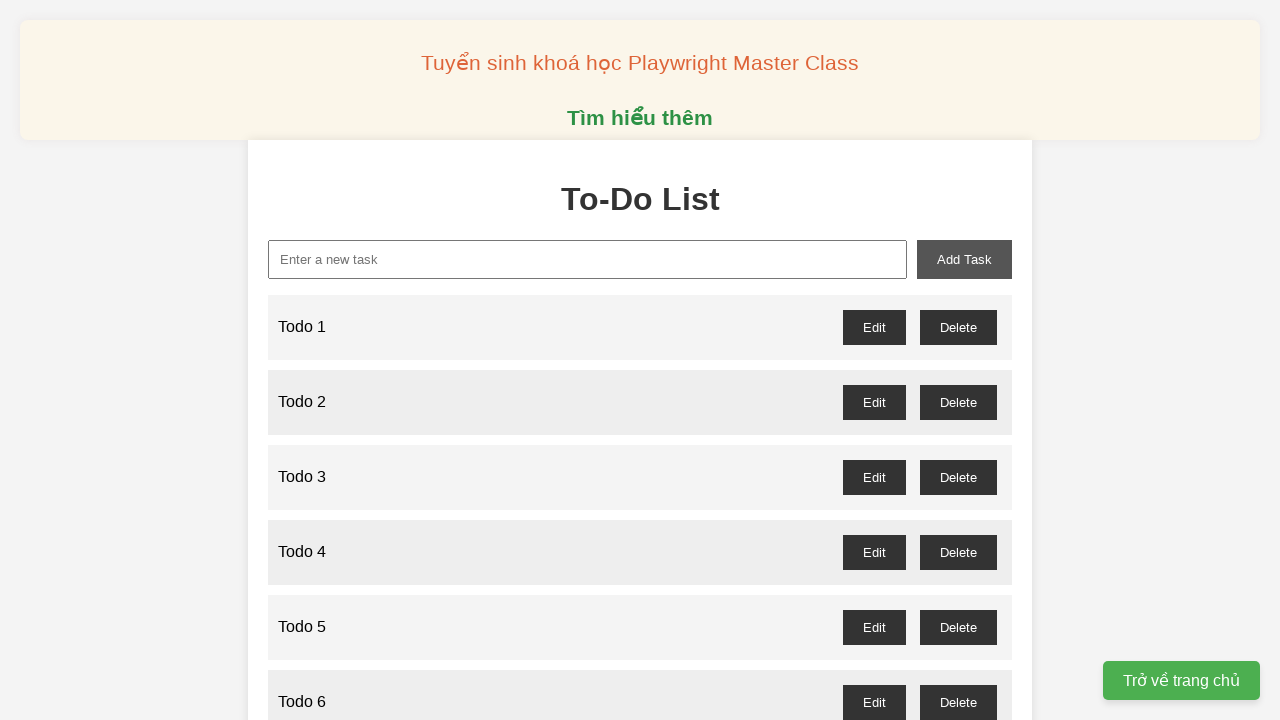

Filled new task input with 'Todo 79' on xpath=//input[@id='new-task']
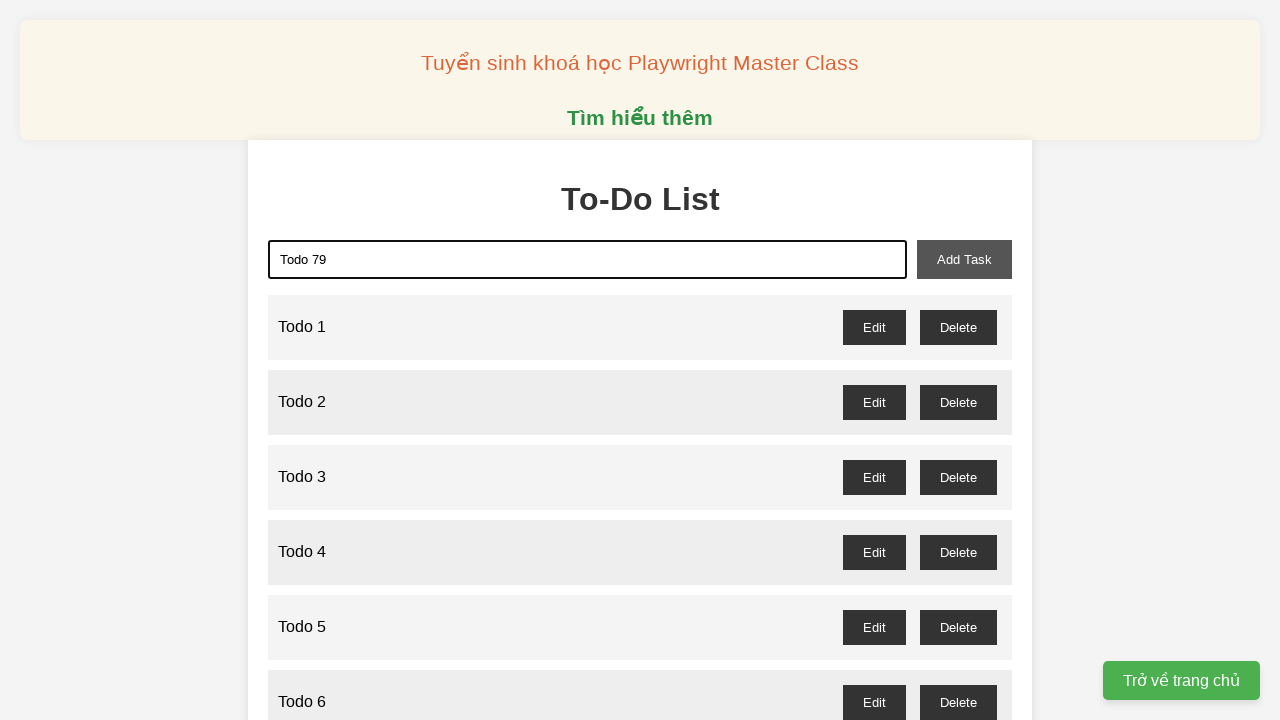

Clicked add task button for 'Todo 79' at (964, 259) on xpath=//button[@id='add-task']
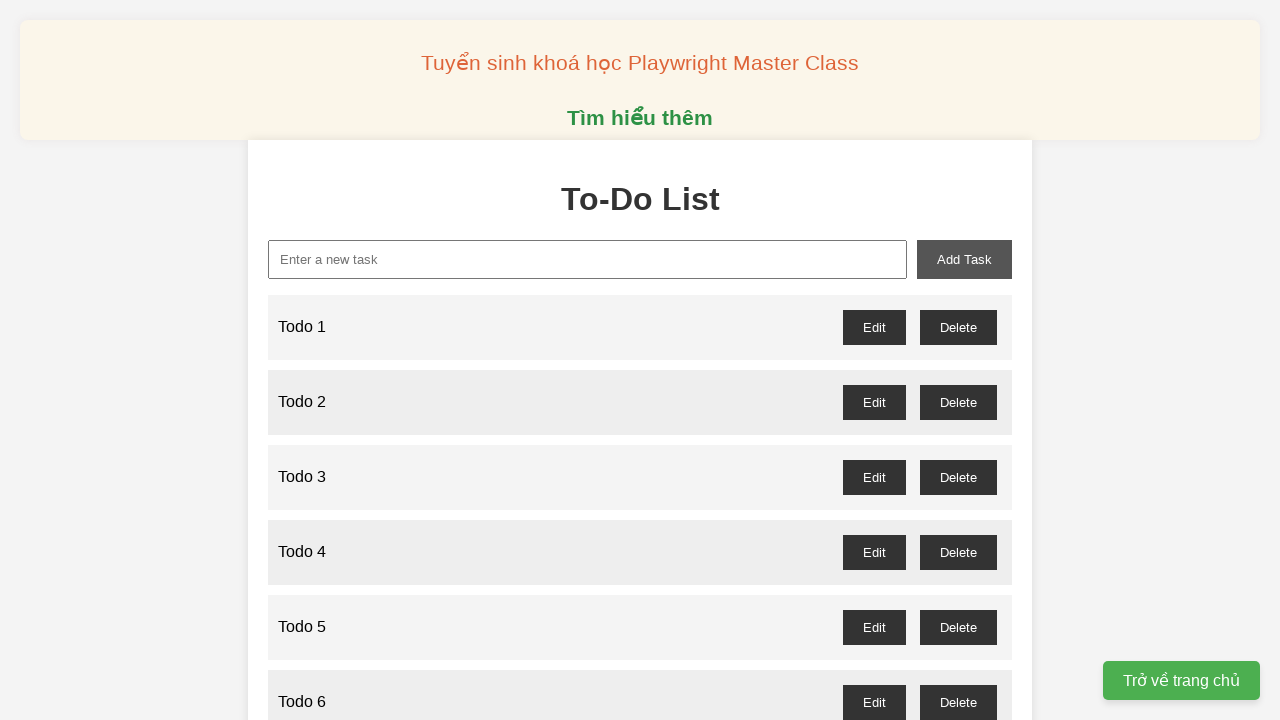

Filled new task input with 'Todo 80' on xpath=//input[@id='new-task']
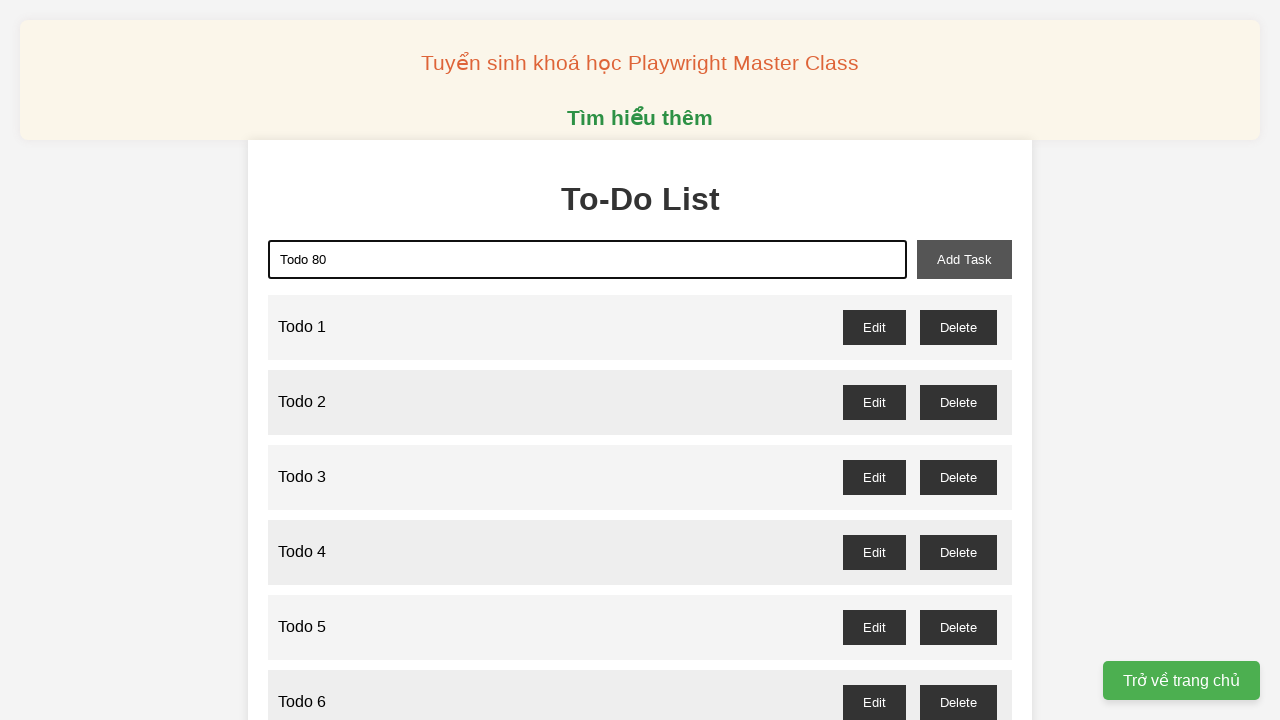

Clicked add task button for 'Todo 80' at (964, 259) on xpath=//button[@id='add-task']
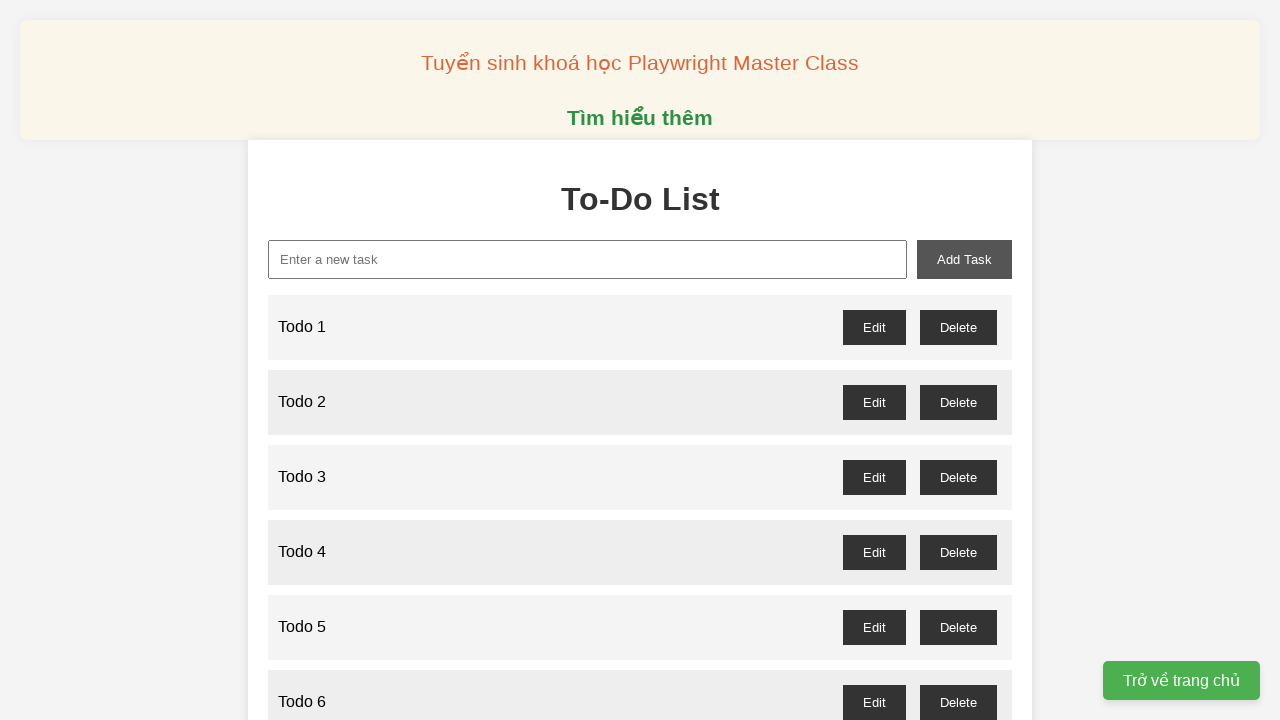

Filled new task input with 'Todo 81' on xpath=//input[@id='new-task']
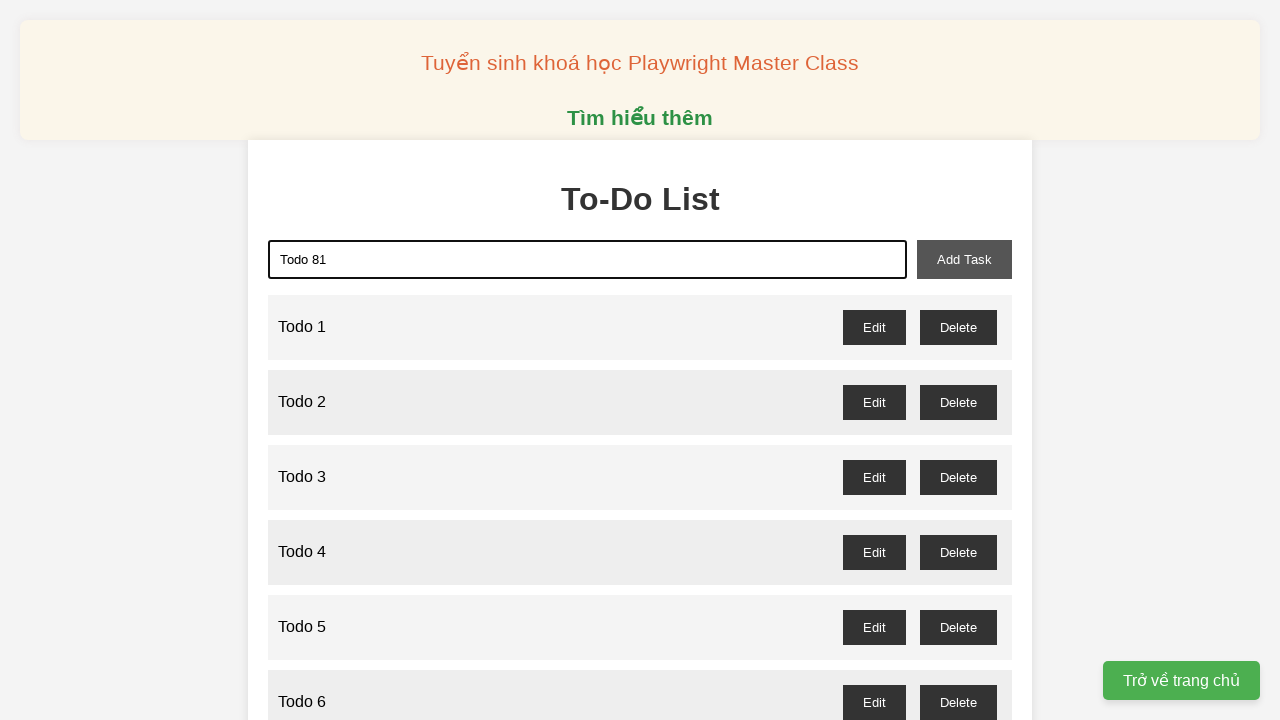

Clicked add task button for 'Todo 81' at (964, 259) on xpath=//button[@id='add-task']
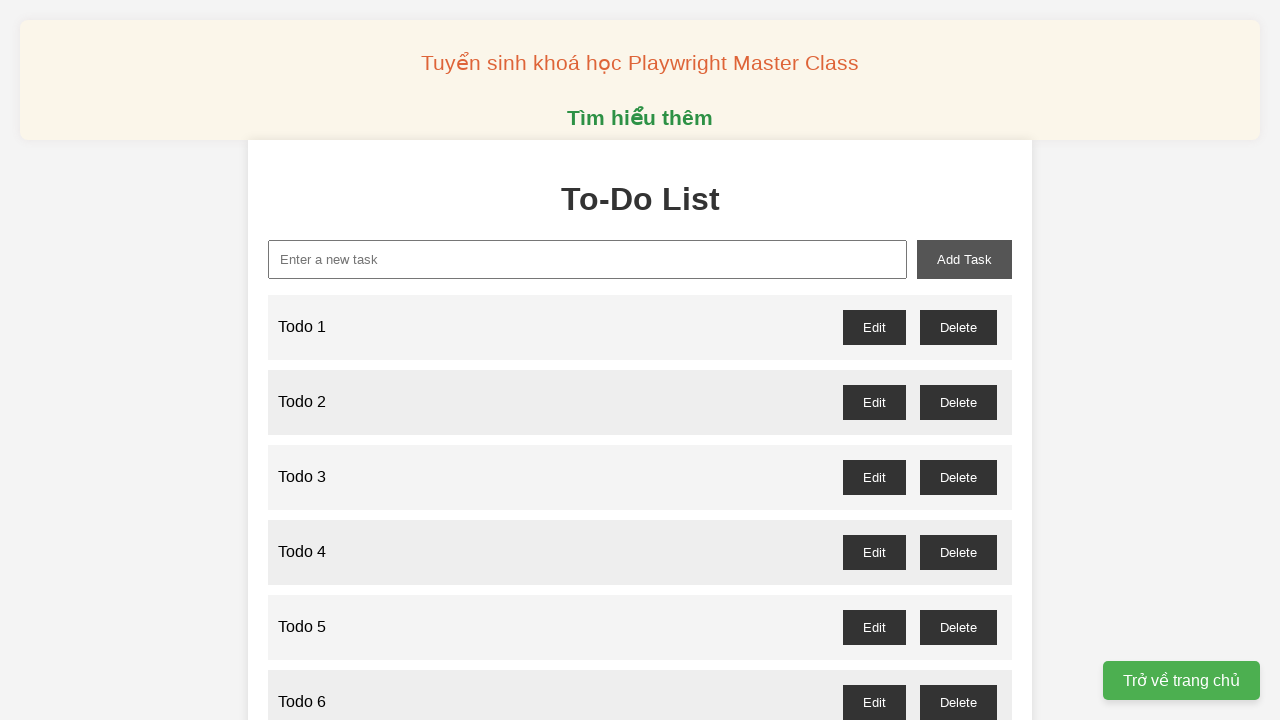

Filled new task input with 'Todo 82' on xpath=//input[@id='new-task']
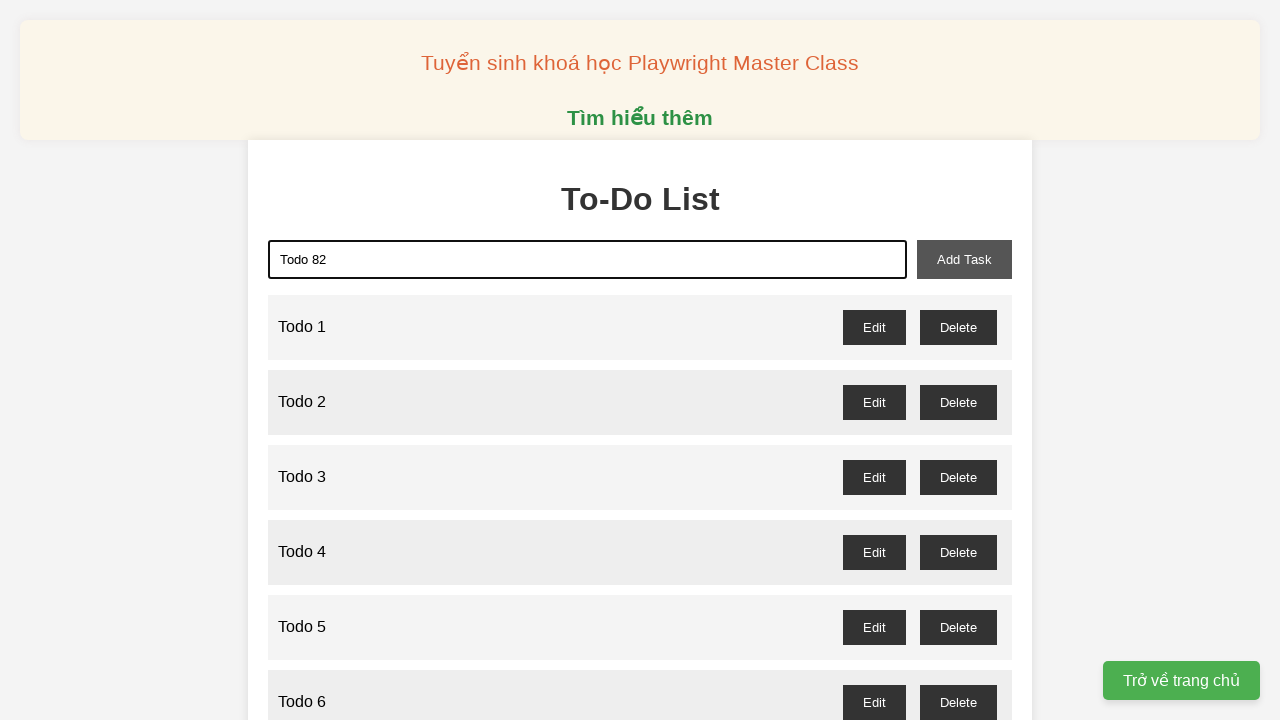

Clicked add task button for 'Todo 82' at (964, 259) on xpath=//button[@id='add-task']
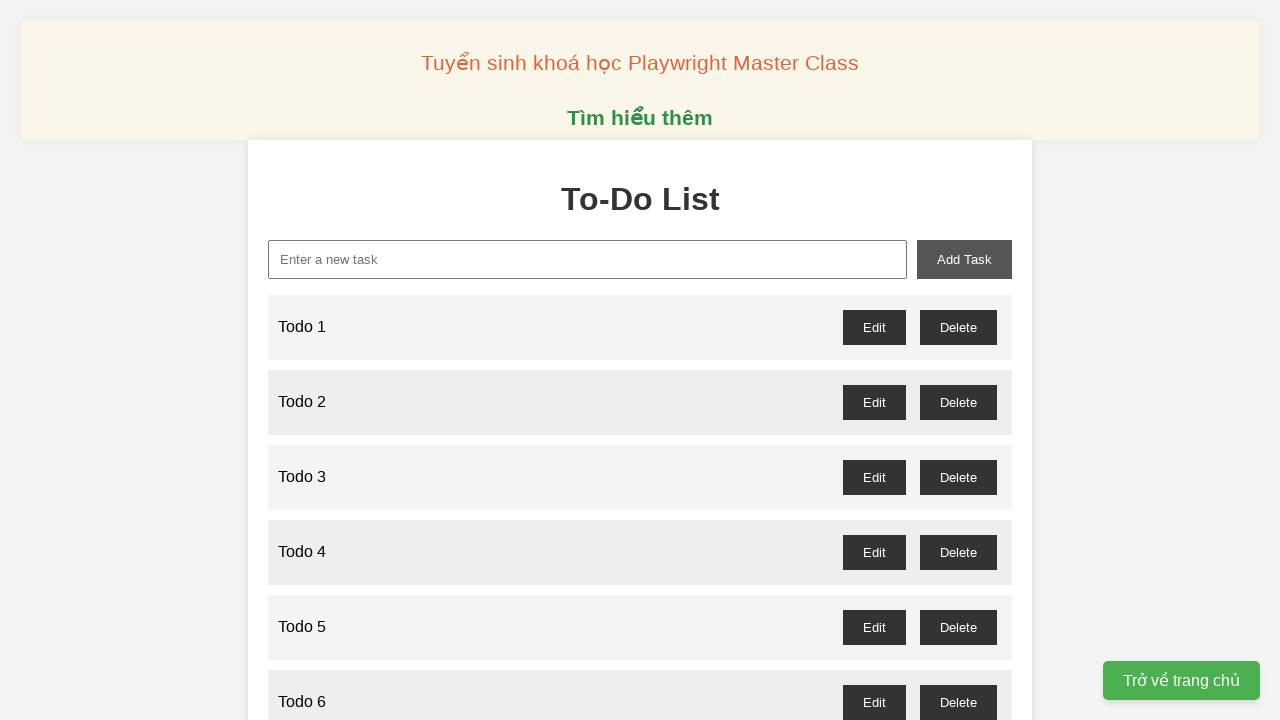

Filled new task input with 'Todo 83' on xpath=//input[@id='new-task']
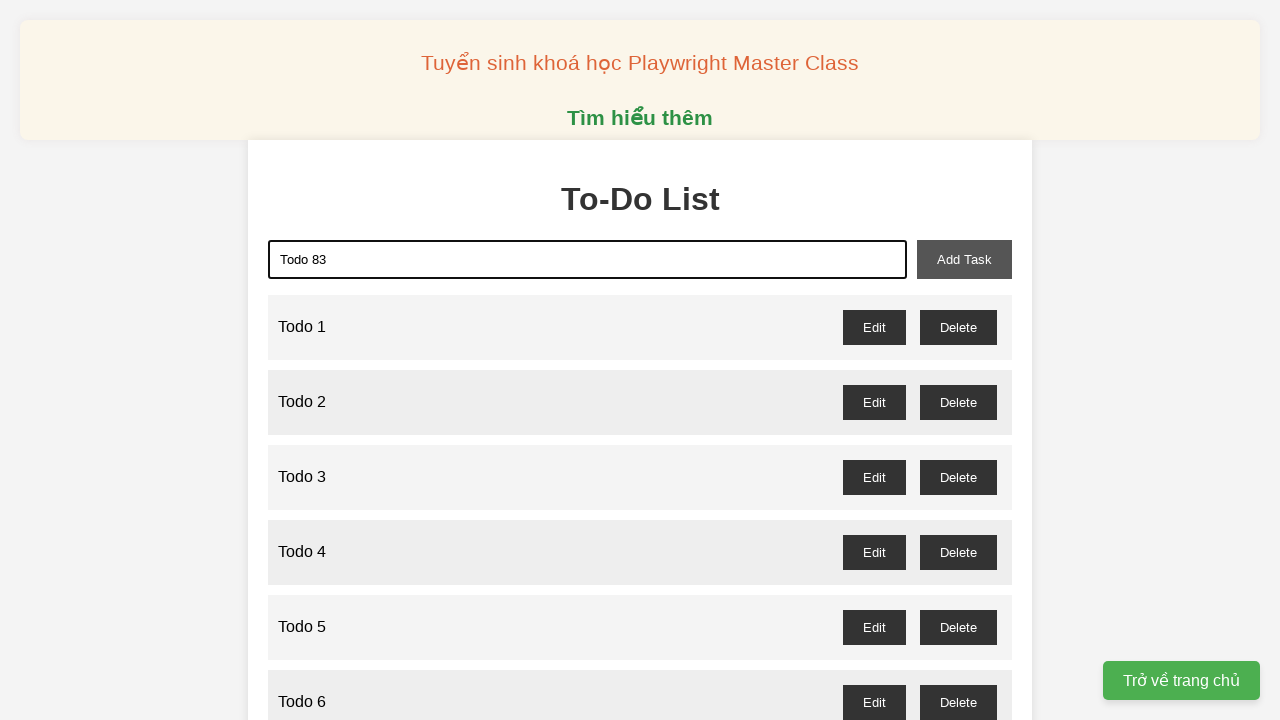

Clicked add task button for 'Todo 83' at (964, 259) on xpath=//button[@id='add-task']
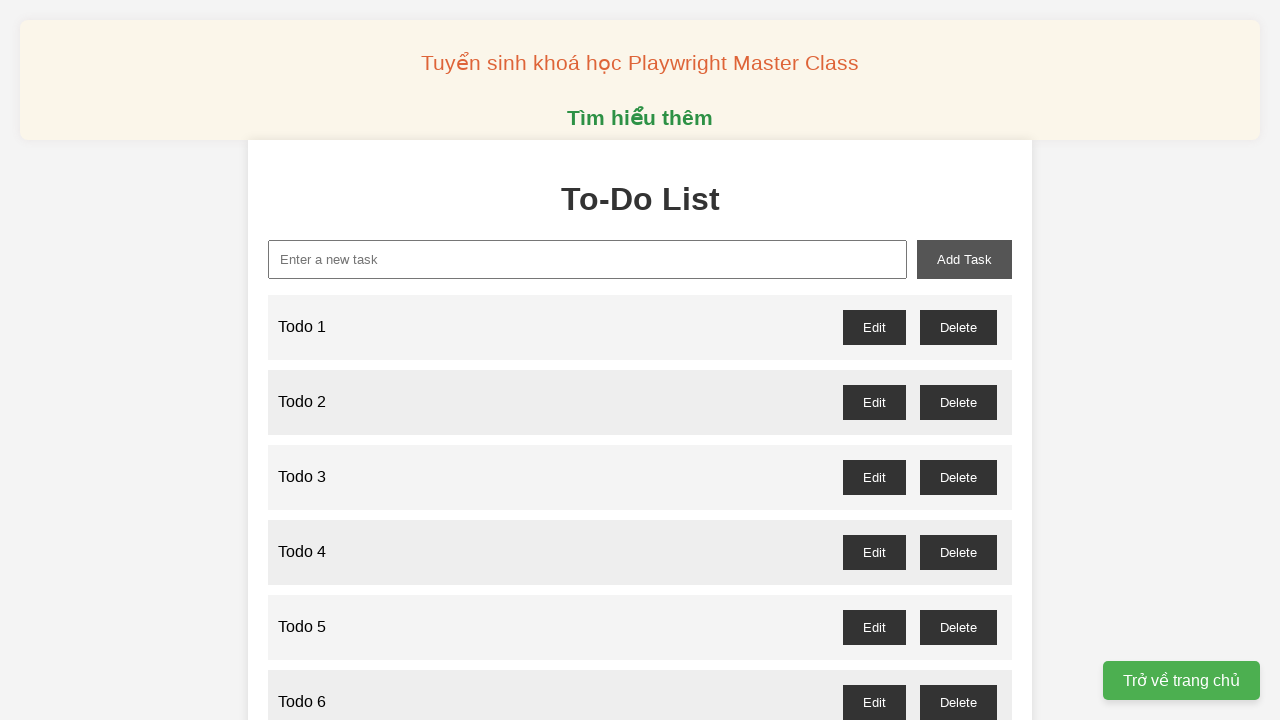

Filled new task input with 'Todo 84' on xpath=//input[@id='new-task']
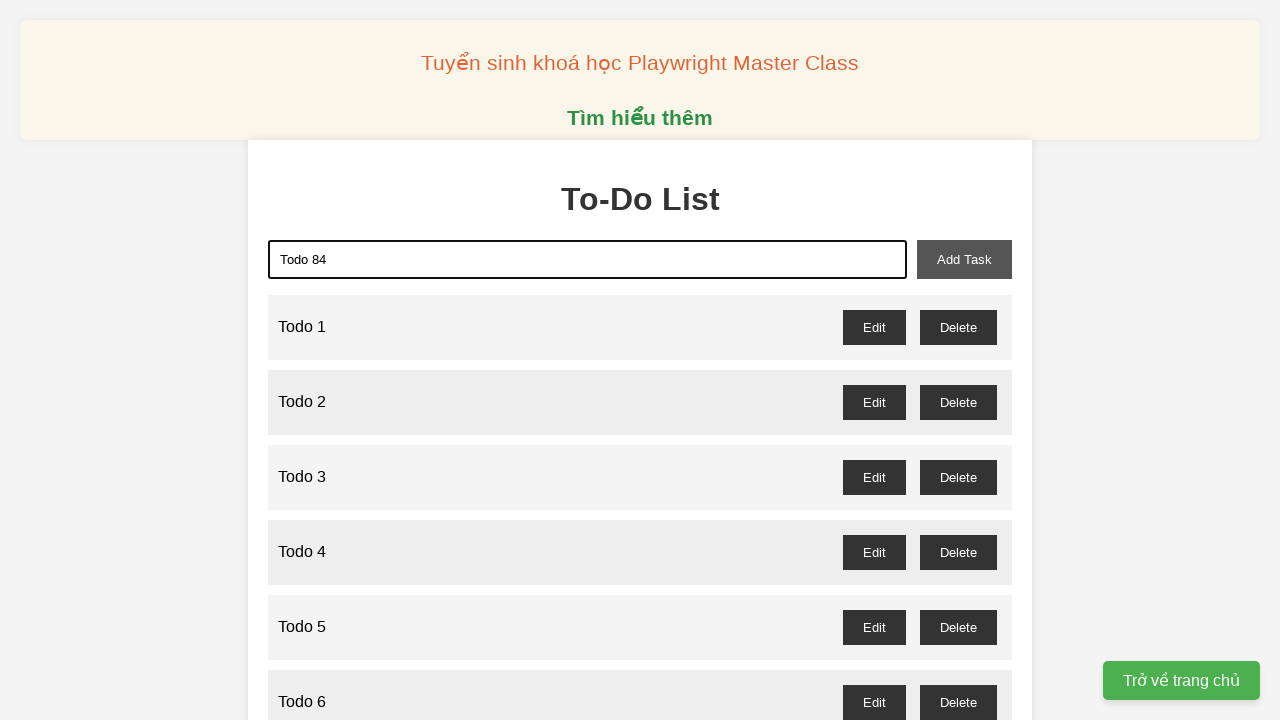

Clicked add task button for 'Todo 84' at (964, 259) on xpath=//button[@id='add-task']
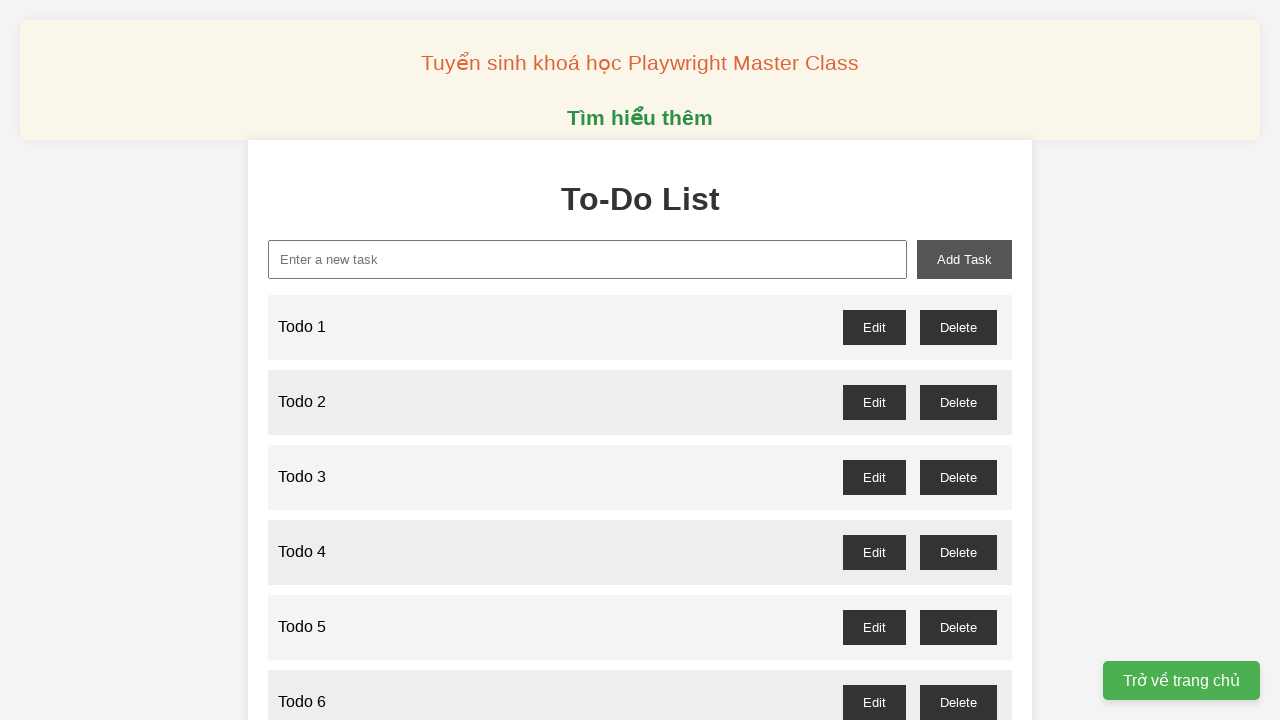

Filled new task input with 'Todo 85' on xpath=//input[@id='new-task']
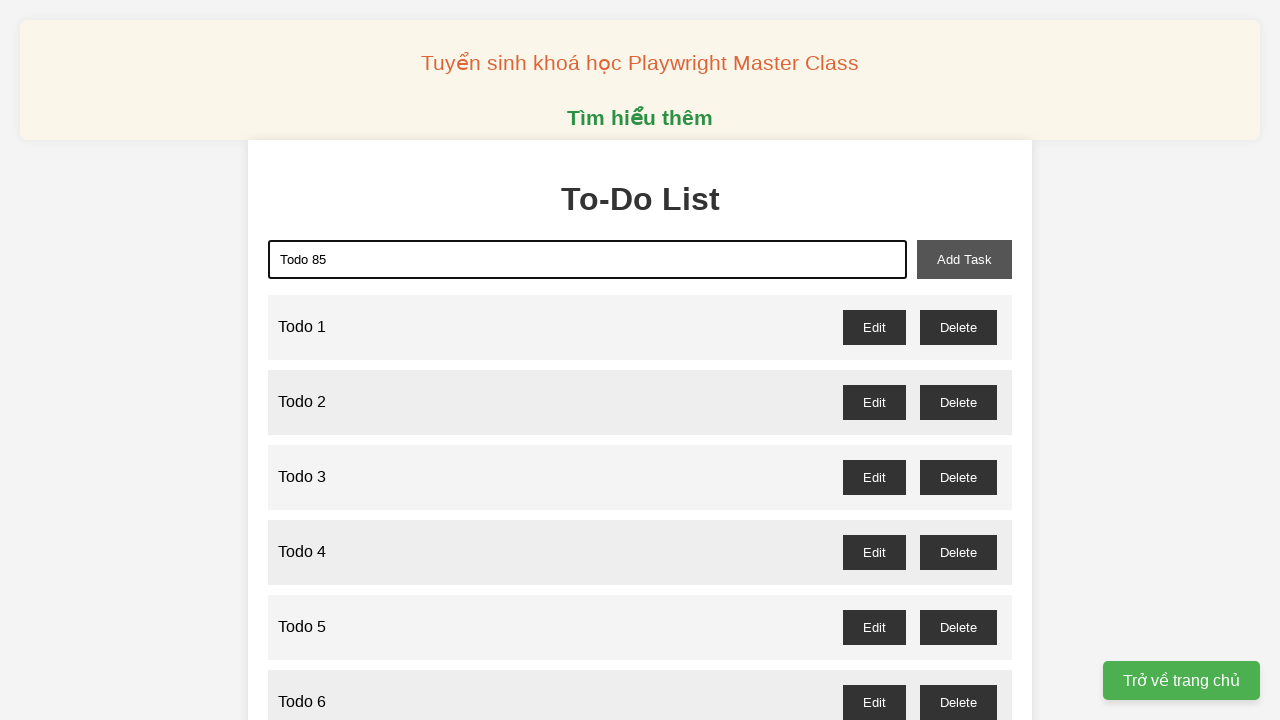

Clicked add task button for 'Todo 85' at (964, 259) on xpath=//button[@id='add-task']
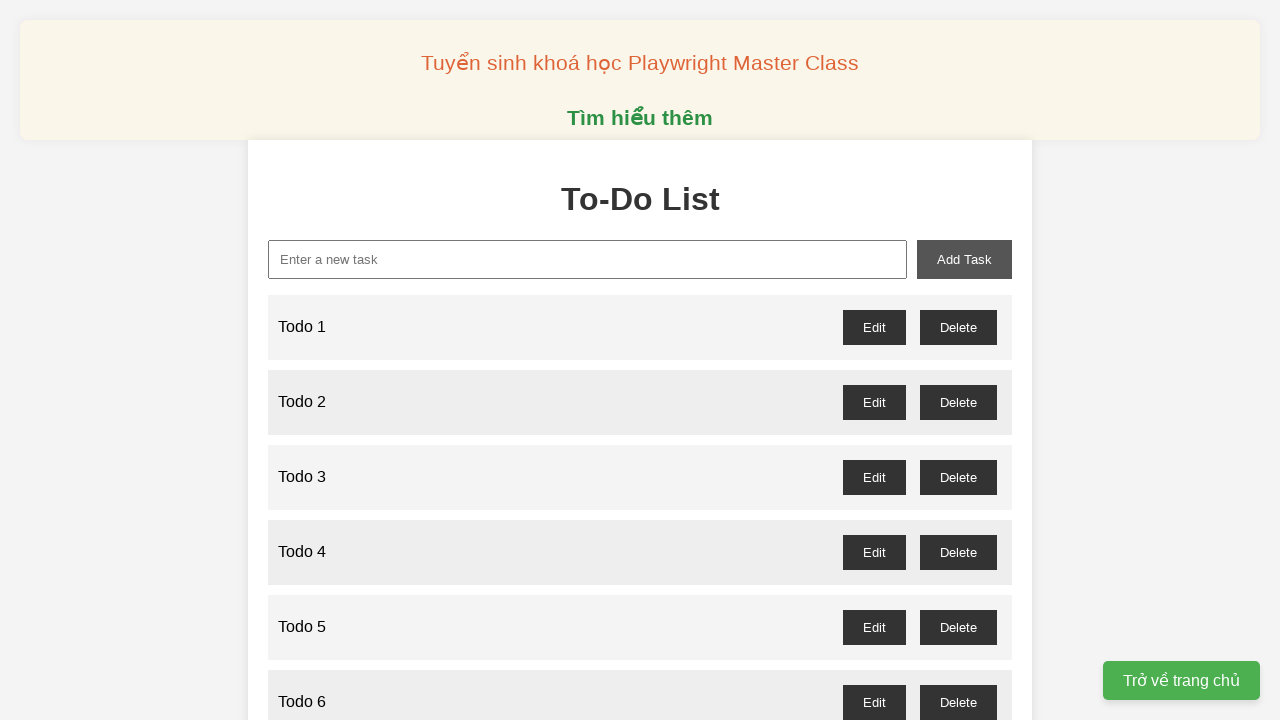

Filled new task input with 'Todo 86' on xpath=//input[@id='new-task']
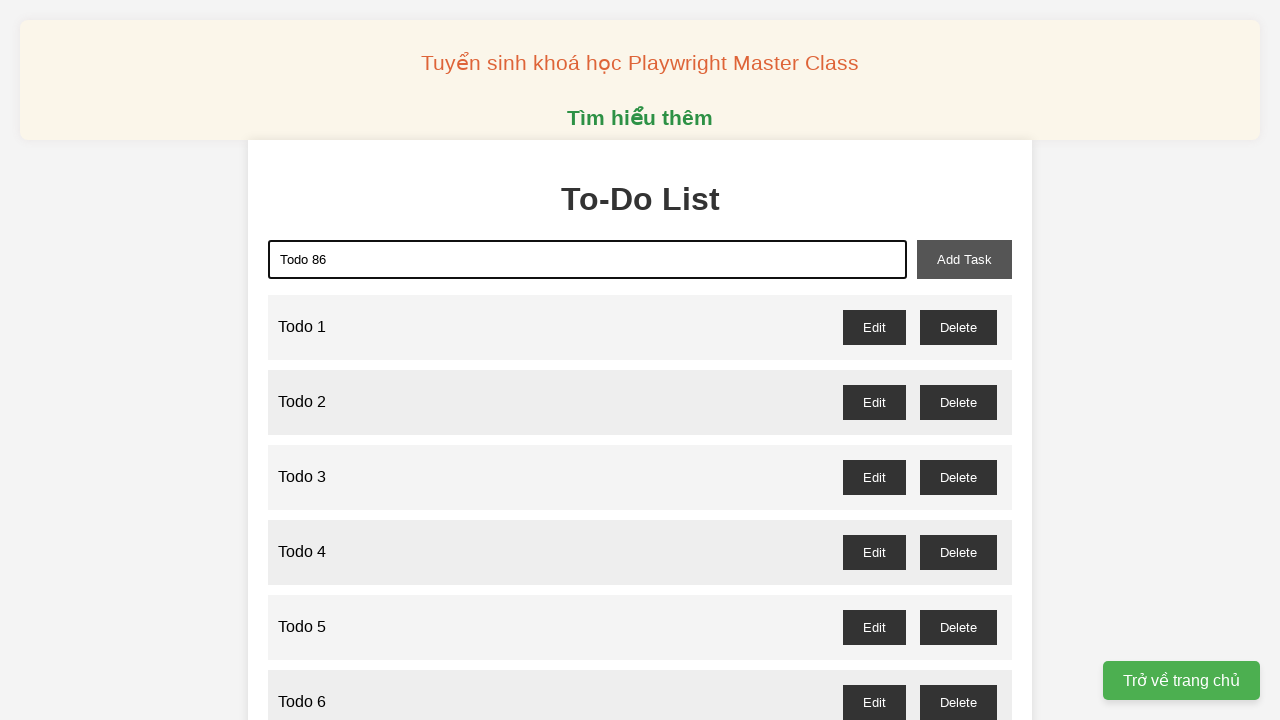

Clicked add task button for 'Todo 86' at (964, 259) on xpath=//button[@id='add-task']
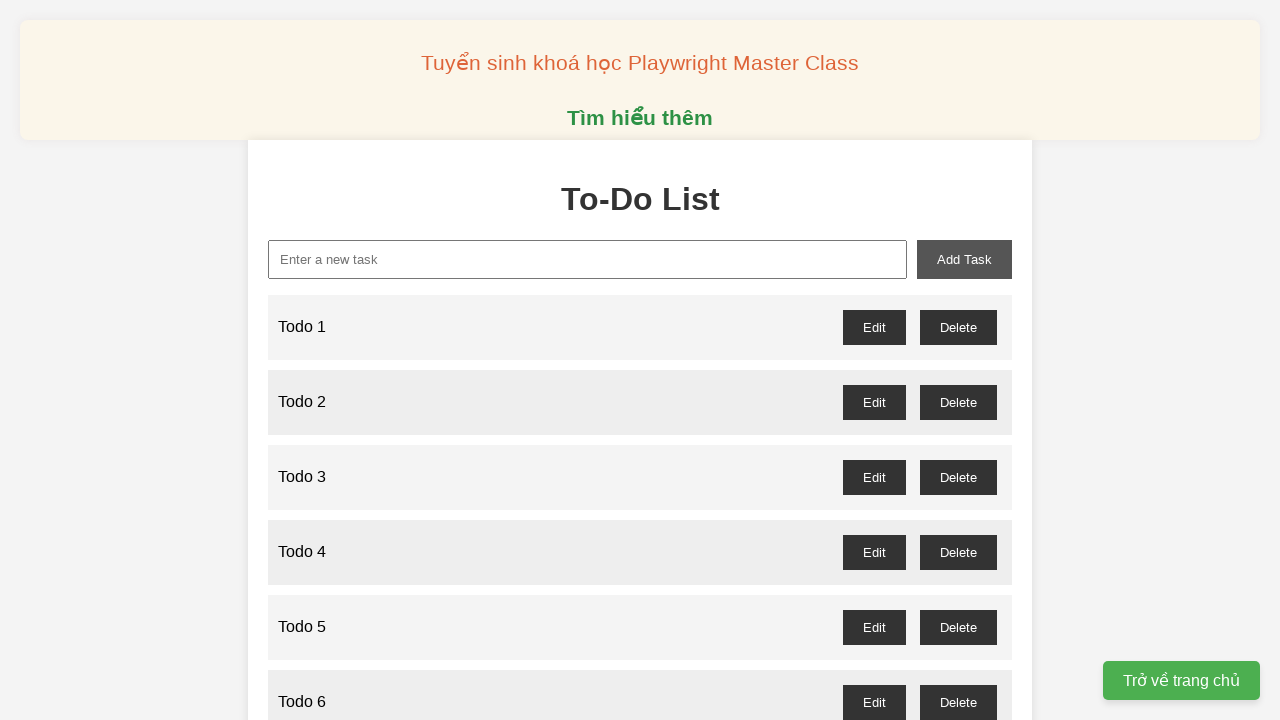

Filled new task input with 'Todo 87' on xpath=//input[@id='new-task']
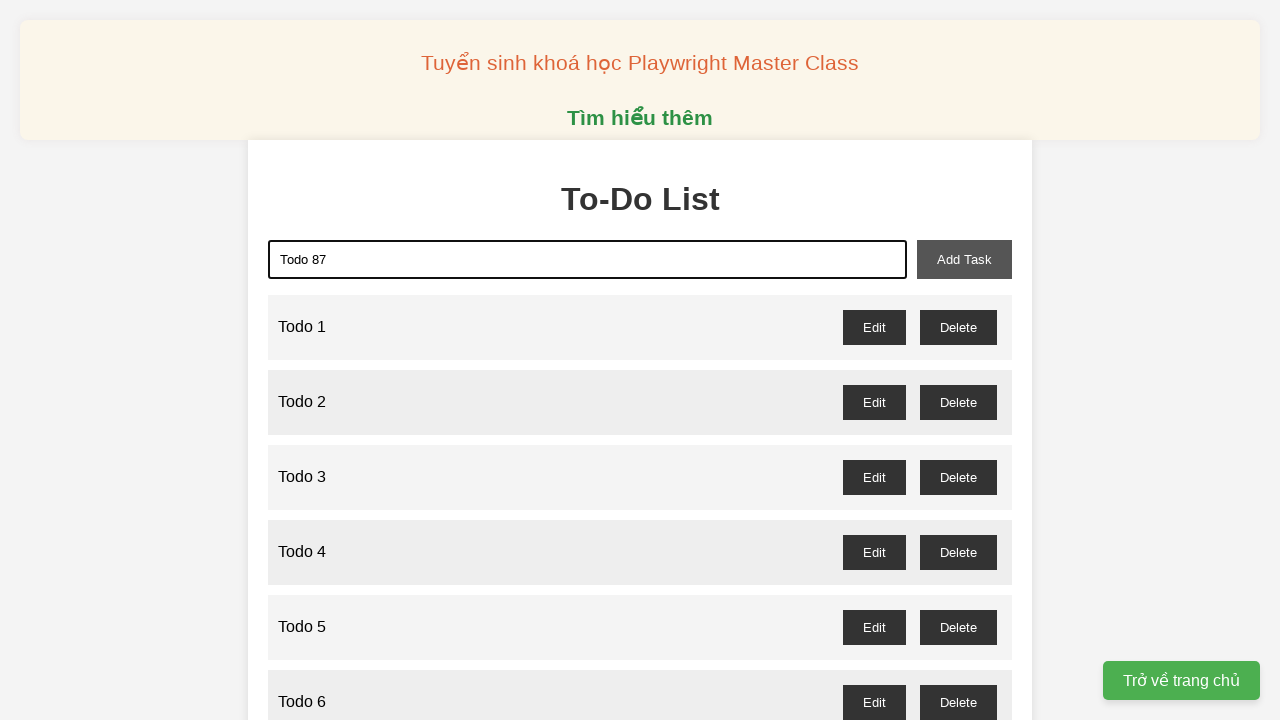

Clicked add task button for 'Todo 87' at (964, 259) on xpath=//button[@id='add-task']
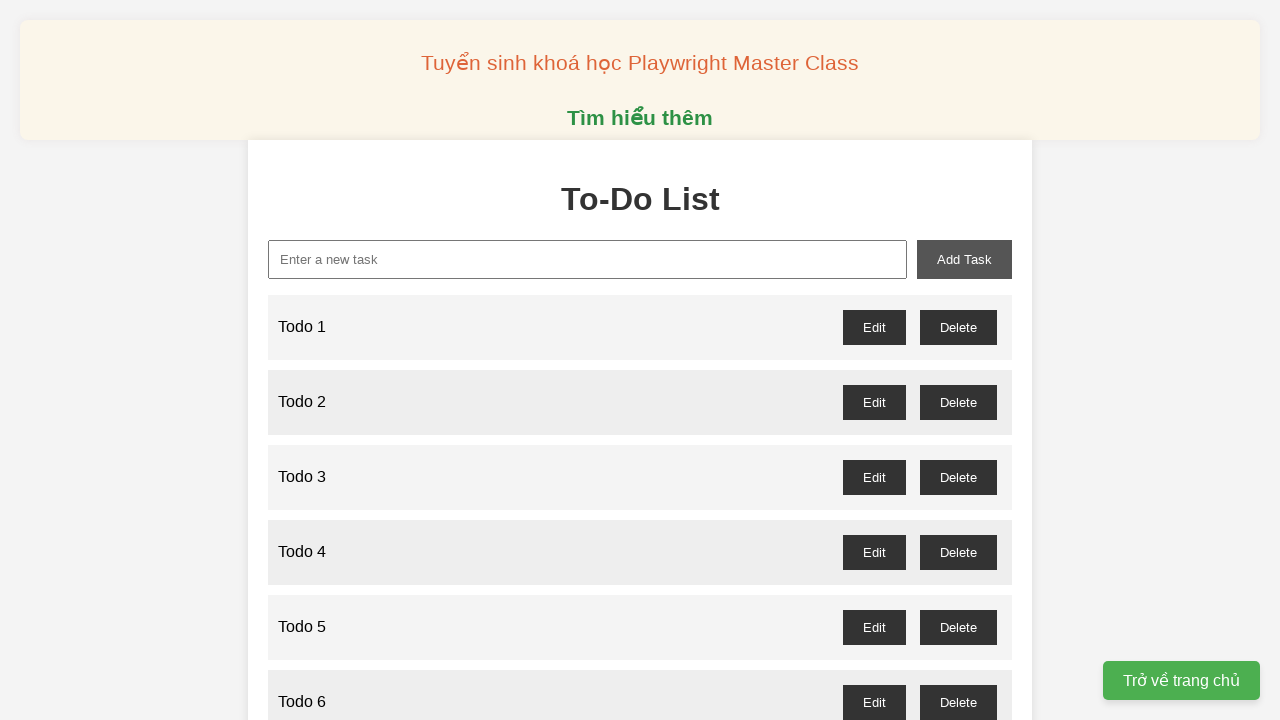

Filled new task input with 'Todo 88' on xpath=//input[@id='new-task']
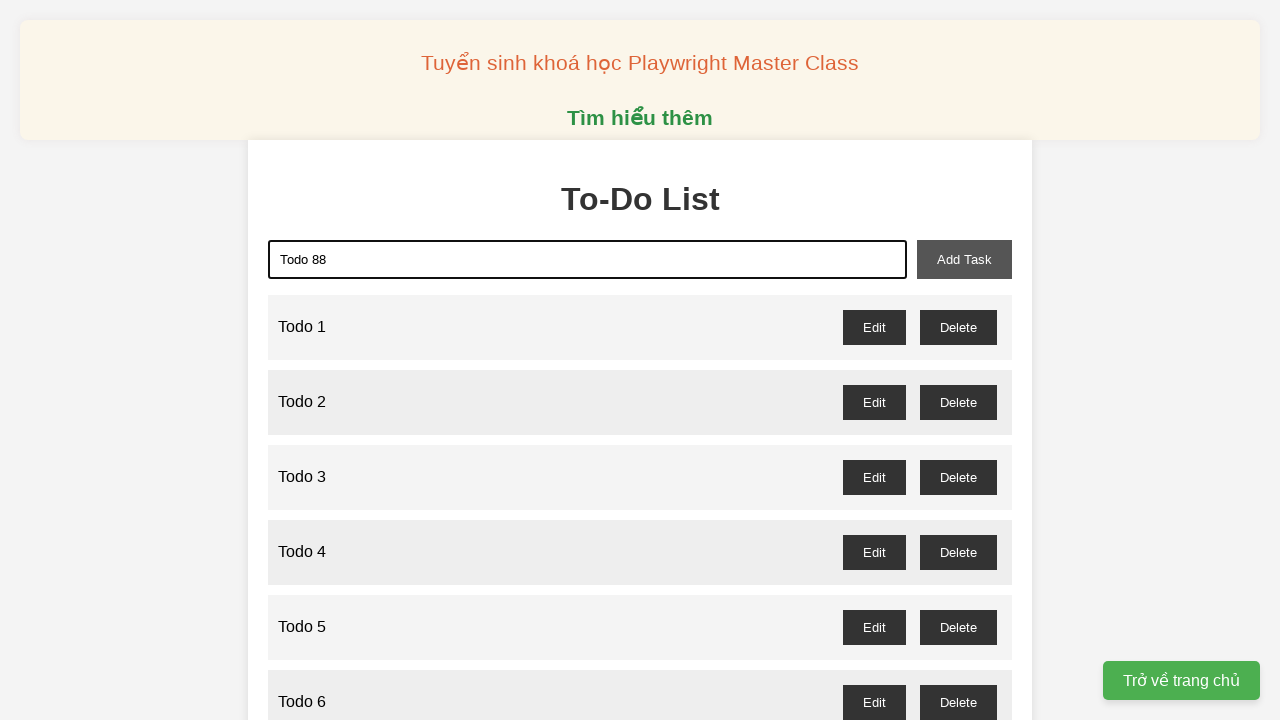

Clicked add task button for 'Todo 88' at (964, 259) on xpath=//button[@id='add-task']
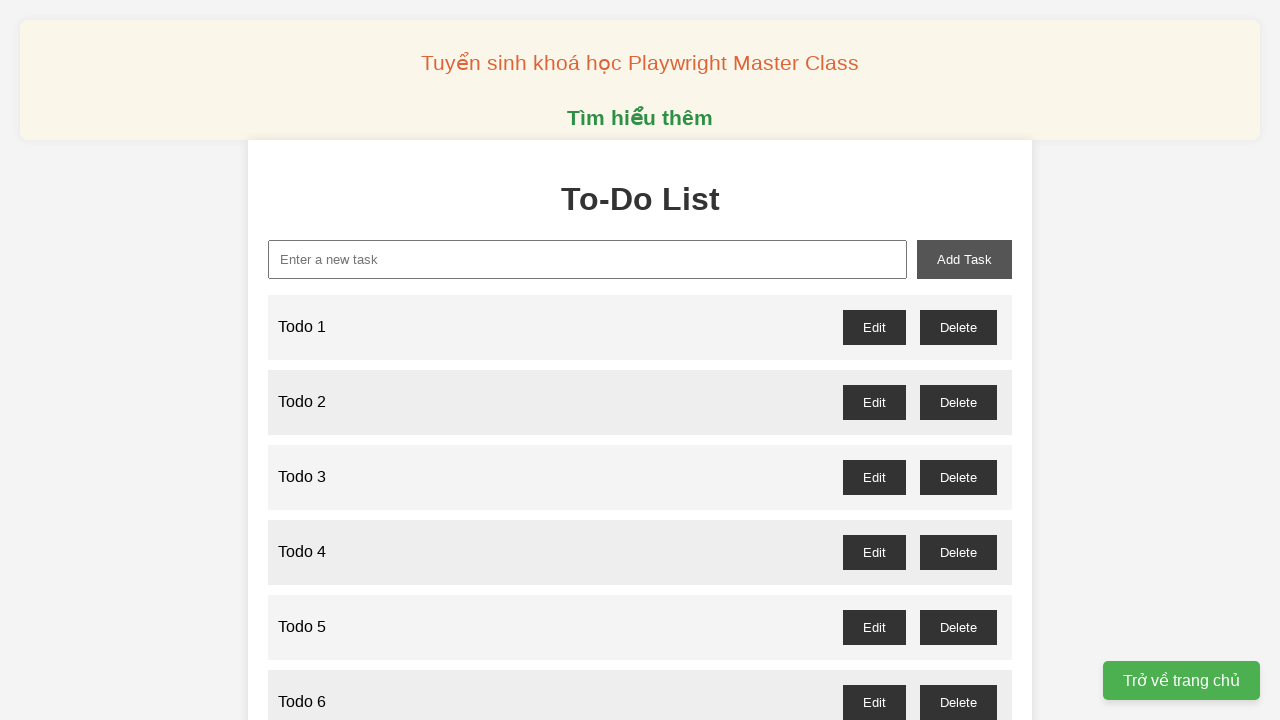

Filled new task input with 'Todo 89' on xpath=//input[@id='new-task']
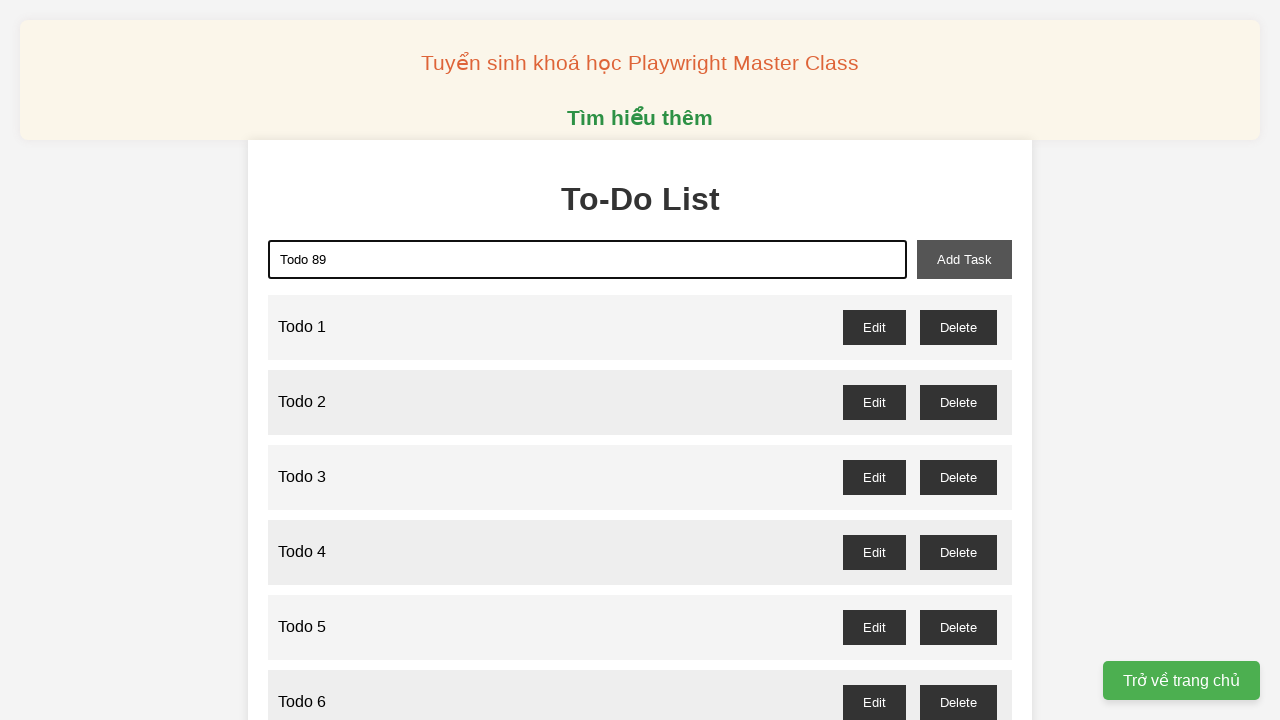

Clicked add task button for 'Todo 89' at (964, 259) on xpath=//button[@id='add-task']
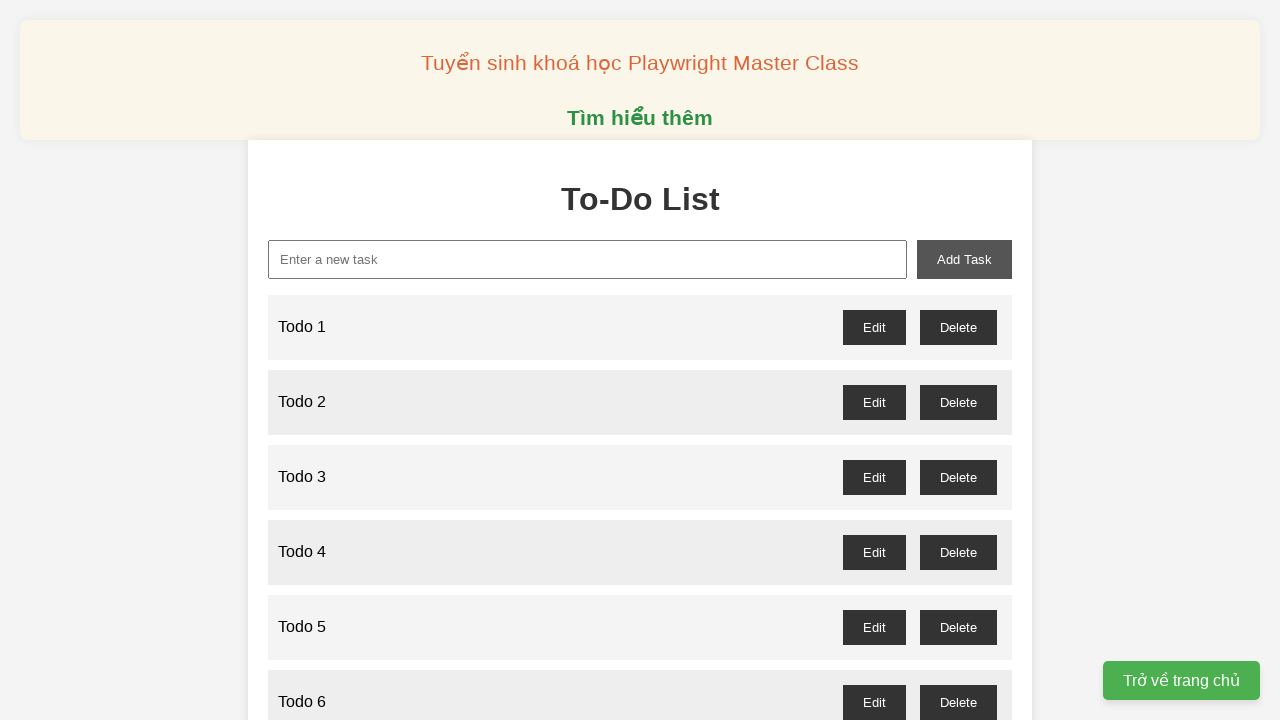

Filled new task input with 'Todo 90' on xpath=//input[@id='new-task']
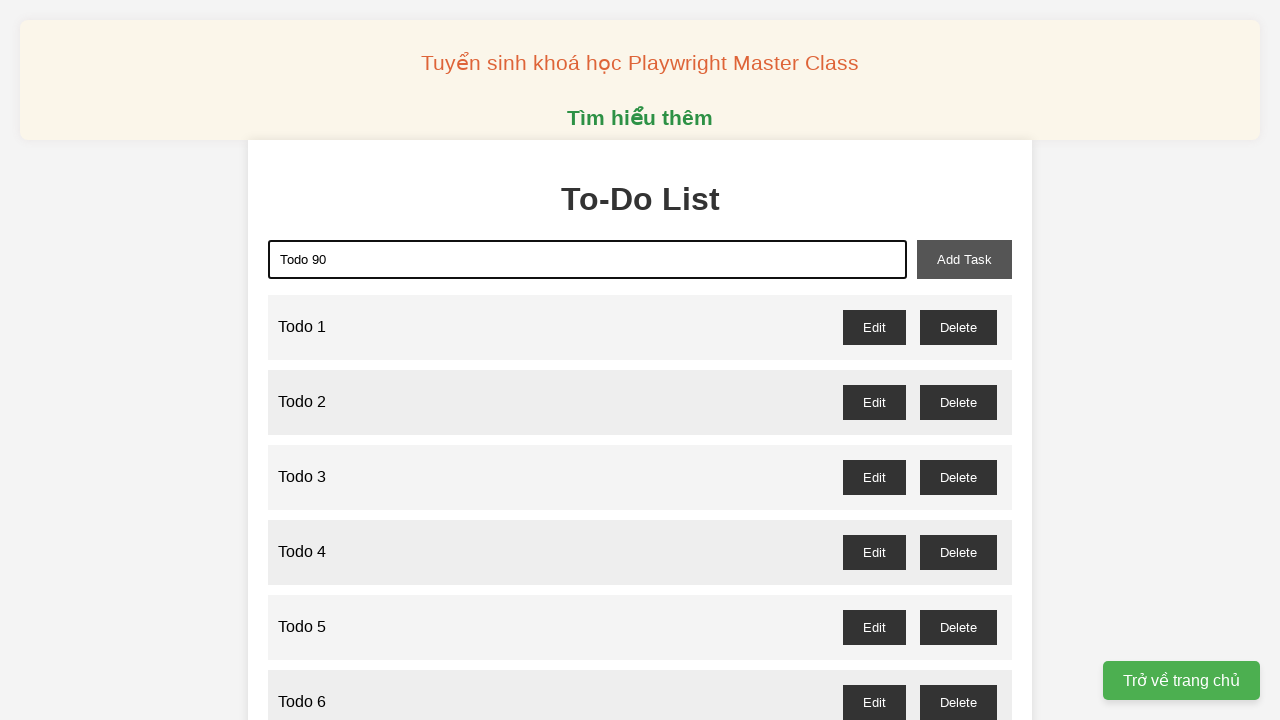

Clicked add task button for 'Todo 90' at (964, 259) on xpath=//button[@id='add-task']
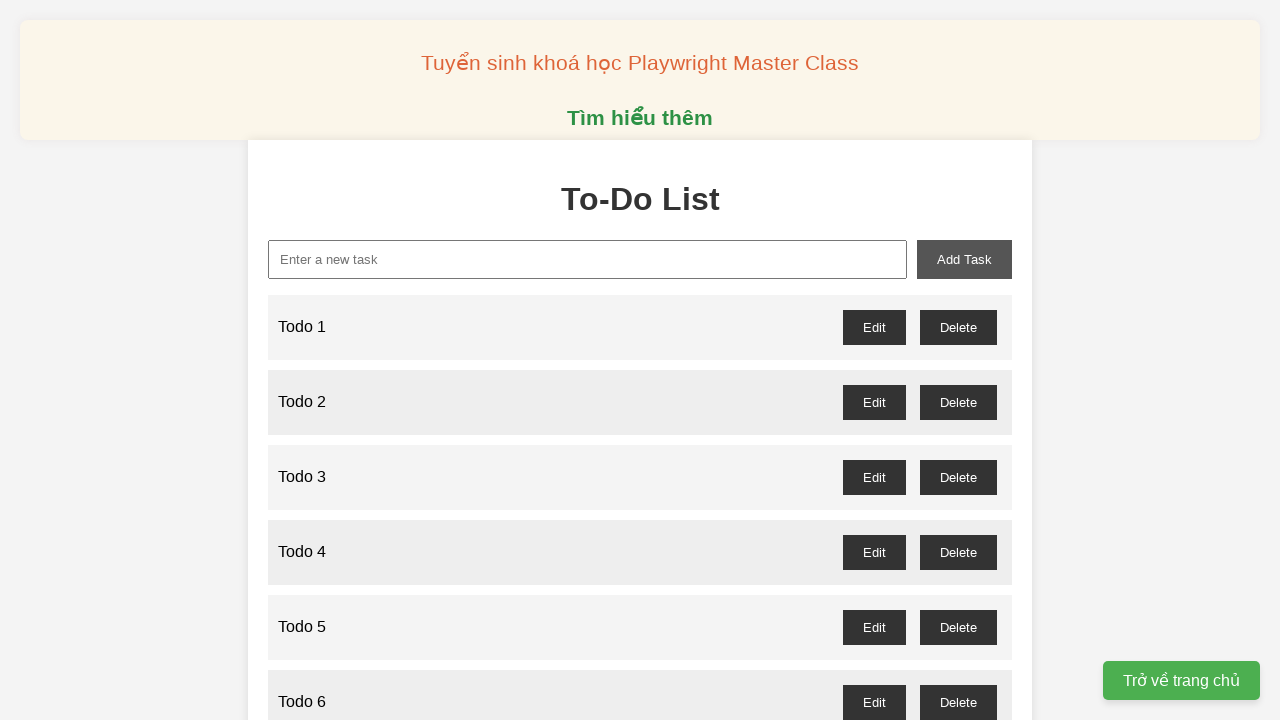

Filled new task input with 'Todo 91' on xpath=//input[@id='new-task']
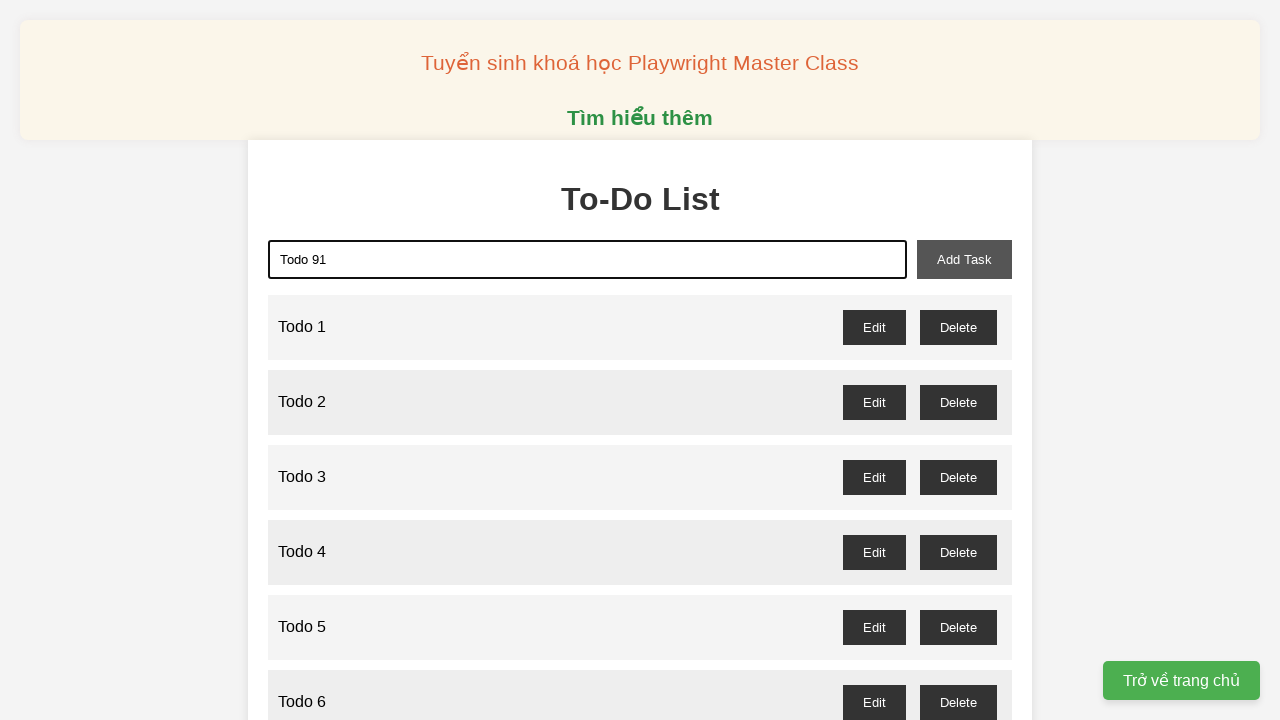

Clicked add task button for 'Todo 91' at (964, 259) on xpath=//button[@id='add-task']
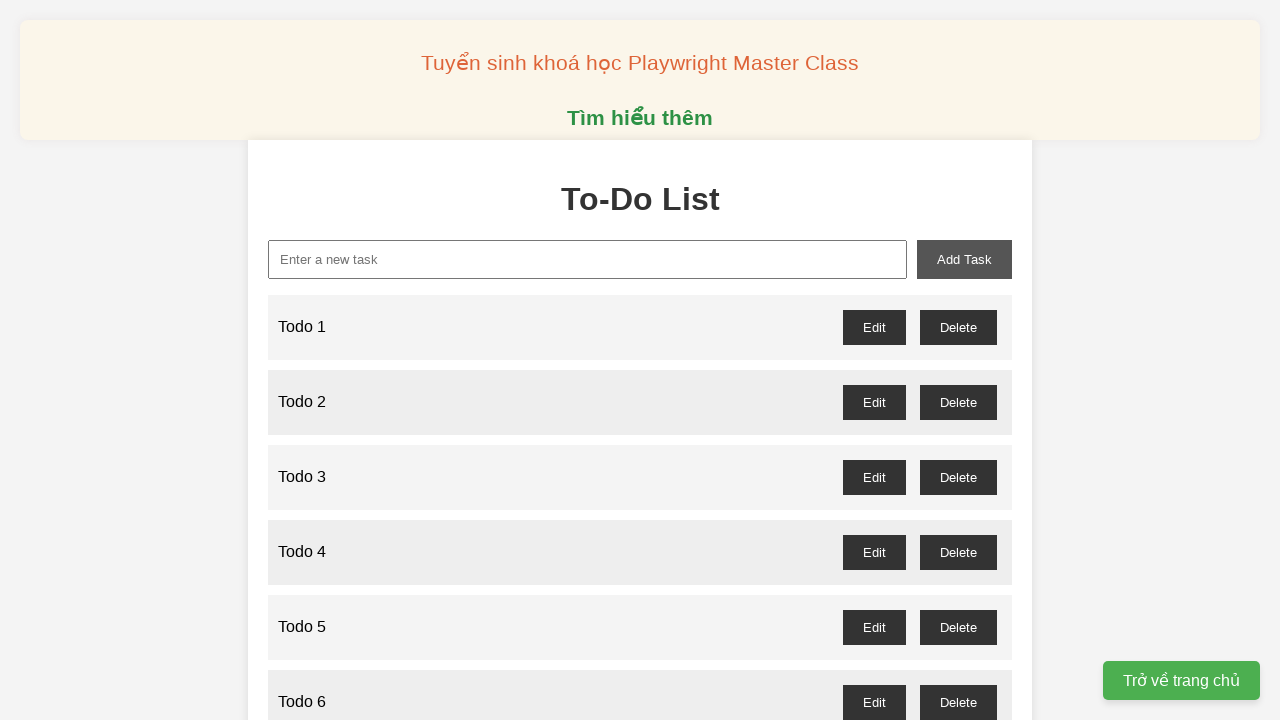

Filled new task input with 'Todo 92' on xpath=//input[@id='new-task']
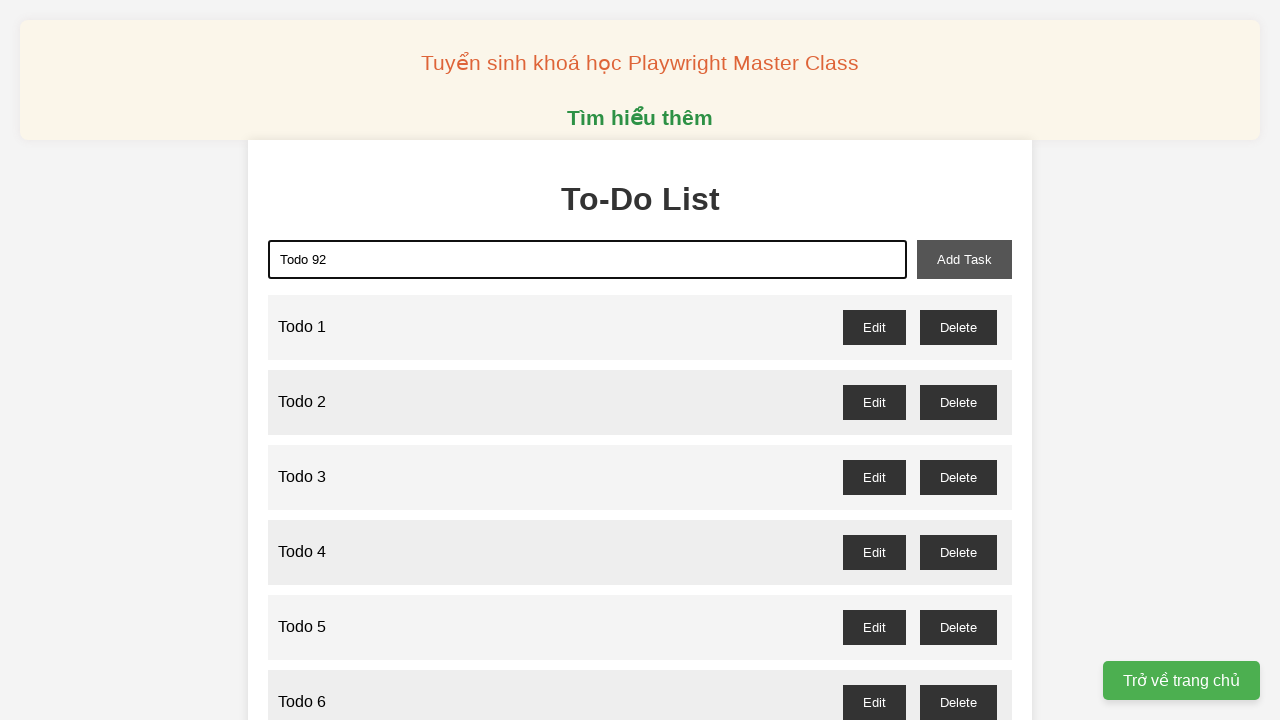

Clicked add task button for 'Todo 92' at (964, 259) on xpath=//button[@id='add-task']
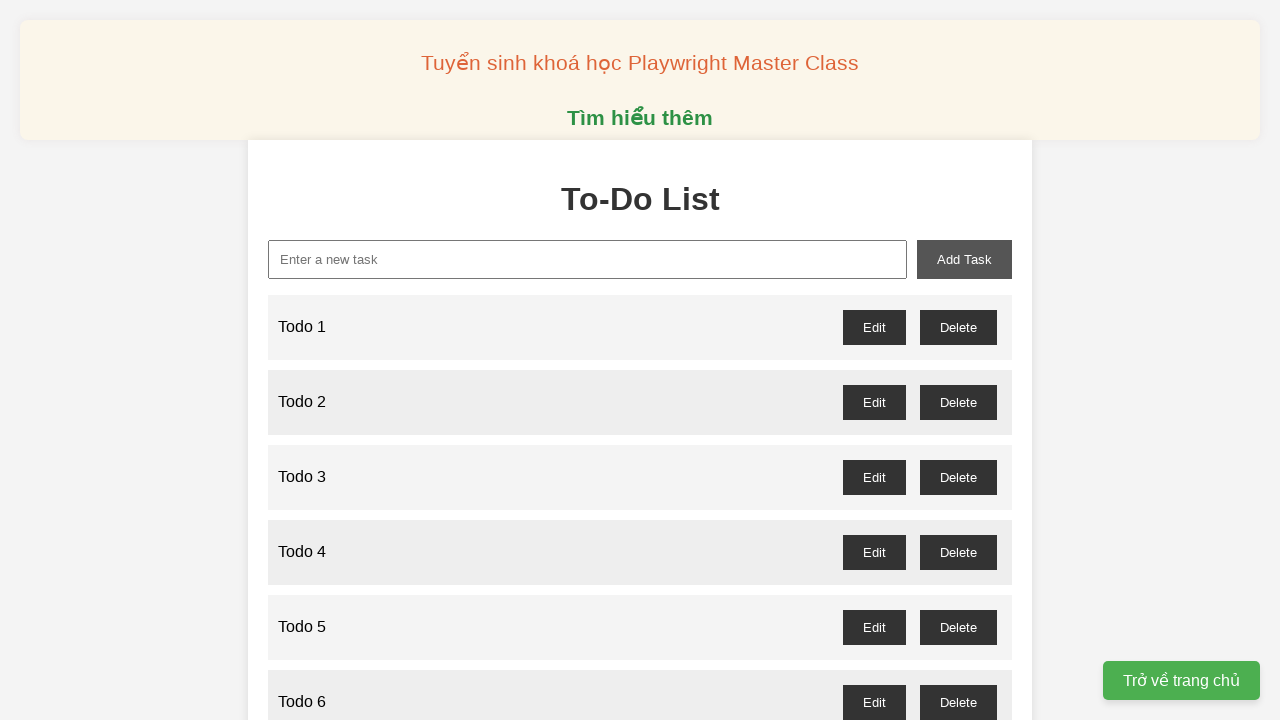

Filled new task input with 'Todo 93' on xpath=//input[@id='new-task']
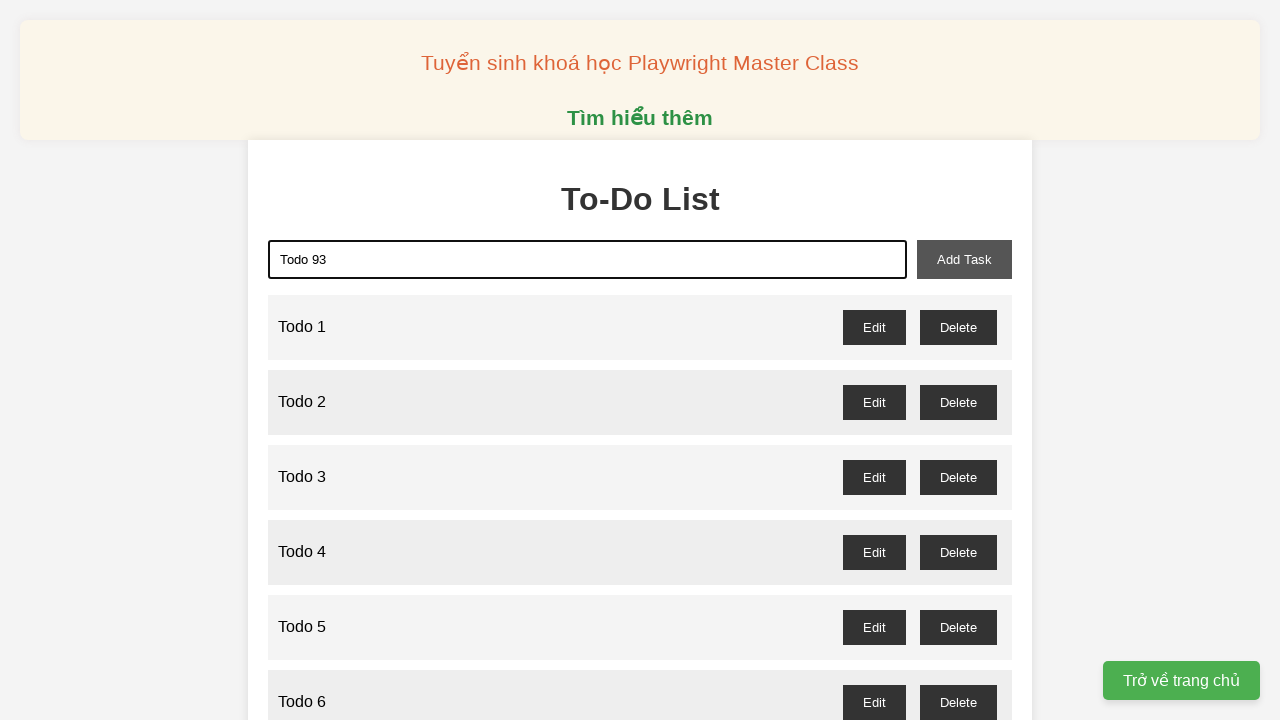

Clicked add task button for 'Todo 93' at (964, 259) on xpath=//button[@id='add-task']
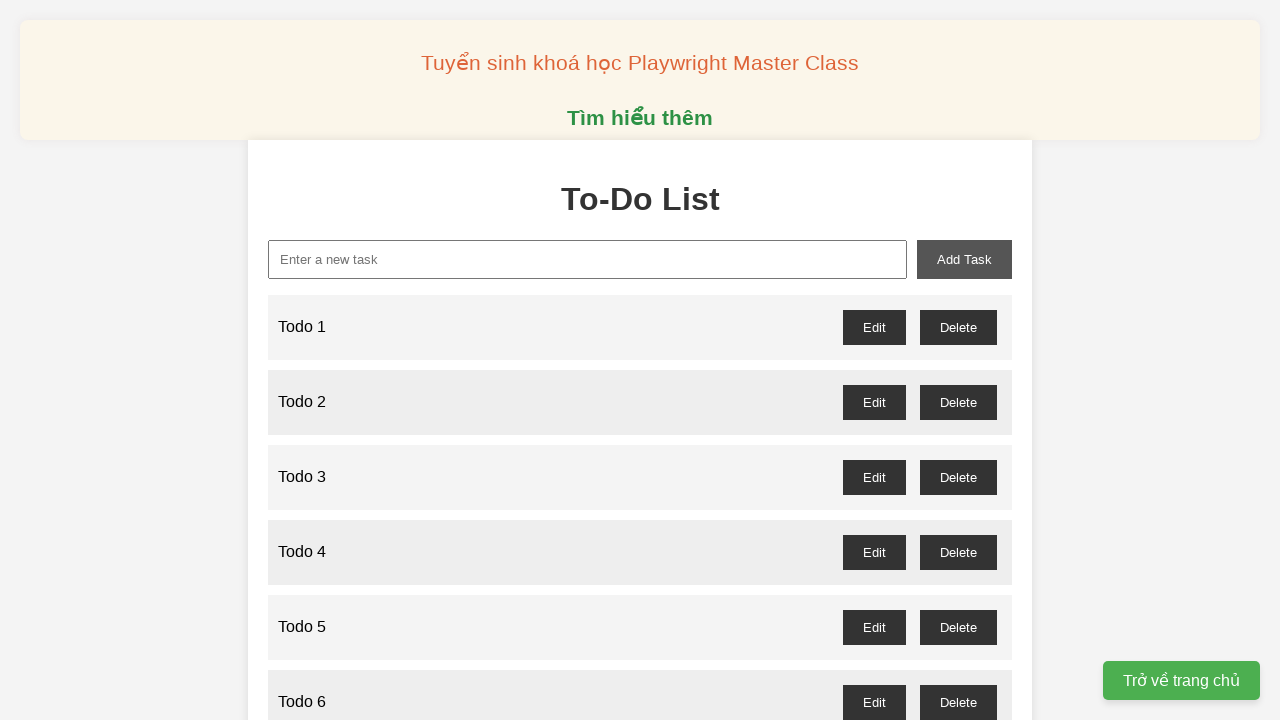

Filled new task input with 'Todo 94' on xpath=//input[@id='new-task']
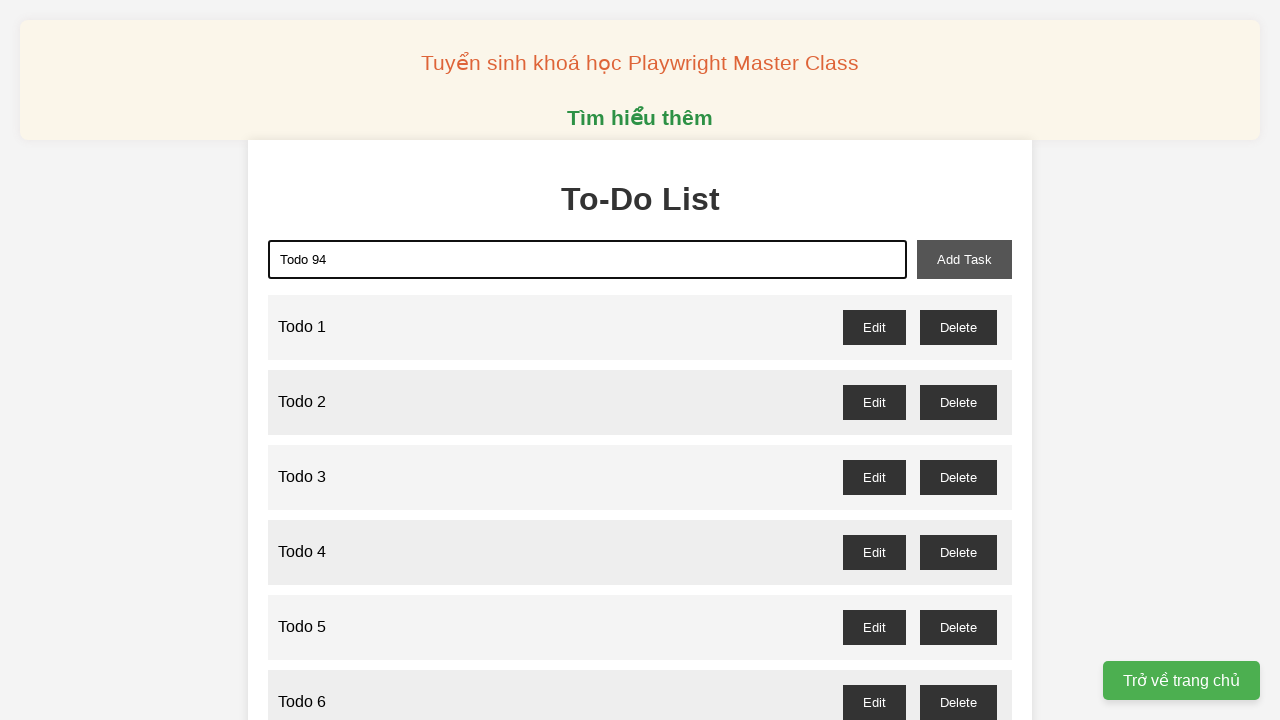

Clicked add task button for 'Todo 94' at (964, 259) on xpath=//button[@id='add-task']
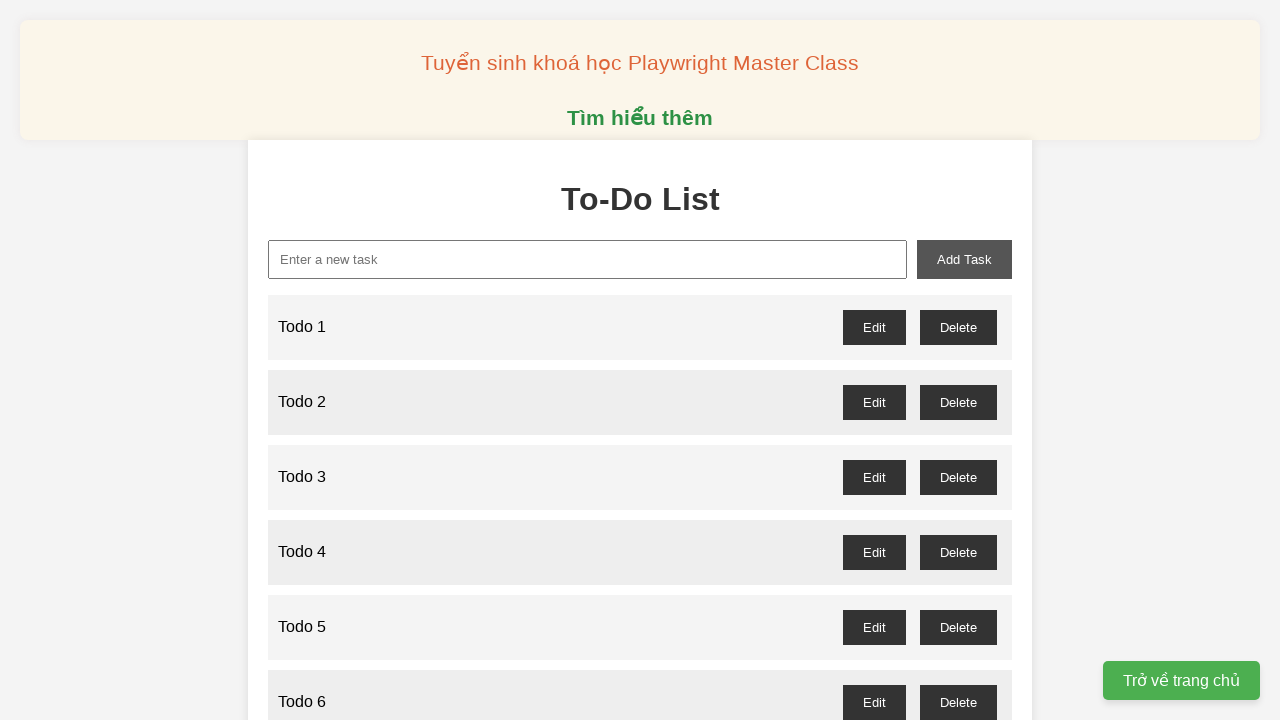

Filled new task input with 'Todo 95' on xpath=//input[@id='new-task']
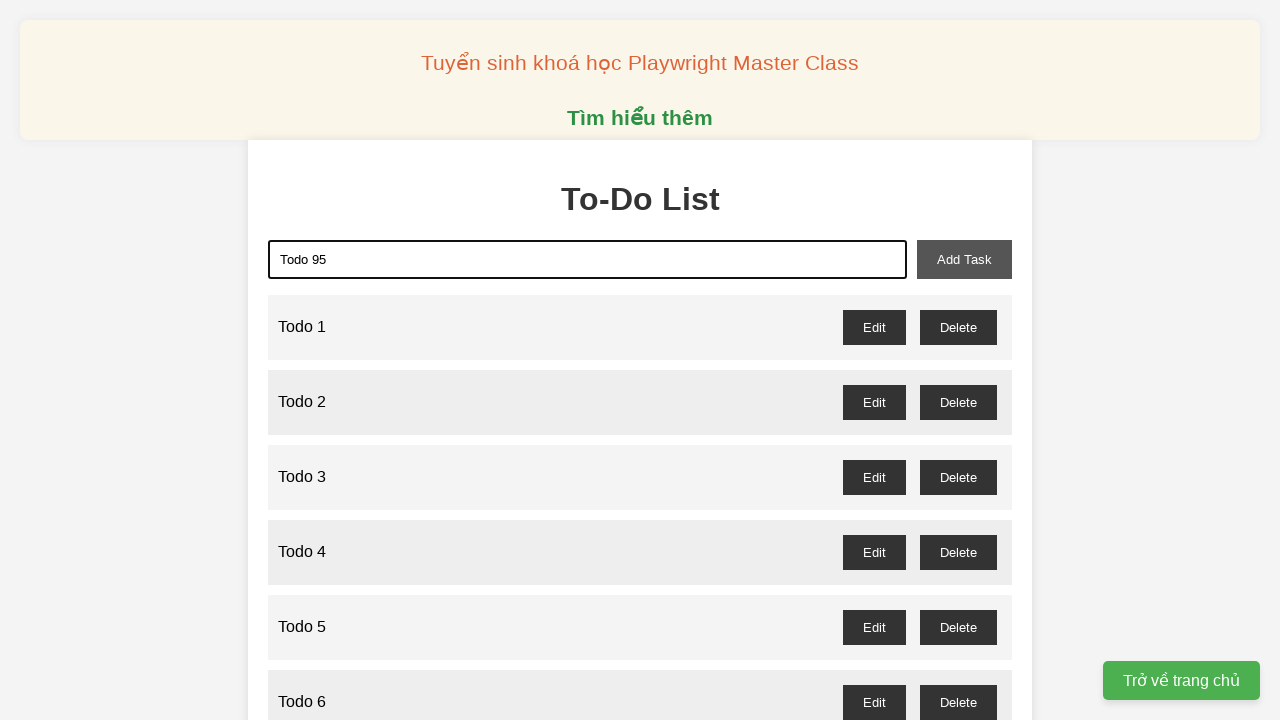

Clicked add task button for 'Todo 95' at (964, 259) on xpath=//button[@id='add-task']
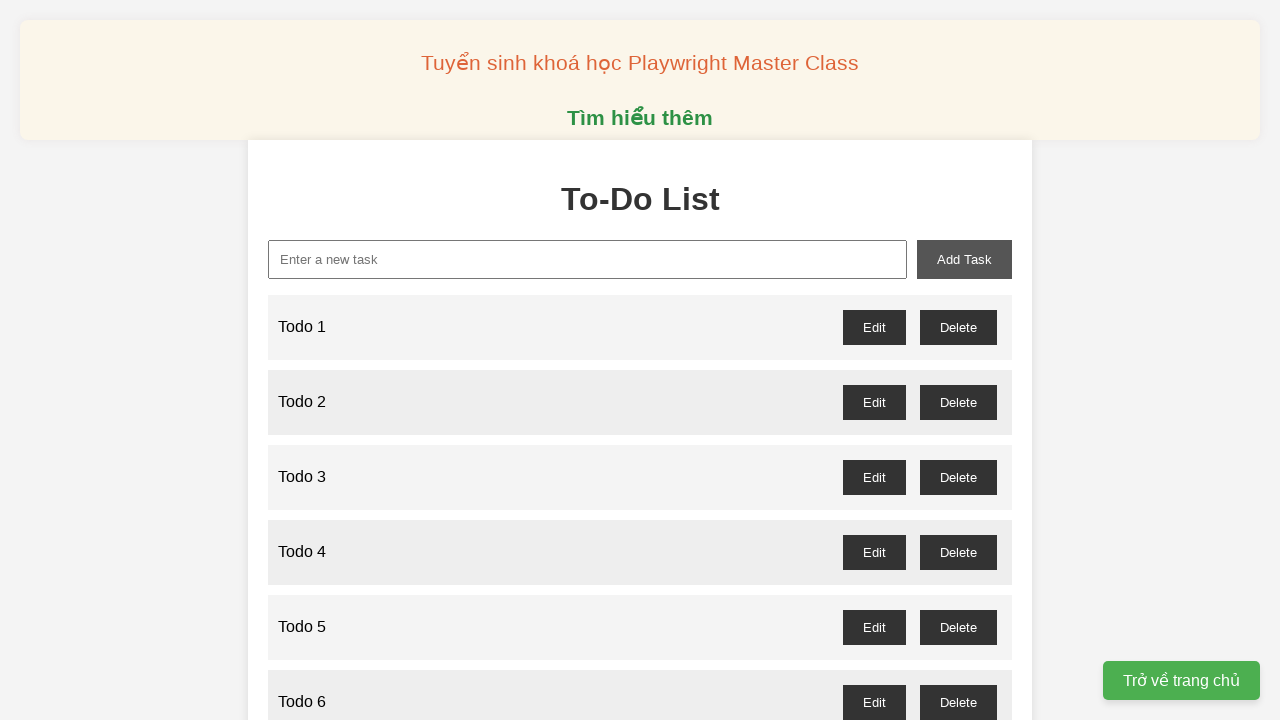

Filled new task input with 'Todo 96' on xpath=//input[@id='new-task']
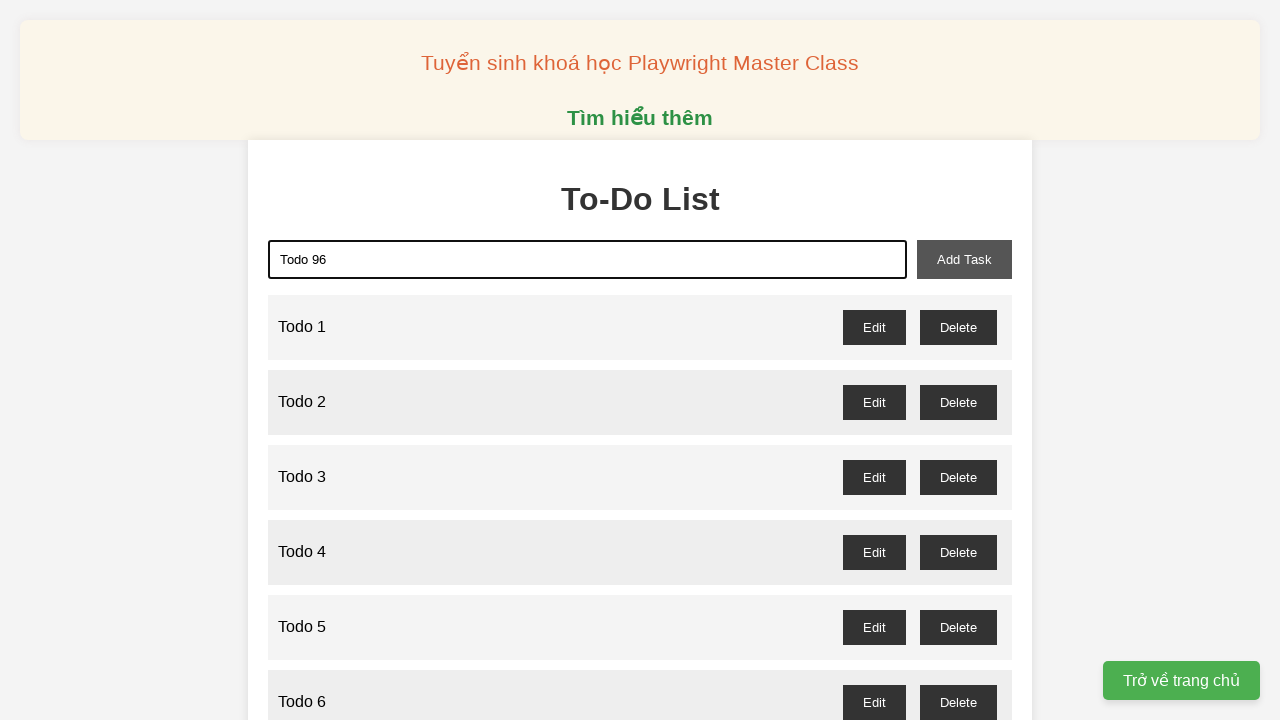

Clicked add task button for 'Todo 96' at (964, 259) on xpath=//button[@id='add-task']
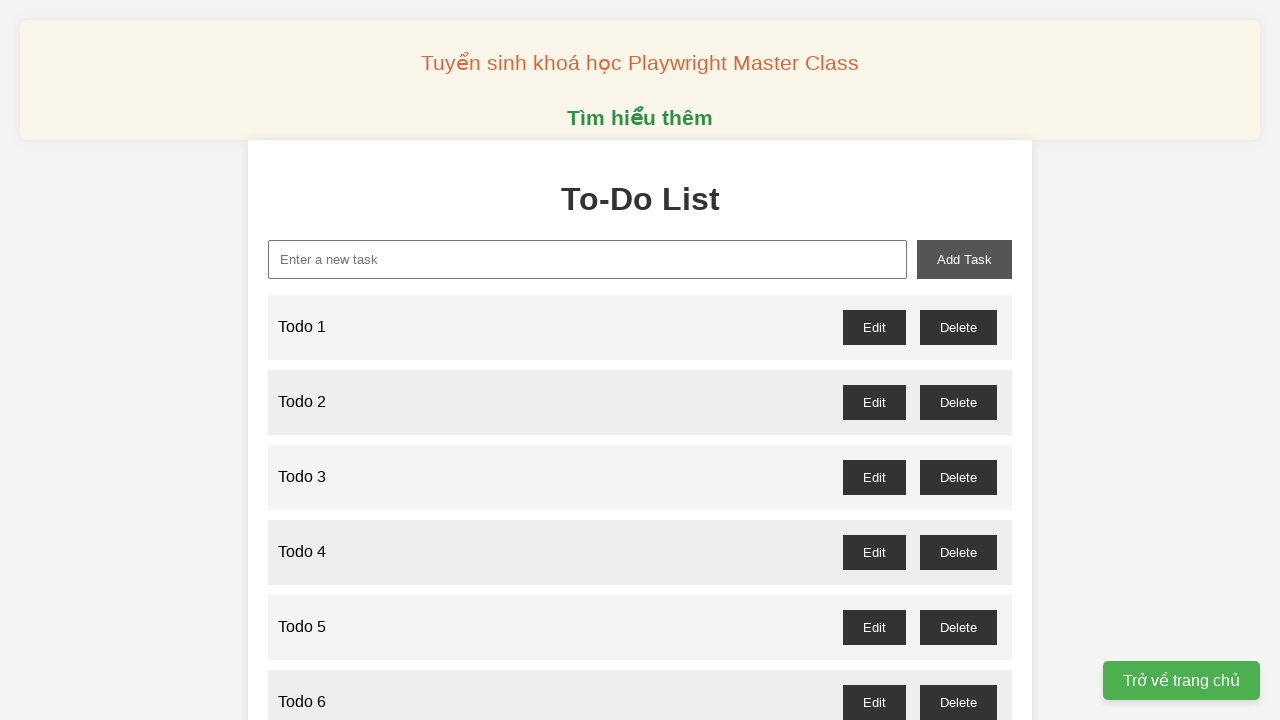

Filled new task input with 'Todo 97' on xpath=//input[@id='new-task']
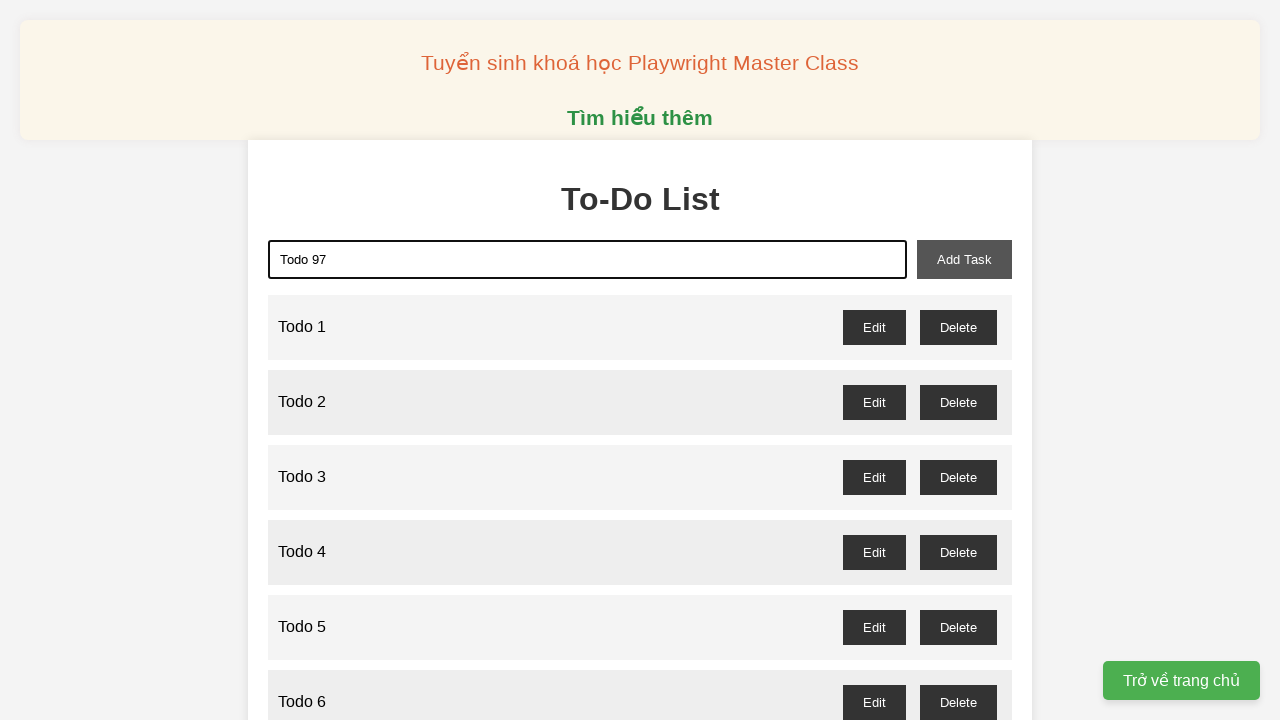

Clicked add task button for 'Todo 97' at (964, 259) on xpath=//button[@id='add-task']
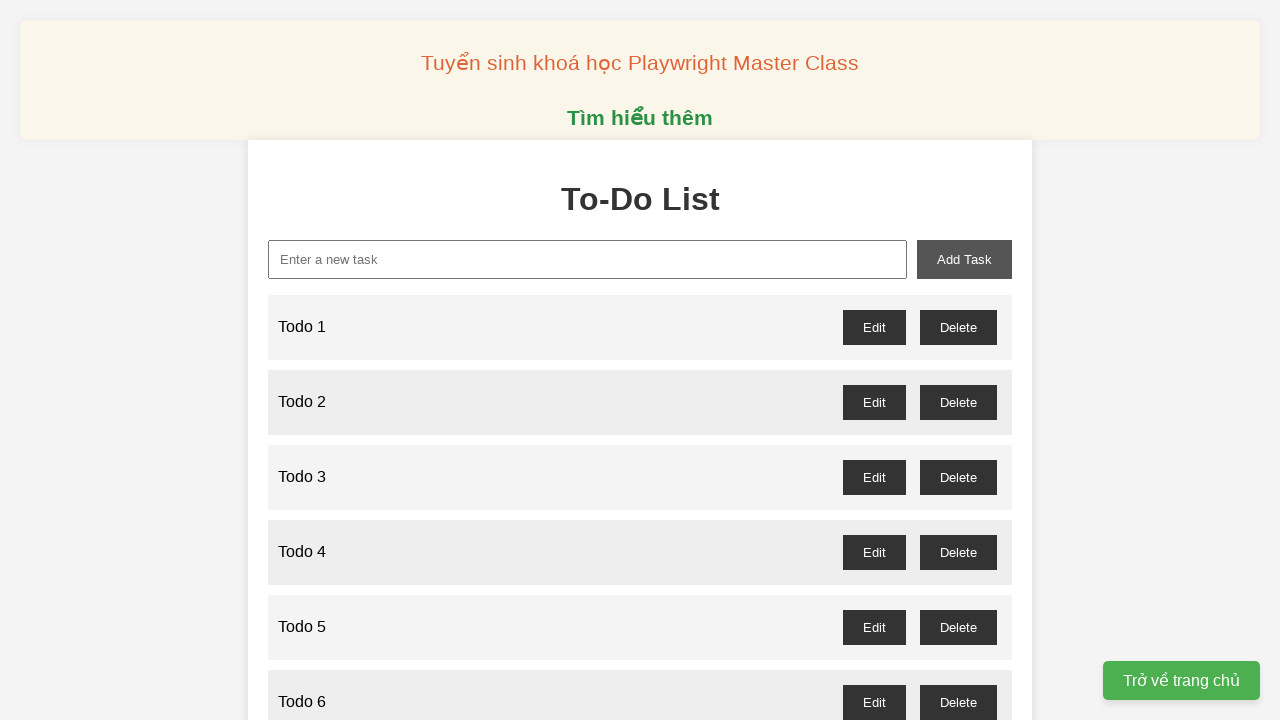

Filled new task input with 'Todo 98' on xpath=//input[@id='new-task']
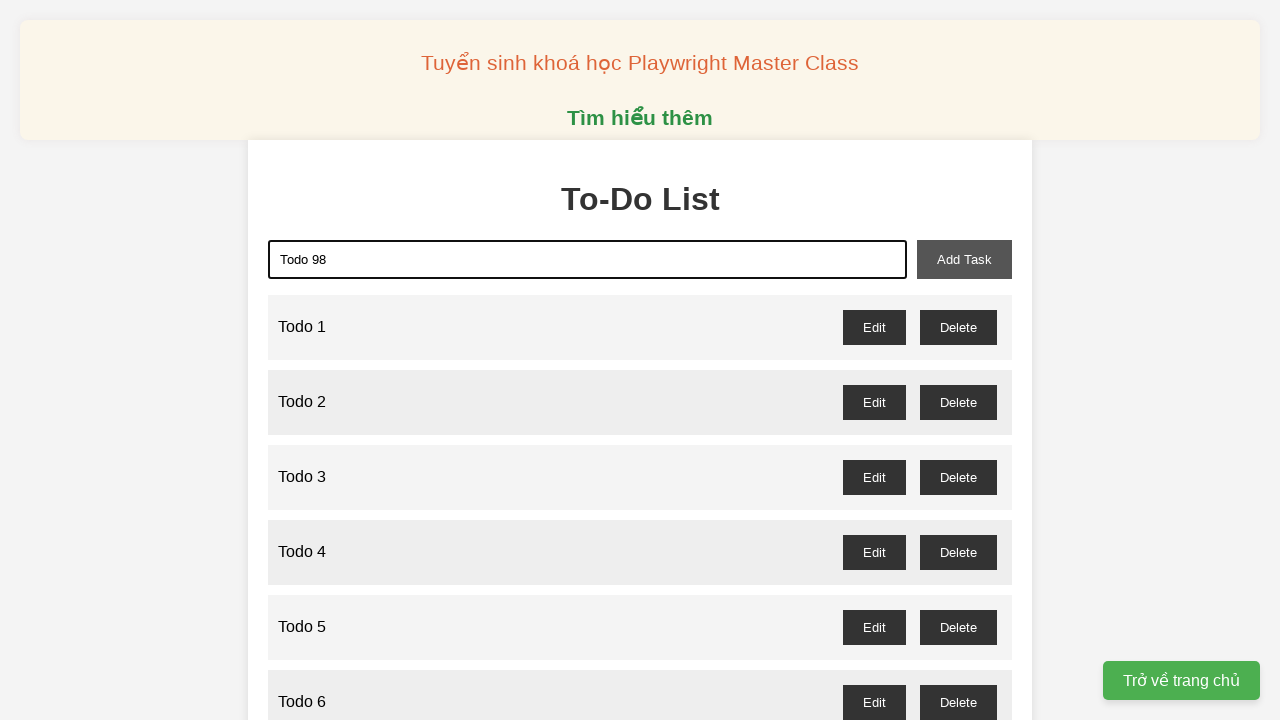

Clicked add task button for 'Todo 98' at (964, 259) on xpath=//button[@id='add-task']
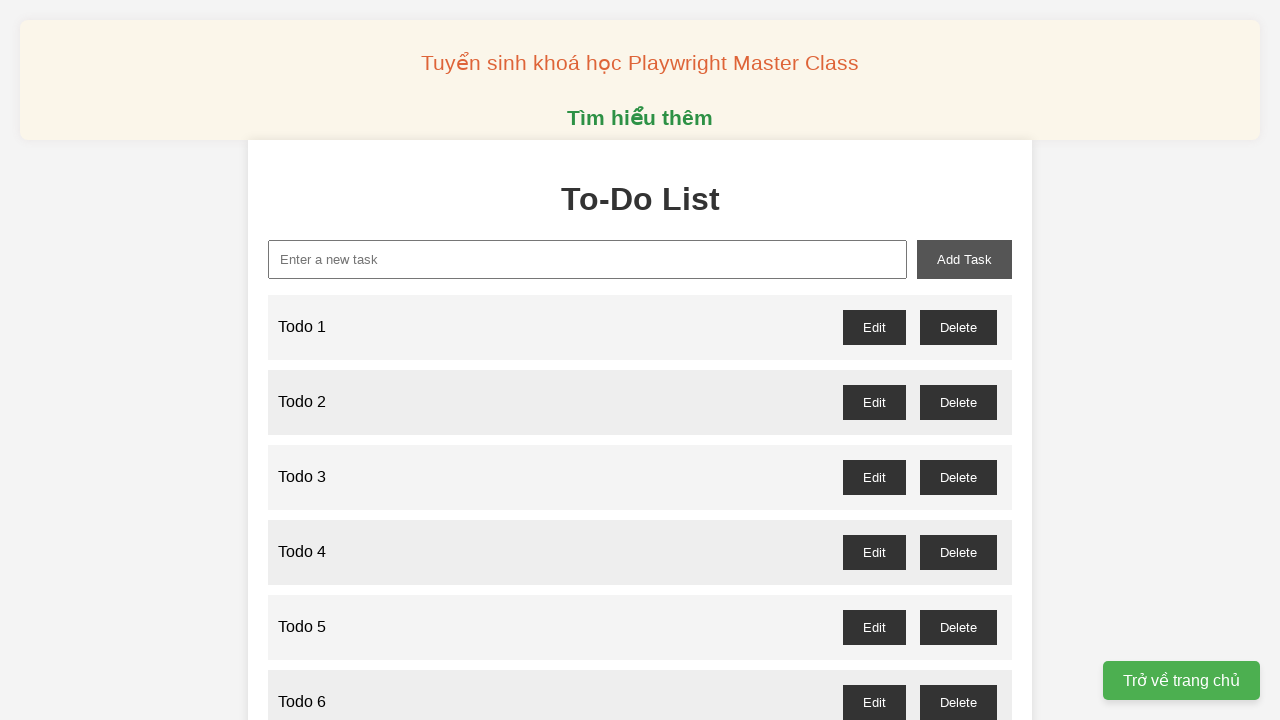

Filled new task input with 'Todo 99' on xpath=//input[@id='new-task']
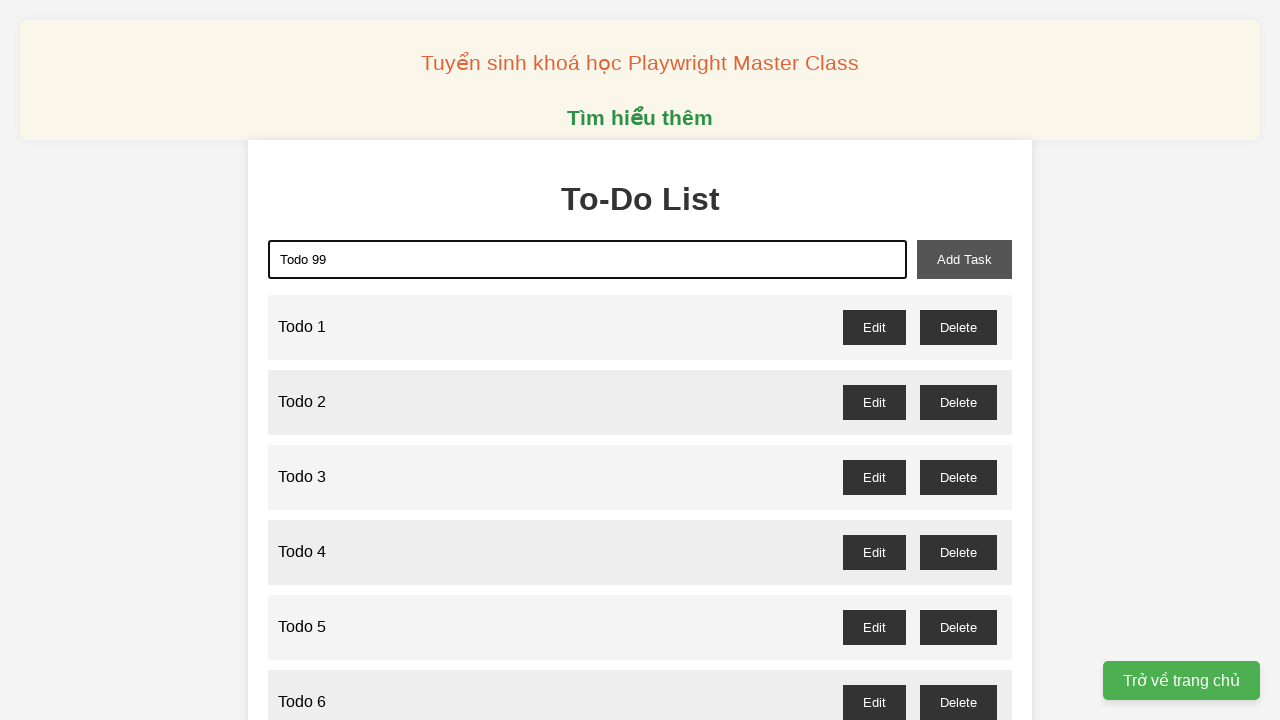

Clicked add task button for 'Todo 99' at (964, 259) on xpath=//button[@id='add-task']
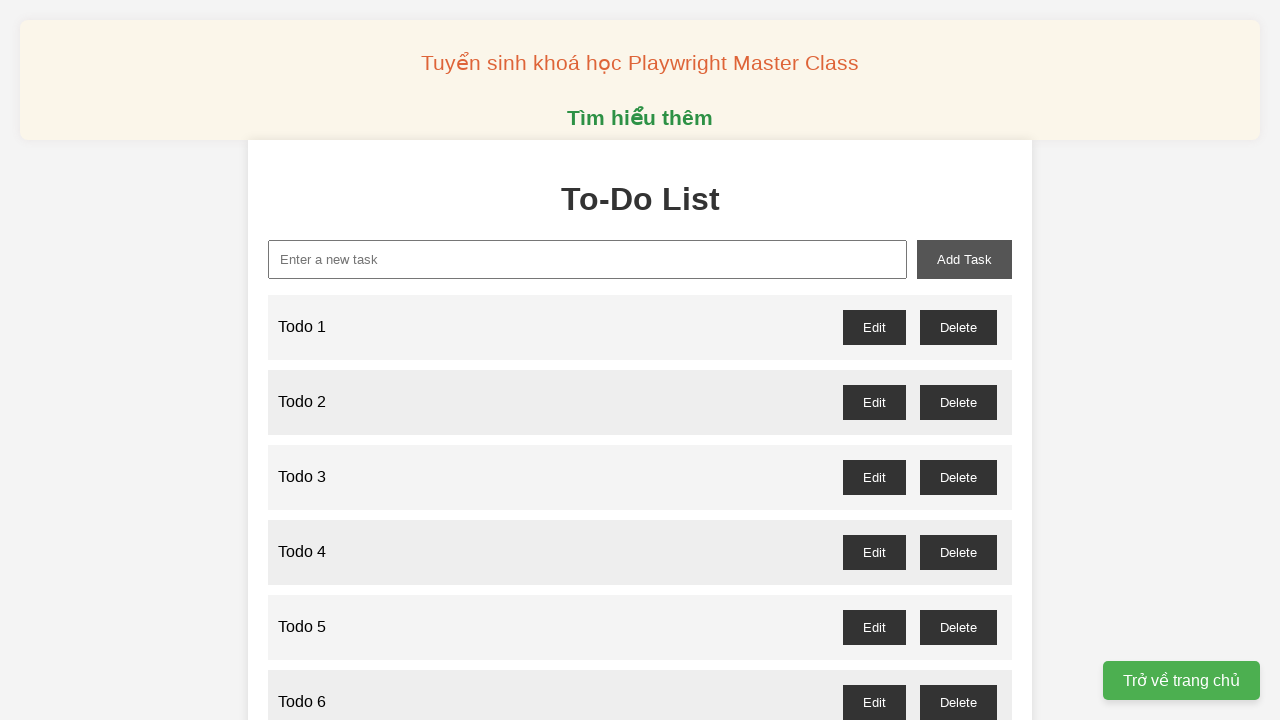

Filled new task input with 'Todo 100' on xpath=//input[@id='new-task']
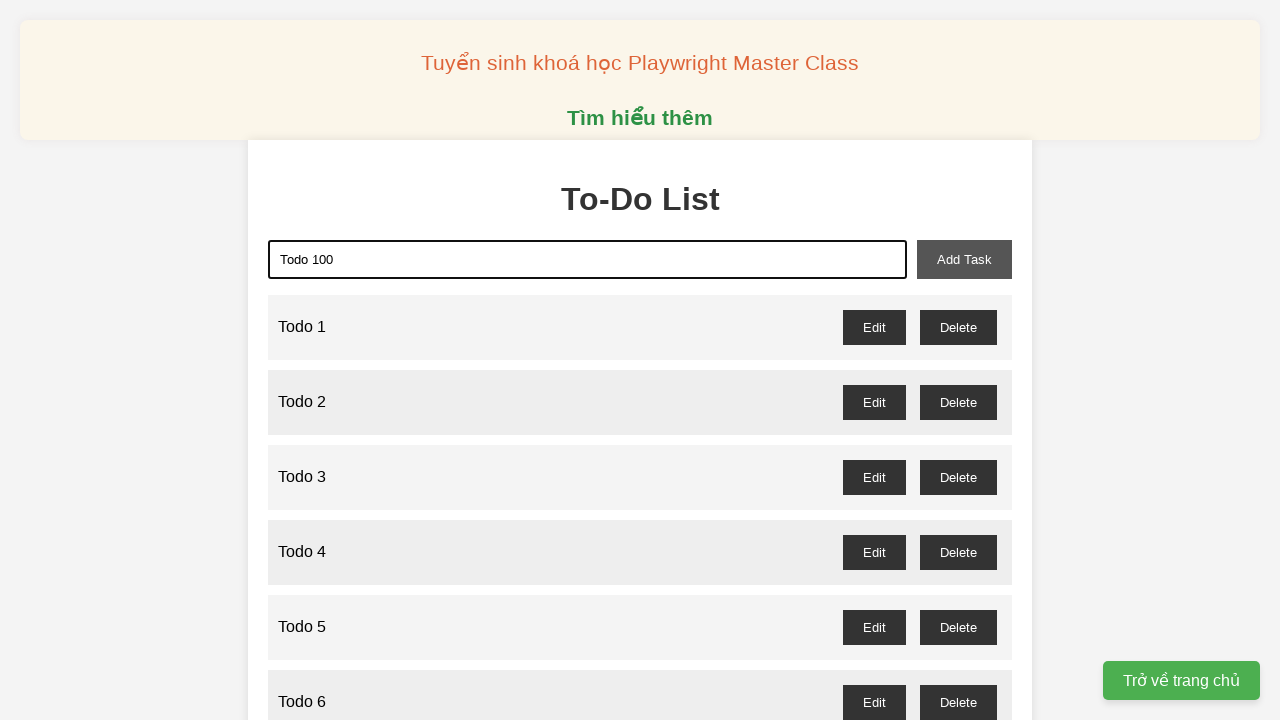

Clicked add task button for 'Todo 100' at (964, 259) on xpath=//button[@id='add-task']
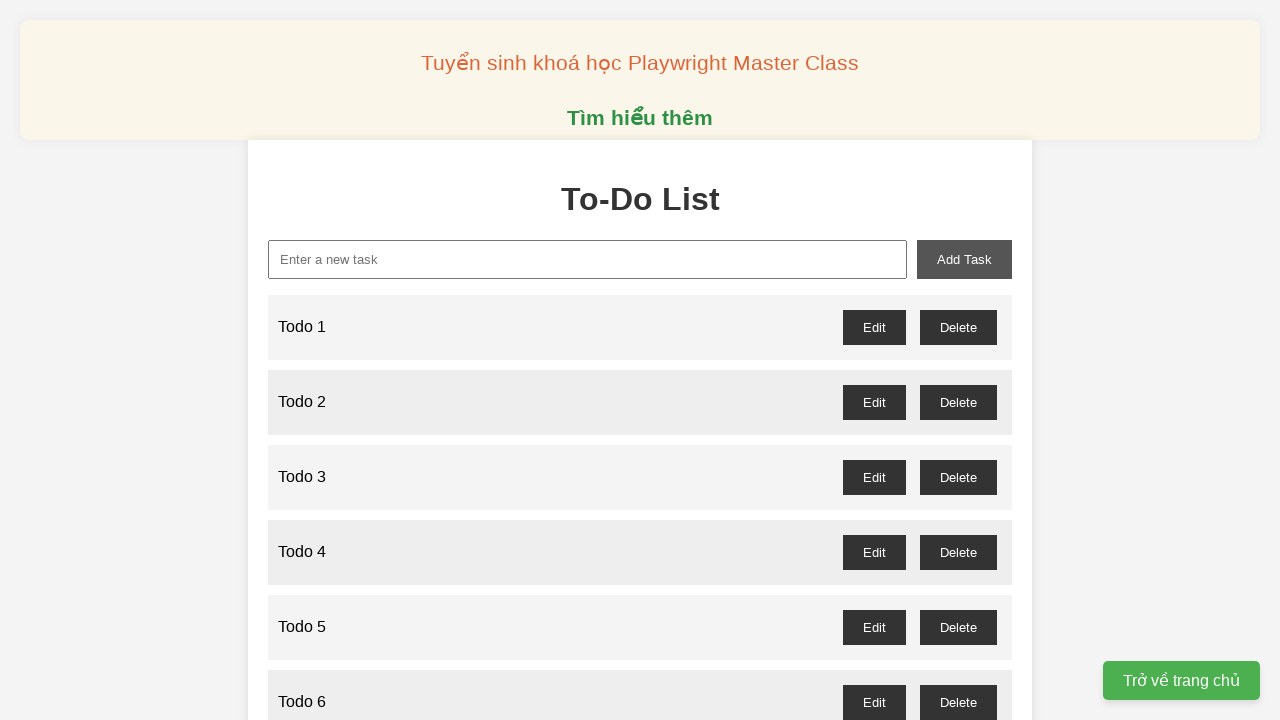

Set up dialog handler to accept delete confirmations
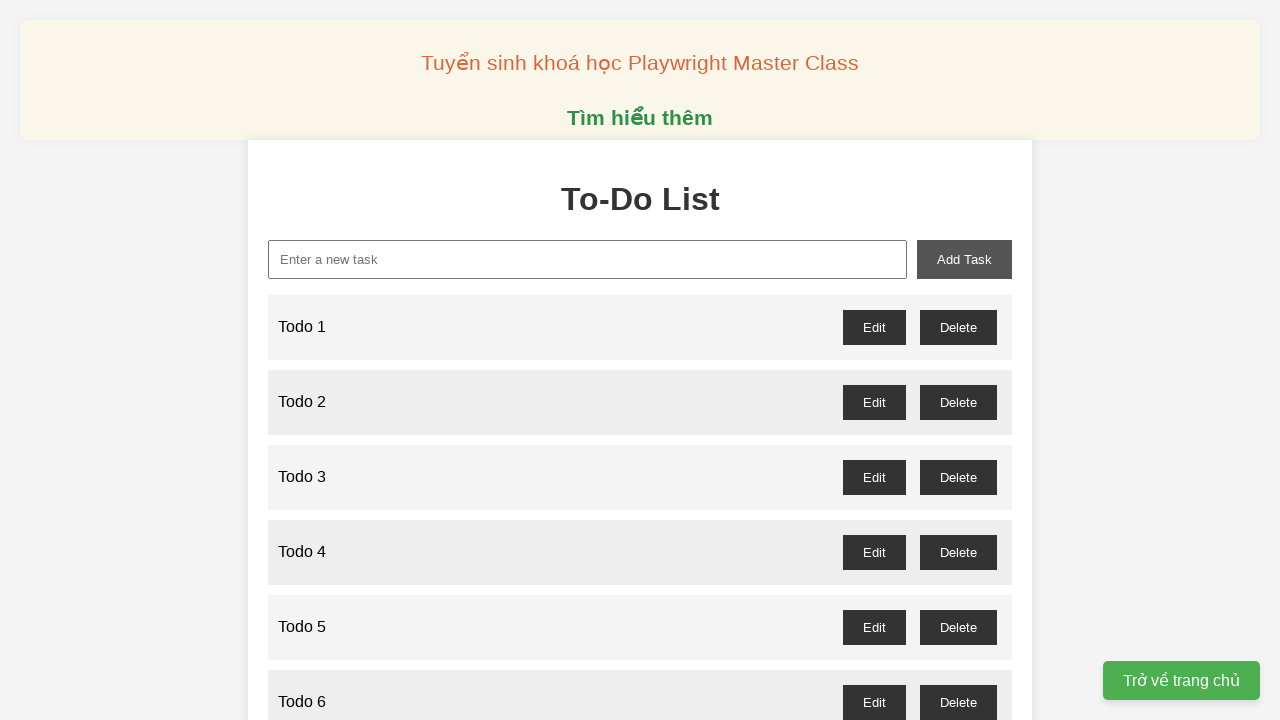

Located the todo list element
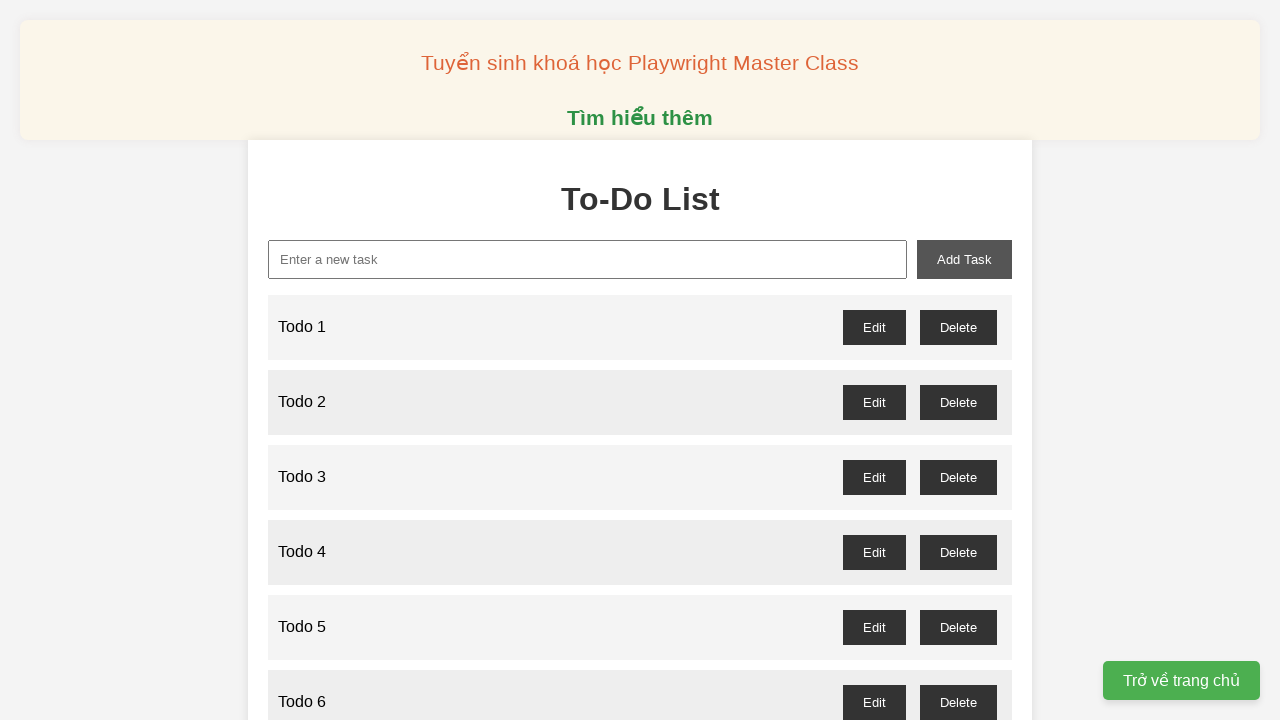

Located all todo list items
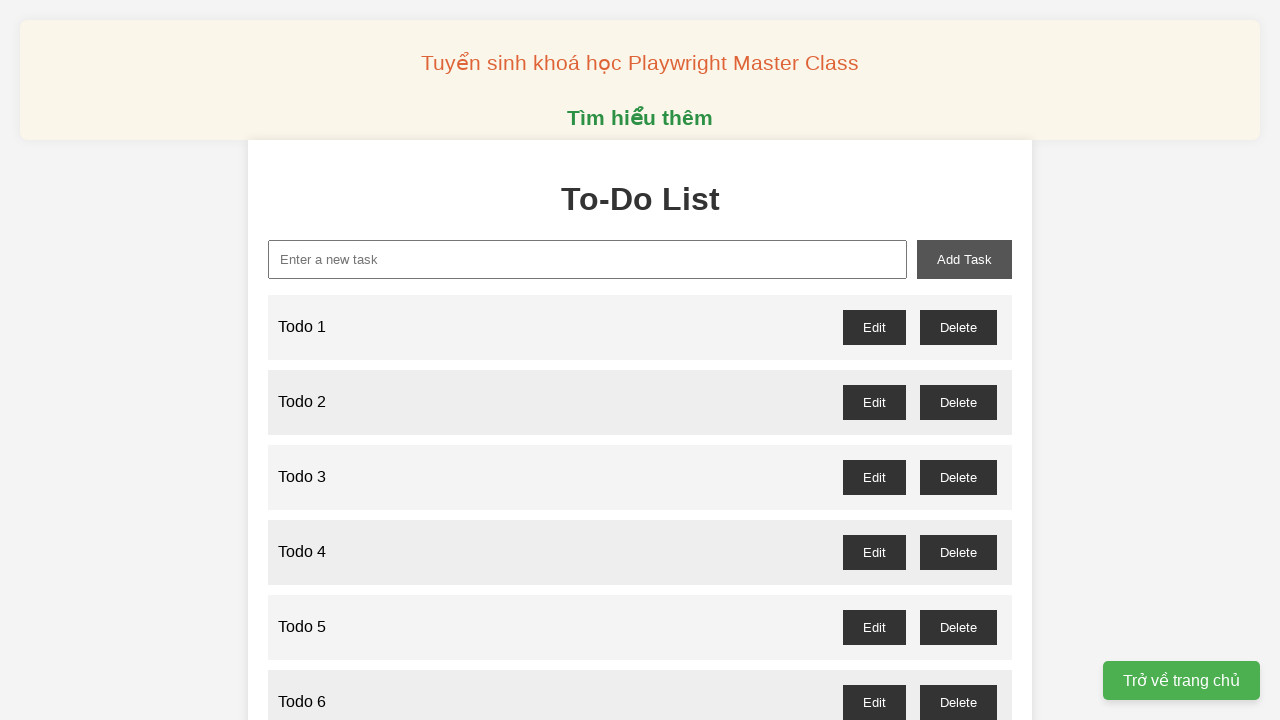

Counted total todo items: 100
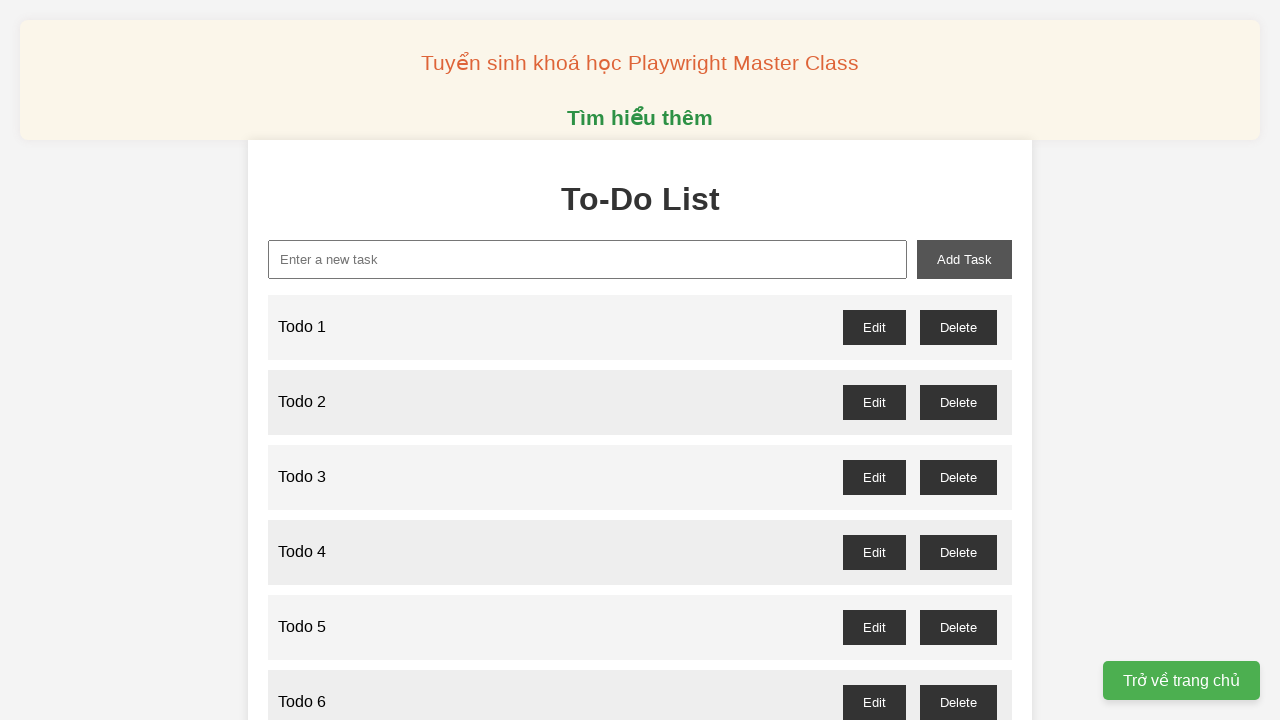

Clicked delete button for odd-numbered todo item 99 at (958, 556) on xpath=//ul[@id='task-list'] >> li >> nth=98 >> //button[@id='todo-99-delete']
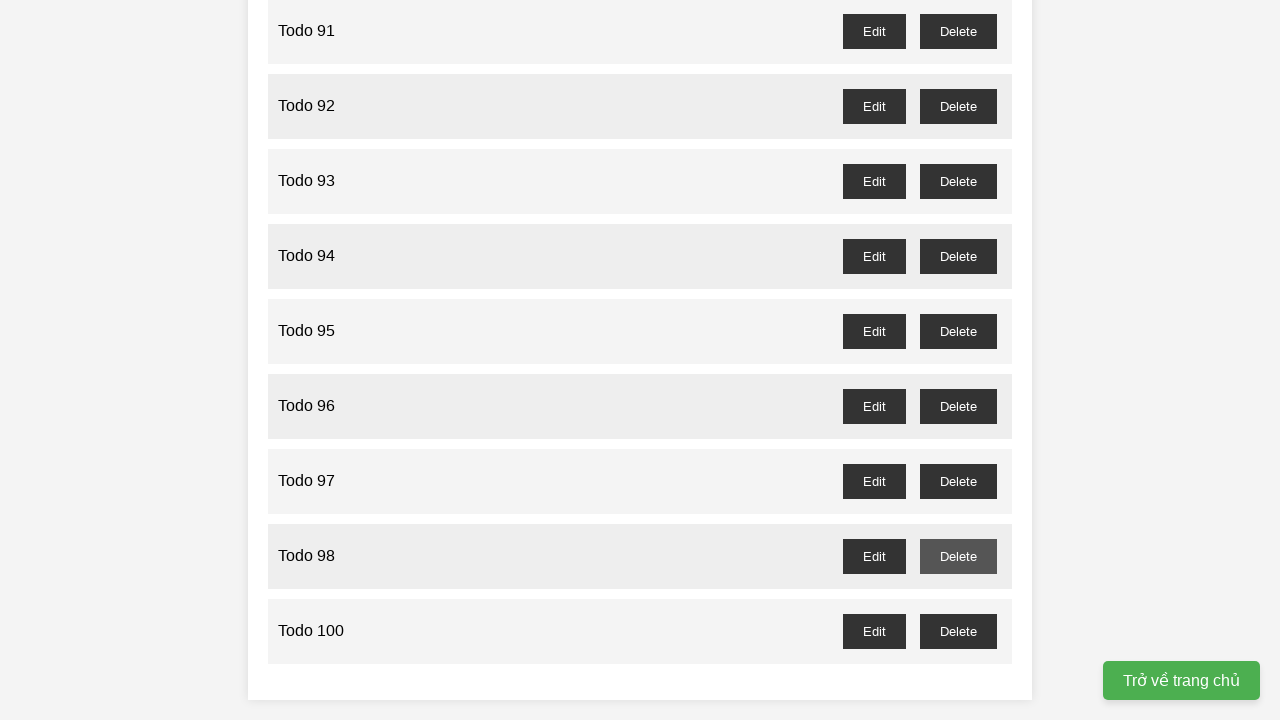

Clicked delete button for odd-numbered todo item 97 at (958, 481) on xpath=//ul[@id='task-list'] >> li >> nth=96 >> //button[@id='todo-97-delete']
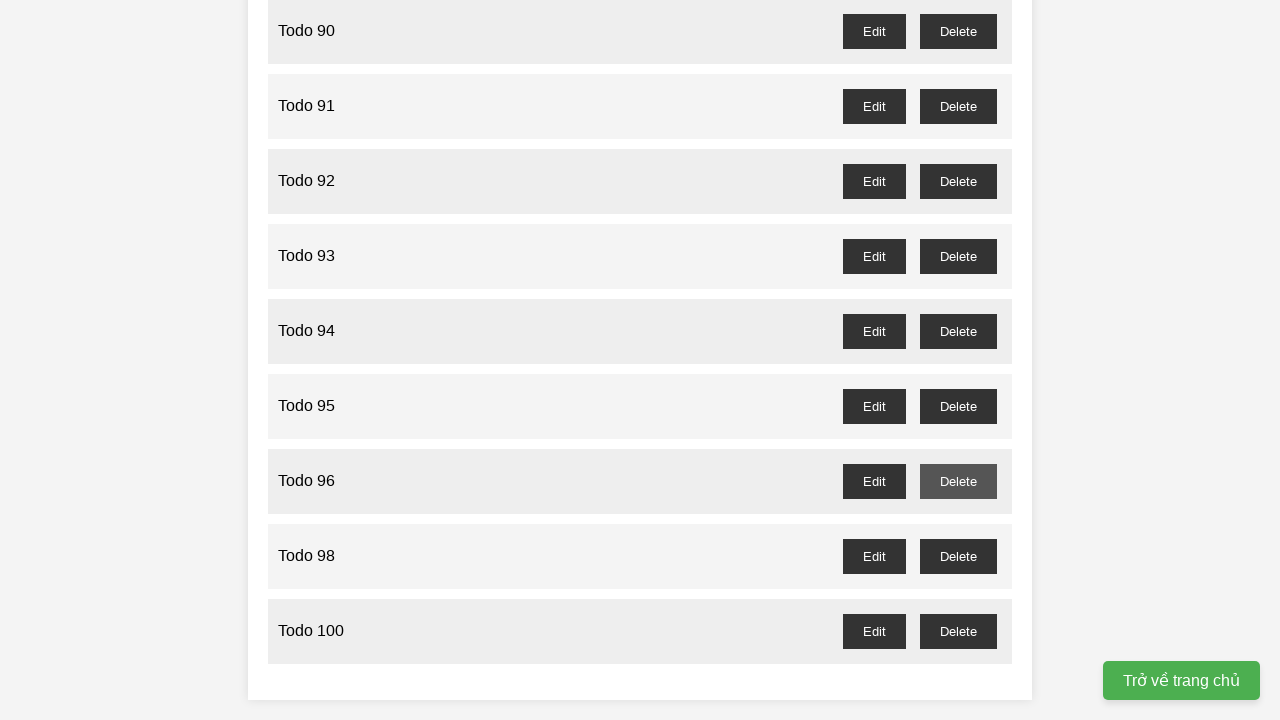

Clicked delete button for odd-numbered todo item 95 at (958, 406) on xpath=//ul[@id='task-list'] >> li >> nth=94 >> //button[@id='todo-95-delete']
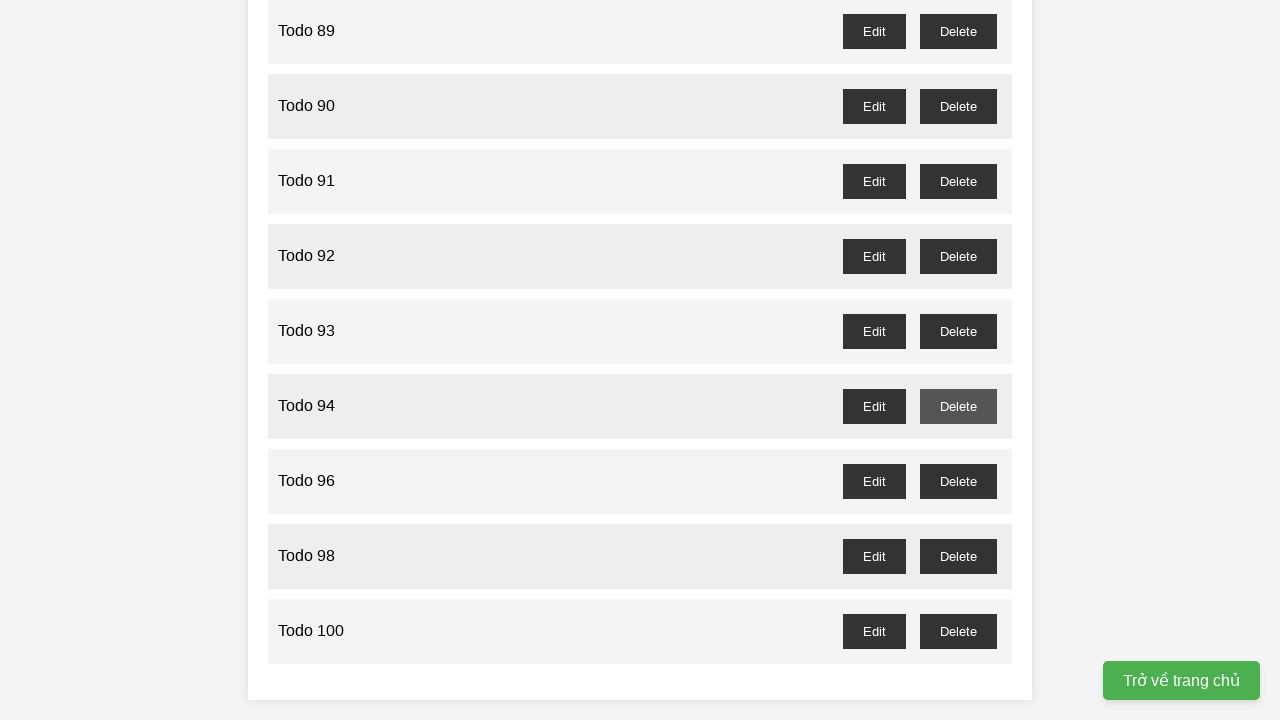

Clicked delete button for odd-numbered todo item 93 at (958, 331) on xpath=//ul[@id='task-list'] >> li >> nth=92 >> //button[@id='todo-93-delete']
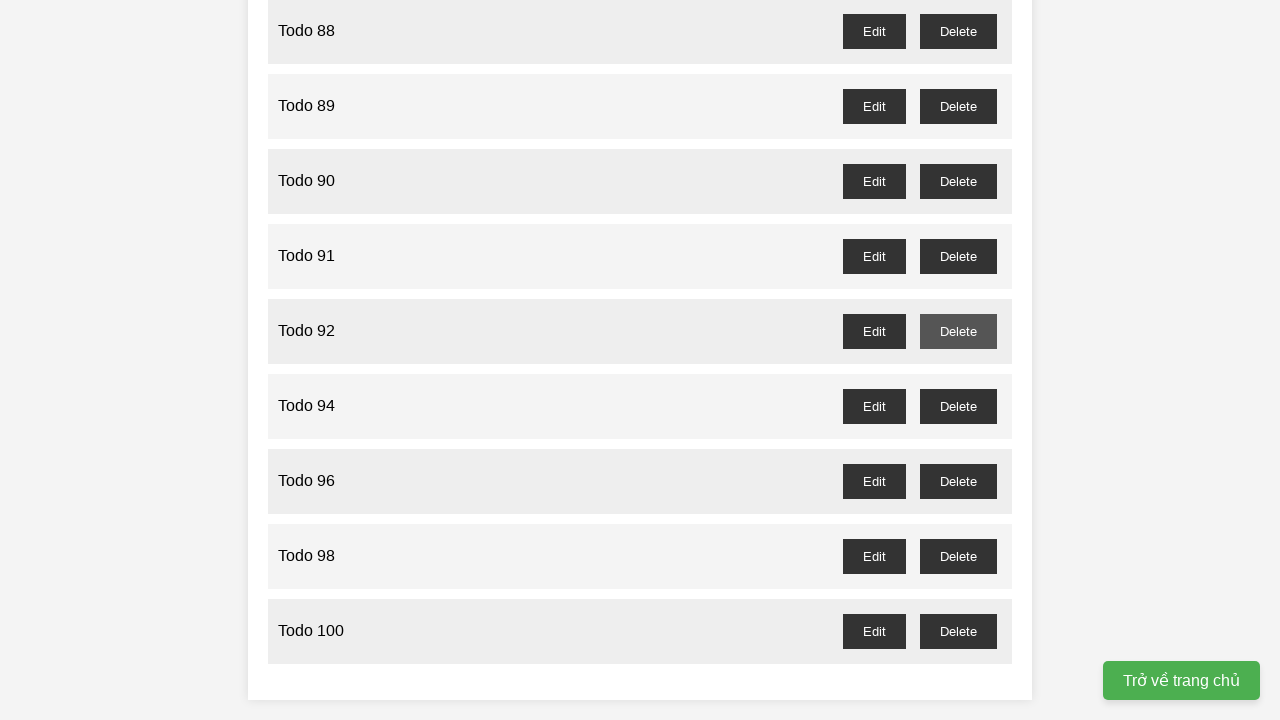

Clicked delete button for odd-numbered todo item 91 at (958, 256) on xpath=//ul[@id='task-list'] >> li >> nth=90 >> //button[@id='todo-91-delete']
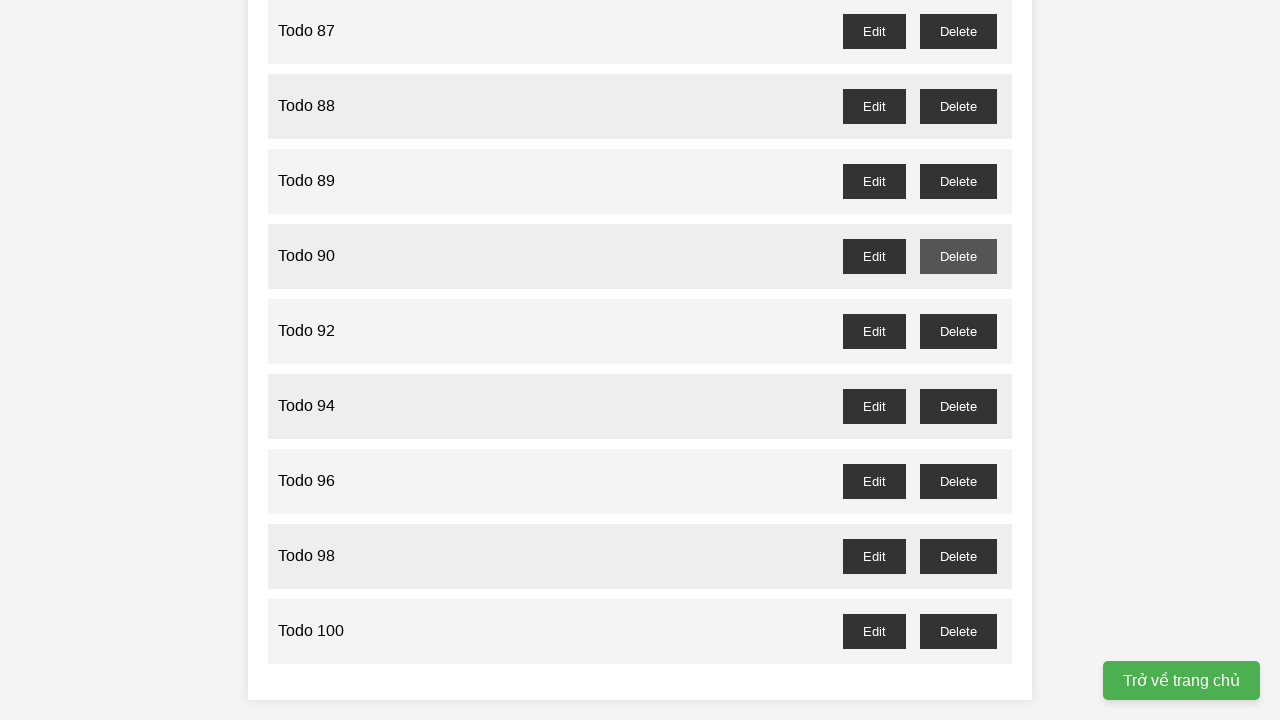

Clicked delete button for odd-numbered todo item 89 at (958, 181) on xpath=//ul[@id='task-list'] >> li >> nth=88 >> //button[@id='todo-89-delete']
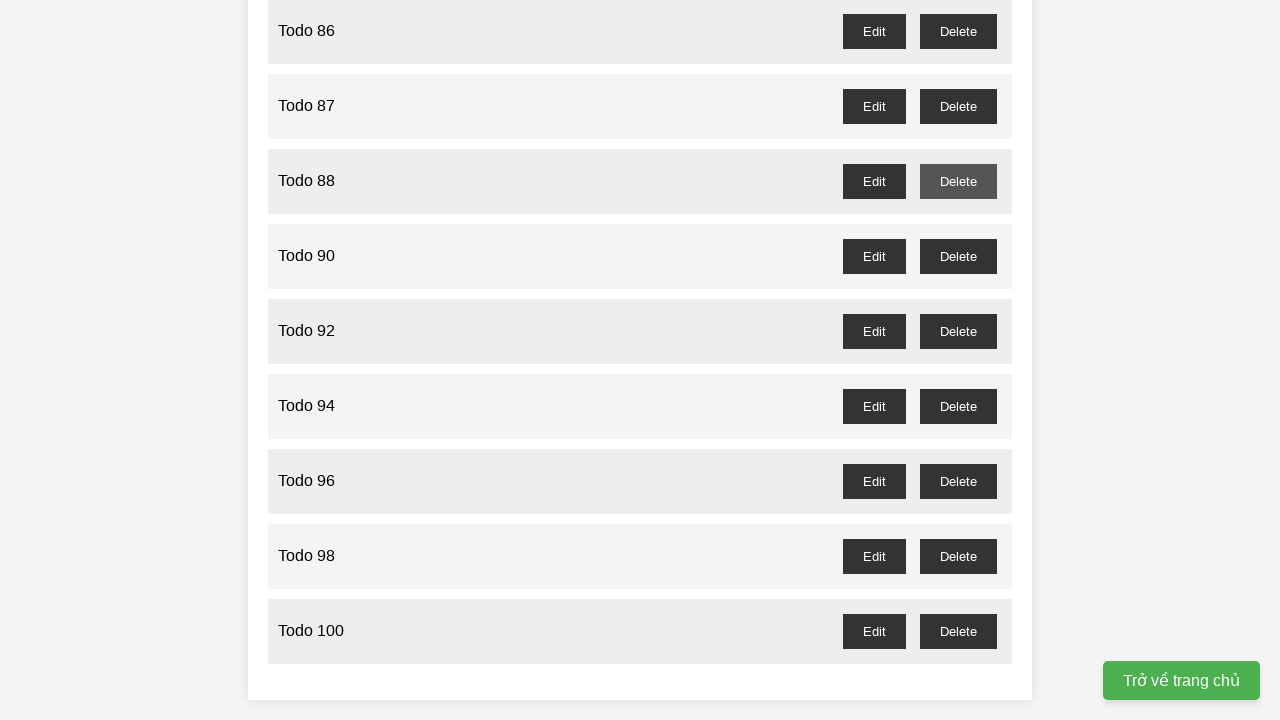

Clicked delete button for odd-numbered todo item 87 at (958, 106) on xpath=//ul[@id='task-list'] >> li >> nth=86 >> //button[@id='todo-87-delete']
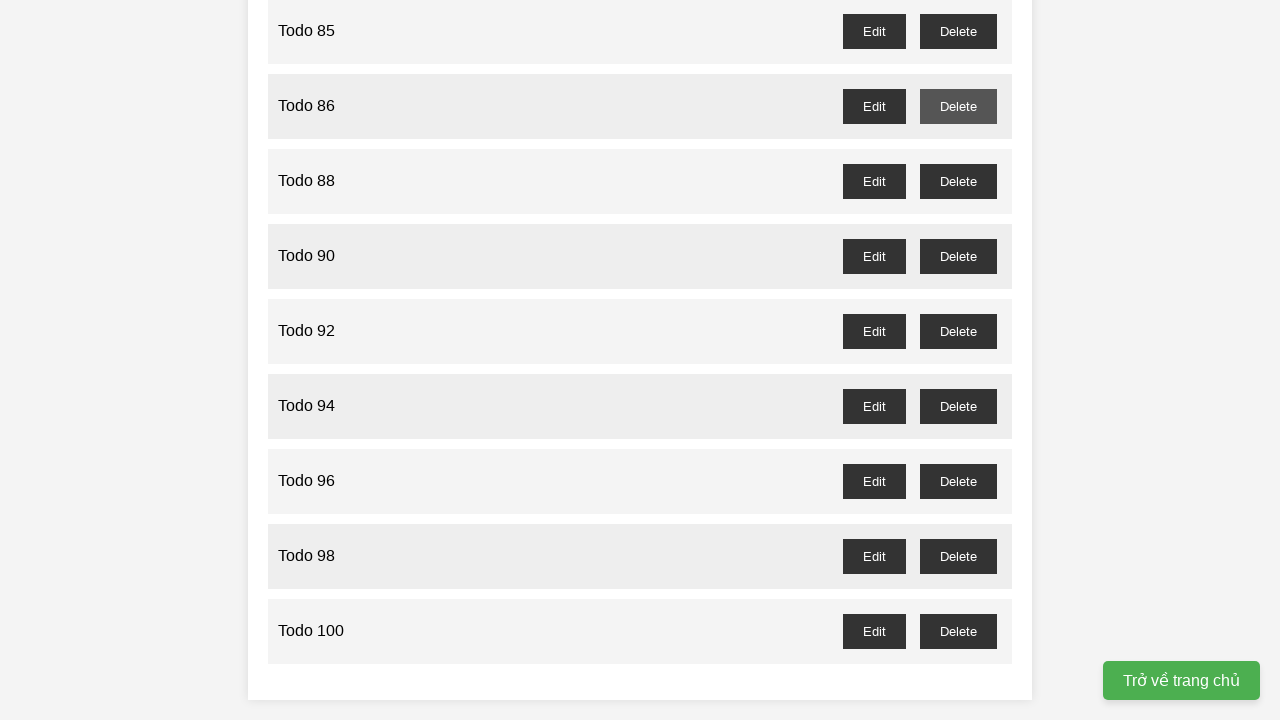

Clicked delete button for odd-numbered todo item 85 at (958, 31) on xpath=//ul[@id='task-list'] >> li >> nth=84 >> //button[@id='todo-85-delete']
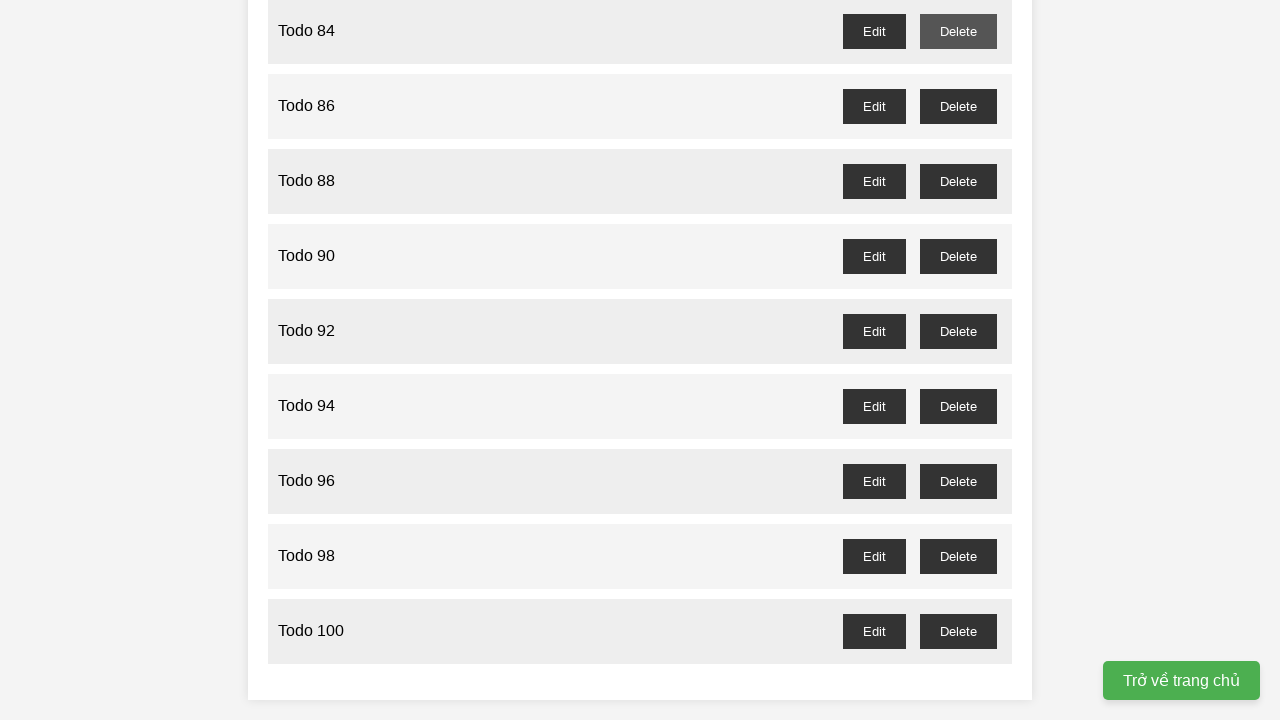

Clicked delete button for odd-numbered todo item 83 at (958, 360) on xpath=//ul[@id='task-list'] >> li >> nth=82 >> //button[@id='todo-83-delete']
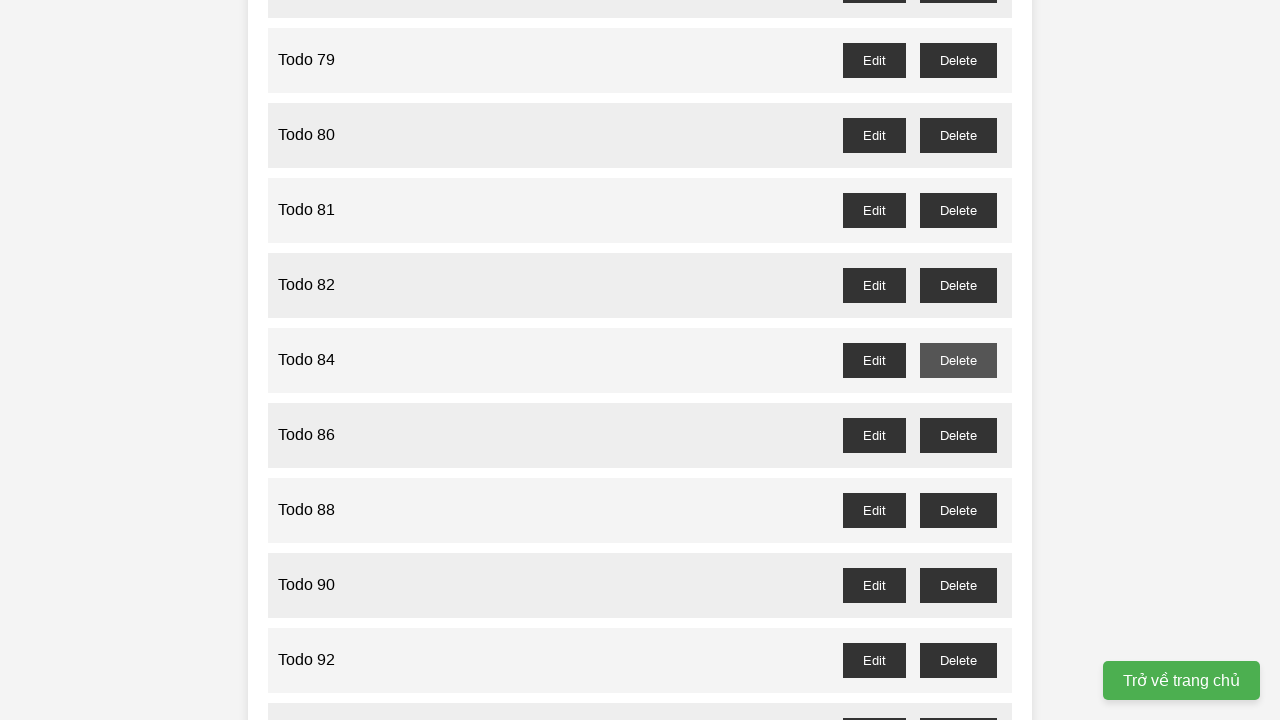

Clicked delete button for odd-numbered todo item 81 at (958, 210) on xpath=//ul[@id='task-list'] >> li >> nth=80 >> //button[@id='todo-81-delete']
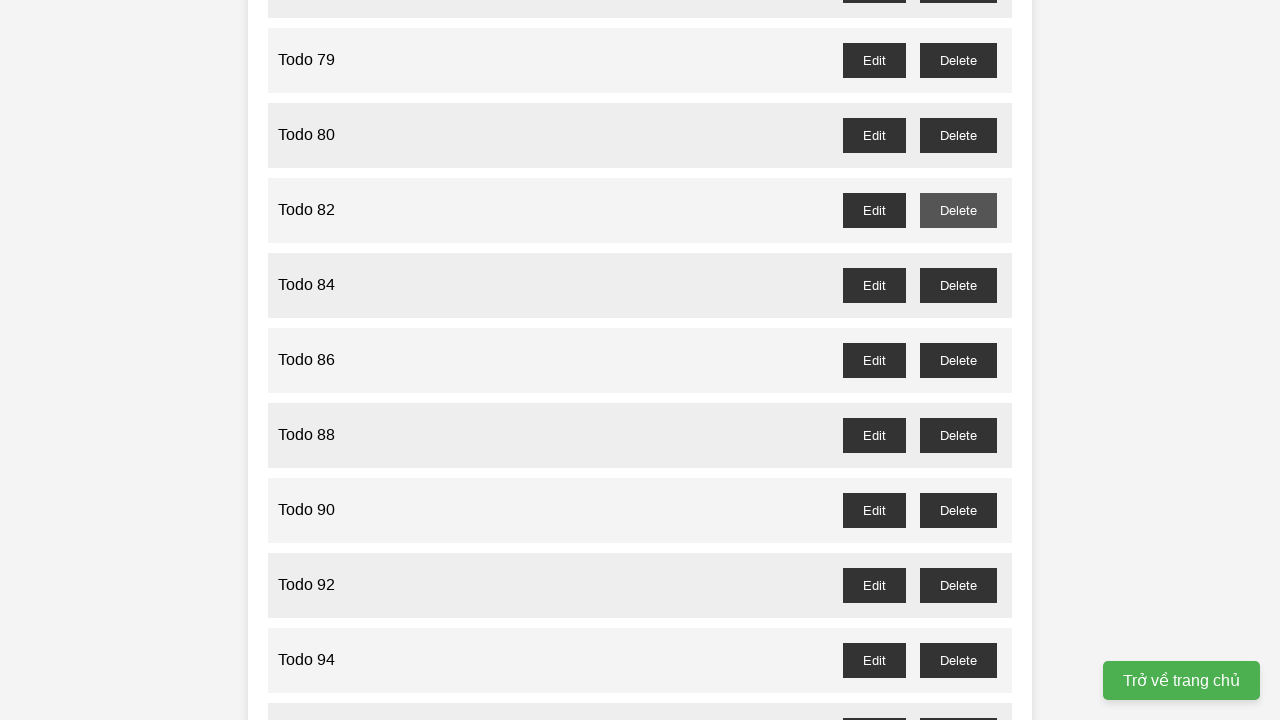

Clicked delete button for odd-numbered todo item 79 at (958, 60) on xpath=//ul[@id='task-list'] >> li >> nth=78 >> //button[@id='todo-79-delete']
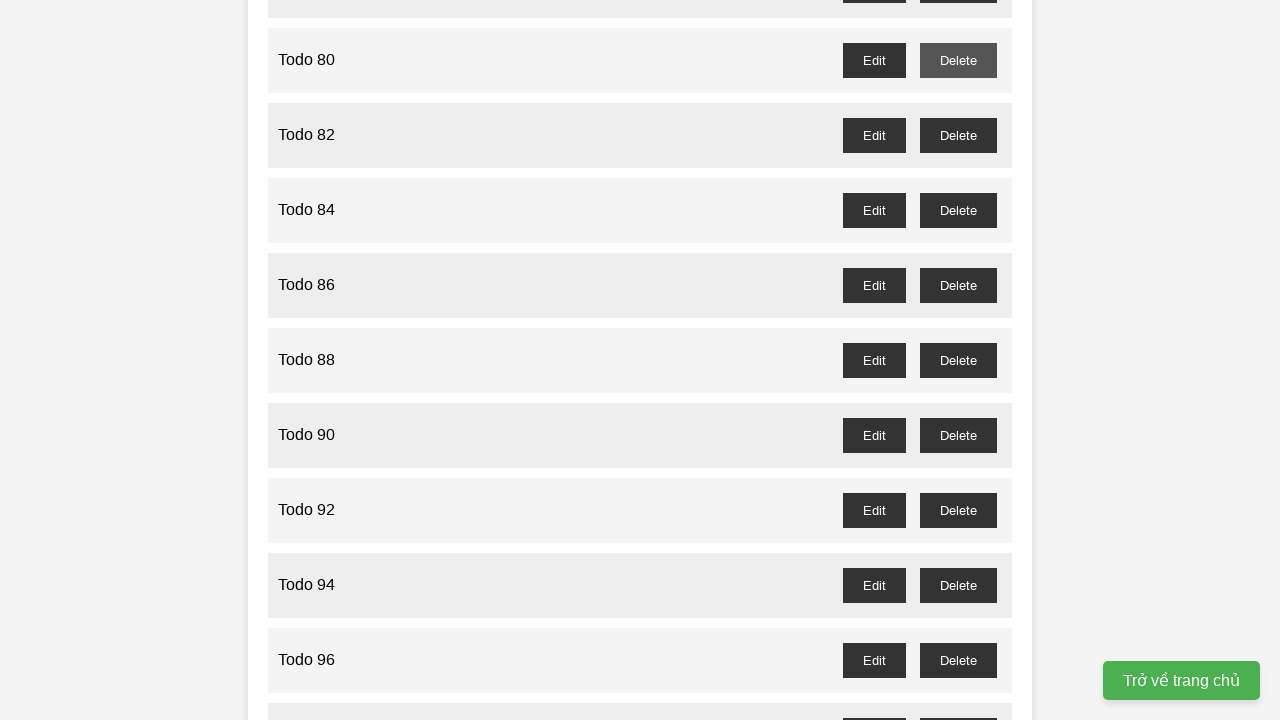

Clicked delete button for odd-numbered todo item 77 at (958, 360) on xpath=//ul[@id='task-list'] >> li >> nth=76 >> //button[@id='todo-77-delete']
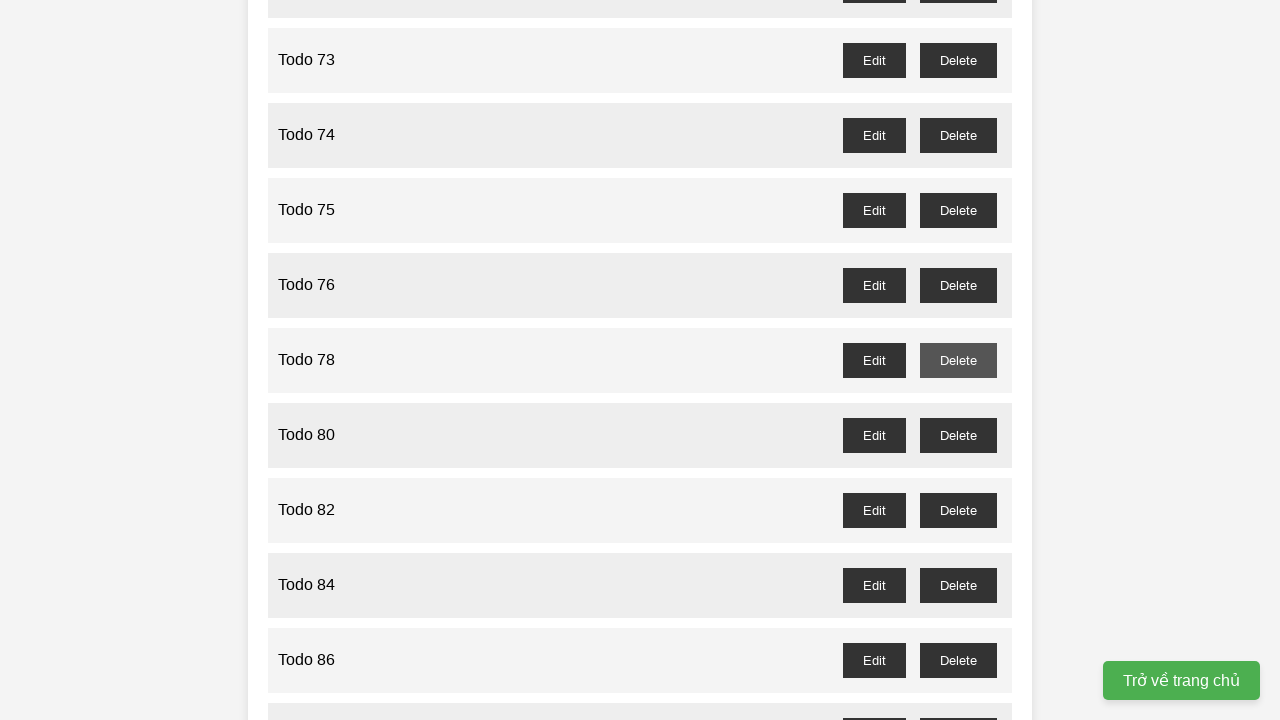

Clicked delete button for odd-numbered todo item 75 at (958, 210) on xpath=//ul[@id='task-list'] >> li >> nth=74 >> //button[@id='todo-75-delete']
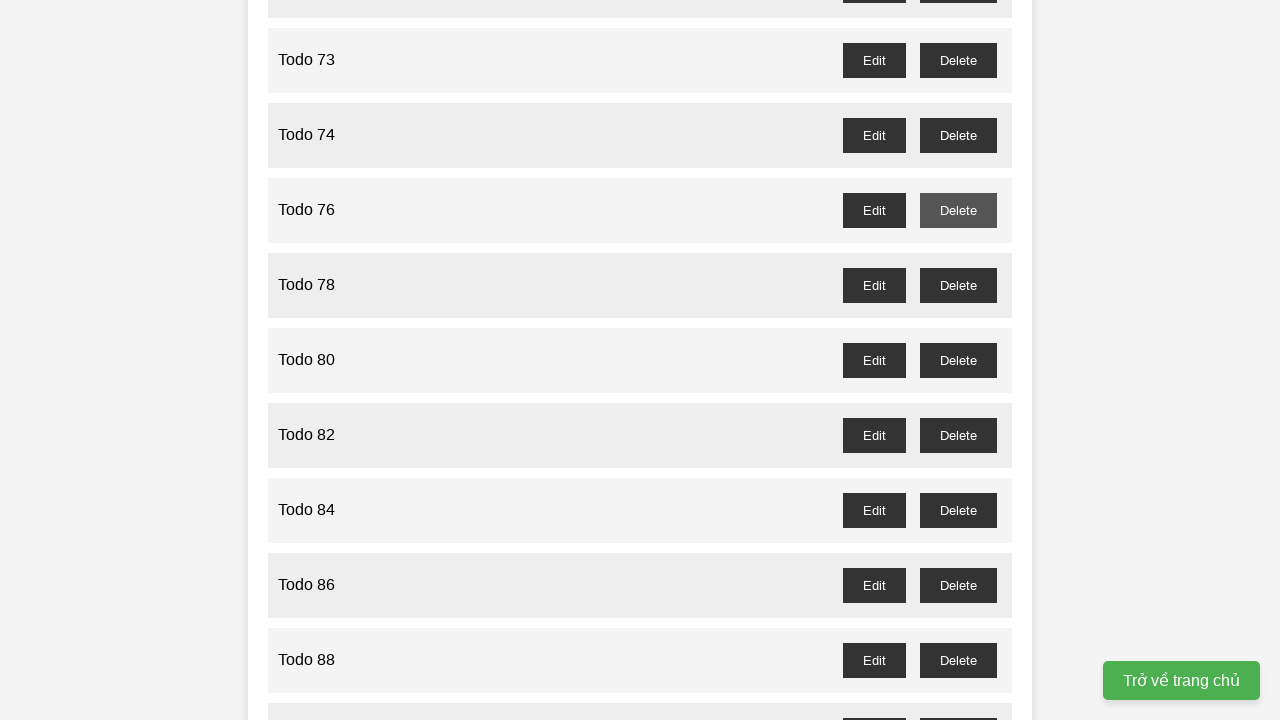

Clicked delete button for odd-numbered todo item 73 at (958, 60) on xpath=//ul[@id='task-list'] >> li >> nth=72 >> //button[@id='todo-73-delete']
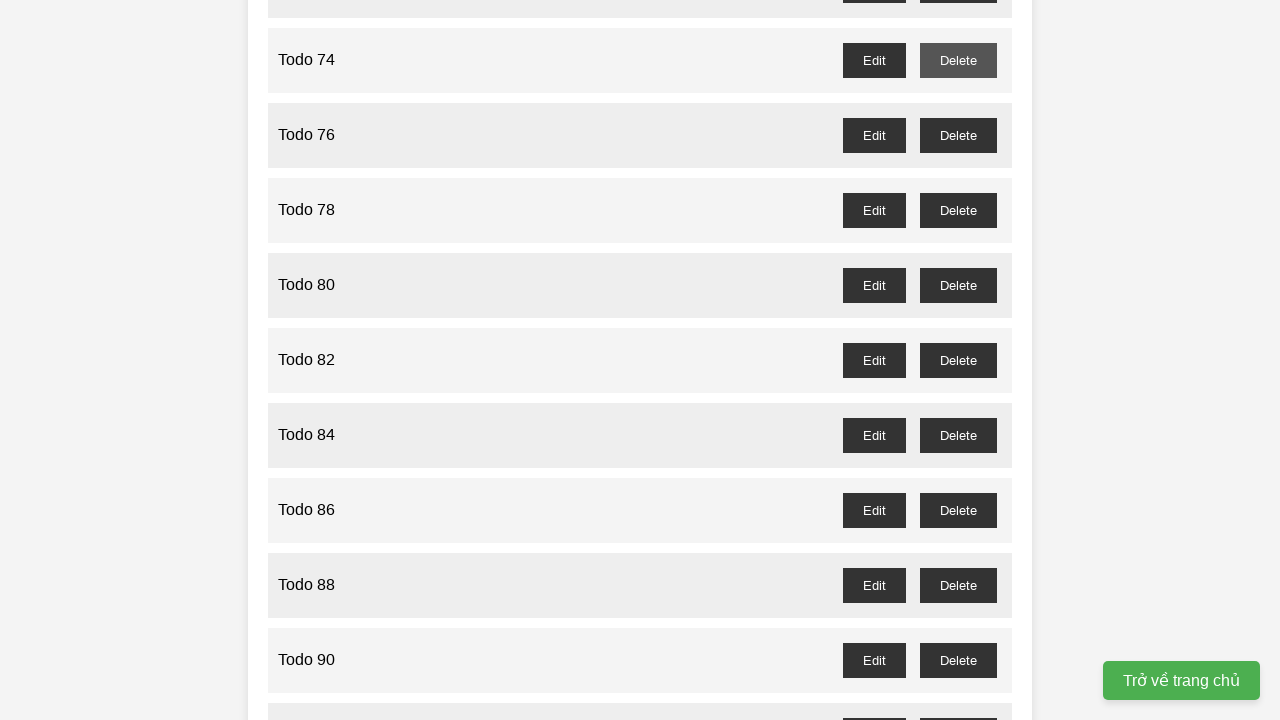

Clicked delete button for odd-numbered todo item 71 at (958, 360) on xpath=//ul[@id='task-list'] >> li >> nth=70 >> //button[@id='todo-71-delete']
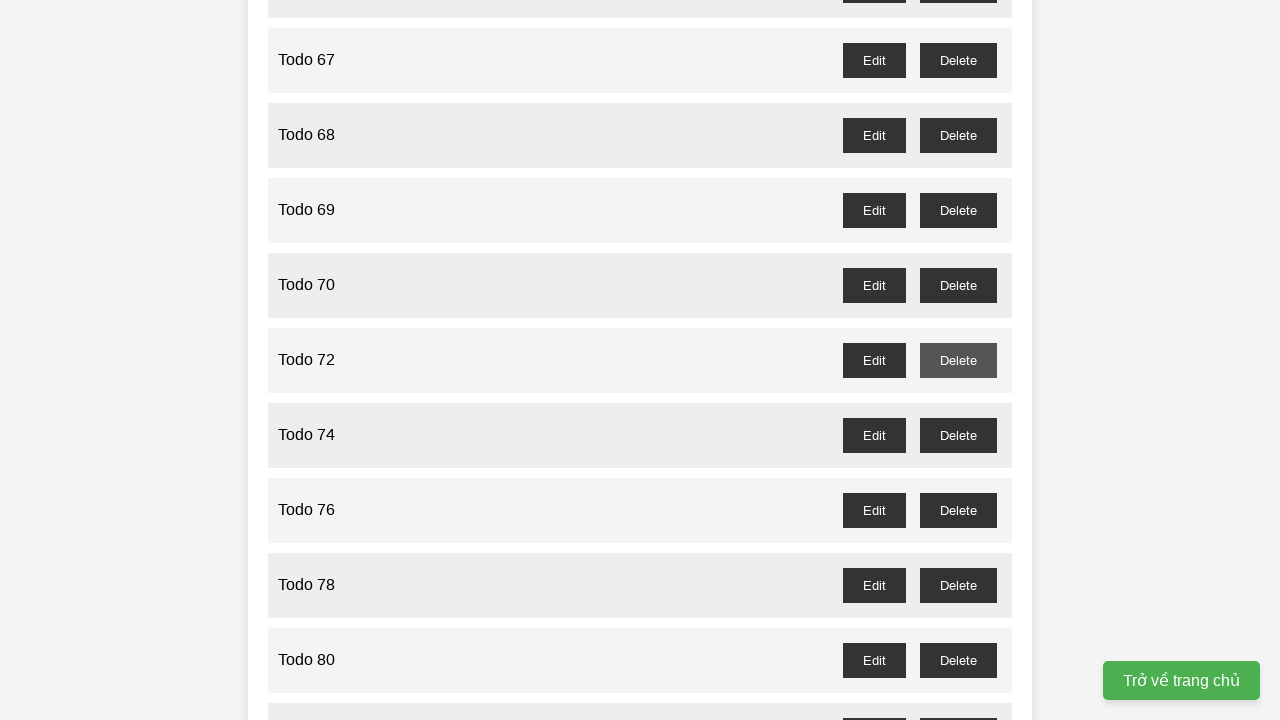

Clicked delete button for odd-numbered todo item 69 at (958, 210) on xpath=//ul[@id='task-list'] >> li >> nth=68 >> //button[@id='todo-69-delete']
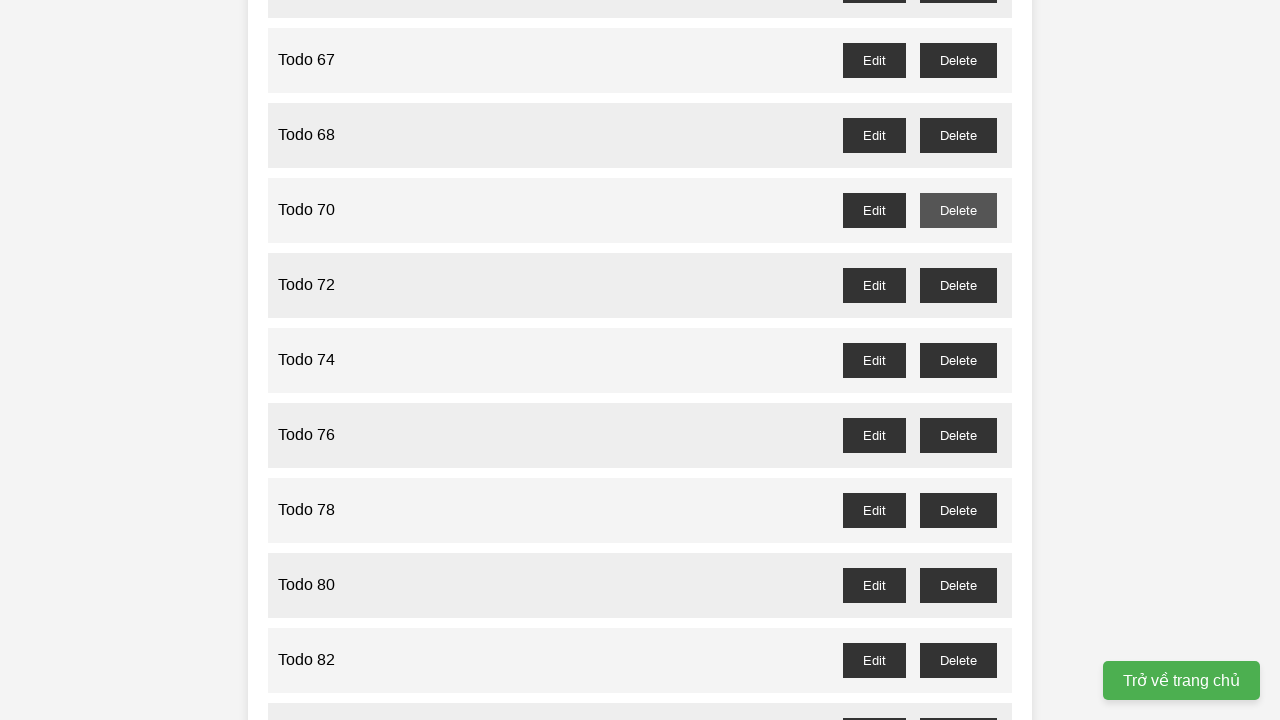

Clicked delete button for odd-numbered todo item 67 at (958, 60) on xpath=//ul[@id='task-list'] >> li >> nth=66 >> //button[@id='todo-67-delete']
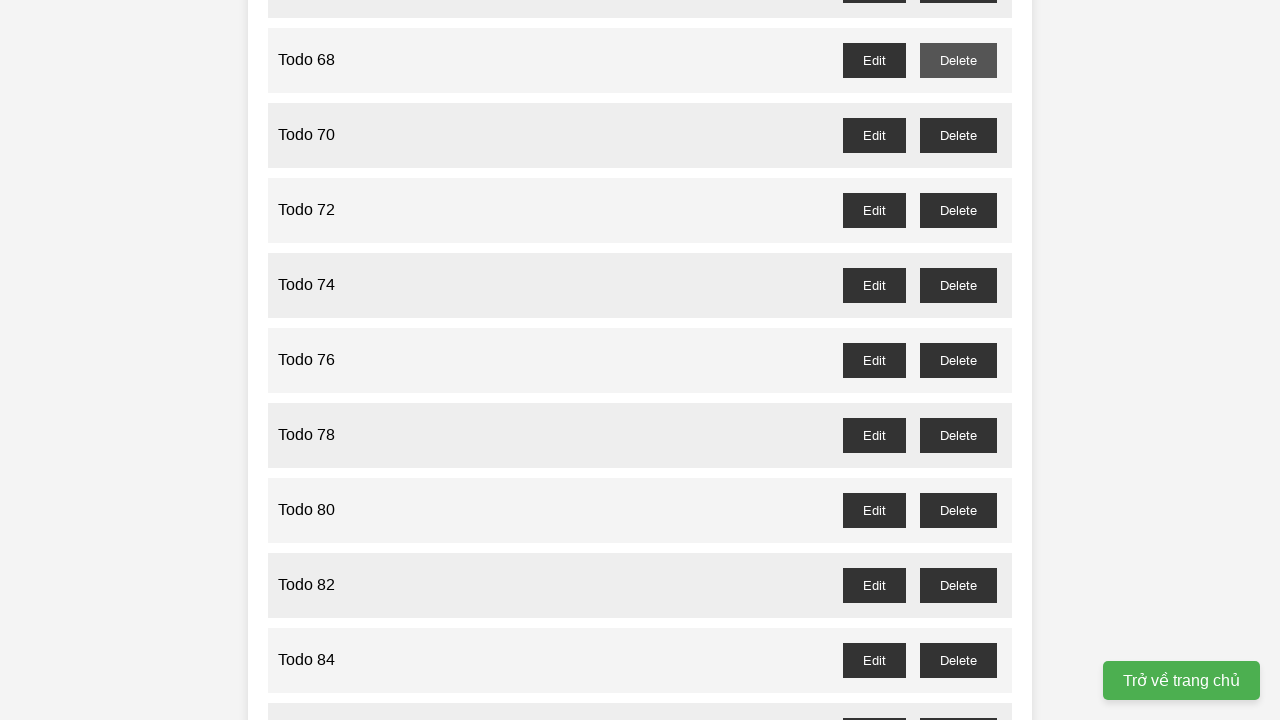

Clicked delete button for odd-numbered todo item 65 at (958, 360) on xpath=//ul[@id='task-list'] >> li >> nth=64 >> //button[@id='todo-65-delete']
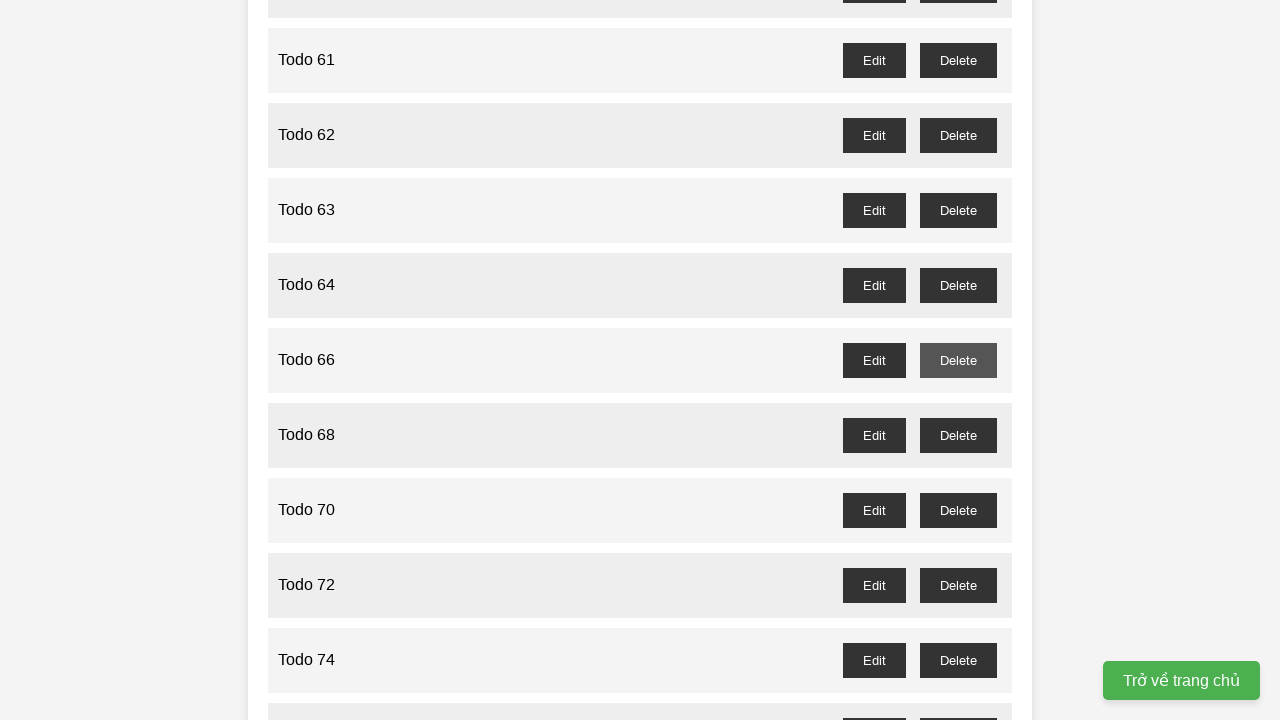

Clicked delete button for odd-numbered todo item 63 at (958, 210) on xpath=//ul[@id='task-list'] >> li >> nth=62 >> //button[@id='todo-63-delete']
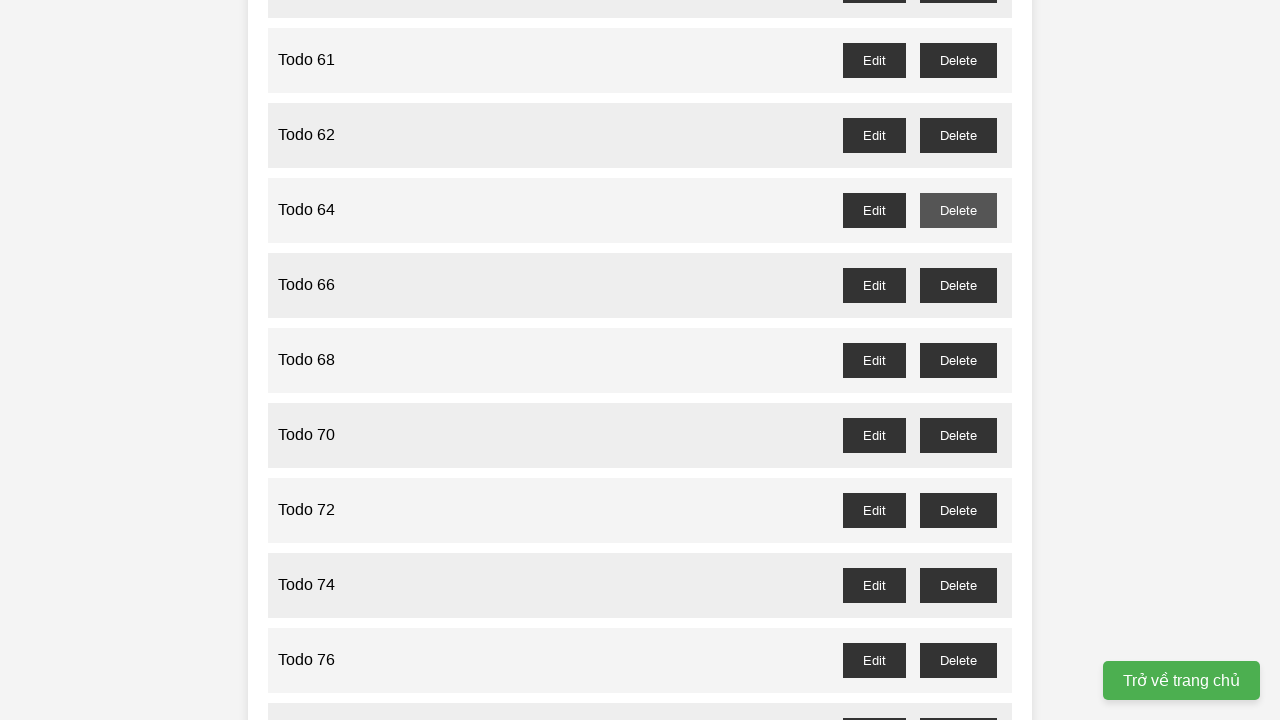

Clicked delete button for odd-numbered todo item 61 at (958, 60) on xpath=//ul[@id='task-list'] >> li >> nth=60 >> //button[@id='todo-61-delete']
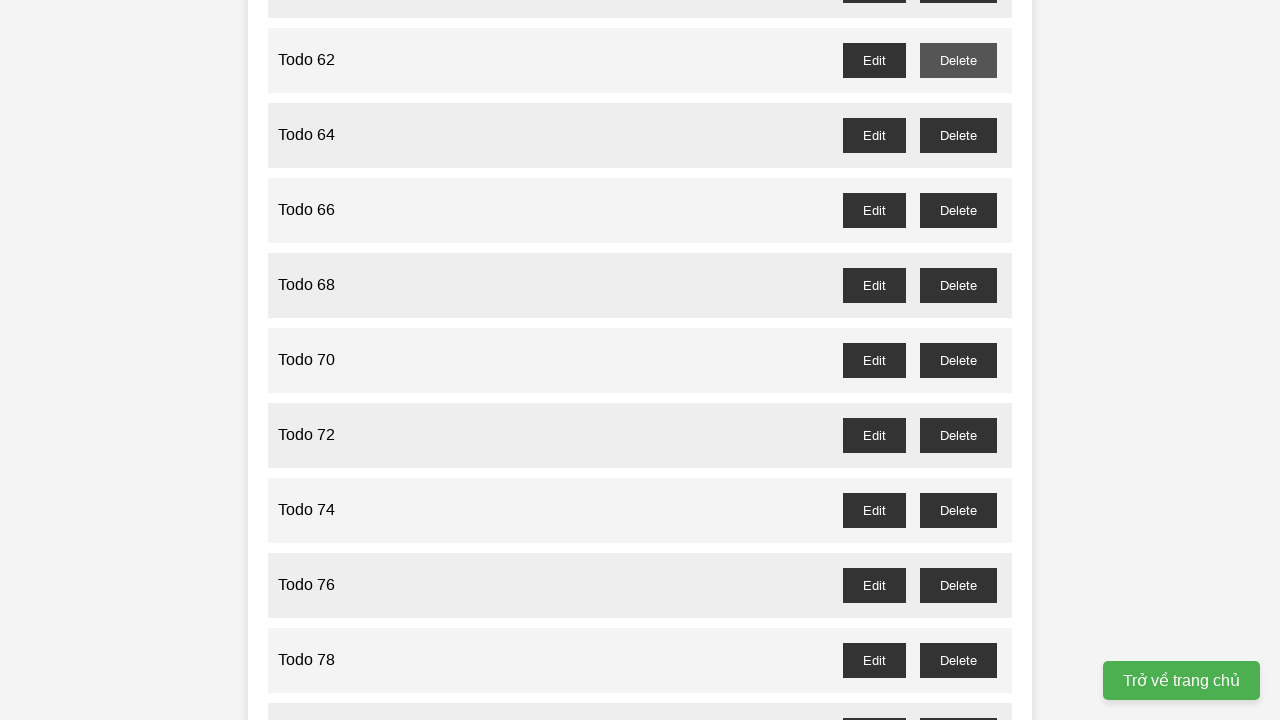

Clicked delete button for odd-numbered todo item 59 at (958, 360) on xpath=//ul[@id='task-list'] >> li >> nth=58 >> //button[@id='todo-59-delete']
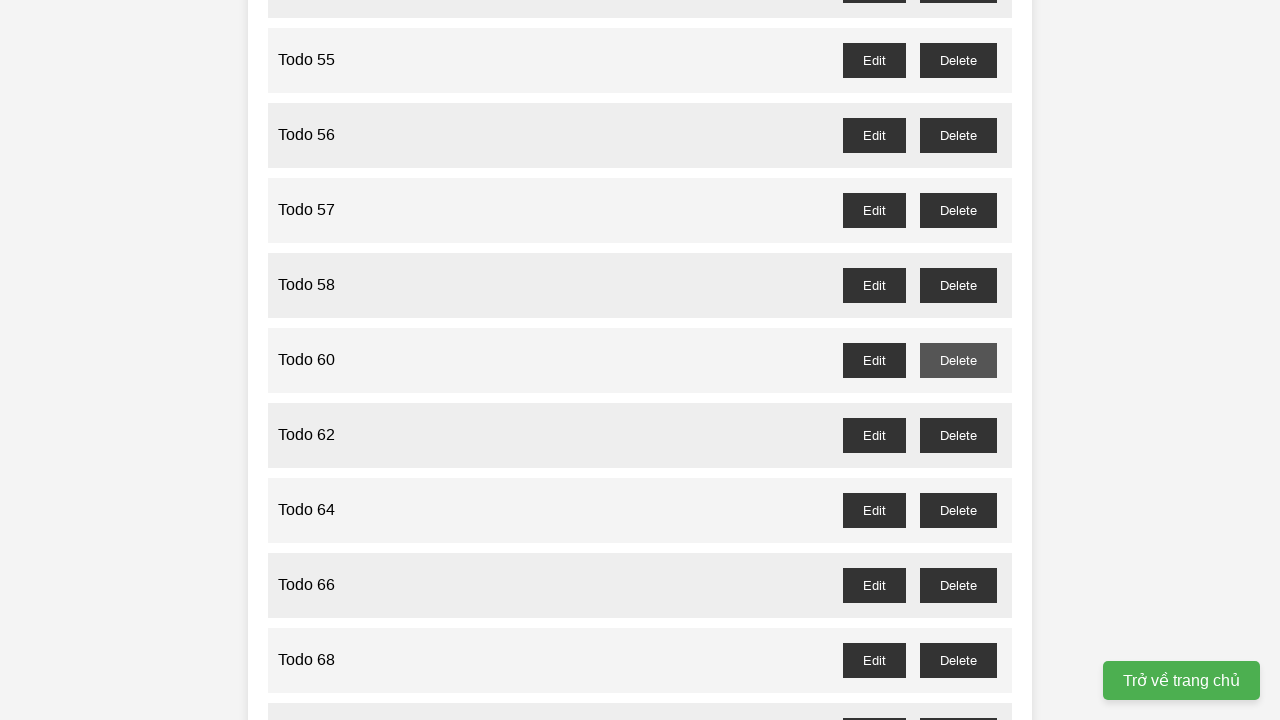

Clicked delete button for odd-numbered todo item 57 at (958, 210) on xpath=//ul[@id='task-list'] >> li >> nth=56 >> //button[@id='todo-57-delete']
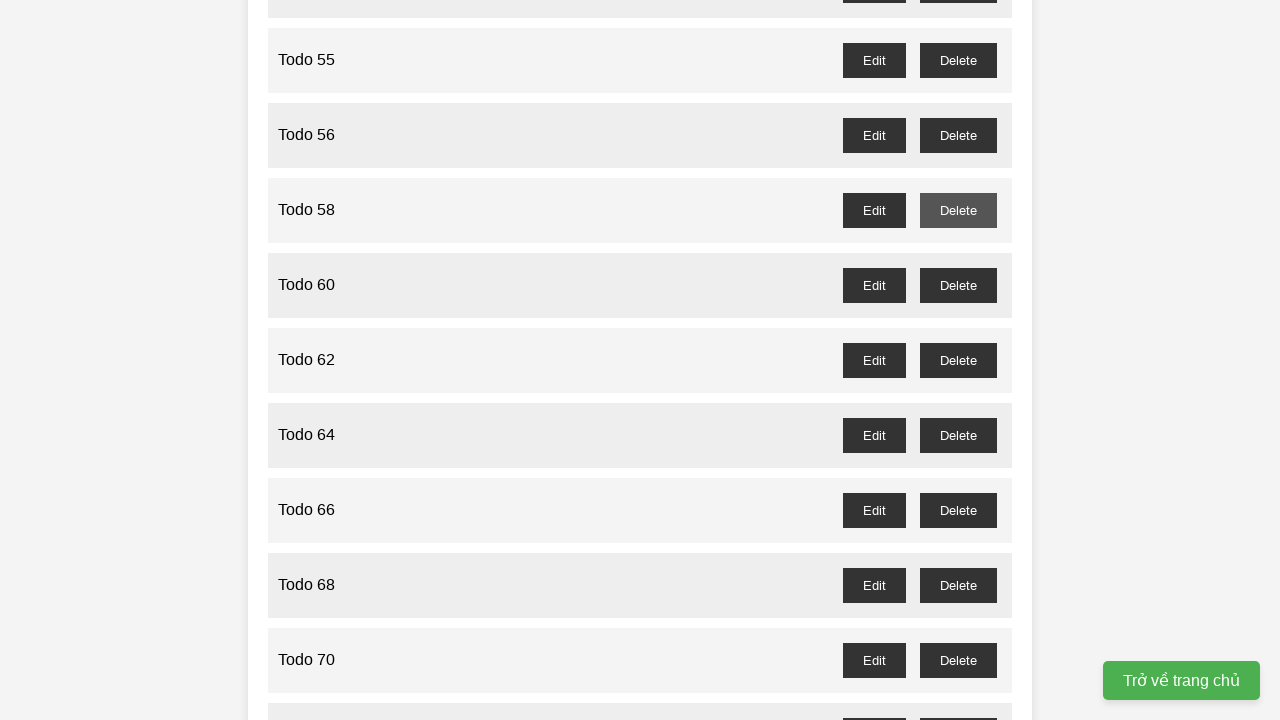

Clicked delete button for odd-numbered todo item 55 at (958, 60) on xpath=//ul[@id='task-list'] >> li >> nth=54 >> //button[@id='todo-55-delete']
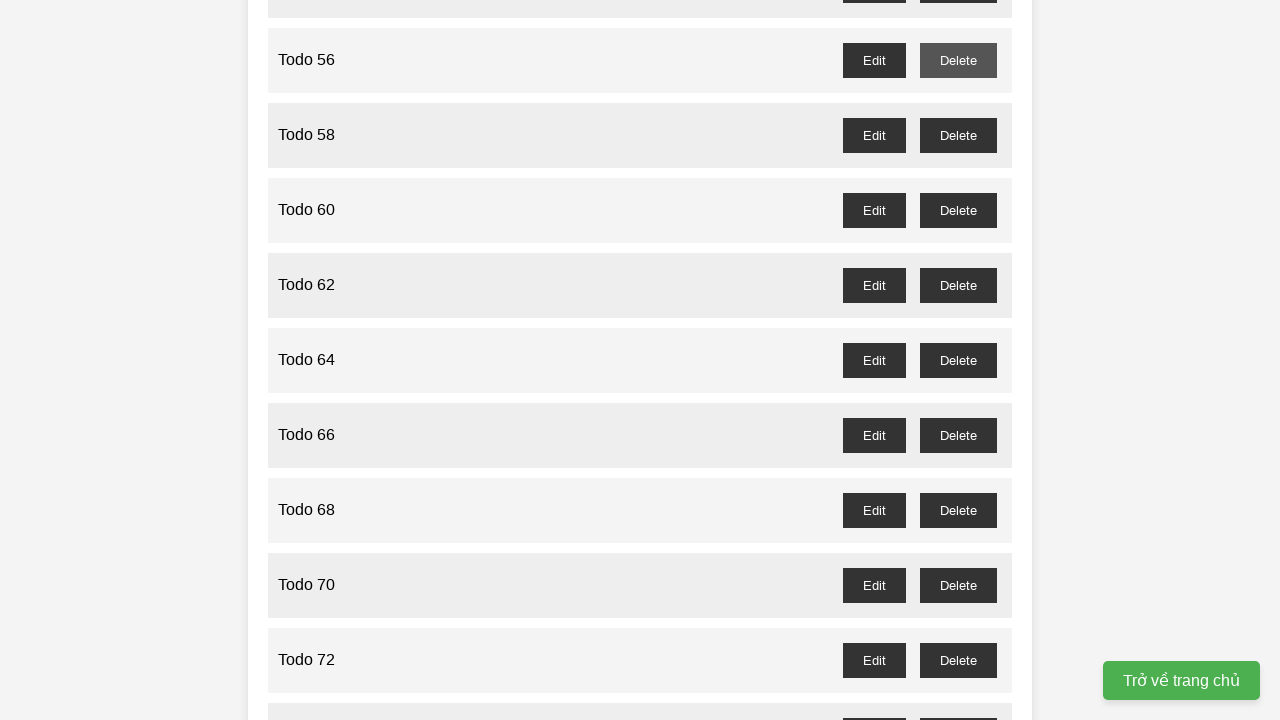

Clicked delete button for odd-numbered todo item 53 at (958, 360) on xpath=//ul[@id='task-list'] >> li >> nth=52 >> //button[@id='todo-53-delete']
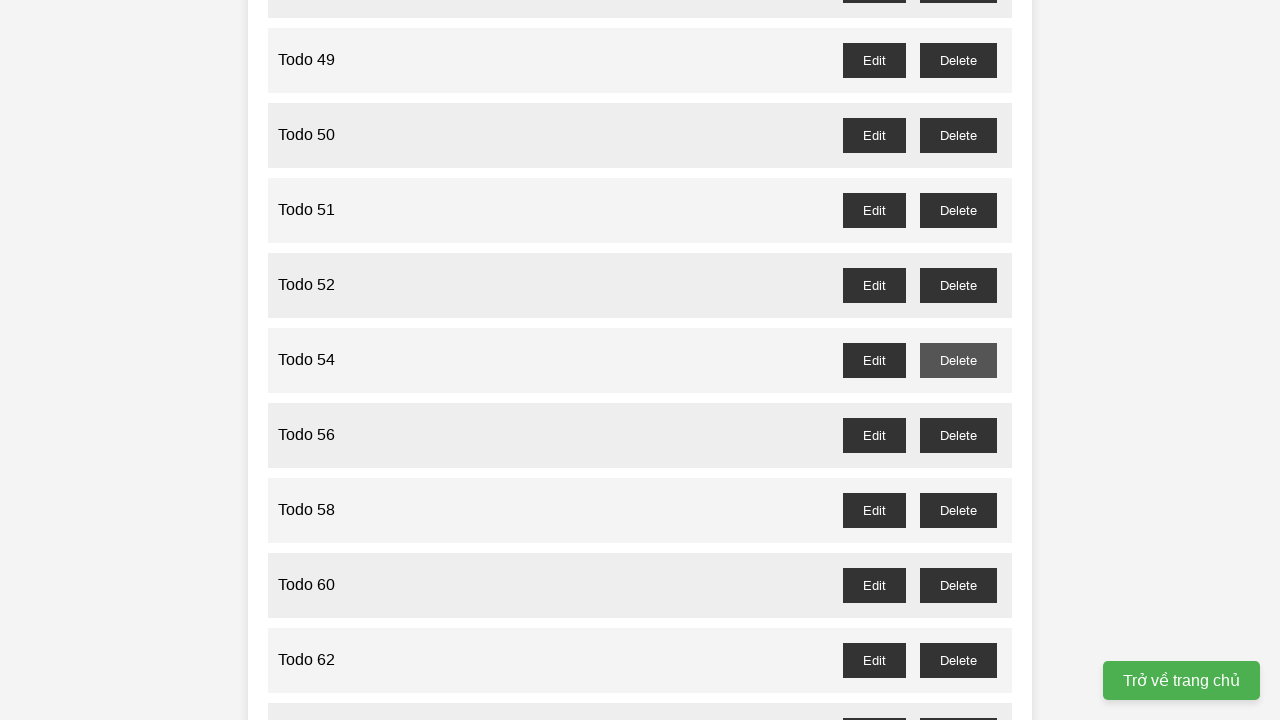

Clicked delete button for odd-numbered todo item 51 at (958, 210) on xpath=//ul[@id='task-list'] >> li >> nth=50 >> //button[@id='todo-51-delete']
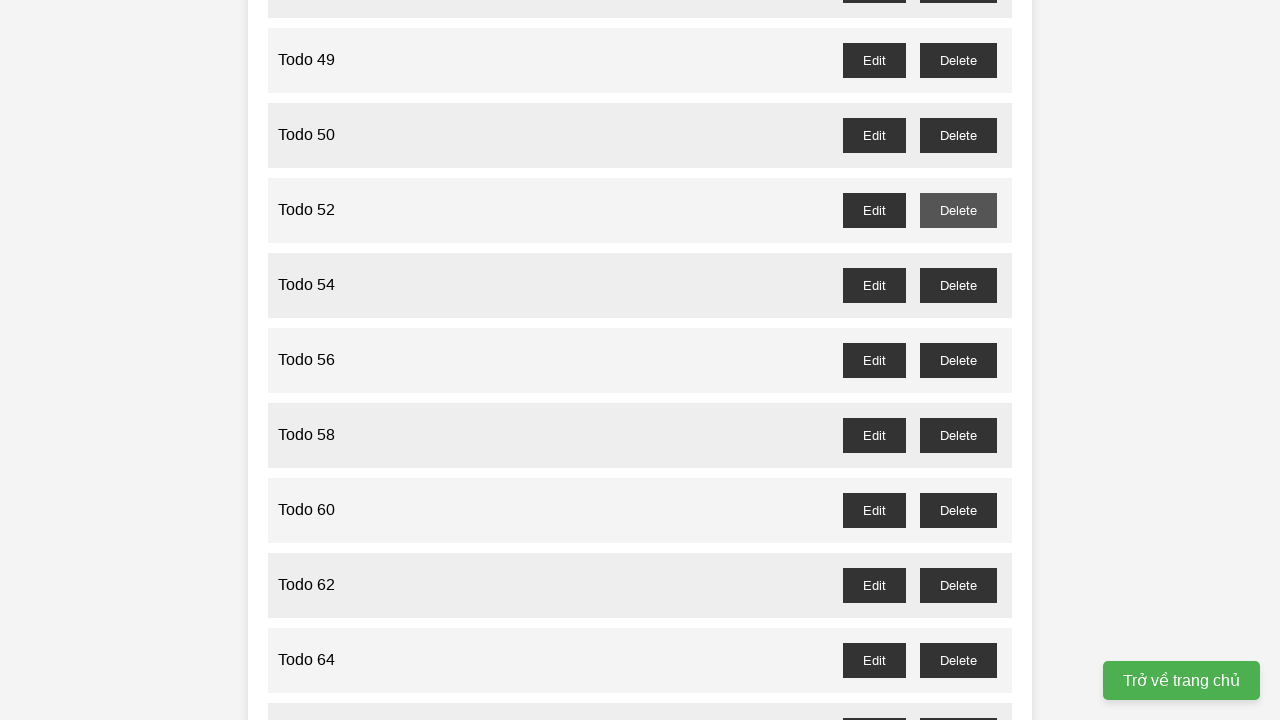

Clicked delete button for odd-numbered todo item 49 at (958, 60) on xpath=//ul[@id='task-list'] >> li >> nth=48 >> //button[@id='todo-49-delete']
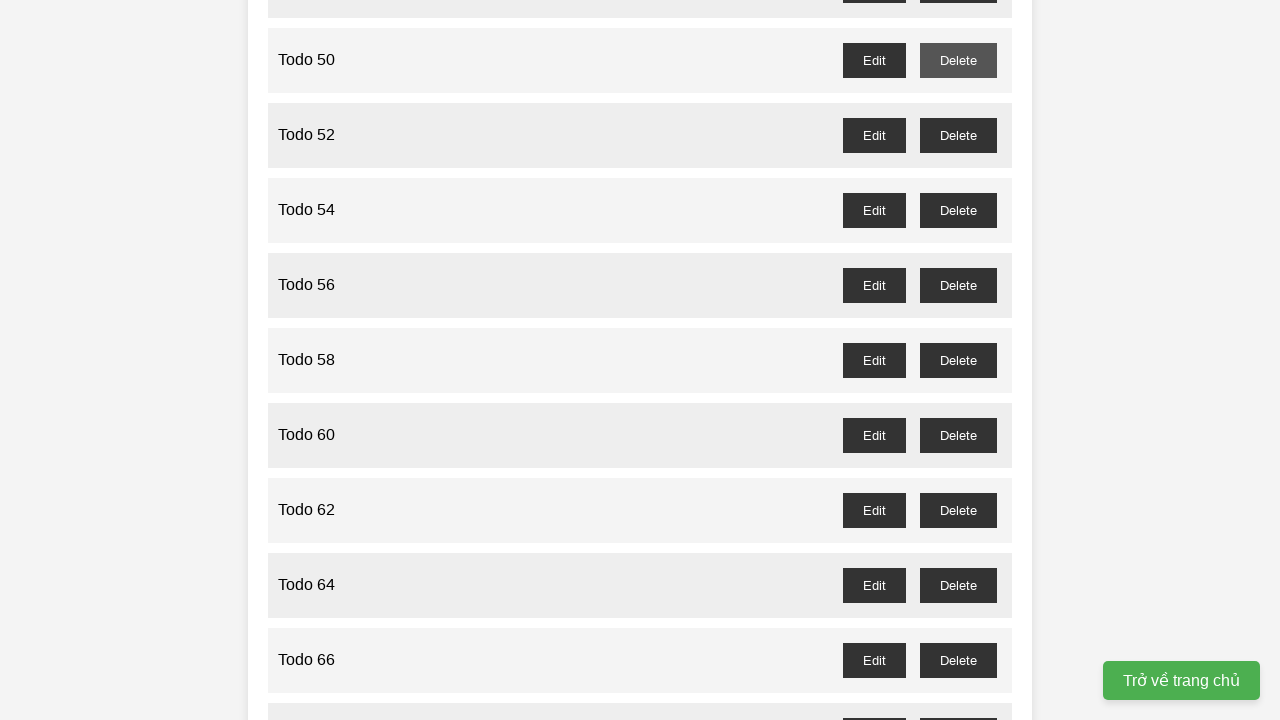

Clicked delete button for odd-numbered todo item 47 at (958, 360) on xpath=//ul[@id='task-list'] >> li >> nth=46 >> //button[@id='todo-47-delete']
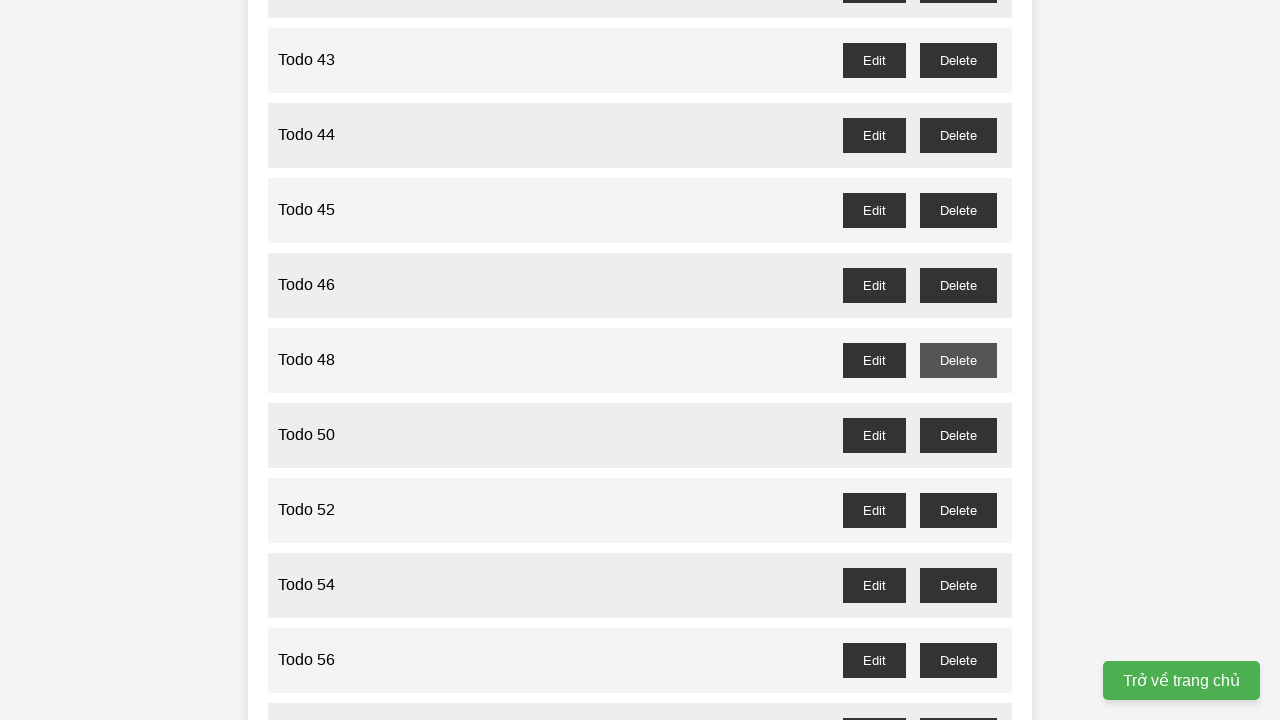

Clicked delete button for odd-numbered todo item 45 at (958, 210) on xpath=//ul[@id='task-list'] >> li >> nth=44 >> //button[@id='todo-45-delete']
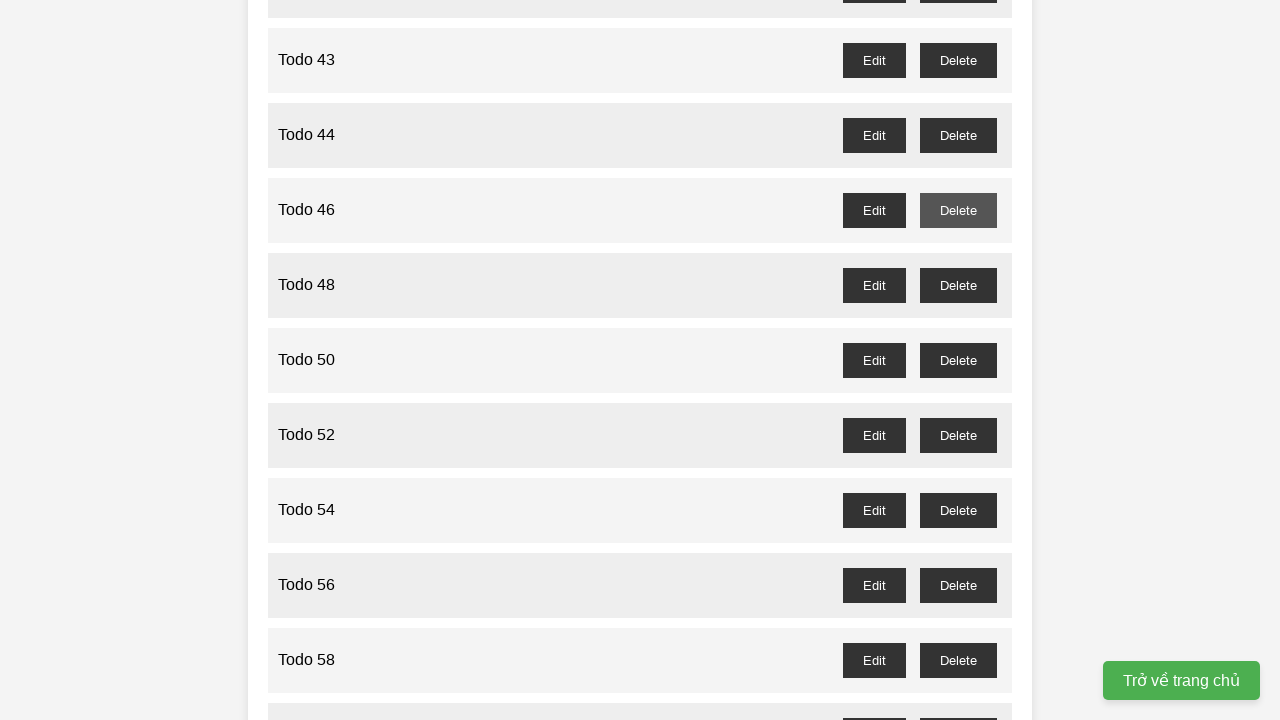

Clicked delete button for odd-numbered todo item 43 at (958, 60) on xpath=//ul[@id='task-list'] >> li >> nth=42 >> //button[@id='todo-43-delete']
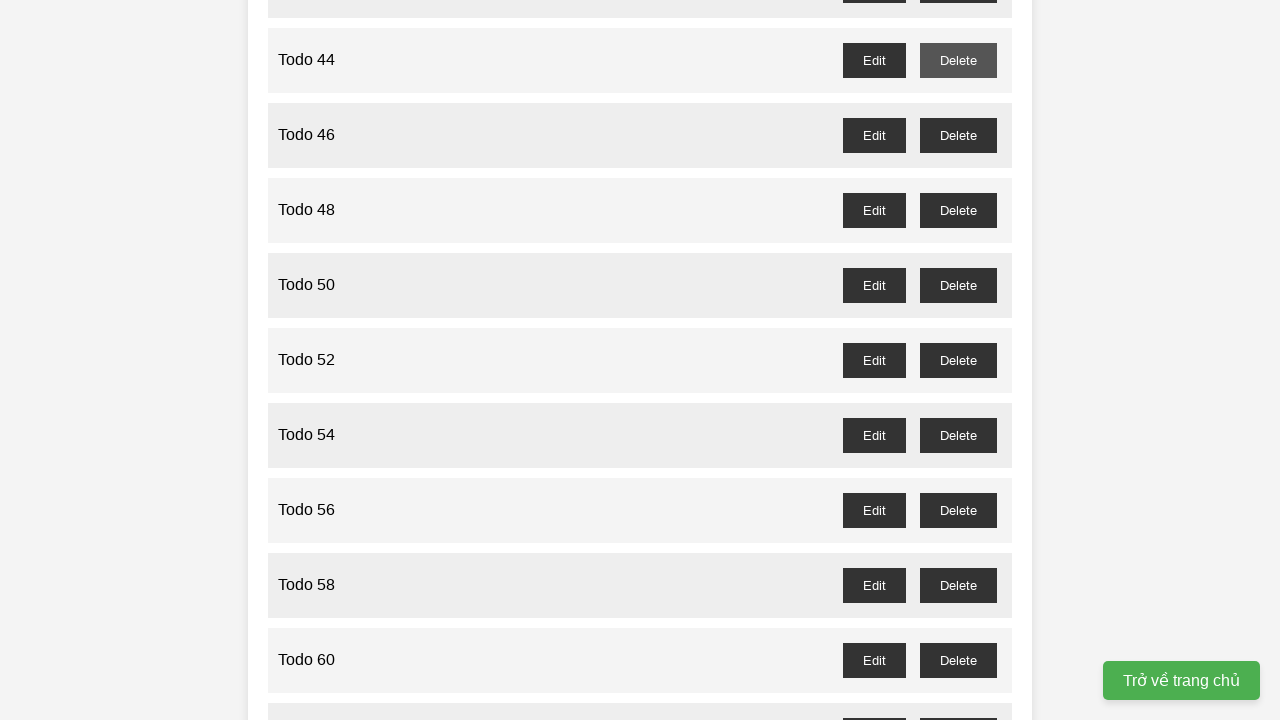

Clicked delete button for odd-numbered todo item 41 at (958, 360) on xpath=//ul[@id='task-list'] >> li >> nth=40 >> //button[@id='todo-41-delete']
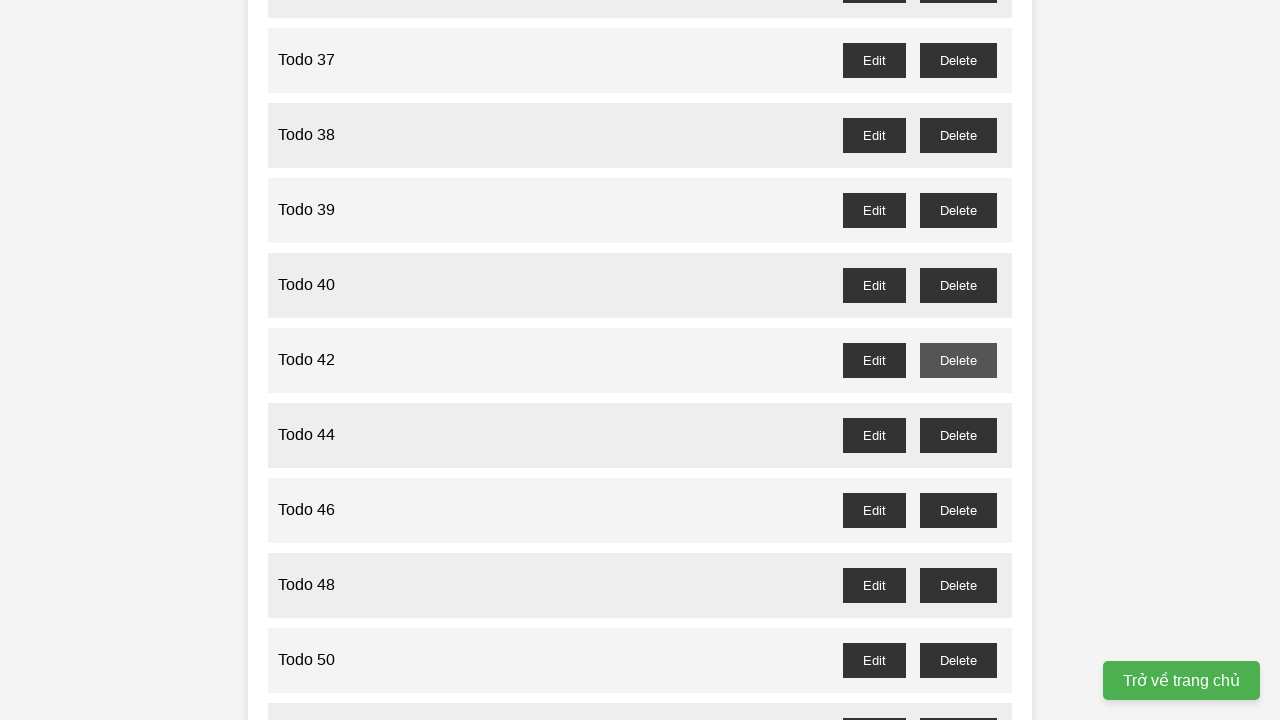

Clicked delete button for odd-numbered todo item 39 at (958, 210) on xpath=//ul[@id='task-list'] >> li >> nth=38 >> //button[@id='todo-39-delete']
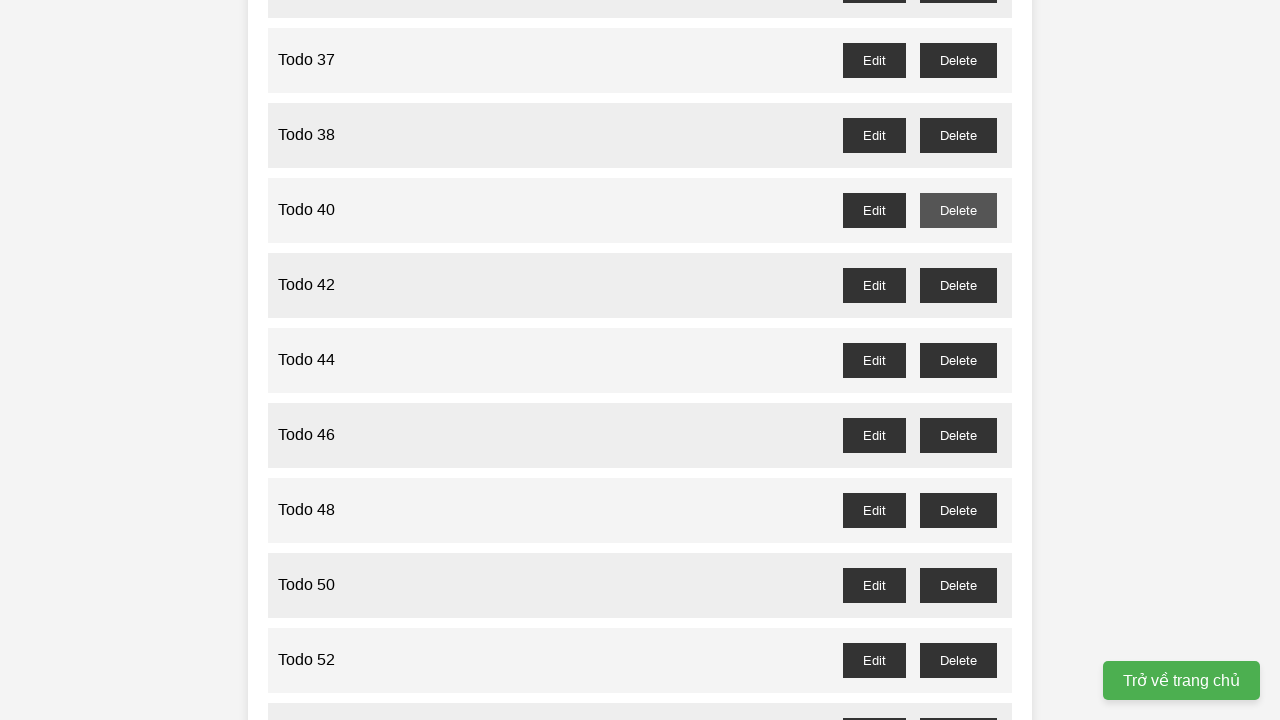

Clicked delete button for odd-numbered todo item 37 at (958, 60) on xpath=//ul[@id='task-list'] >> li >> nth=36 >> //button[@id='todo-37-delete']
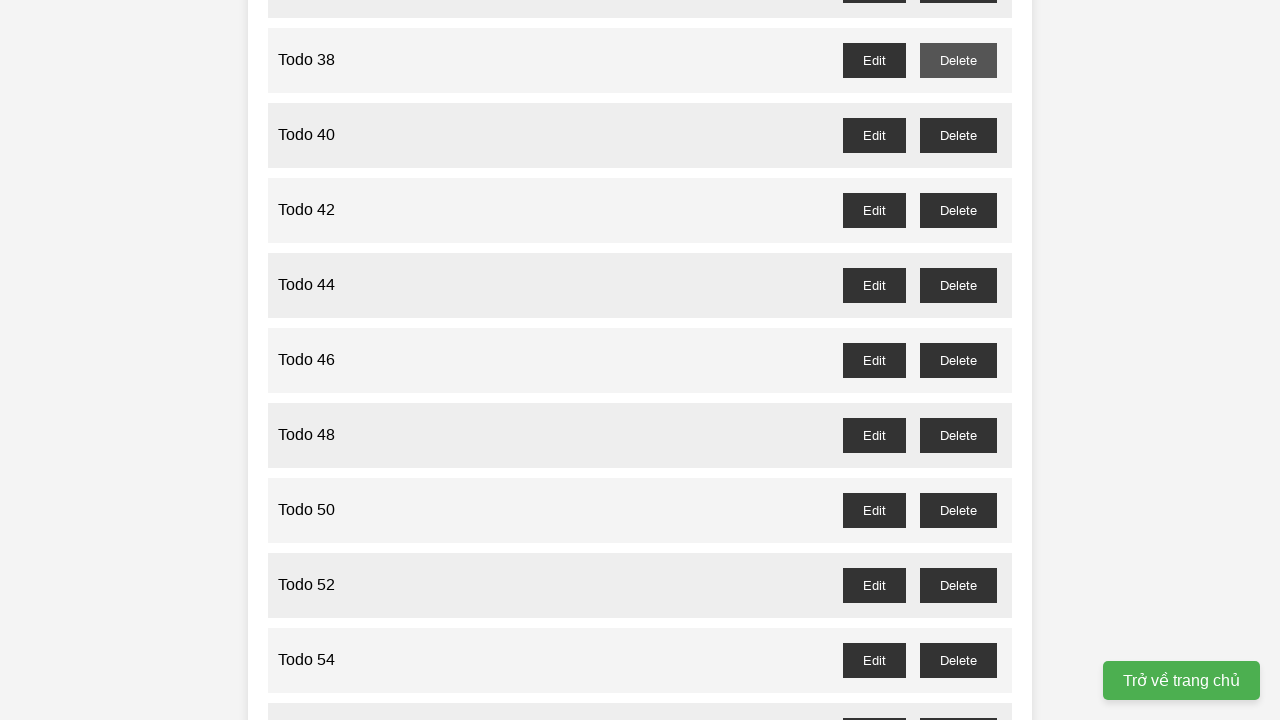

Clicked delete button for odd-numbered todo item 35 at (958, 360) on xpath=//ul[@id='task-list'] >> li >> nth=34 >> //button[@id='todo-35-delete']
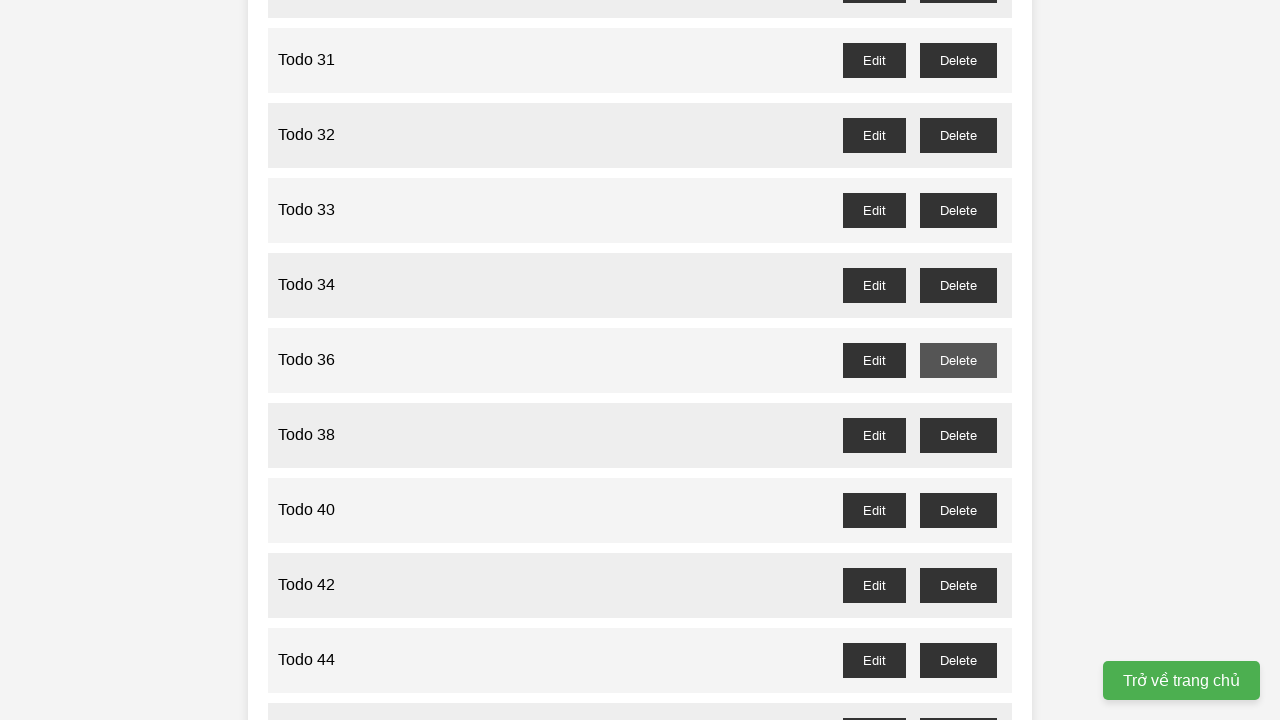

Clicked delete button for odd-numbered todo item 33 at (958, 210) on xpath=//ul[@id='task-list'] >> li >> nth=32 >> //button[@id='todo-33-delete']
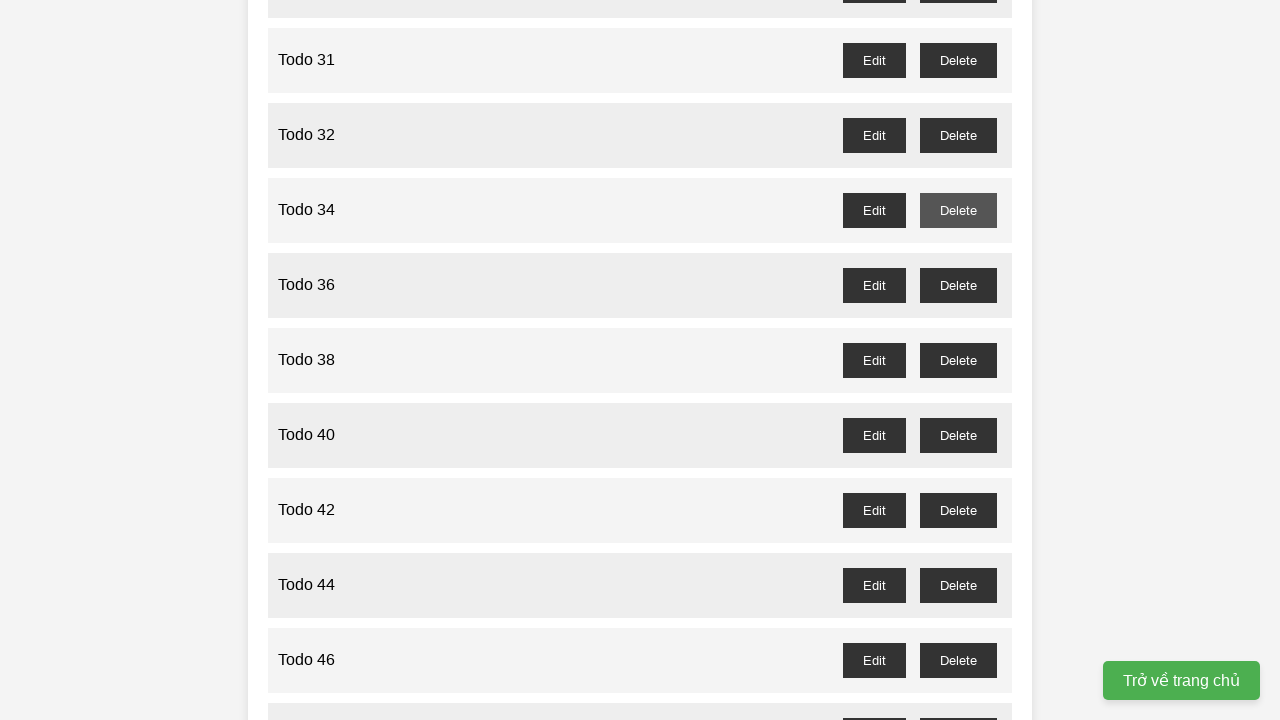

Clicked delete button for odd-numbered todo item 31 at (958, 60) on xpath=//ul[@id='task-list'] >> li >> nth=30 >> //button[@id='todo-31-delete']
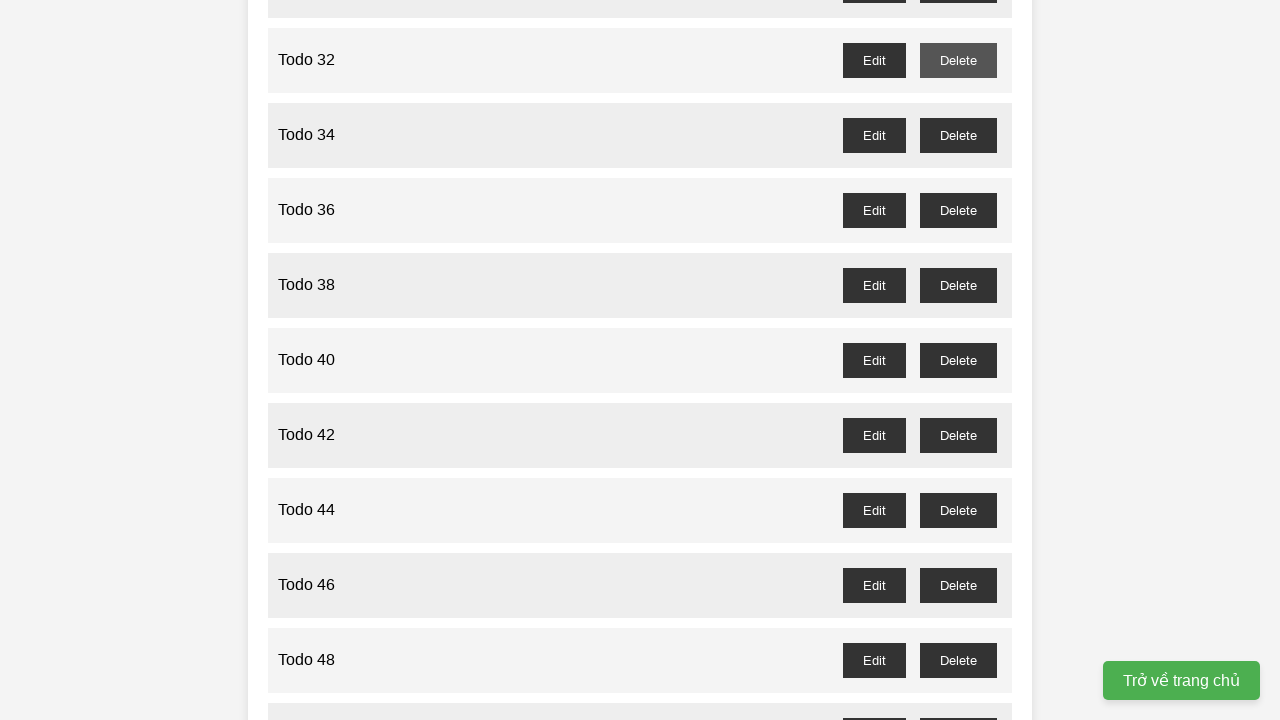

Clicked delete button for odd-numbered todo item 29 at (958, 360) on xpath=//ul[@id='task-list'] >> li >> nth=28 >> //button[@id='todo-29-delete']
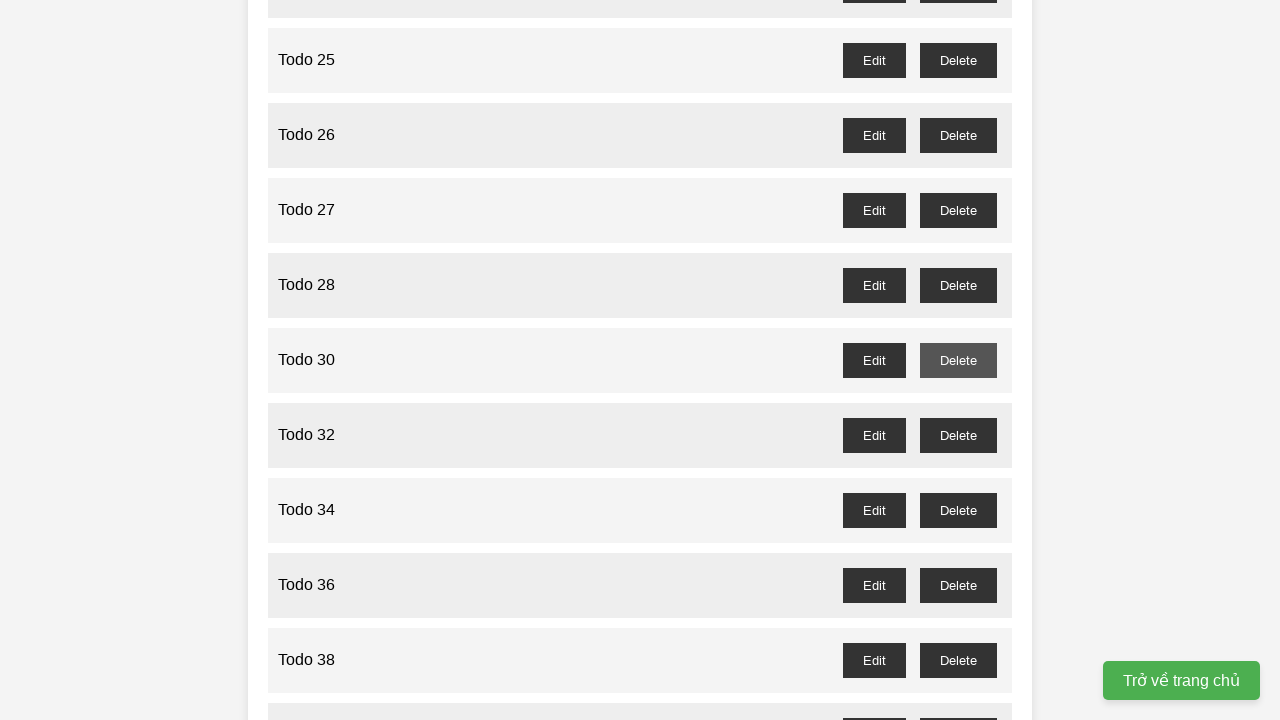

Clicked delete button for odd-numbered todo item 27 at (958, 210) on xpath=//ul[@id='task-list'] >> li >> nth=26 >> //button[@id='todo-27-delete']
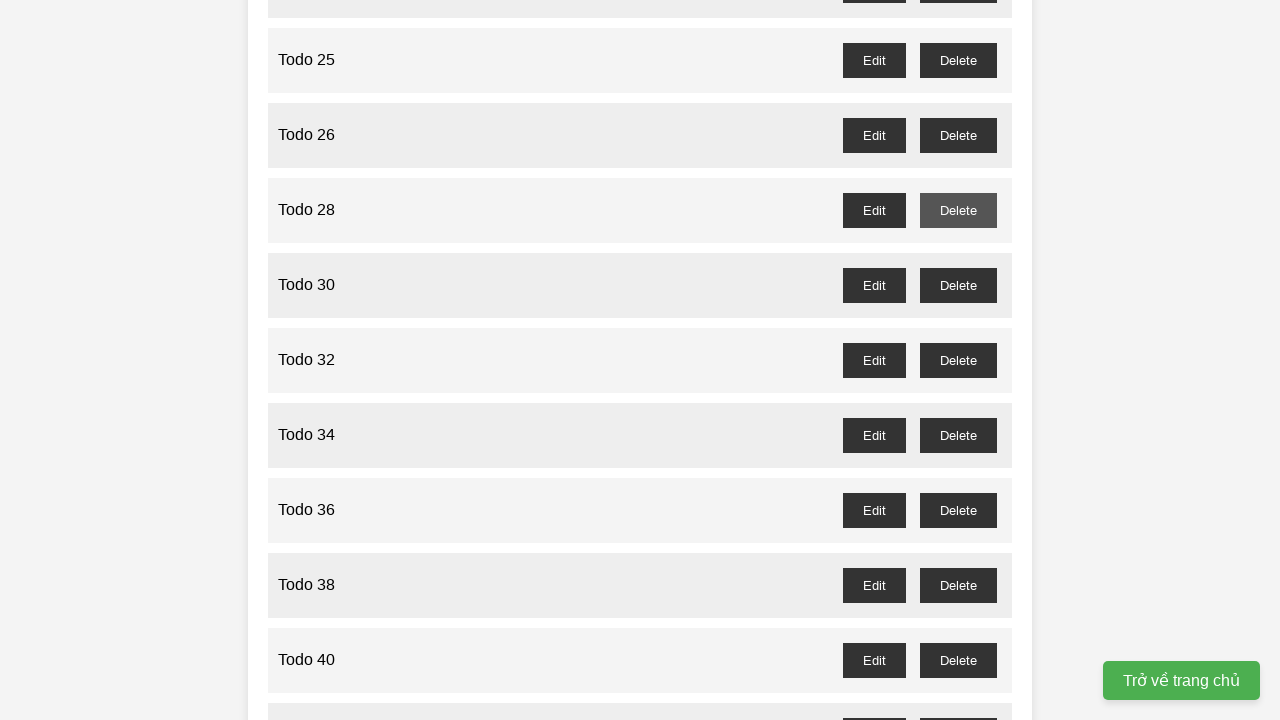

Clicked delete button for odd-numbered todo item 25 at (958, 60) on xpath=//ul[@id='task-list'] >> li >> nth=24 >> //button[@id='todo-25-delete']
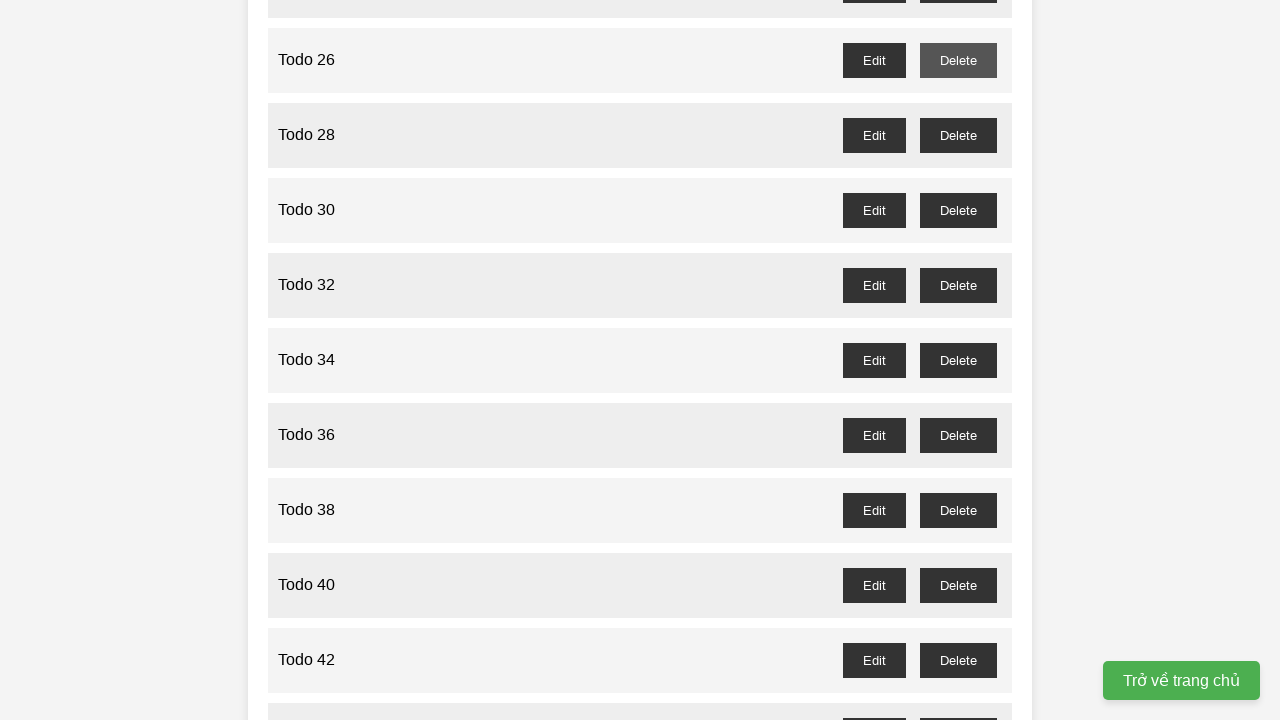

Clicked delete button for odd-numbered todo item 23 at (958, 360) on xpath=//ul[@id='task-list'] >> li >> nth=22 >> //button[@id='todo-23-delete']
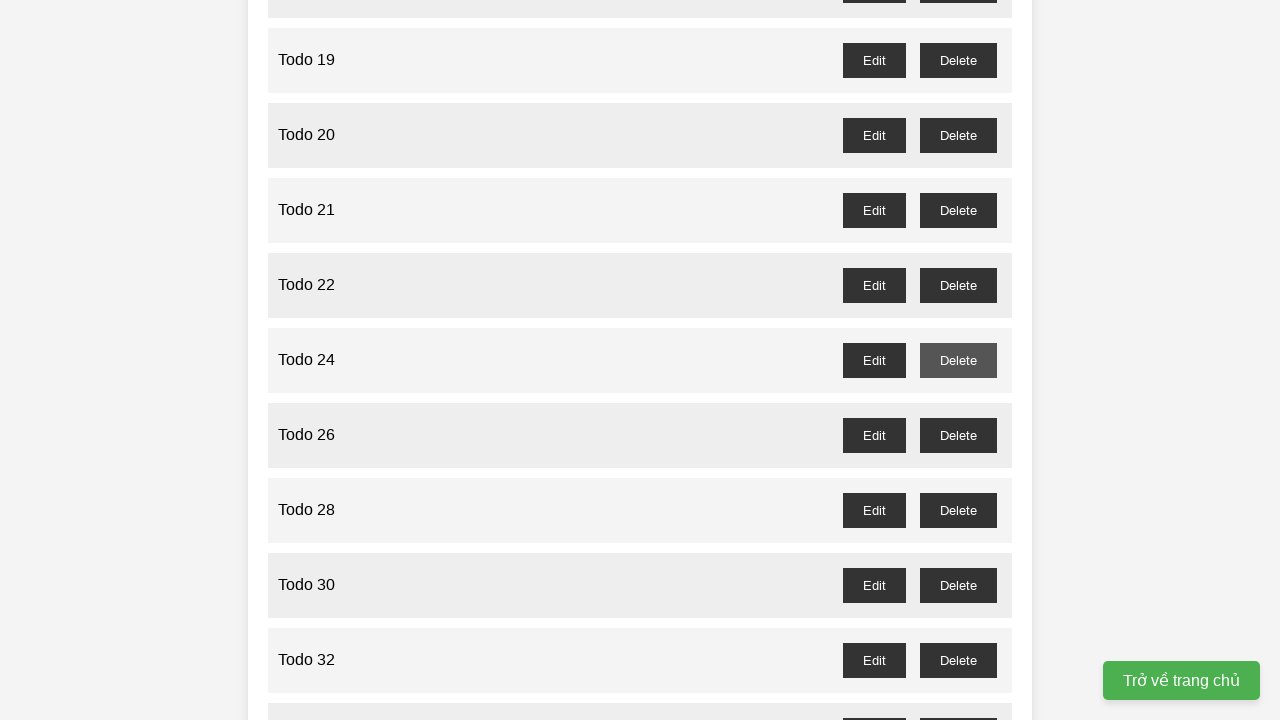

Clicked delete button for odd-numbered todo item 21 at (958, 210) on xpath=//ul[@id='task-list'] >> li >> nth=20 >> //button[@id='todo-21-delete']
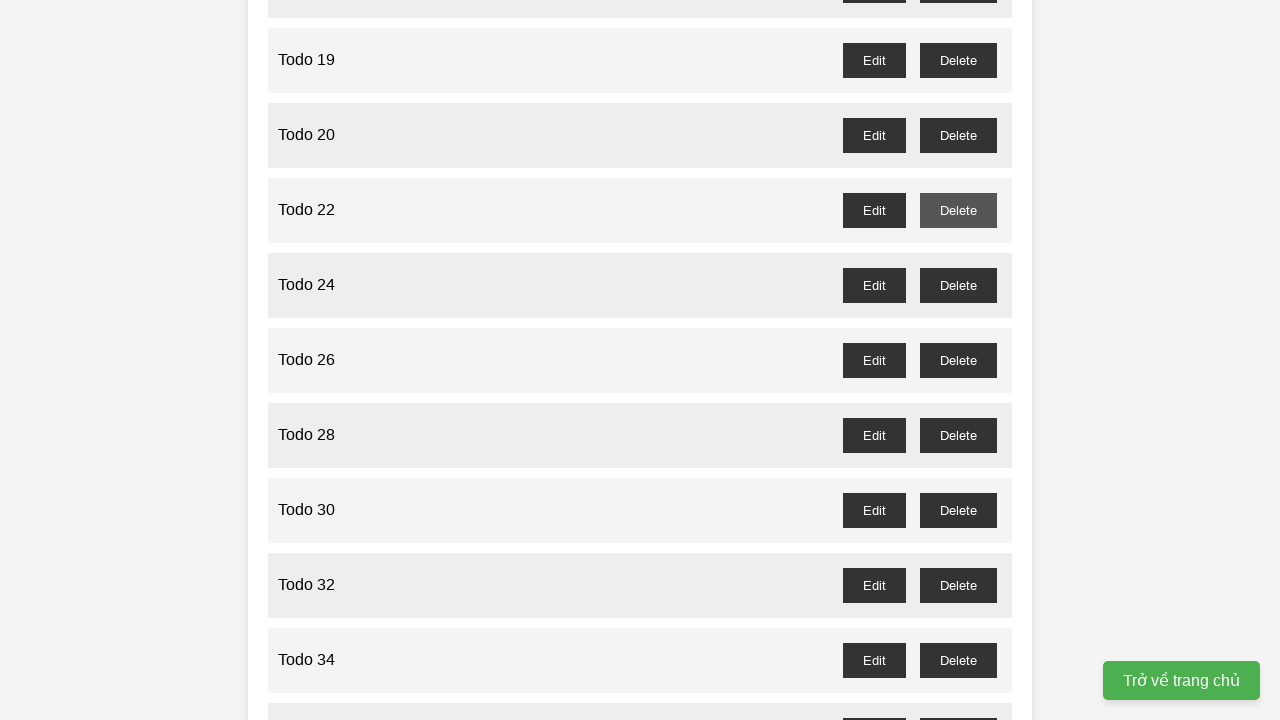

Clicked delete button for odd-numbered todo item 19 at (958, 60) on xpath=//ul[@id='task-list'] >> li >> nth=18 >> //button[@id='todo-19-delete']
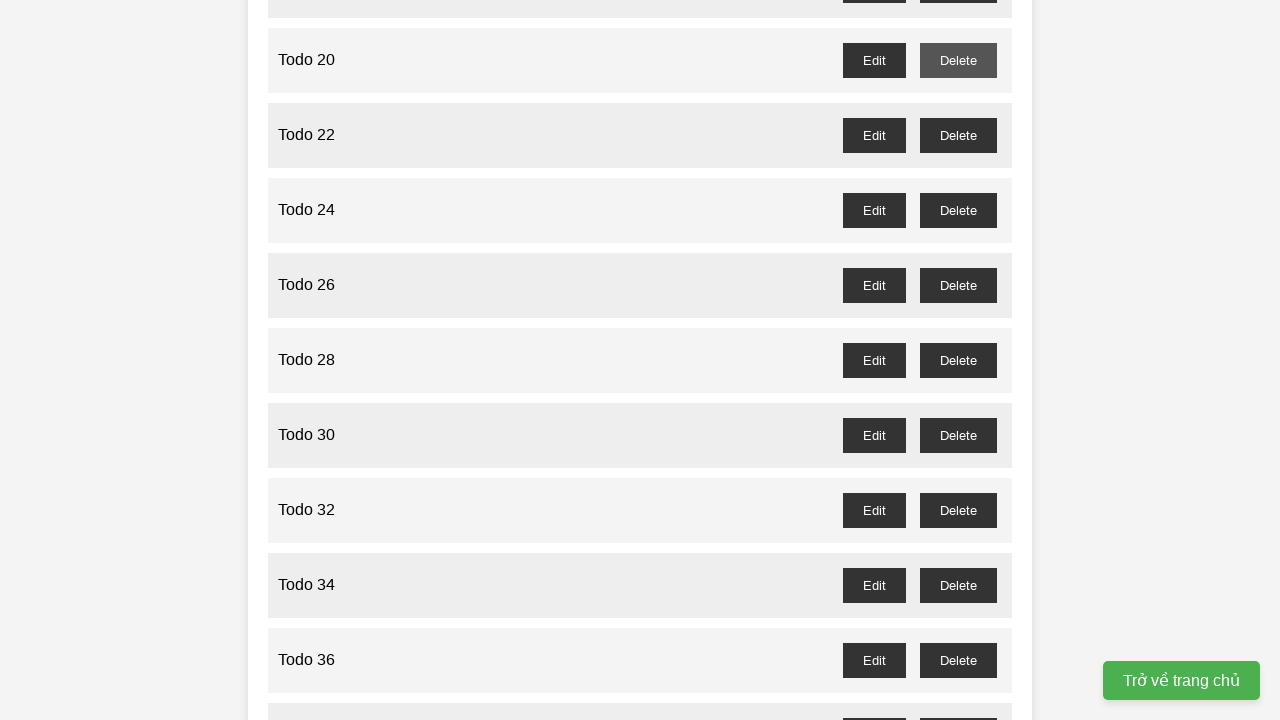

Clicked delete button for odd-numbered todo item 17 at (958, 360) on xpath=//ul[@id='task-list'] >> li >> nth=16 >> //button[@id='todo-17-delete']
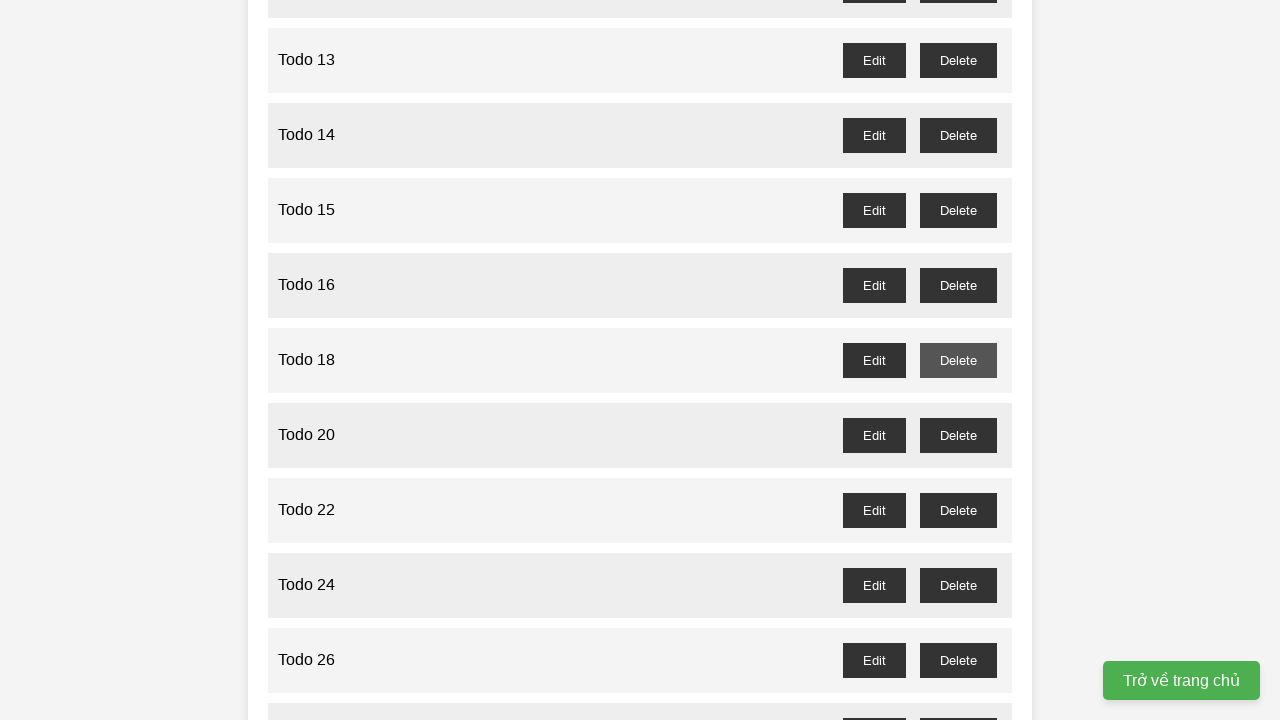

Clicked delete button for odd-numbered todo item 15 at (958, 210) on xpath=//ul[@id='task-list'] >> li >> nth=14 >> //button[@id='todo-15-delete']
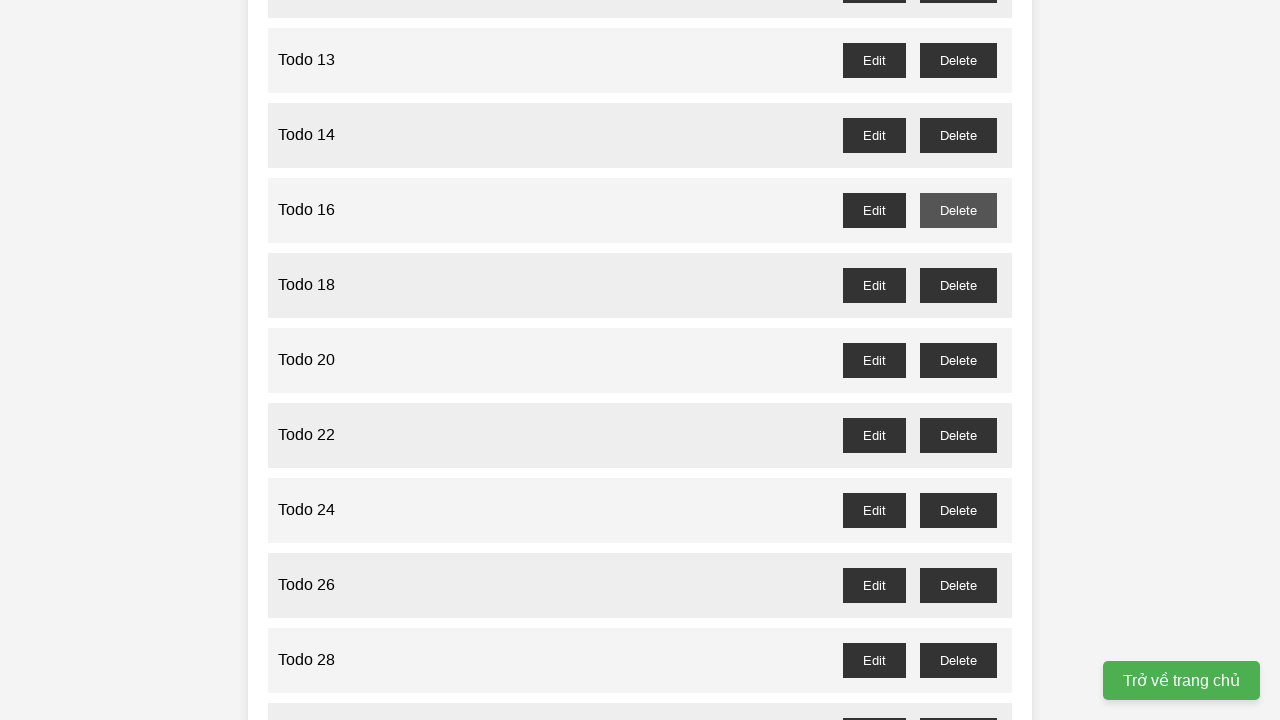

Clicked delete button for odd-numbered todo item 13 at (958, 60) on xpath=//ul[@id='task-list'] >> li >> nth=12 >> //button[@id='todo-13-delete']
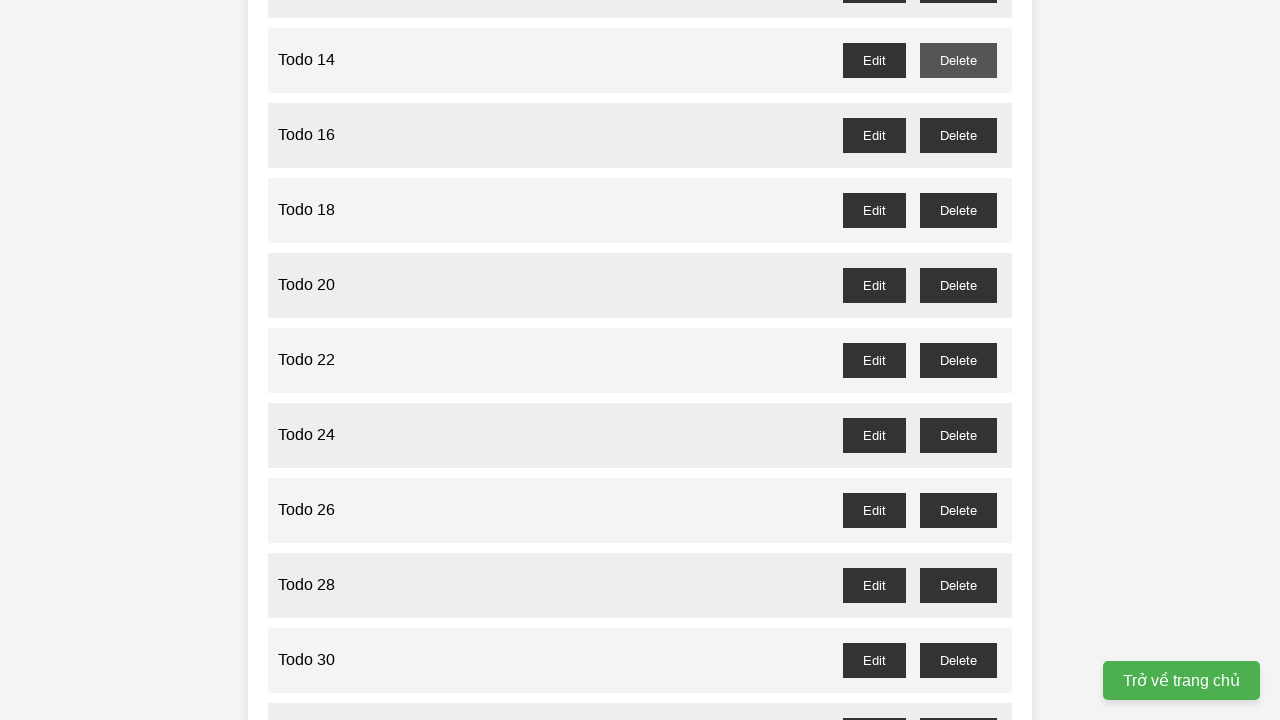

Clicked delete button for odd-numbered todo item 11 at (958, 360) on xpath=//ul[@id='task-list'] >> li >> nth=10 >> //button[@id='todo-11-delete']
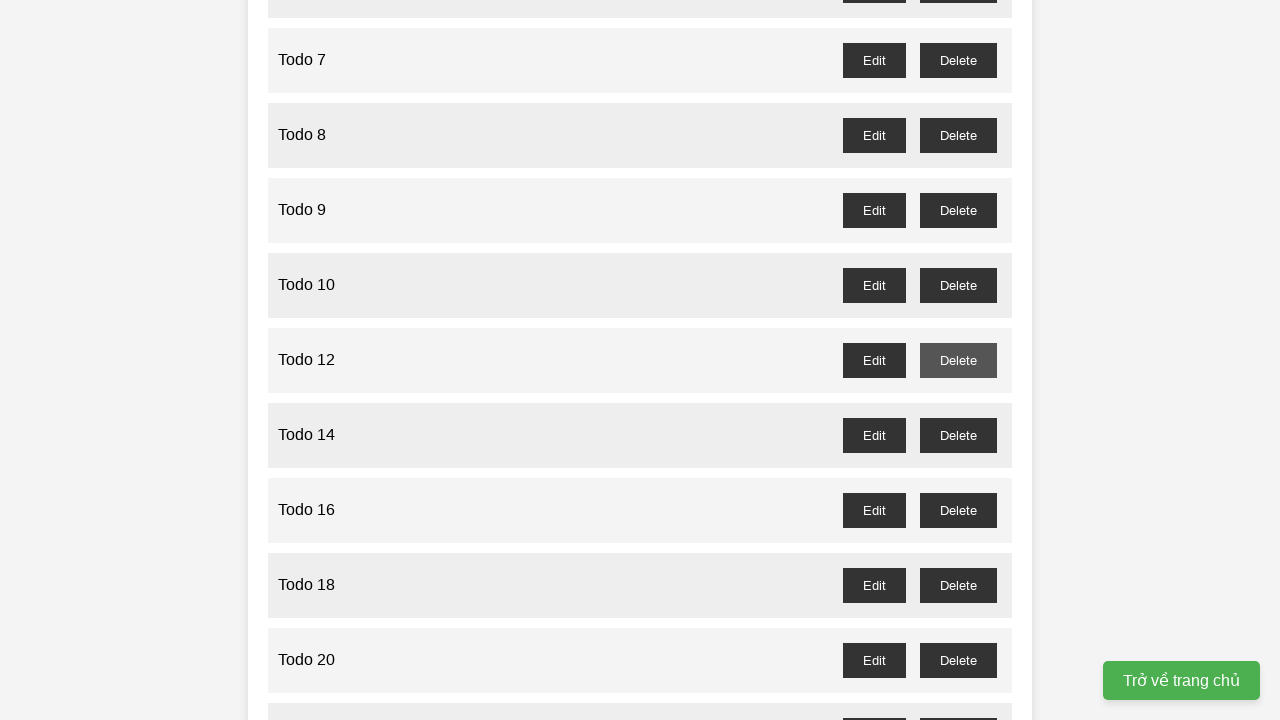

Clicked delete button for odd-numbered todo item 9 at (958, 210) on xpath=//ul[@id='task-list'] >> li >> nth=8 >> //button[@id='todo-9-delete']
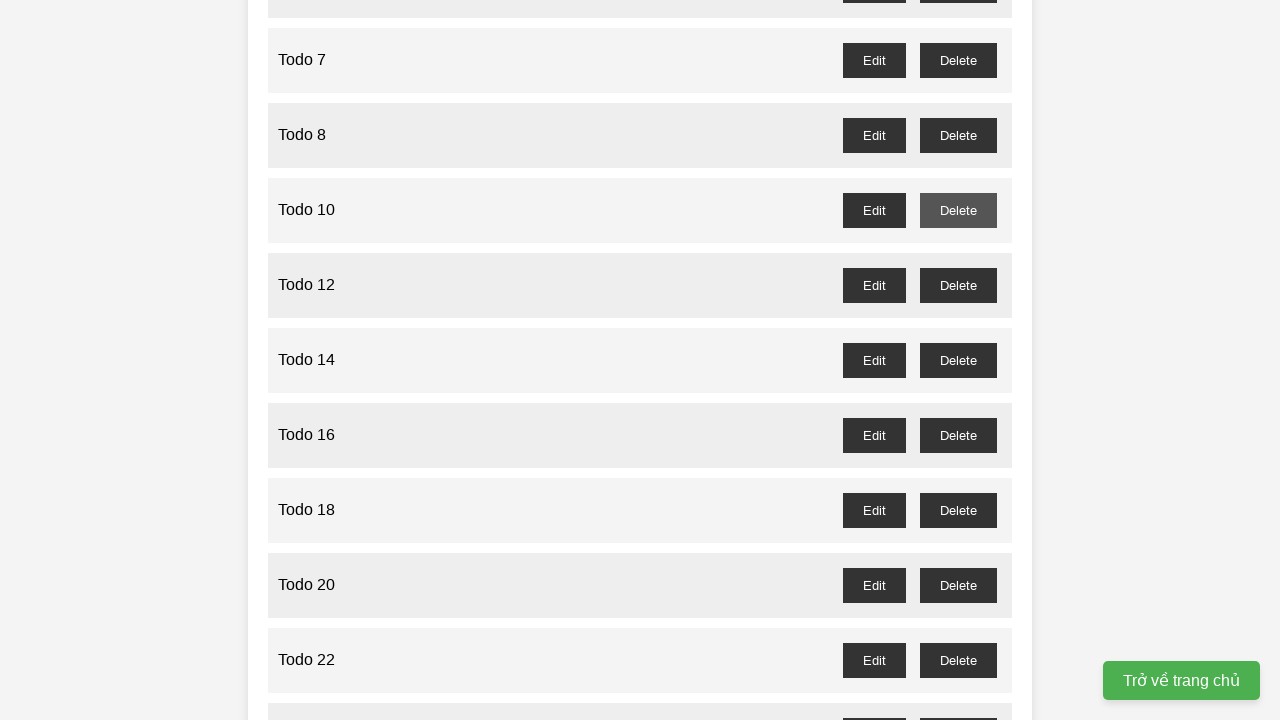

Clicked delete button for odd-numbered todo item 7 at (958, 60) on xpath=//ul[@id='task-list'] >> li >> nth=6 >> //button[@id='todo-7-delete']
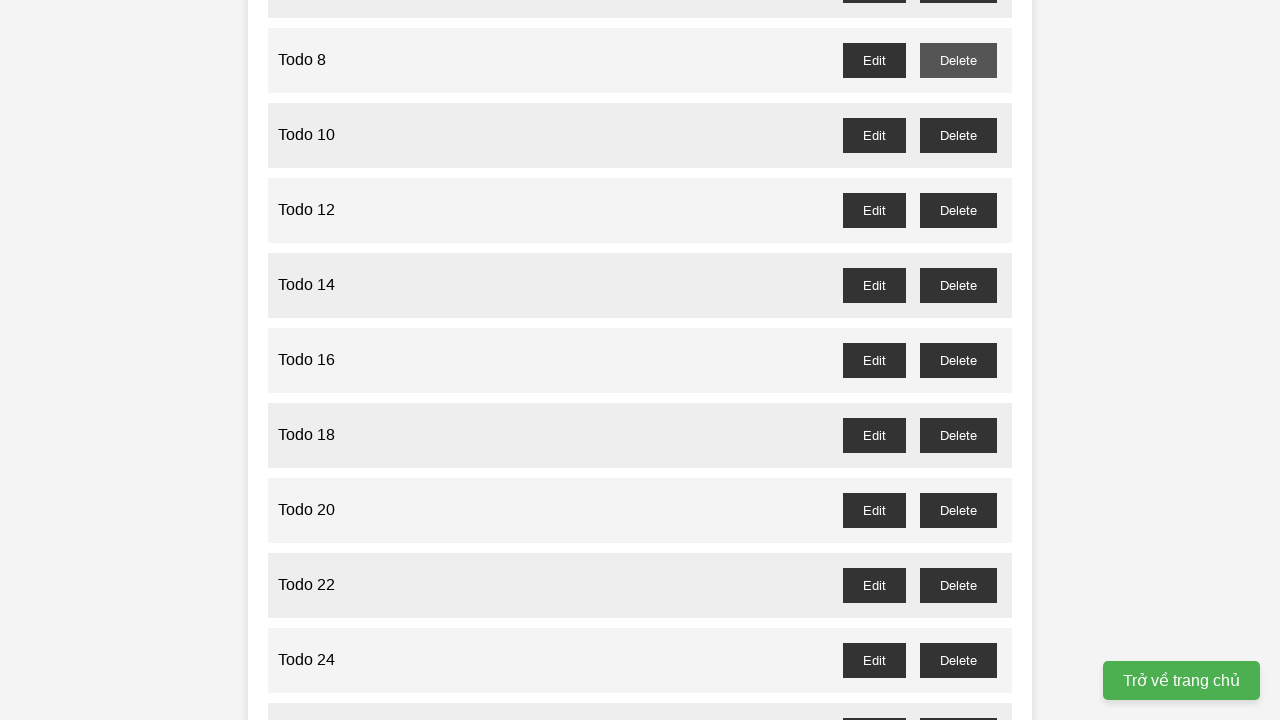

Clicked delete button for odd-numbered todo item 5 at (958, 360) on xpath=//ul[@id='task-list'] >> li >> nth=4 >> //button[@id='todo-5-delete']
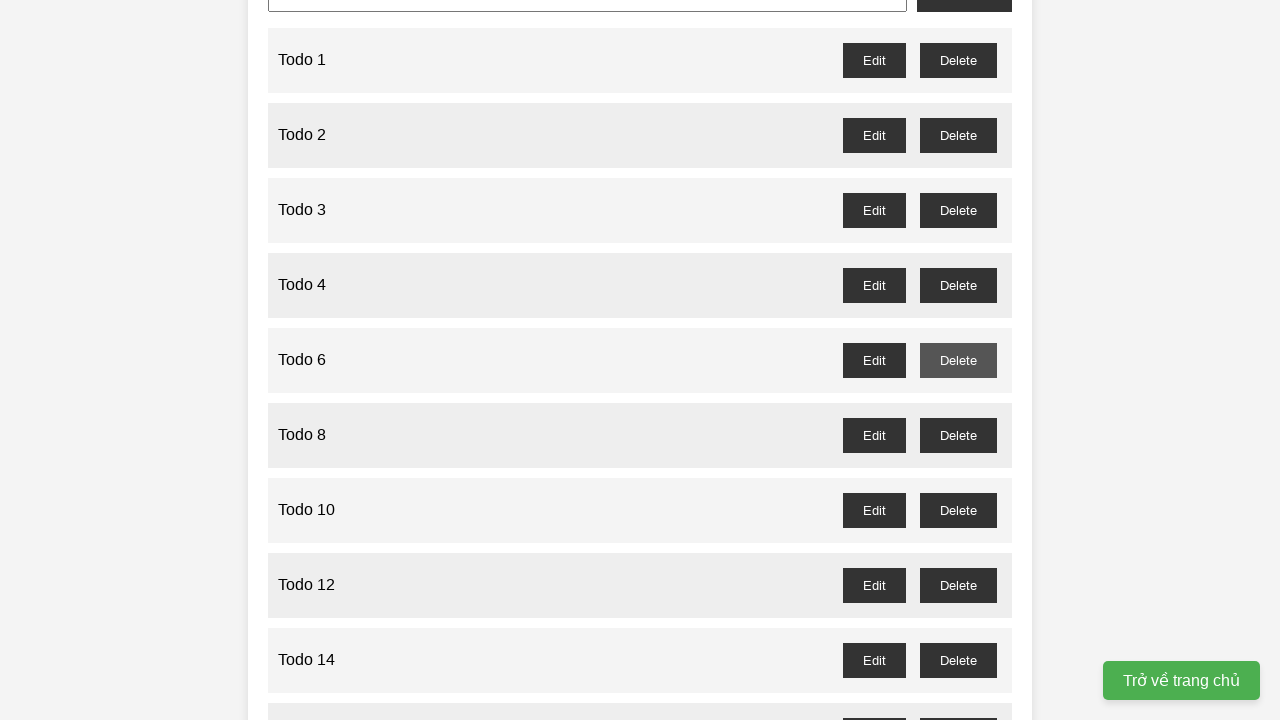

Clicked delete button for odd-numbered todo item 3 at (958, 210) on xpath=//ul[@id='task-list'] >> li >> nth=2 >> //button[@id='todo-3-delete']
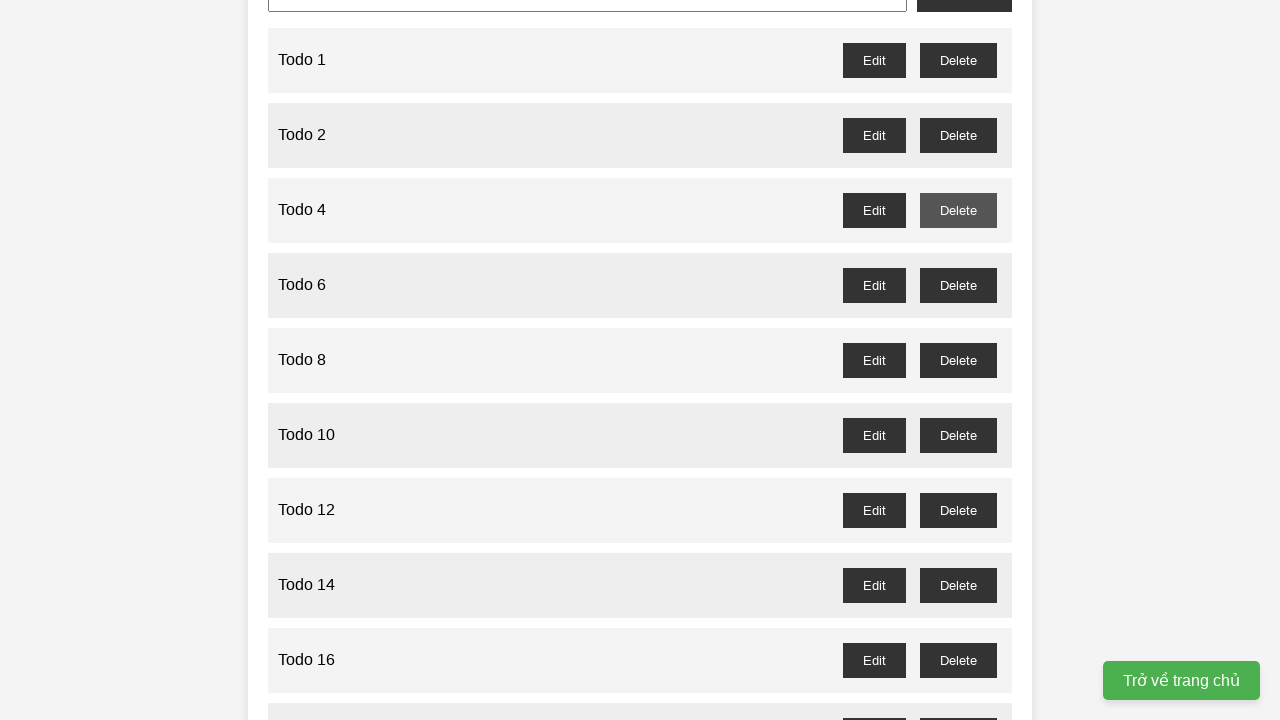

Clicked delete button for odd-numbered todo item 1 at (958, 60) on xpath=//ul[@id='task-list'] >> li >> nth=0 >> //button[@id='todo-1-delete']
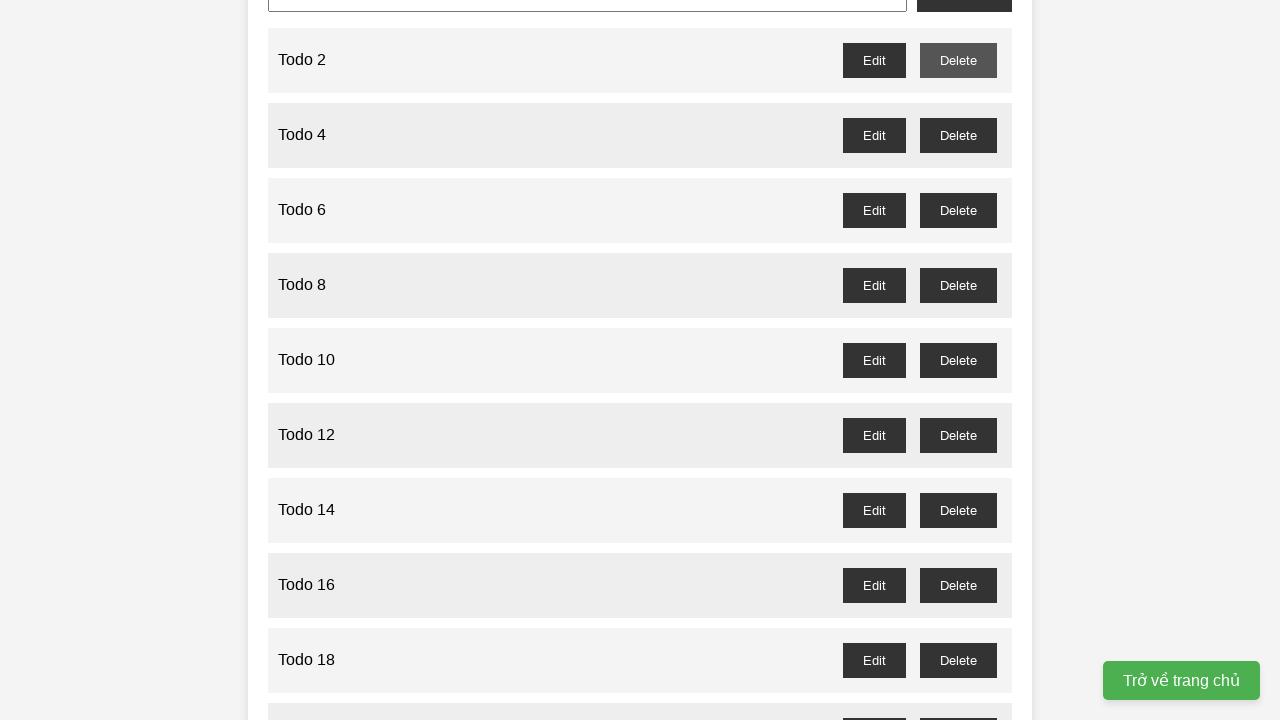

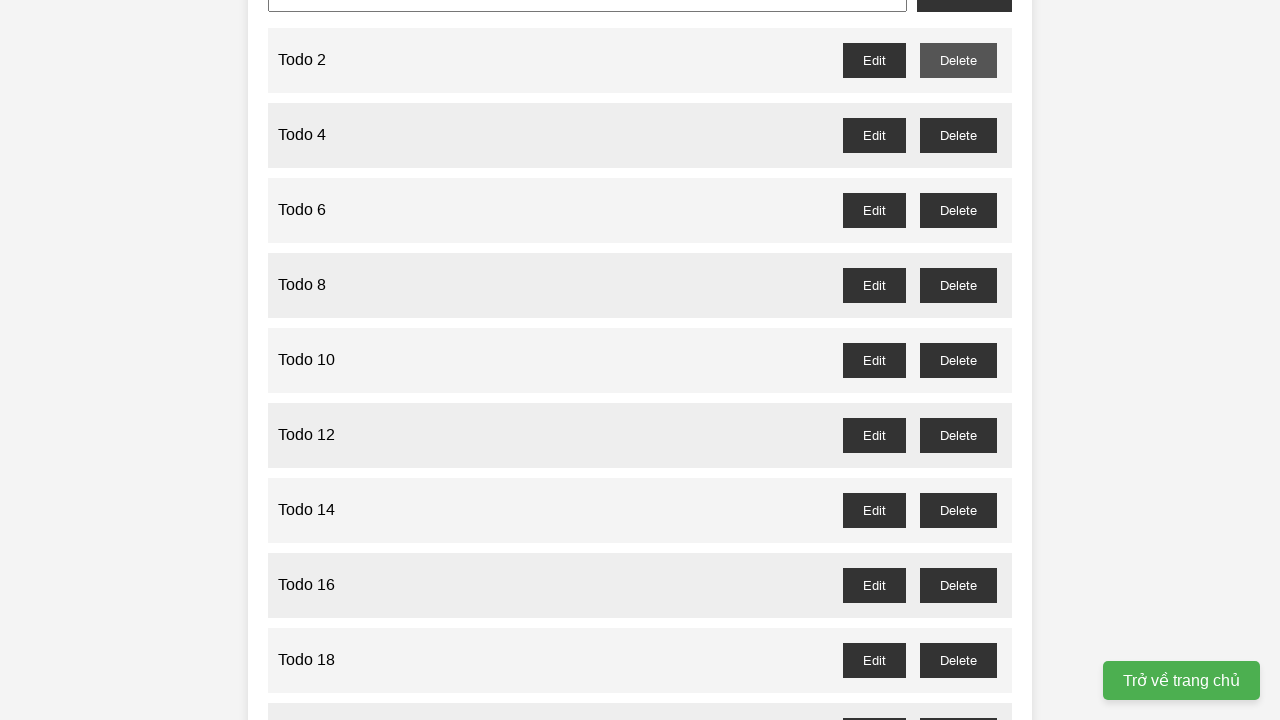